Navigates through a paginated product listing by clicking the "next" button until reaching the last page

Starting URL: https://www.lafortalezapuq.cl/jdm?page=1

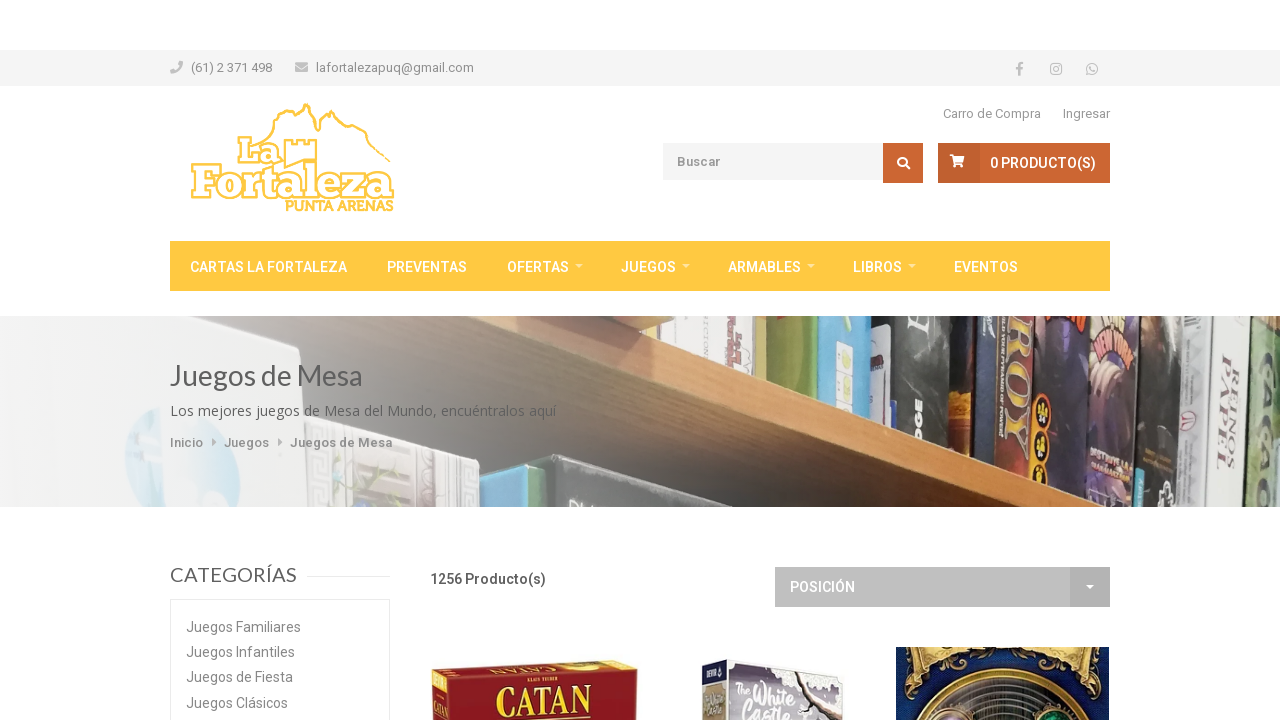

Waited for products to load on the first page
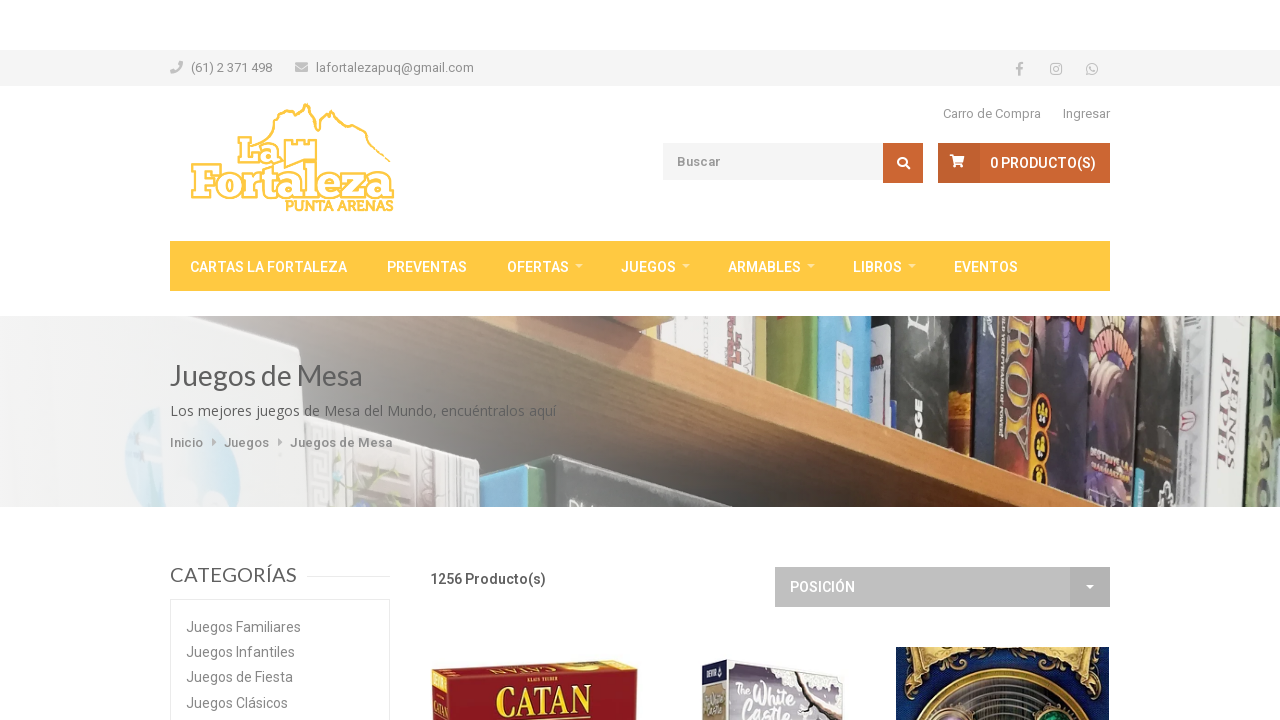

Found 30 products on current page
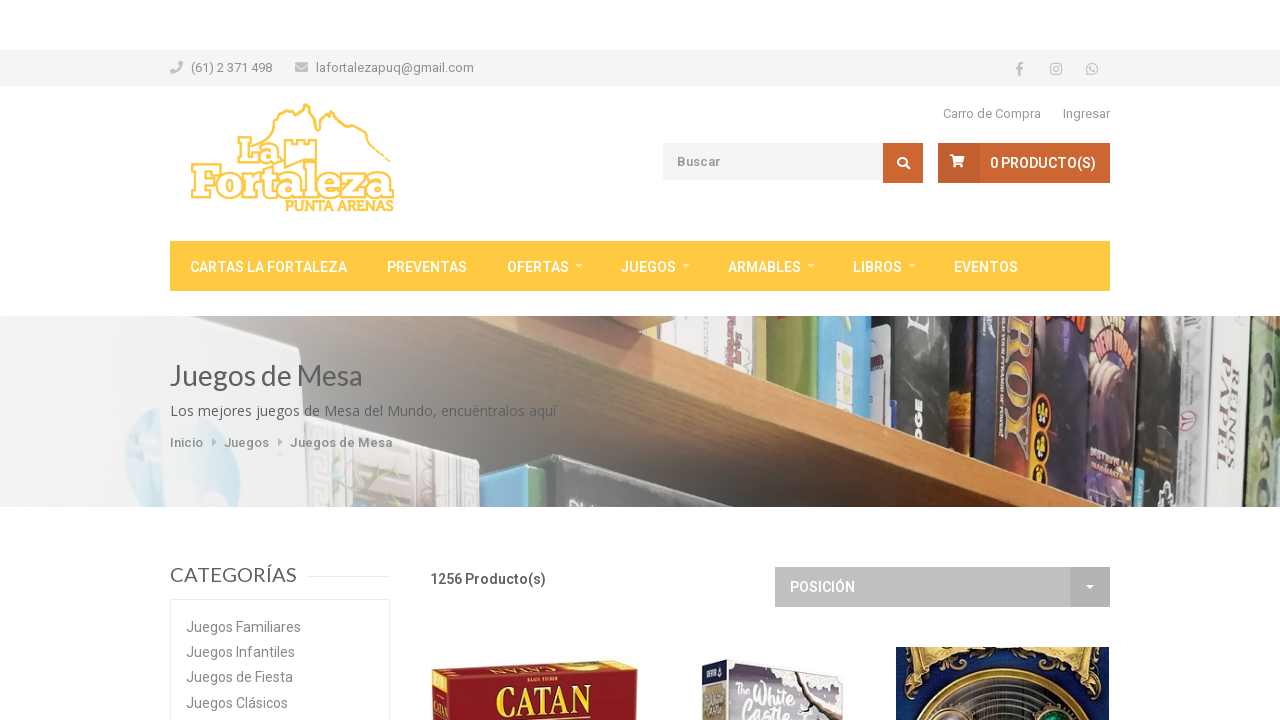

Clicked next button to navigate to next page at (1092, 361) on .next
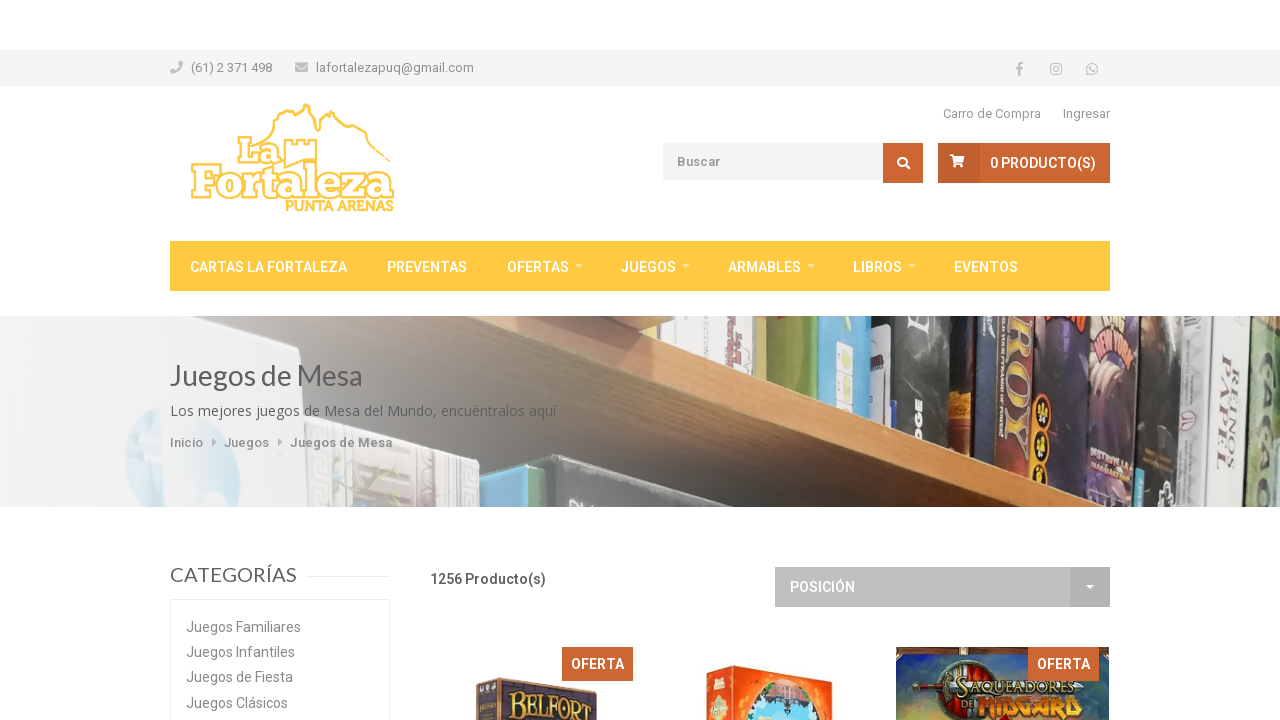

Waited for page transition (2000ms)
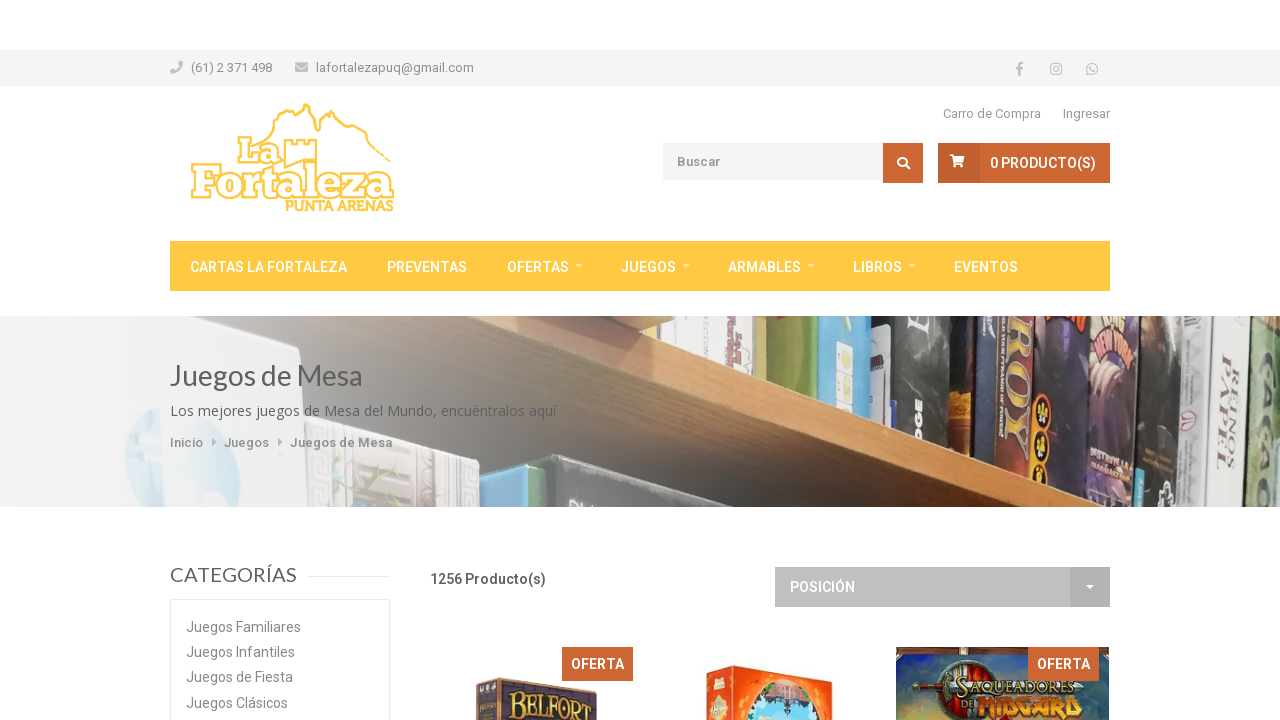

Waited for products to load on next page
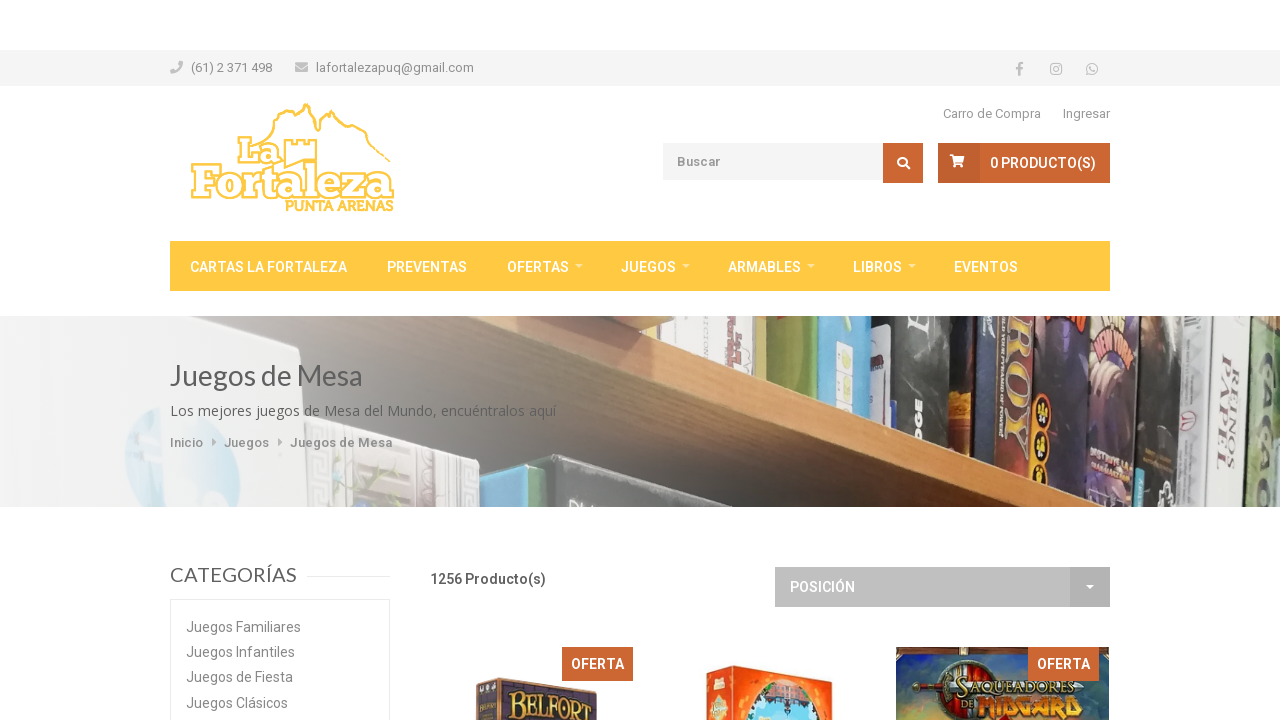

Found 30 products on current page
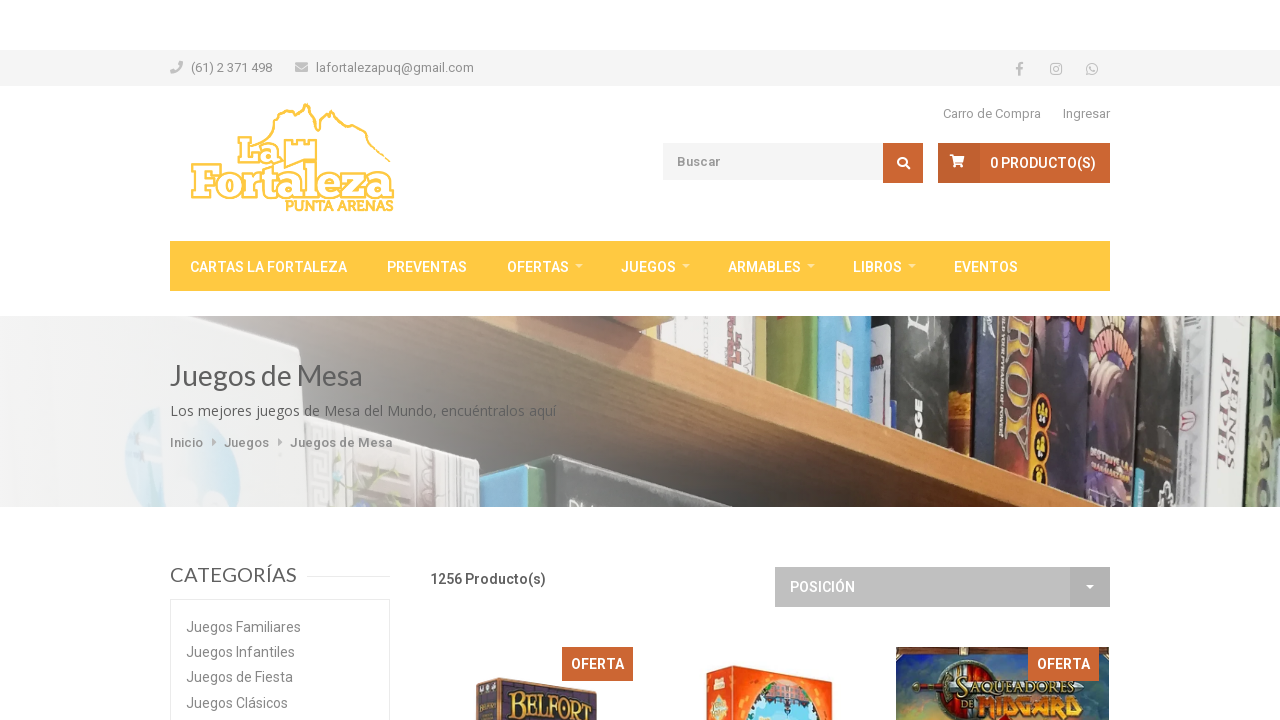

Clicked next button to navigate to next page at (1092, 361) on .next
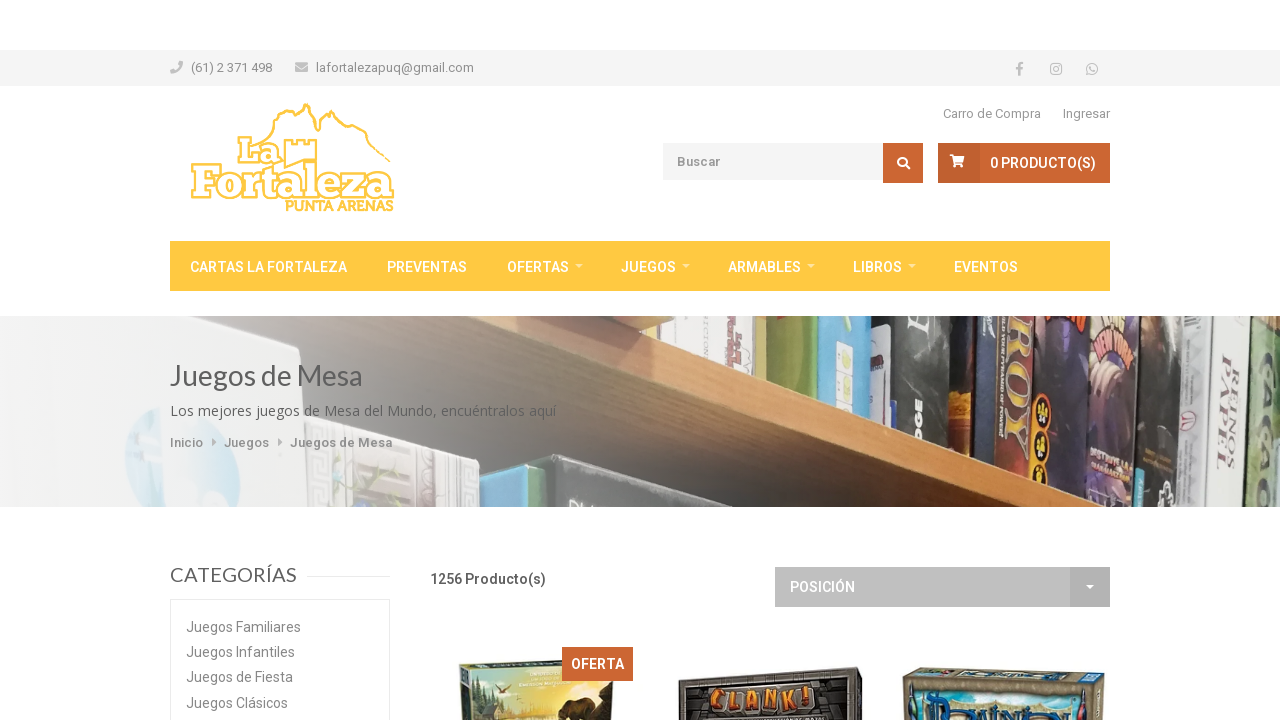

Waited for page transition (2000ms)
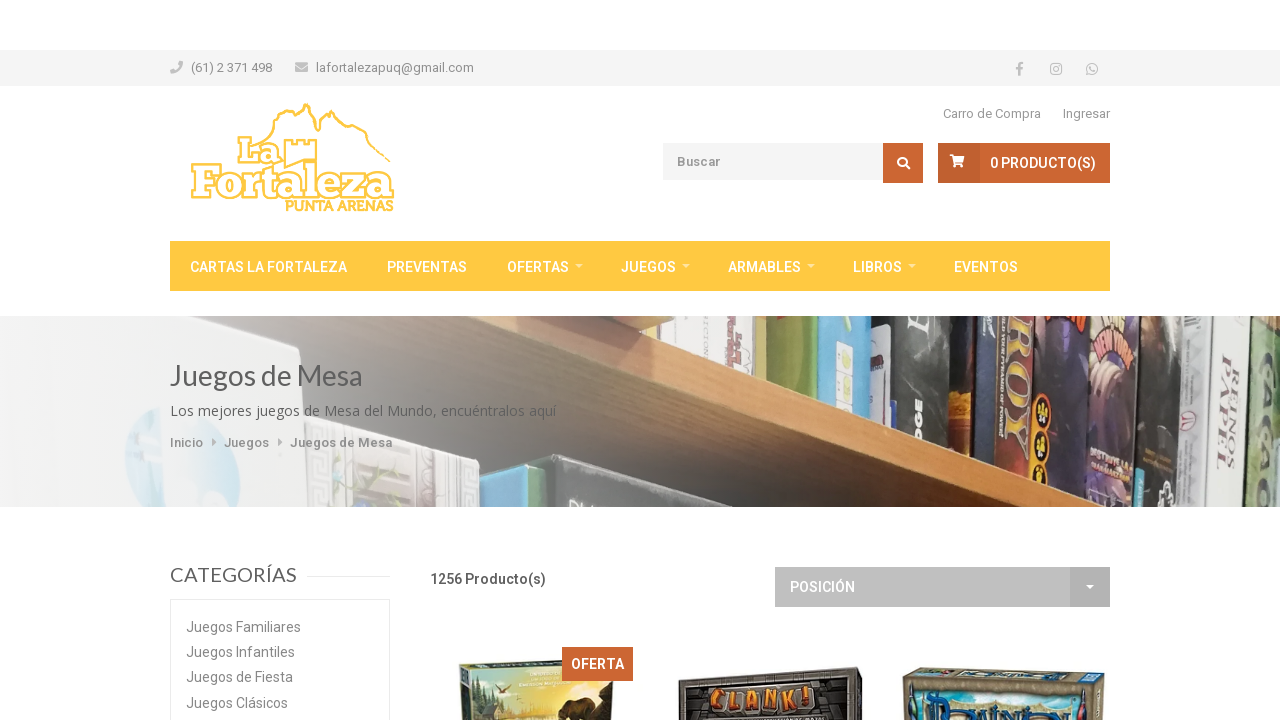

Waited for products to load on next page
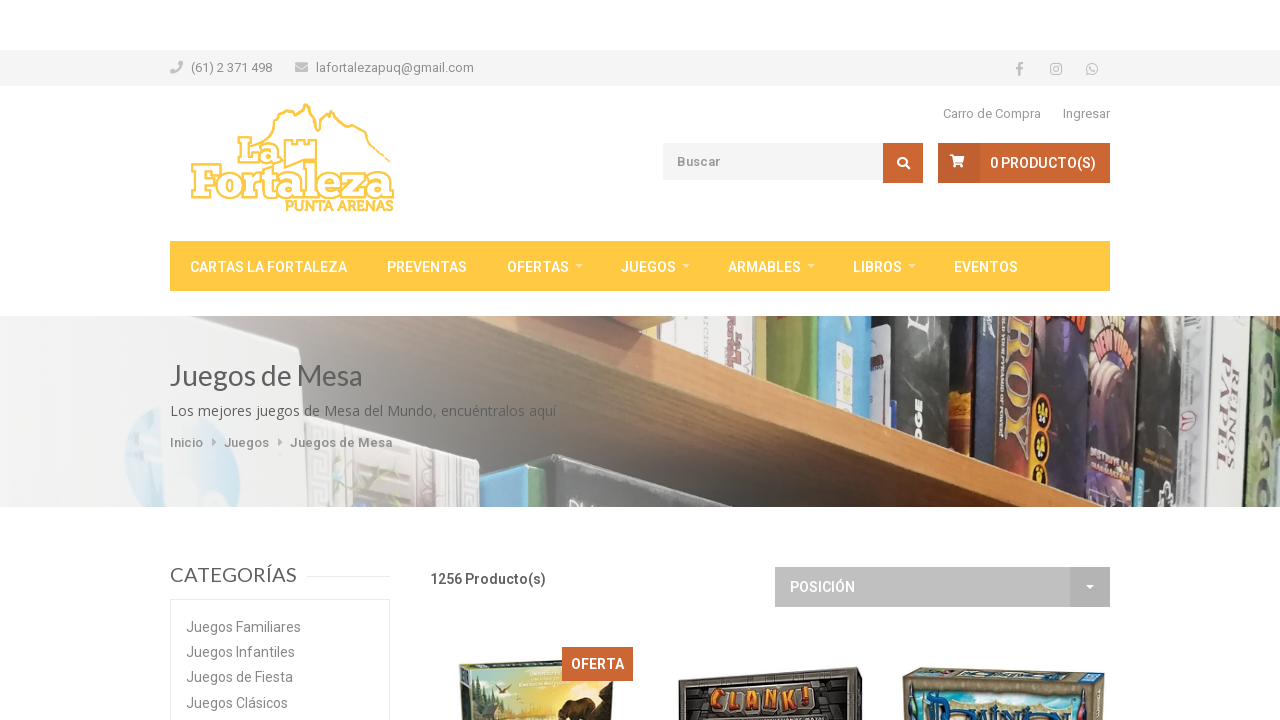

Found 30 products on current page
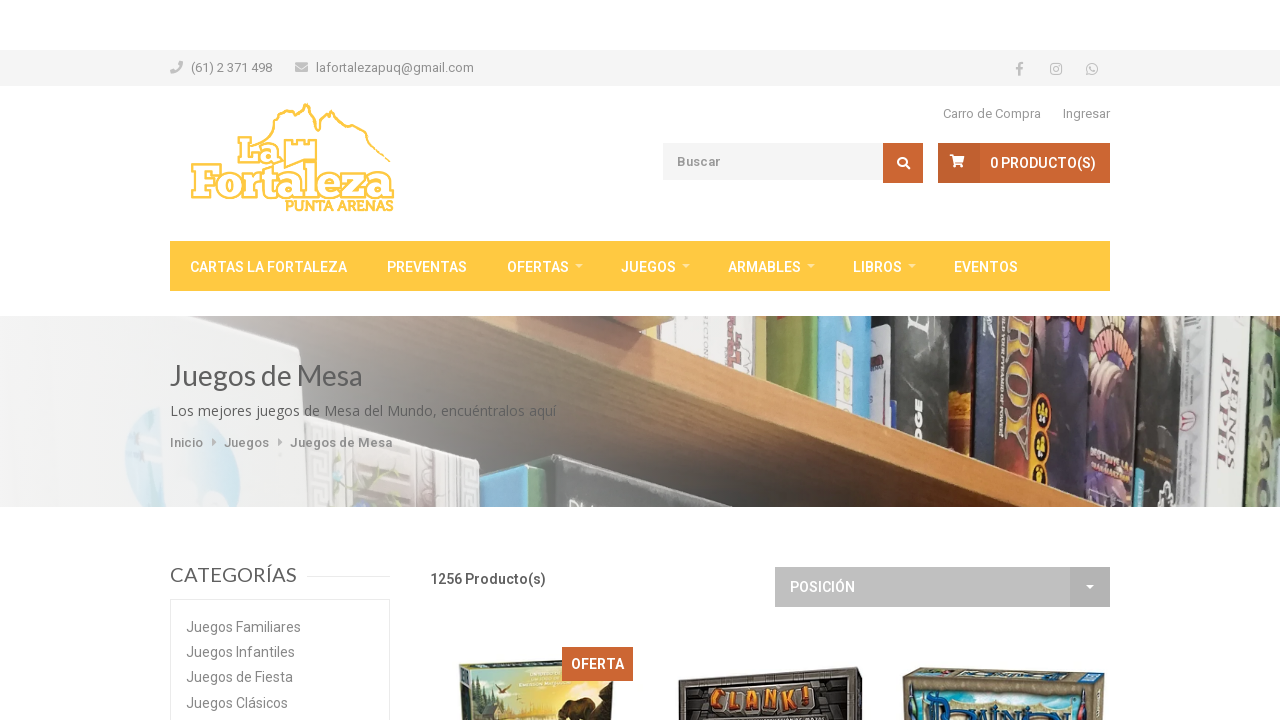

Clicked next button to navigate to next page at (1092, 361) on .next
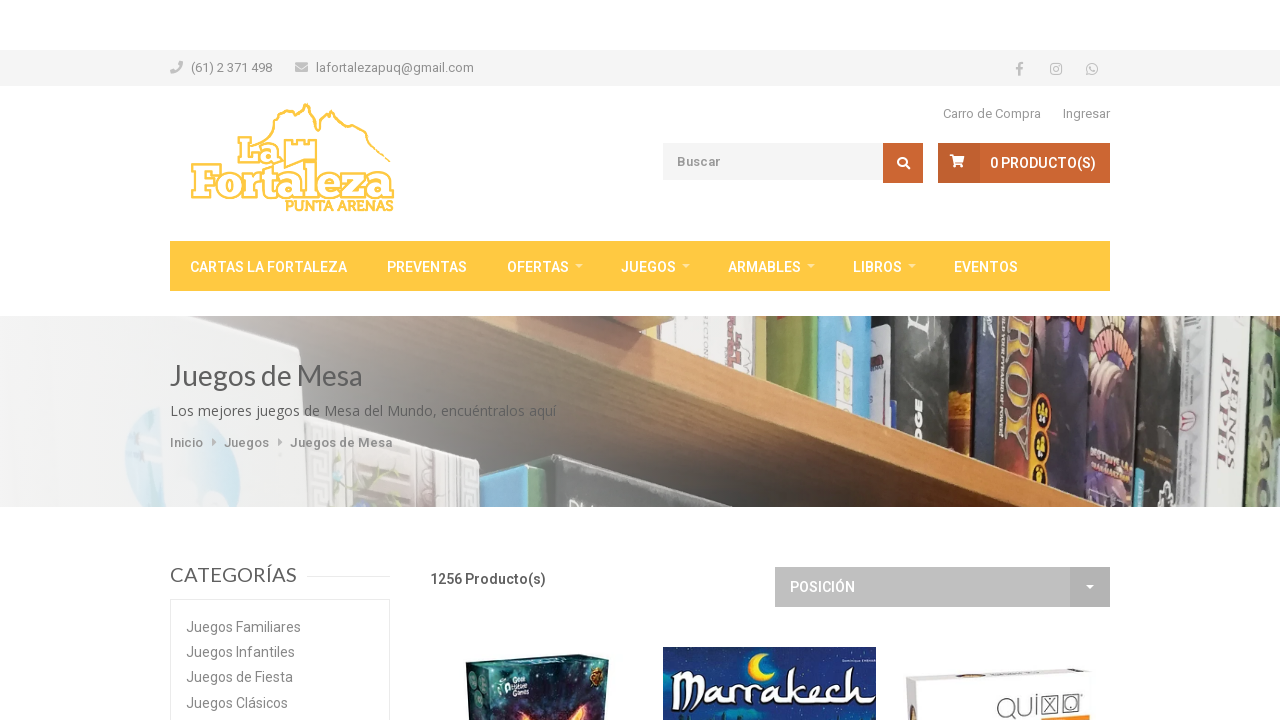

Waited for page transition (2000ms)
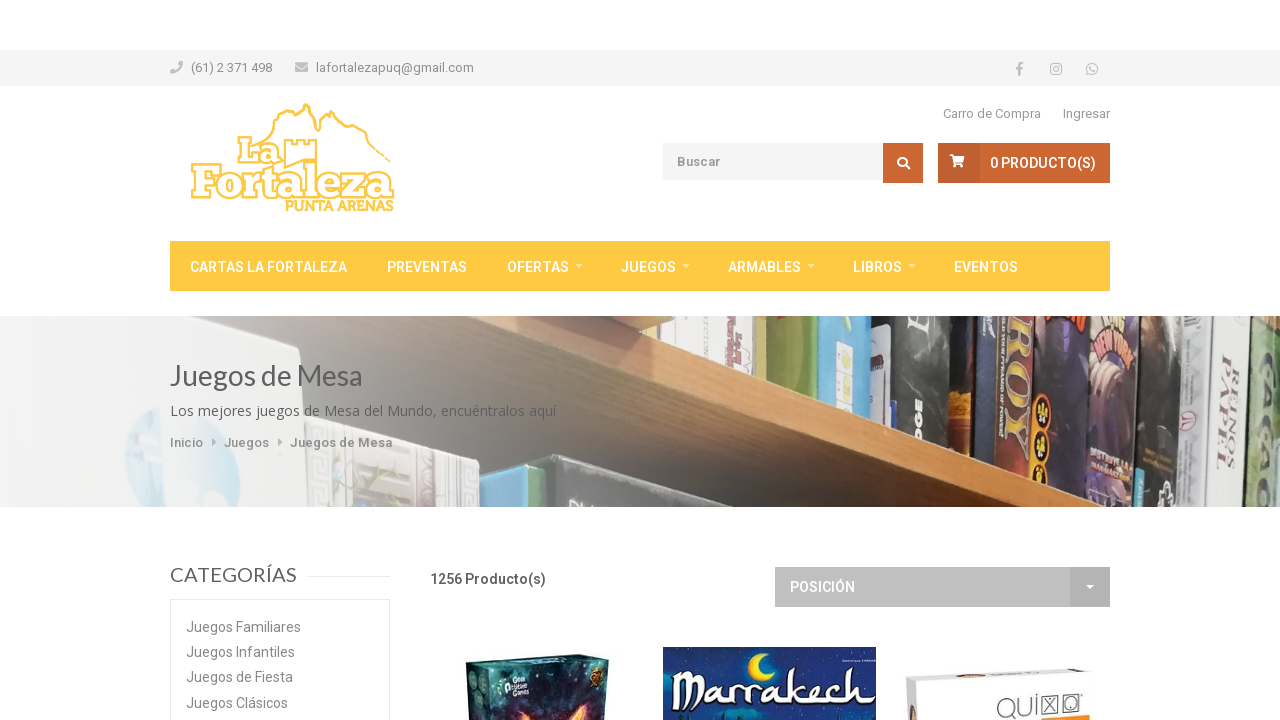

Waited for products to load on next page
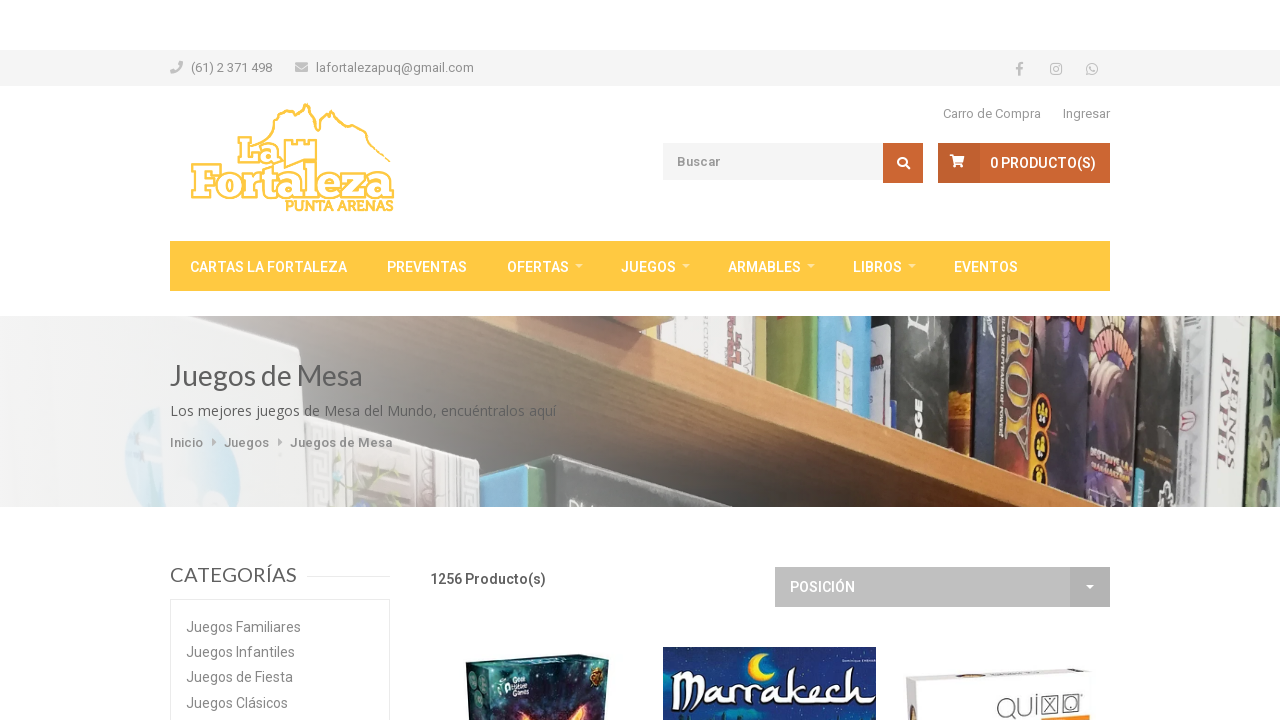

Found 30 products on current page
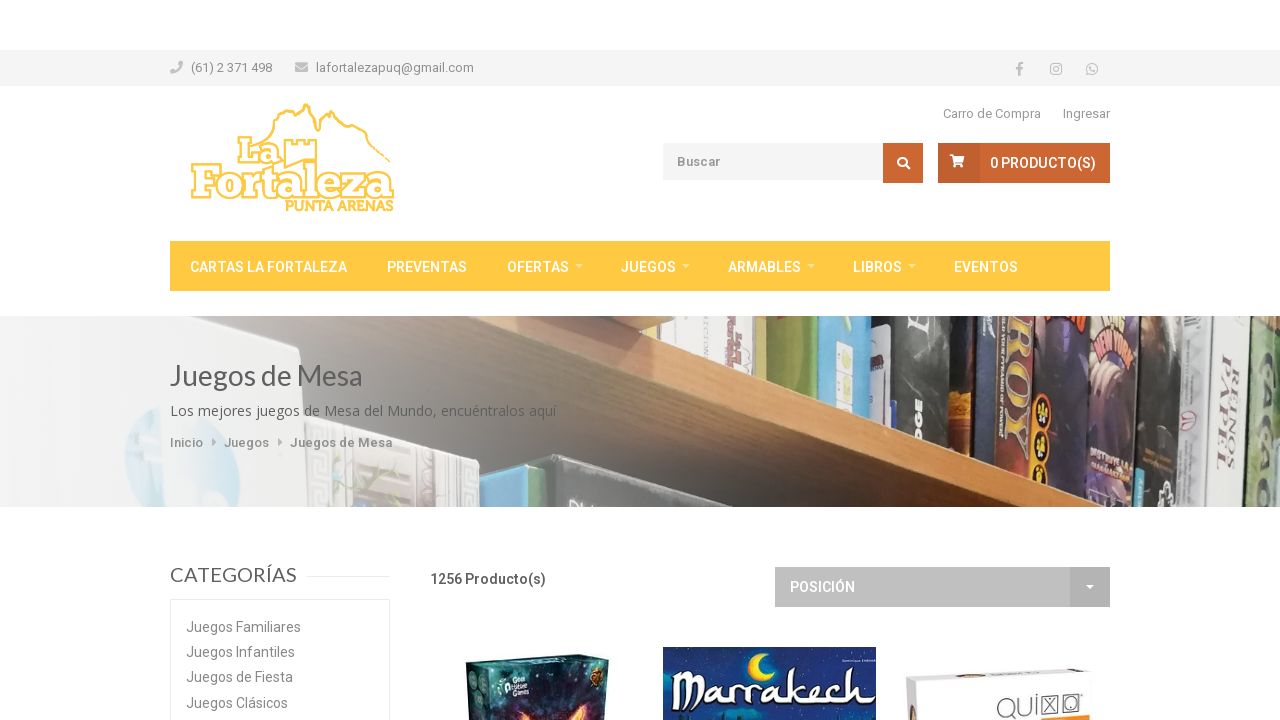

Clicked next button to navigate to next page at (1092, 361) on .next
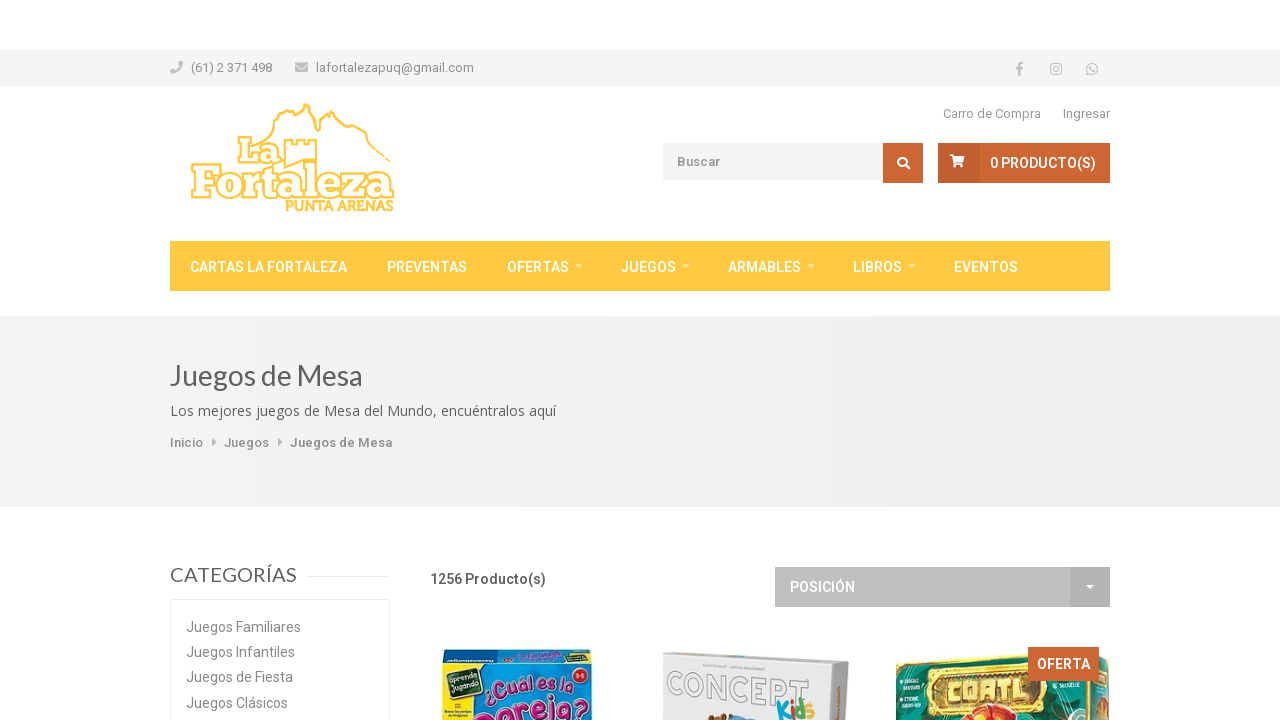

Waited for page transition (2000ms)
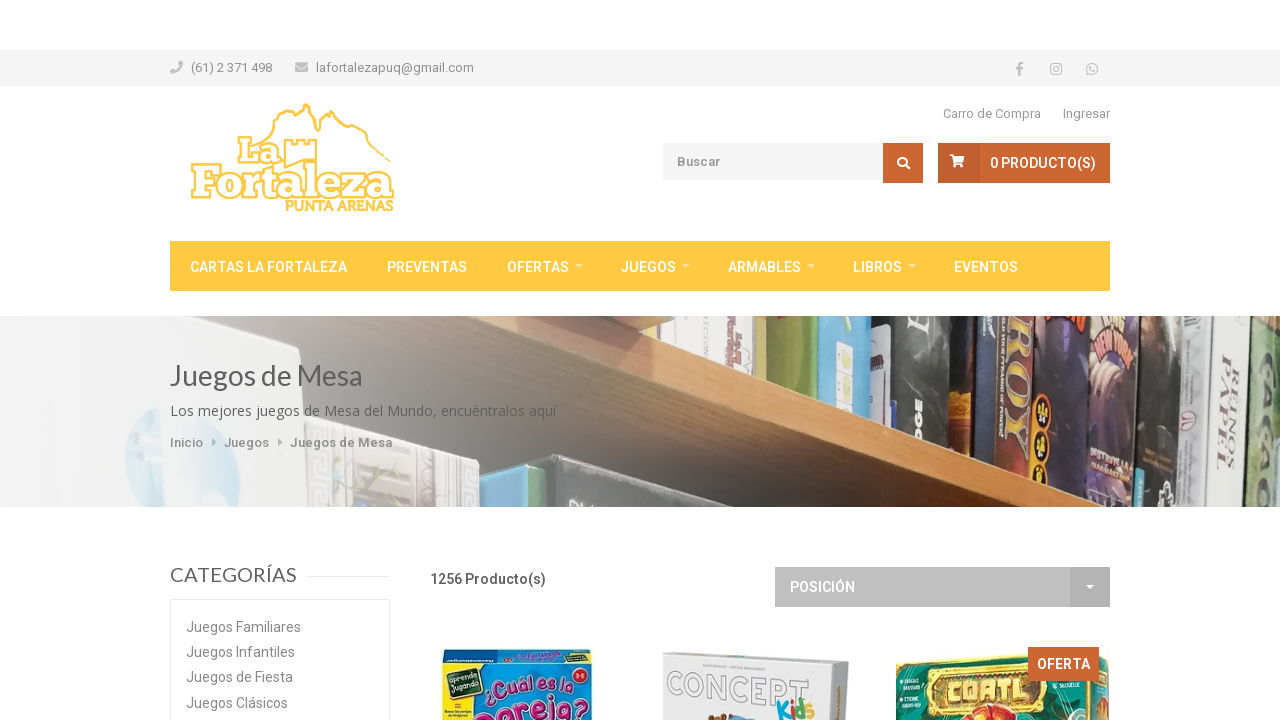

Waited for products to load on next page
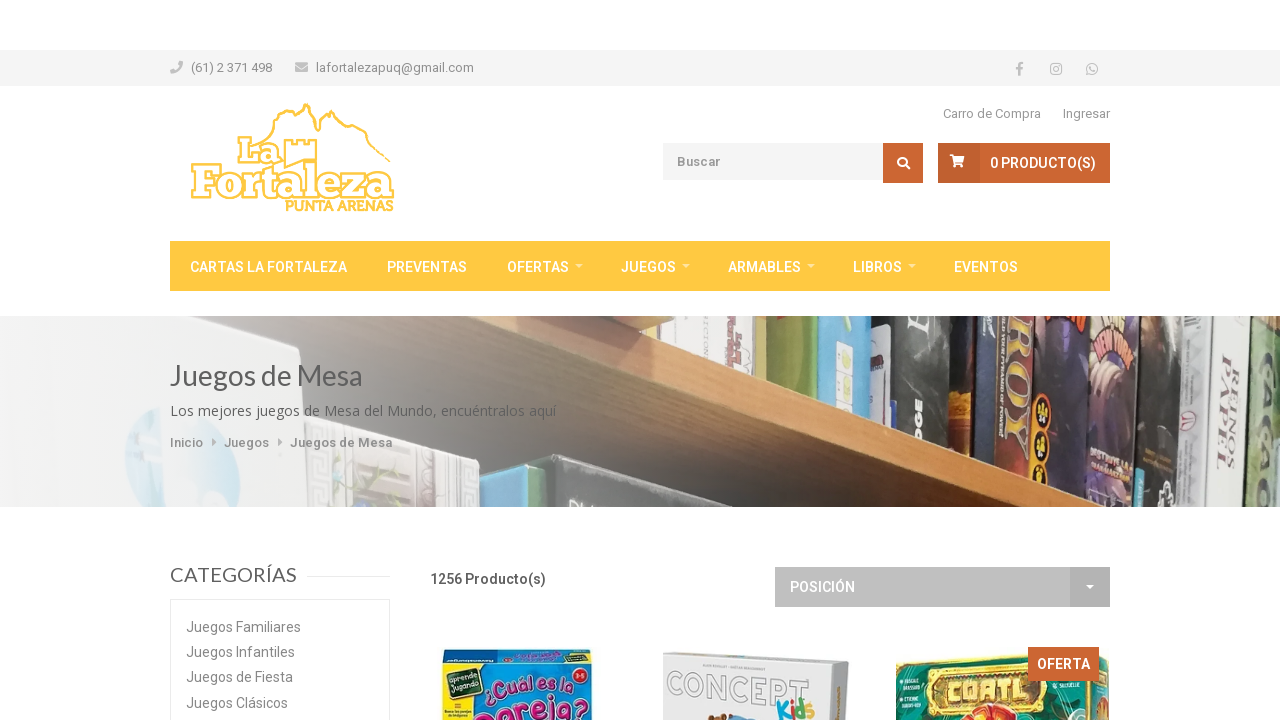

Found 30 products on current page
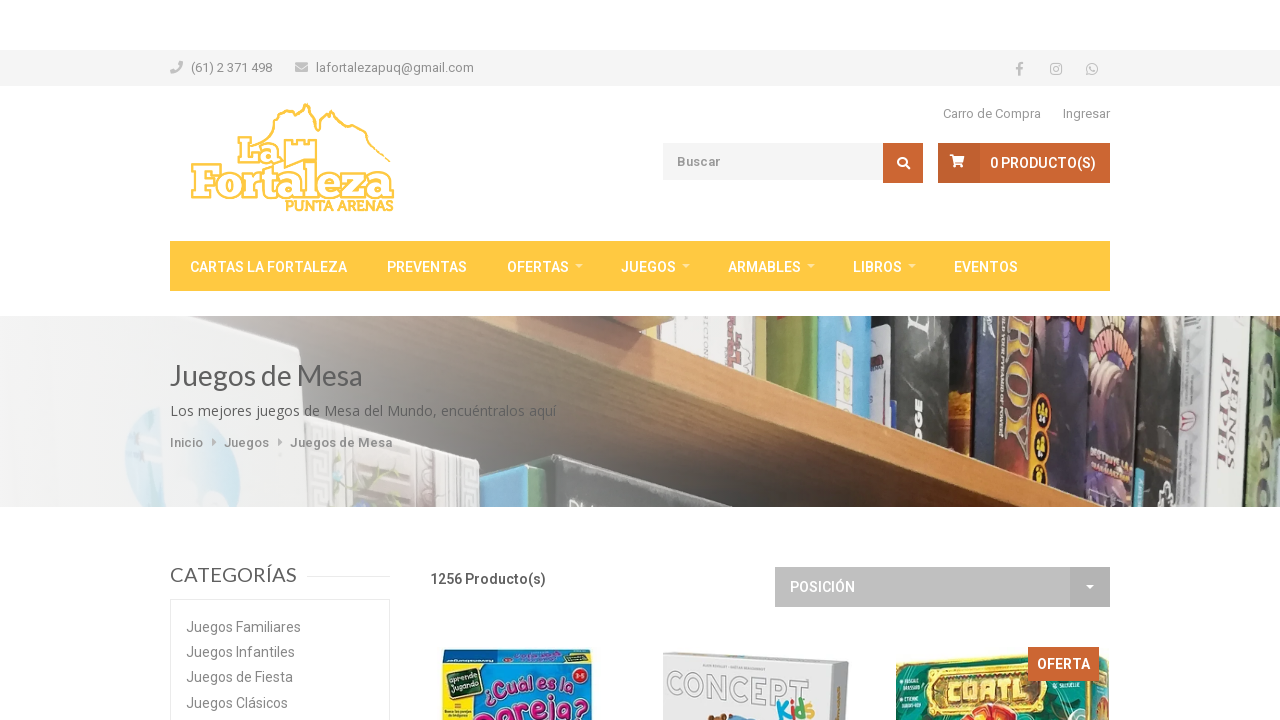

Clicked next button to navigate to next page at (1092, 361) on .next
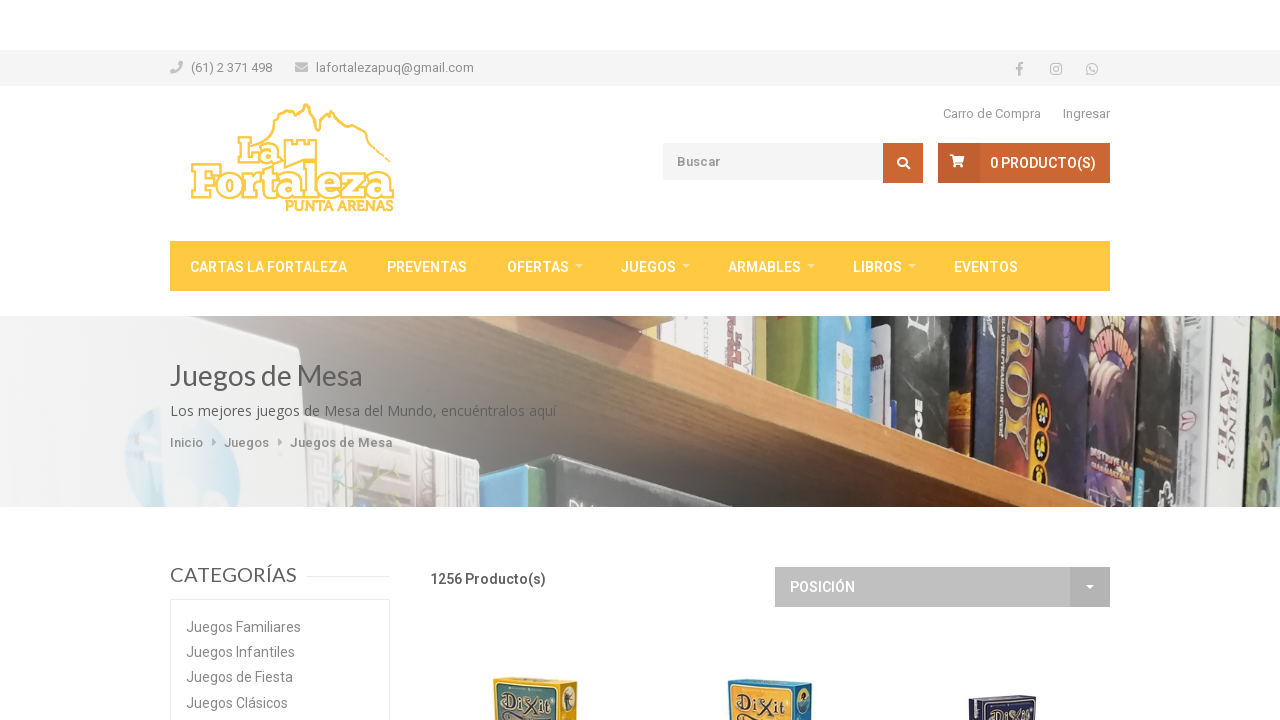

Waited for page transition (2000ms)
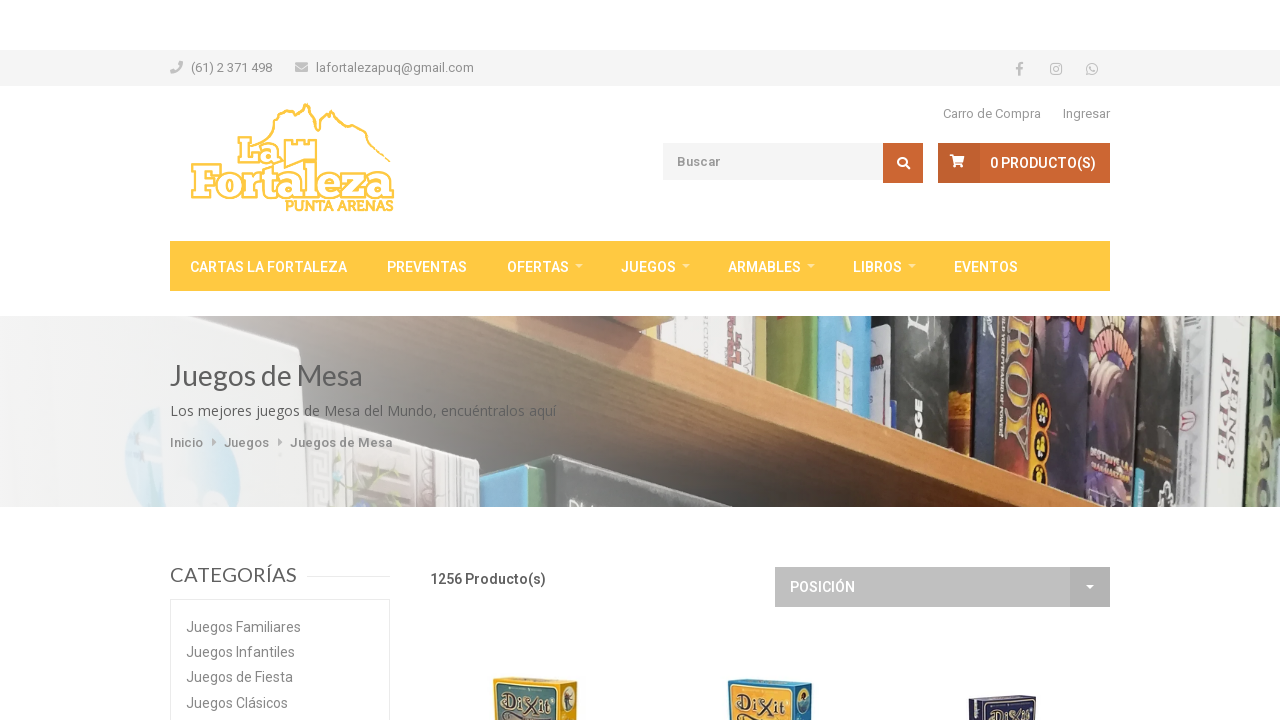

Waited for products to load on next page
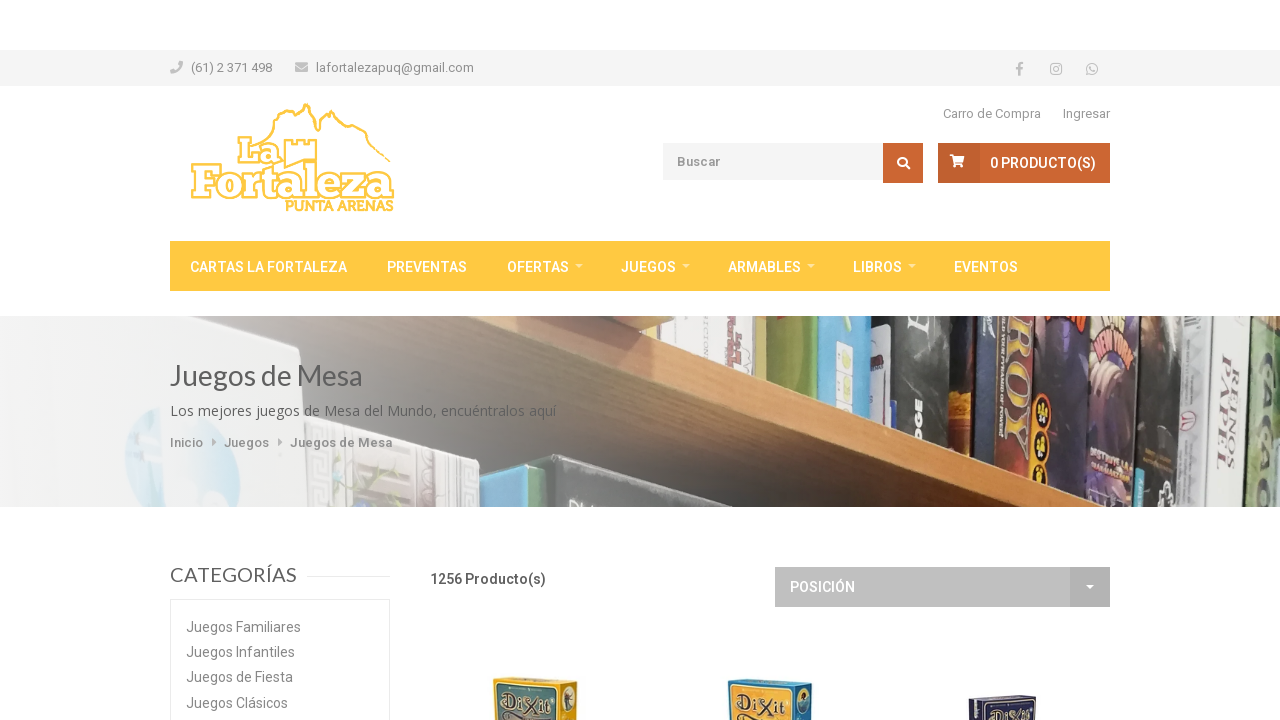

Found 30 products on current page
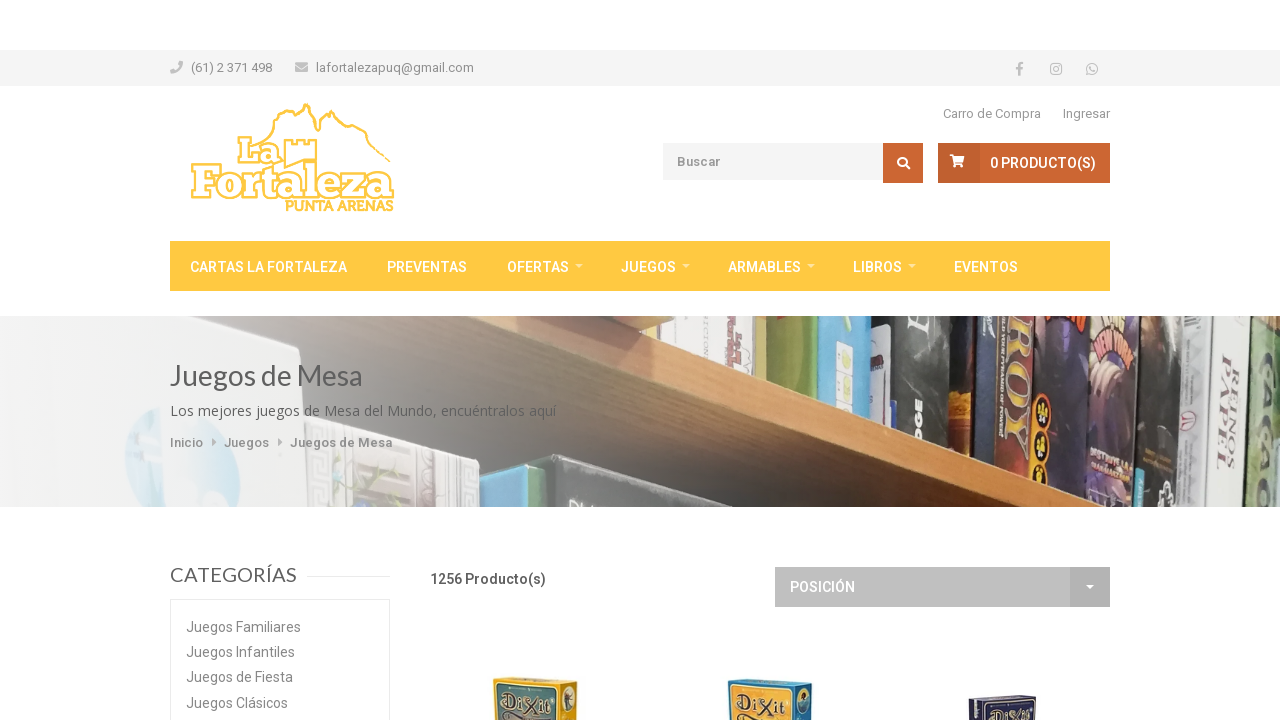

Clicked next button to navigate to next page at (1092, 361) on .next
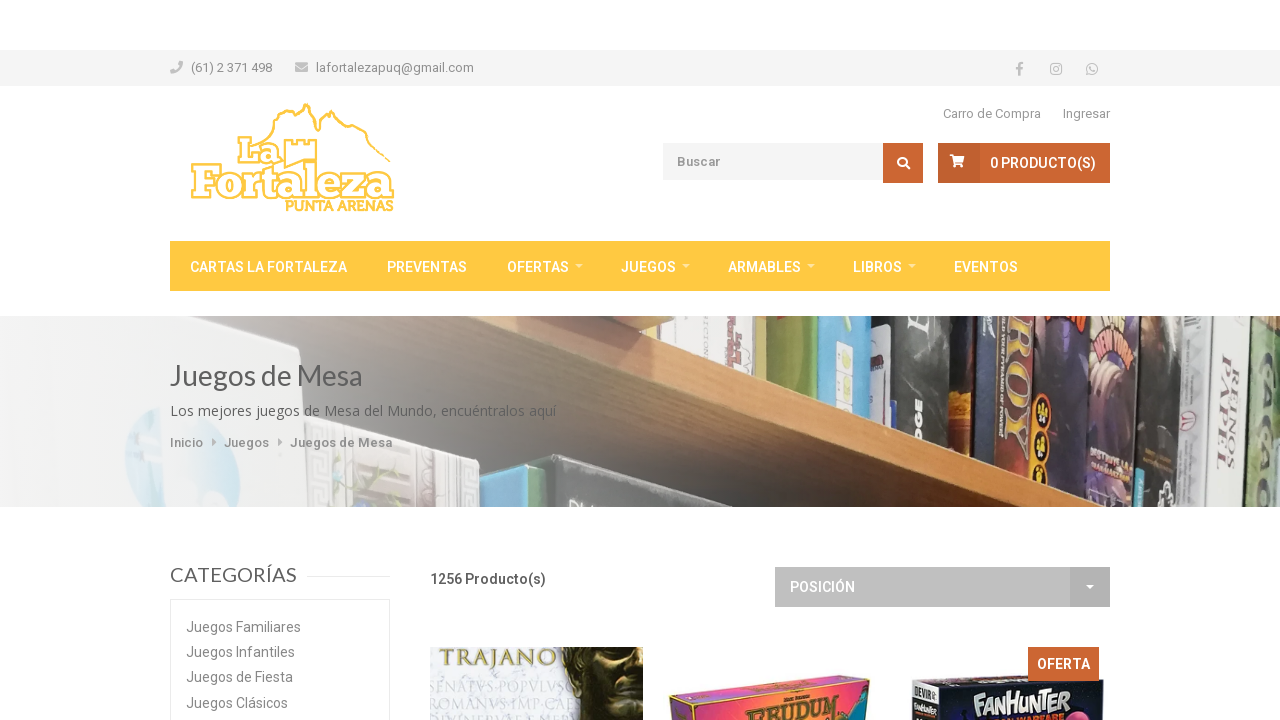

Waited for page transition (2000ms)
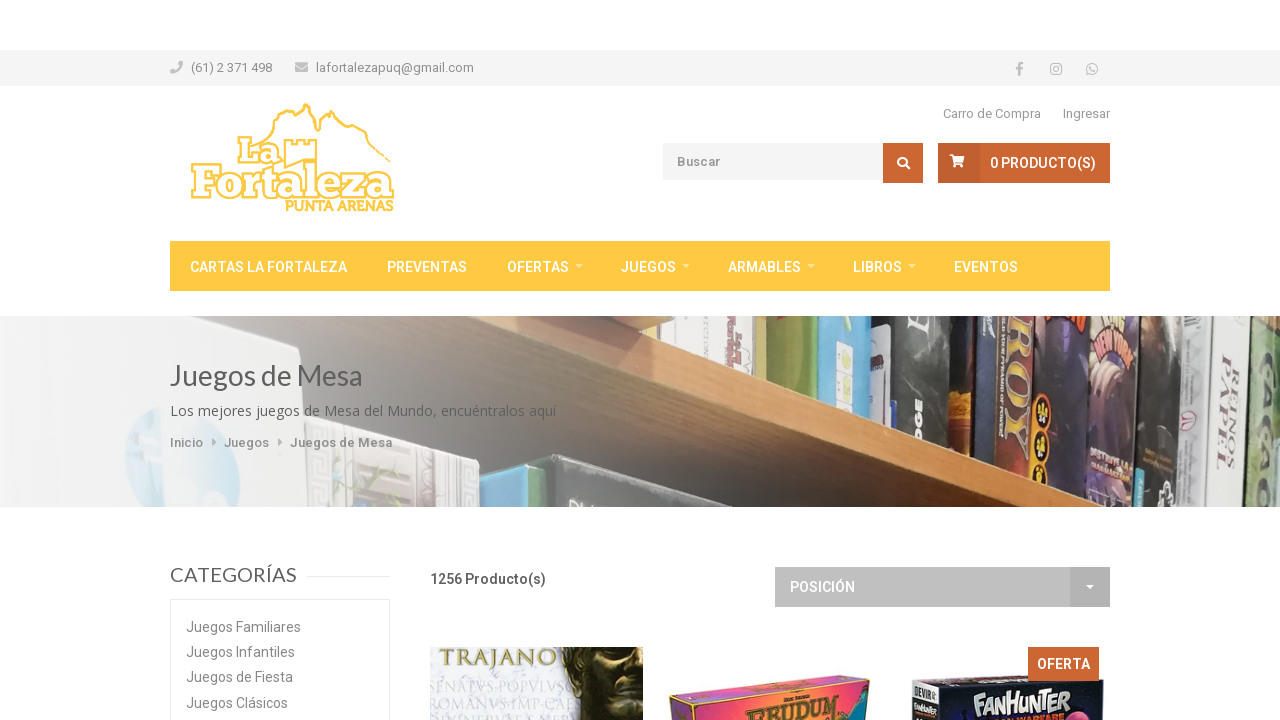

Waited for products to load on next page
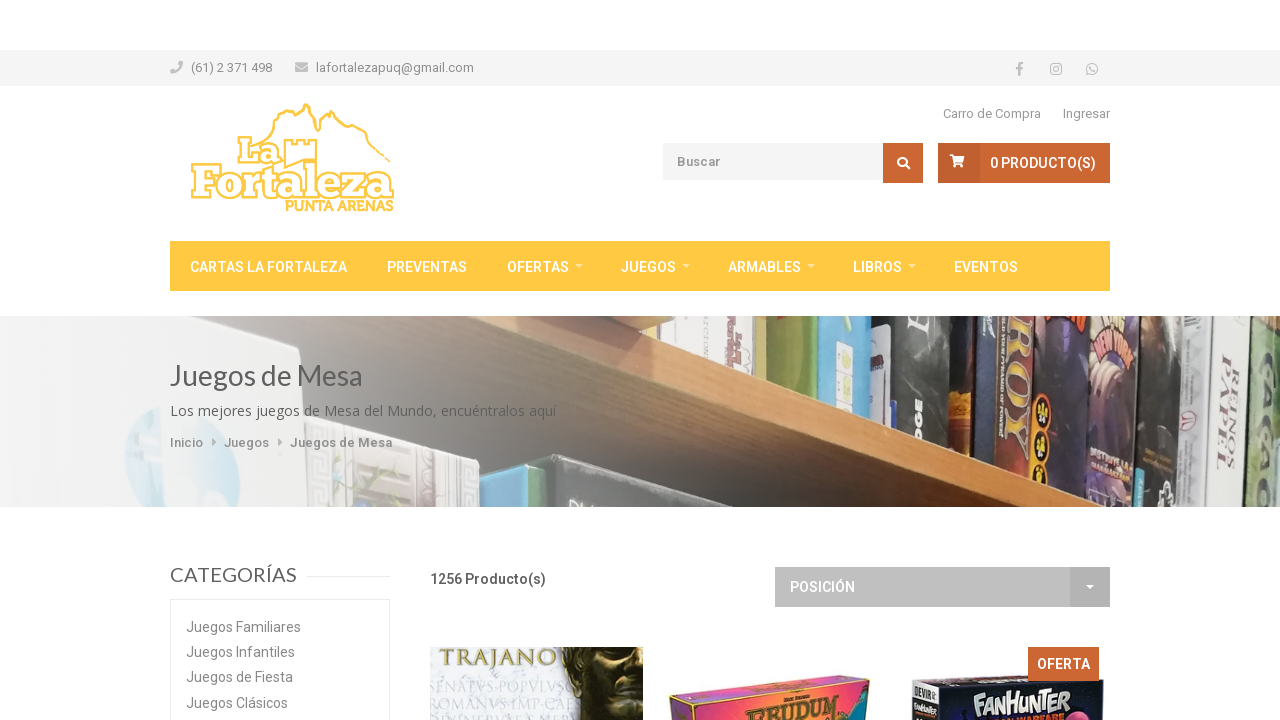

Found 30 products on current page
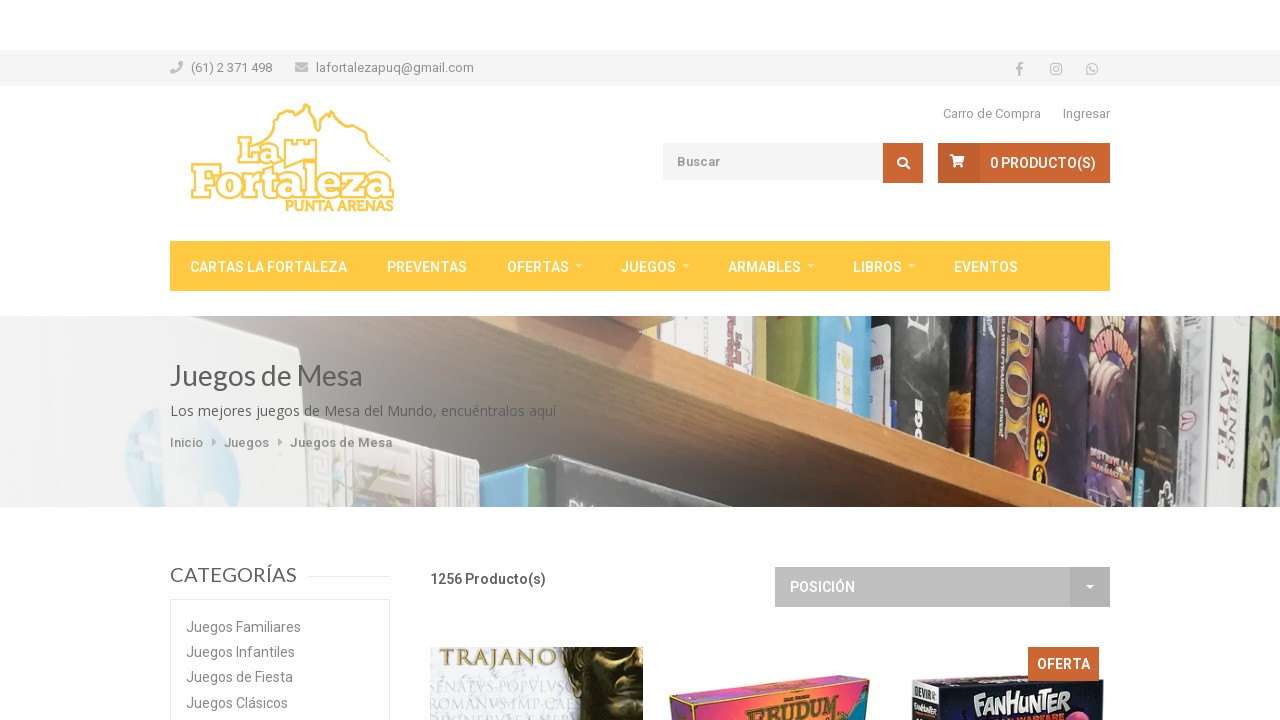

Clicked next button to navigate to next page at (1092, 361) on .next
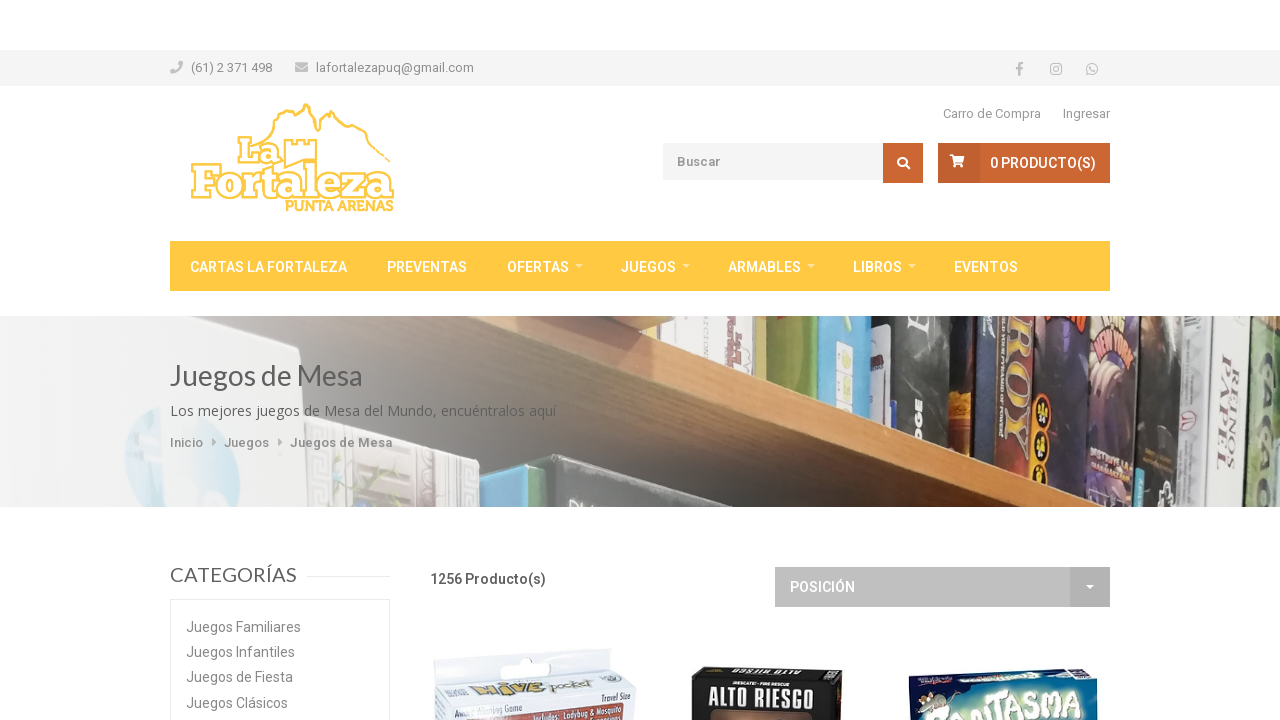

Waited for page transition (2000ms)
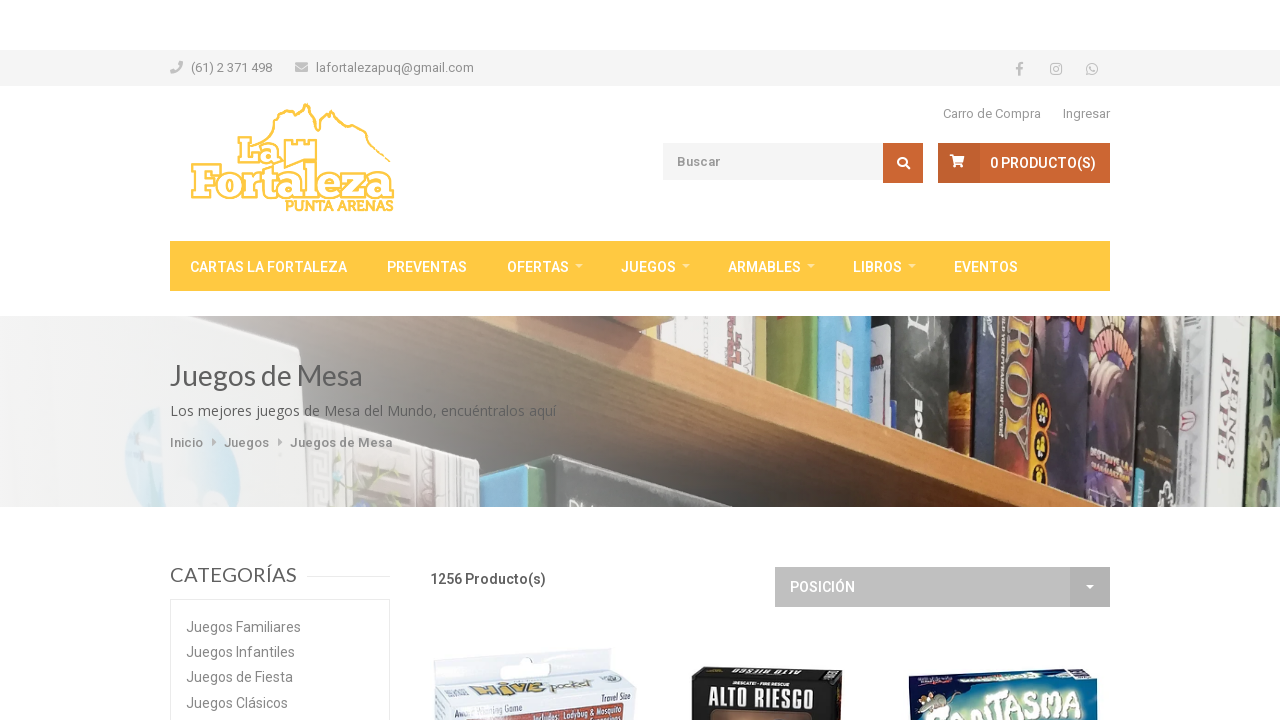

Waited for products to load on next page
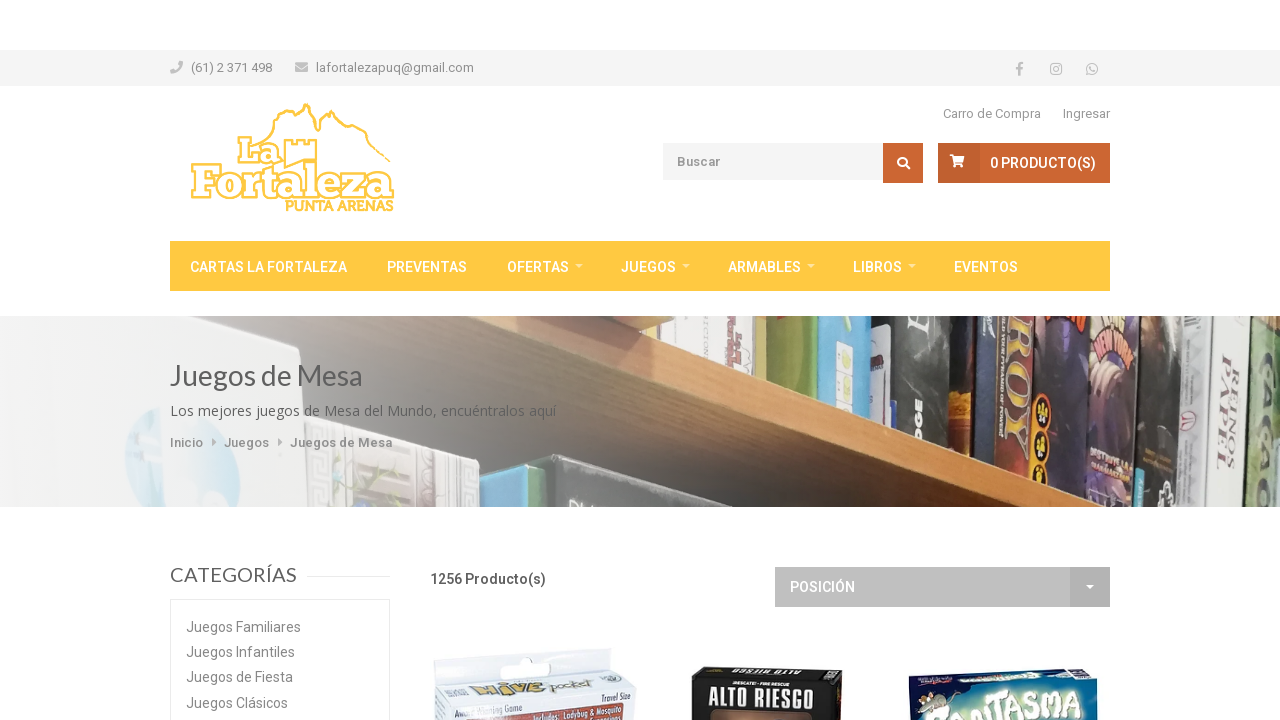

Found 30 products on current page
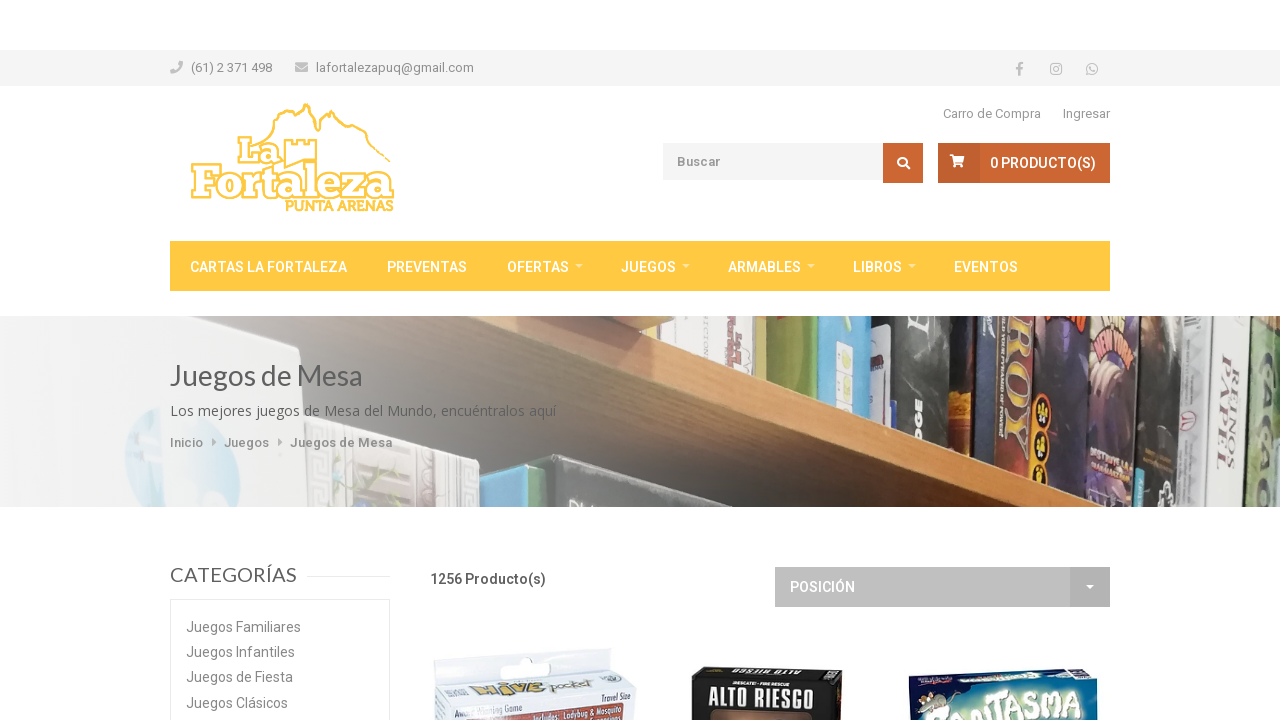

Clicked next button to navigate to next page at (1092, 361) on .next
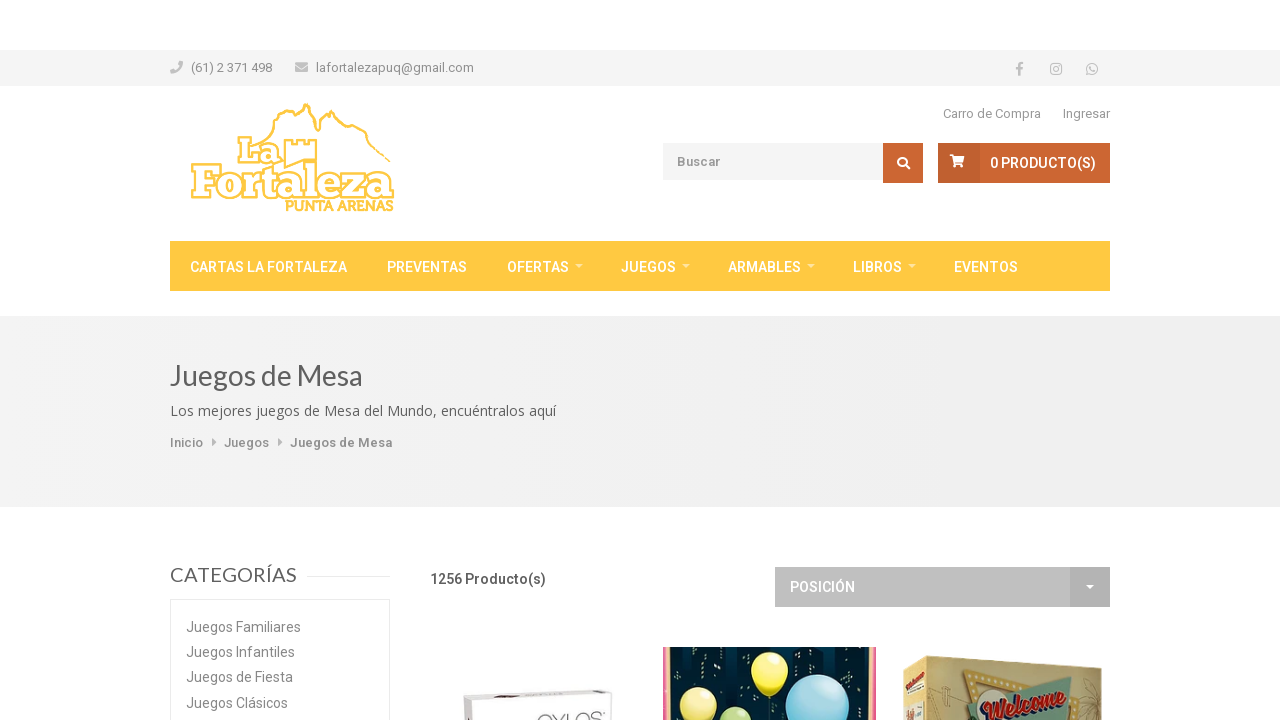

Waited for page transition (2000ms)
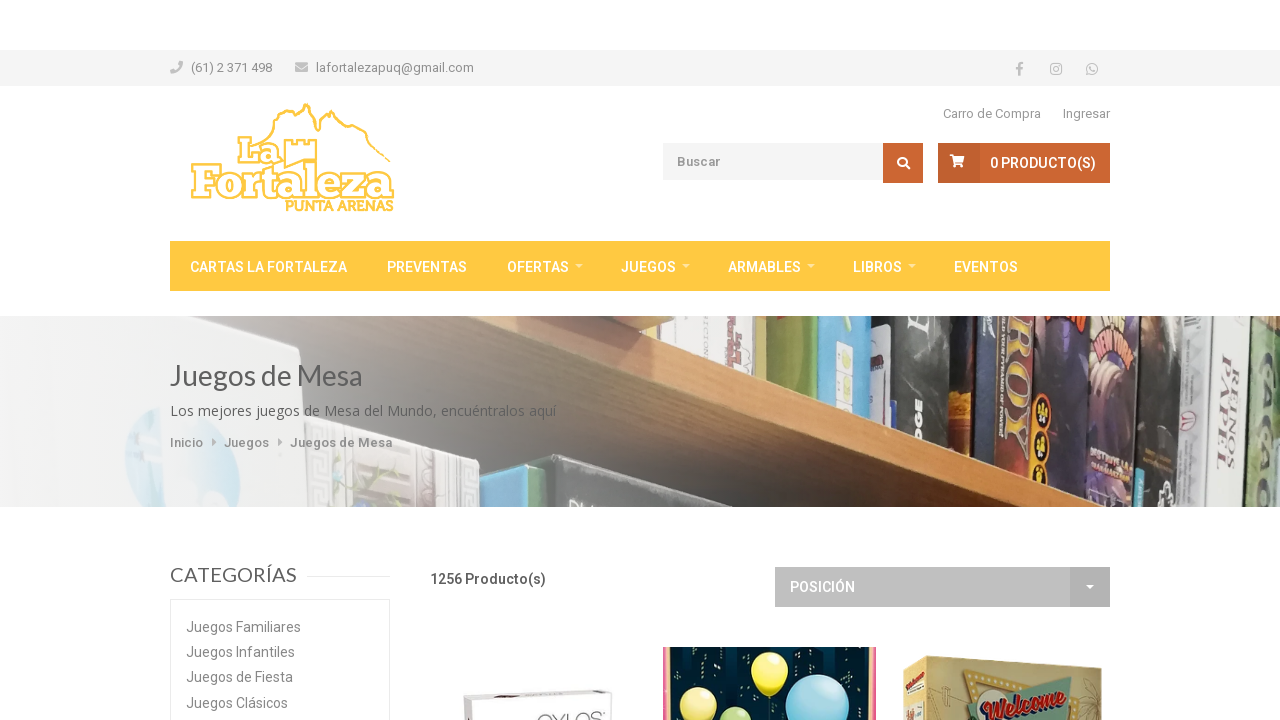

Waited for products to load on next page
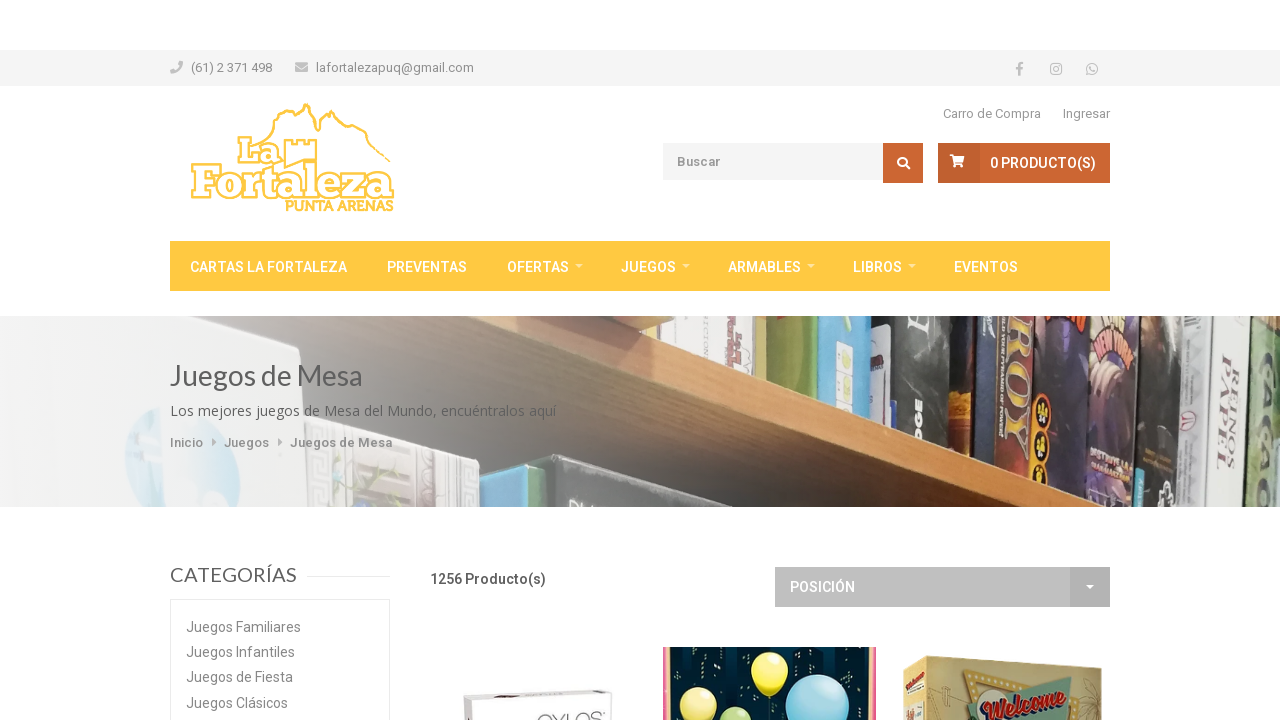

Found 30 products on current page
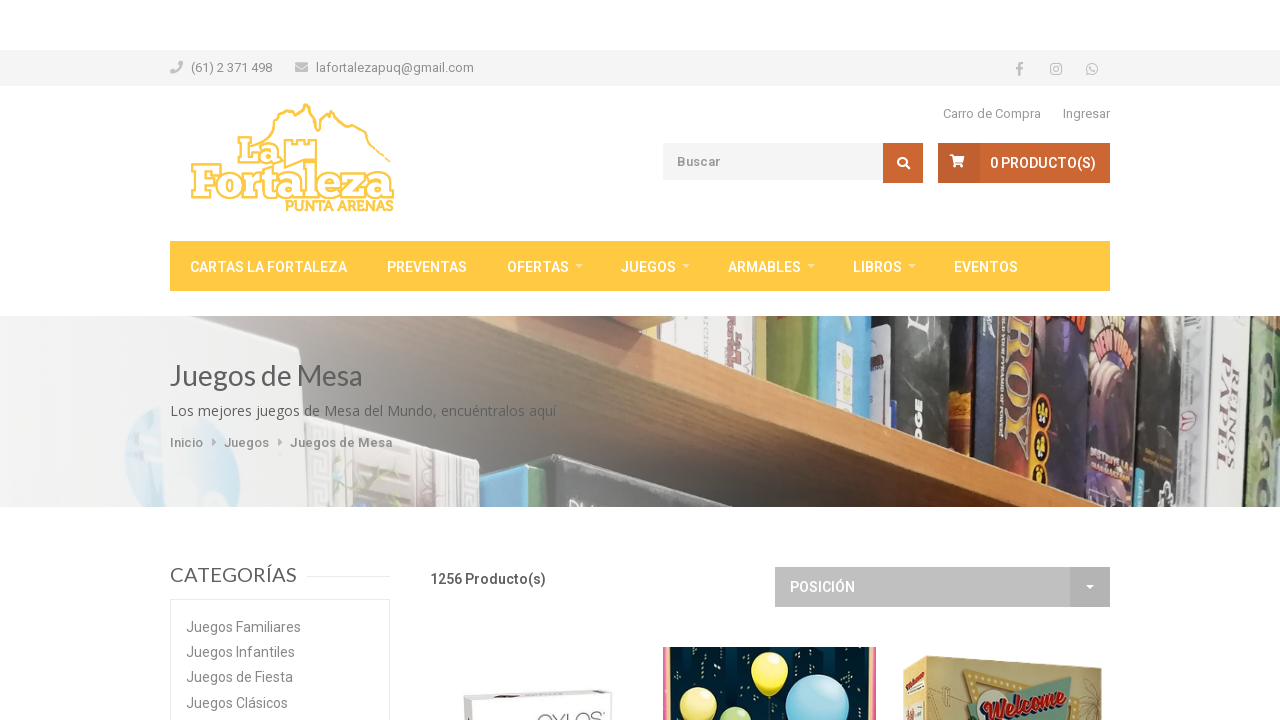

Clicked next button to navigate to next page at (1092, 361) on .next
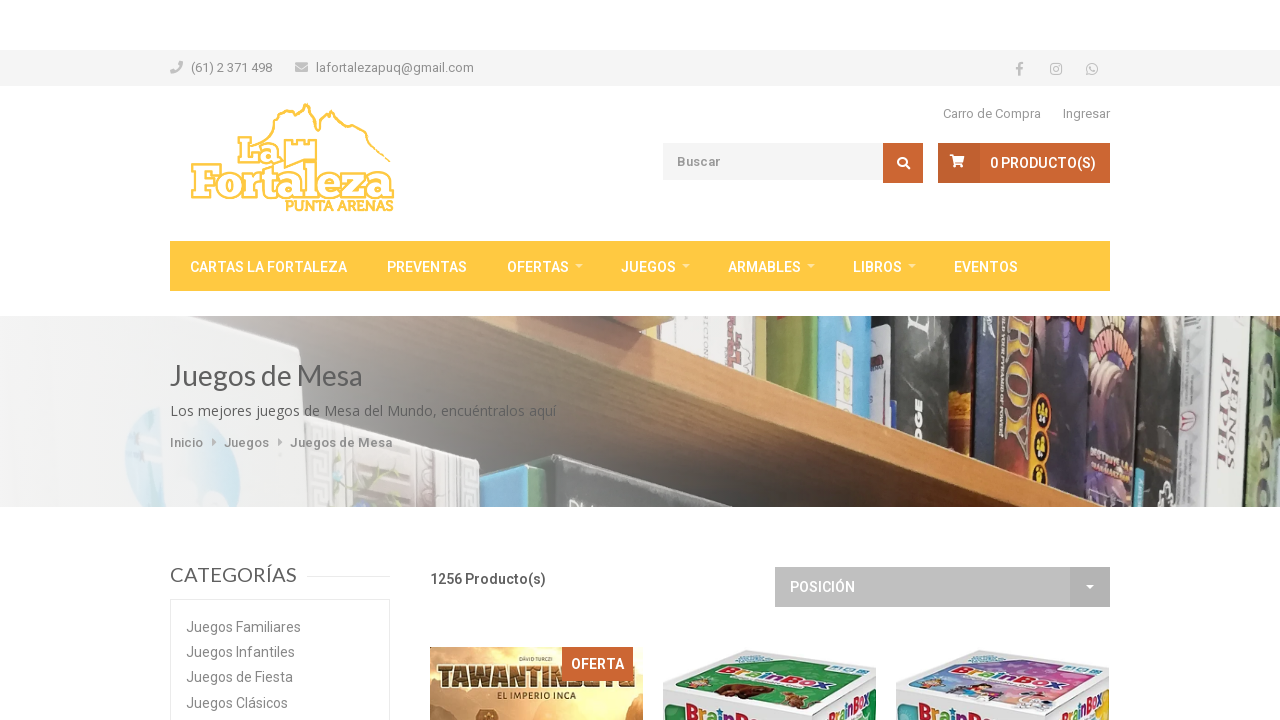

Waited for page transition (2000ms)
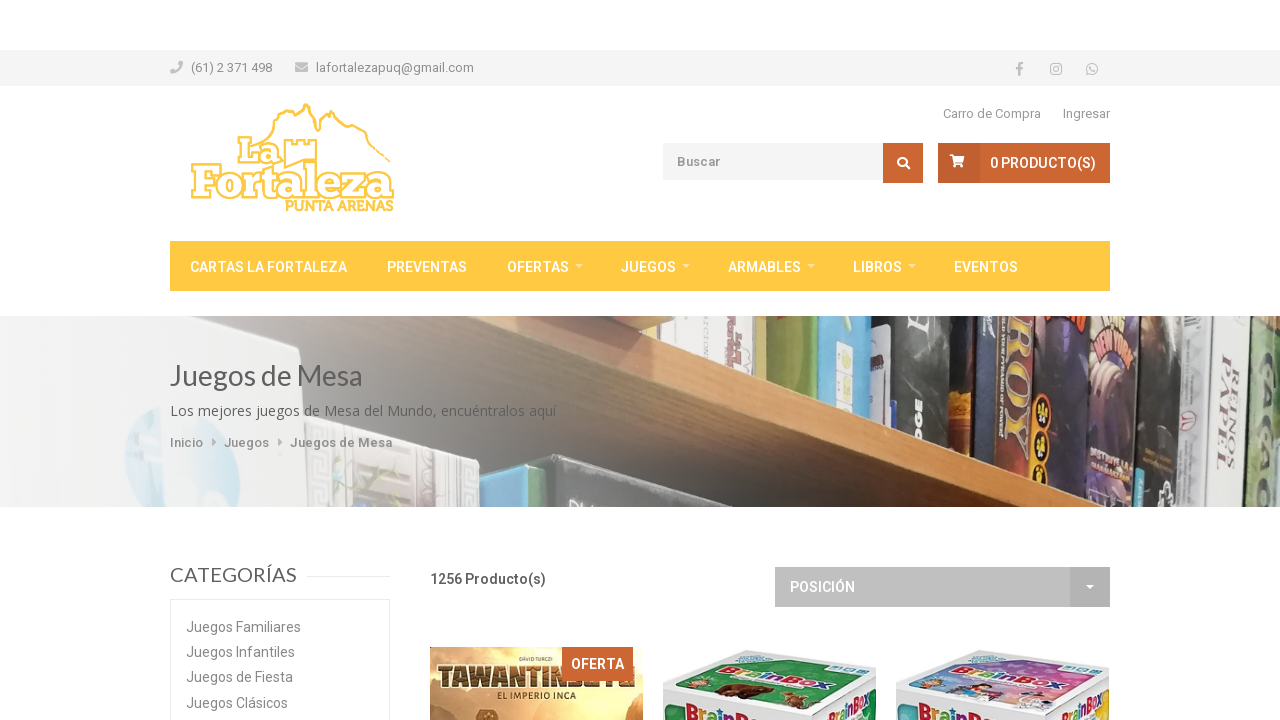

Waited for products to load on next page
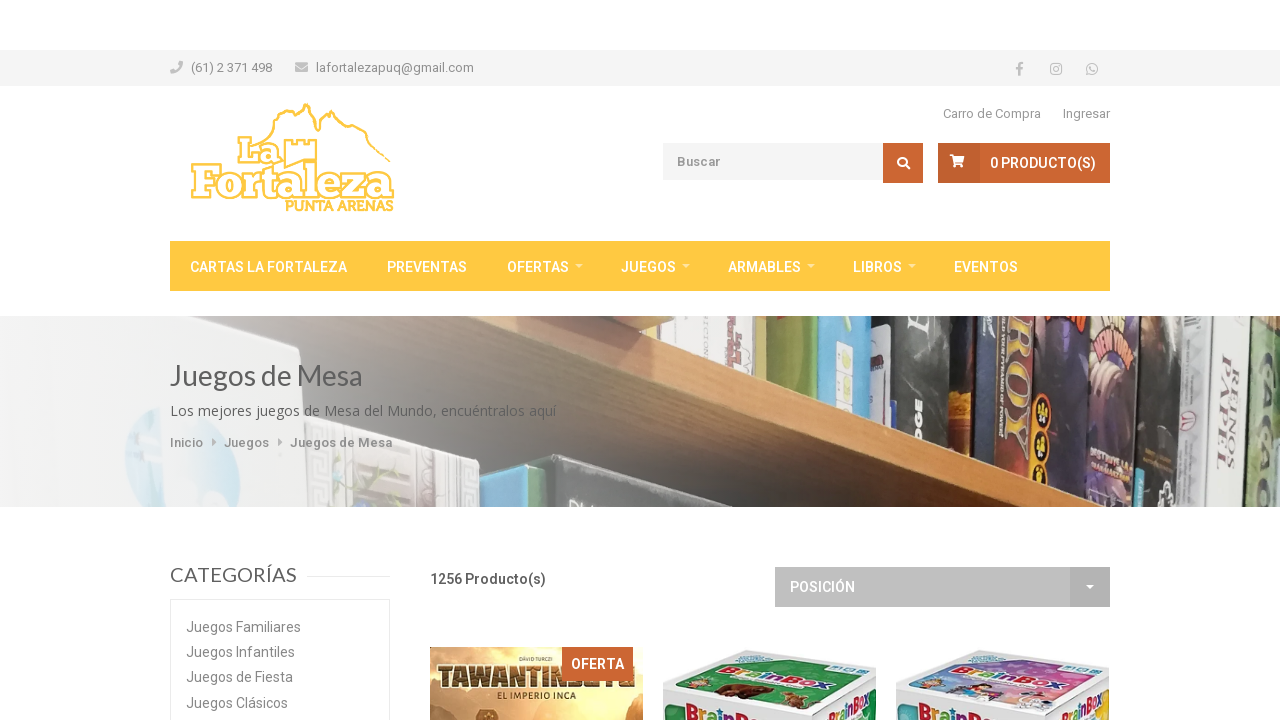

Found 30 products on current page
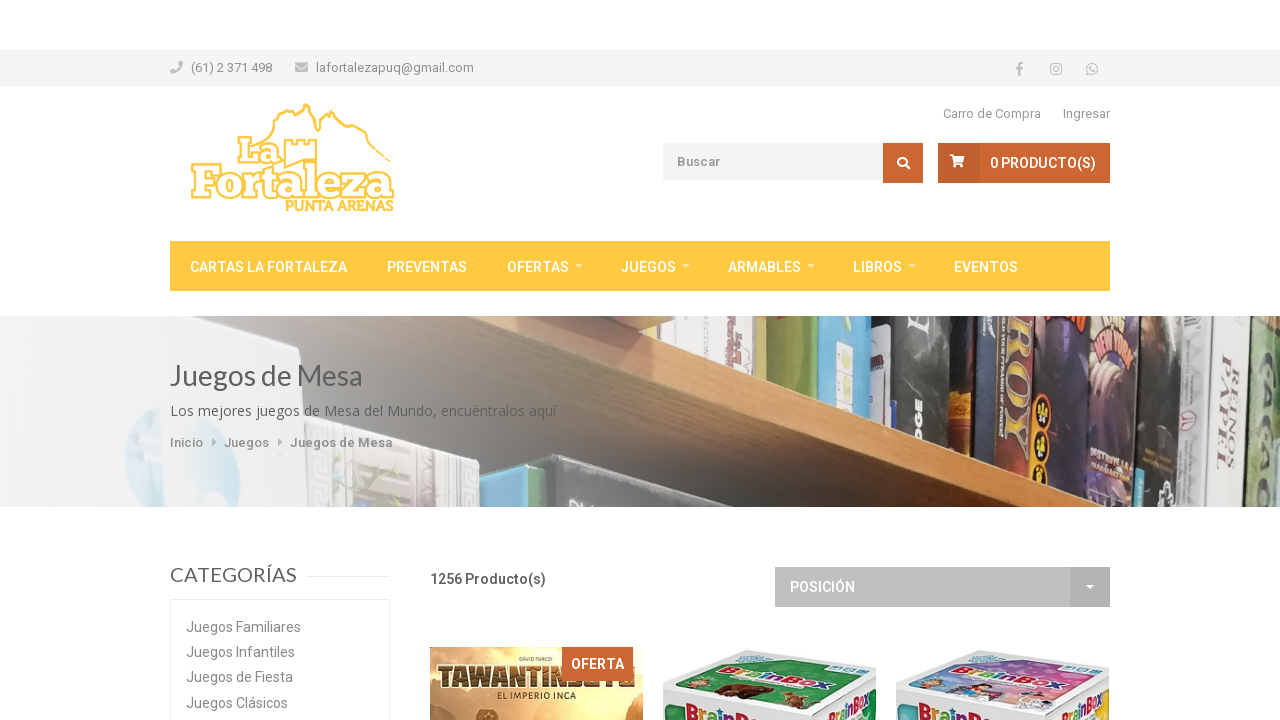

Clicked next button to navigate to next page at (1092, 361) on .next
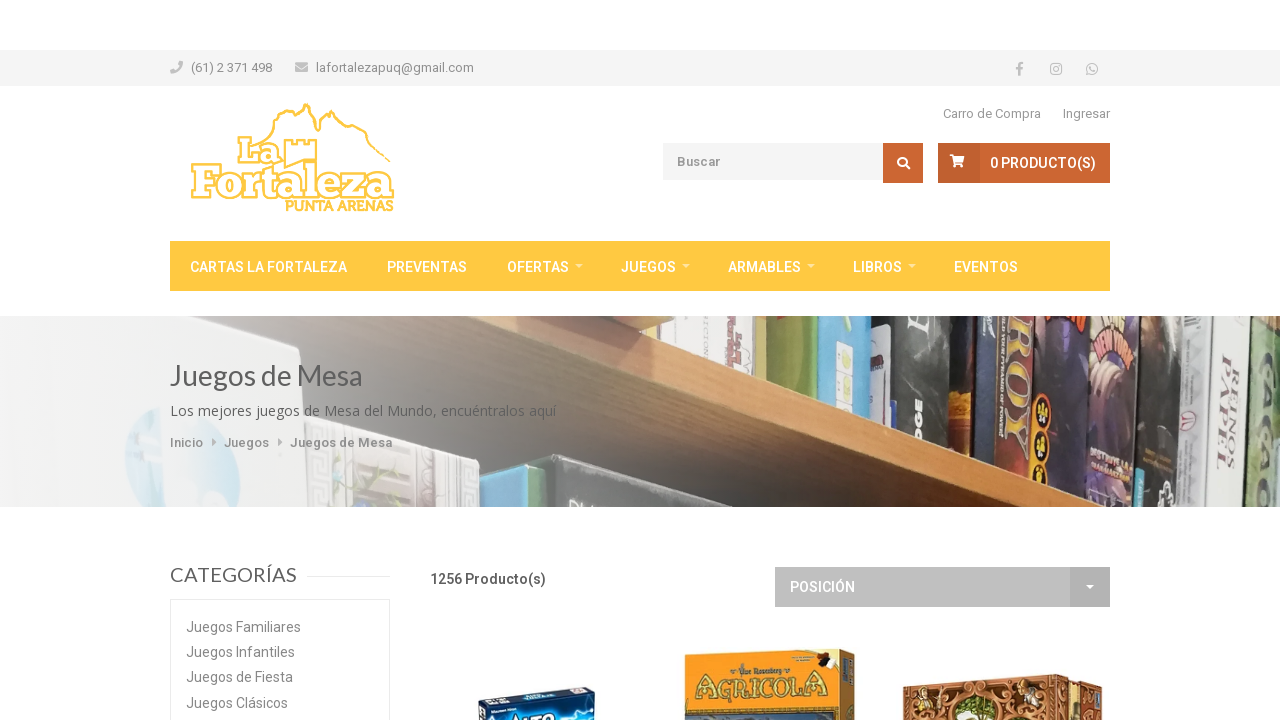

Waited for page transition (2000ms)
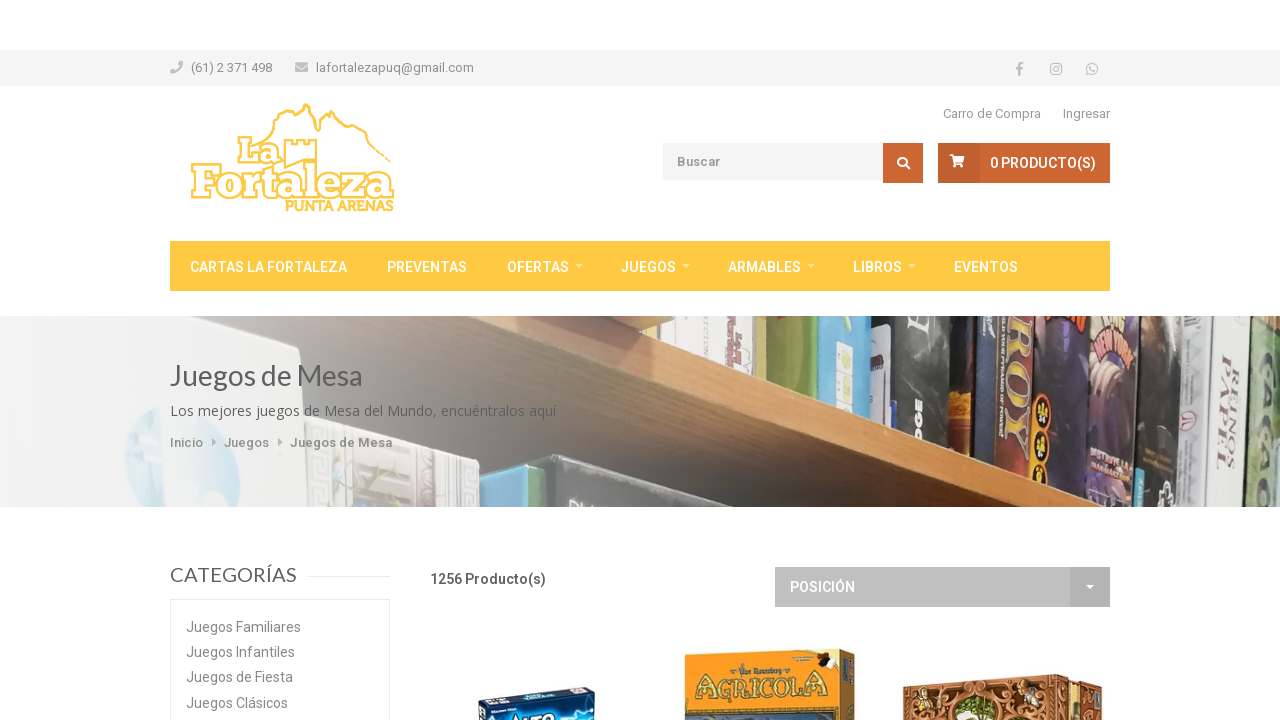

Waited for products to load on next page
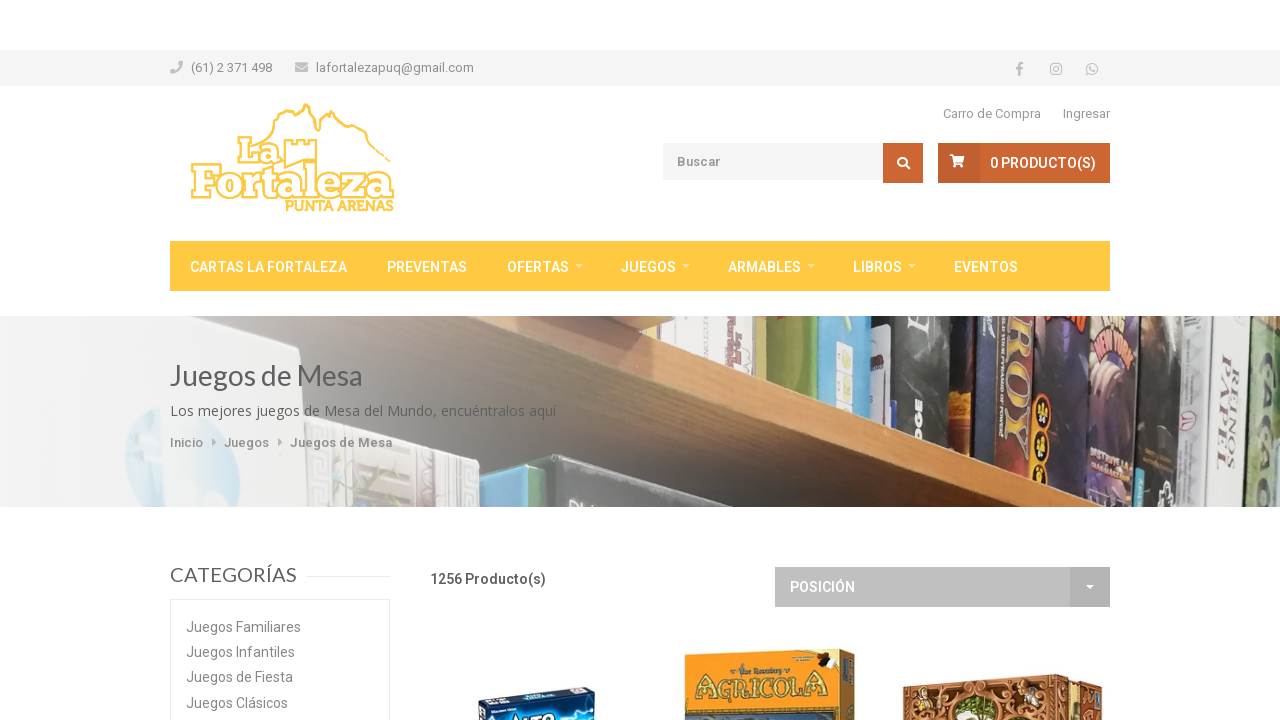

Found 30 products on current page
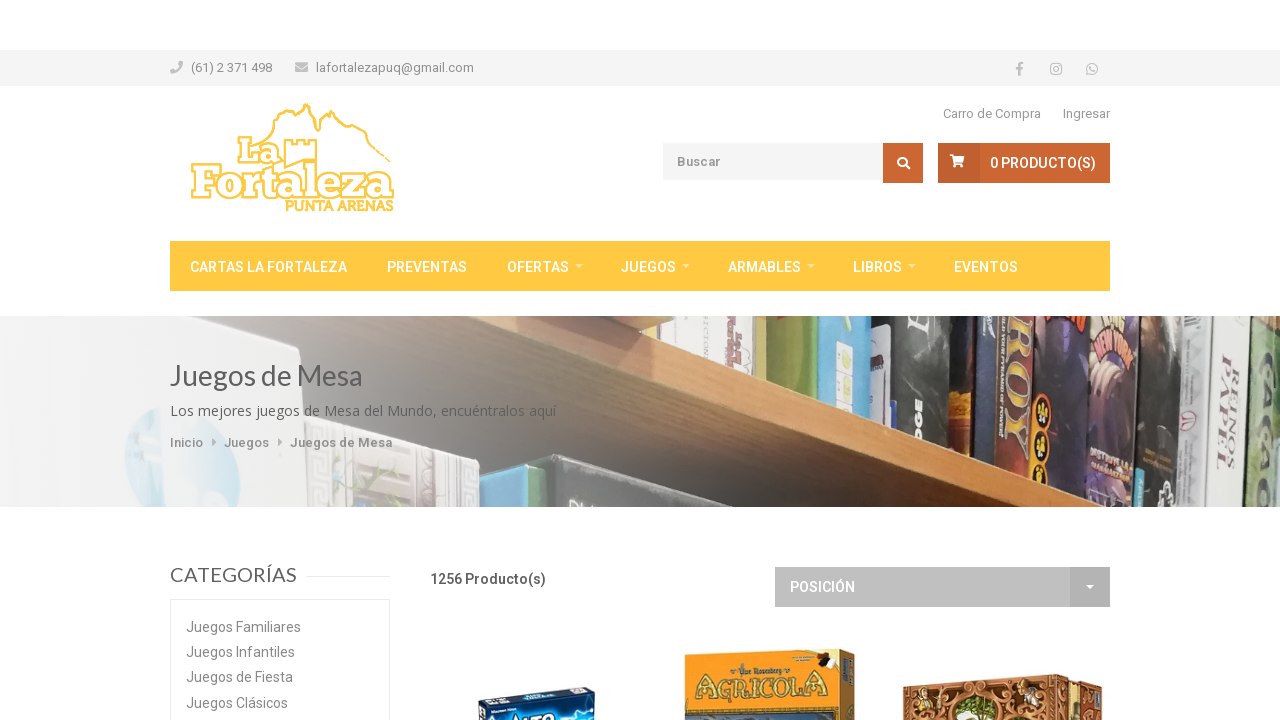

Clicked next button to navigate to next page at (1092, 361) on .next
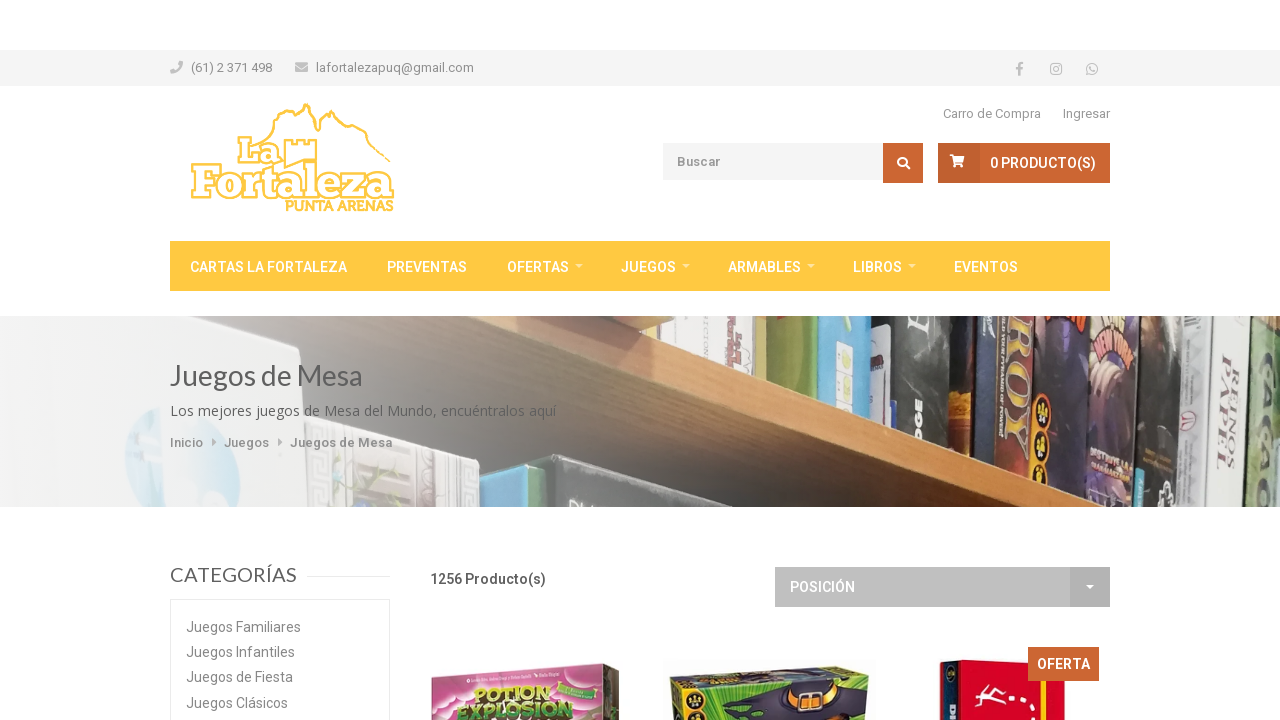

Waited for page transition (2000ms)
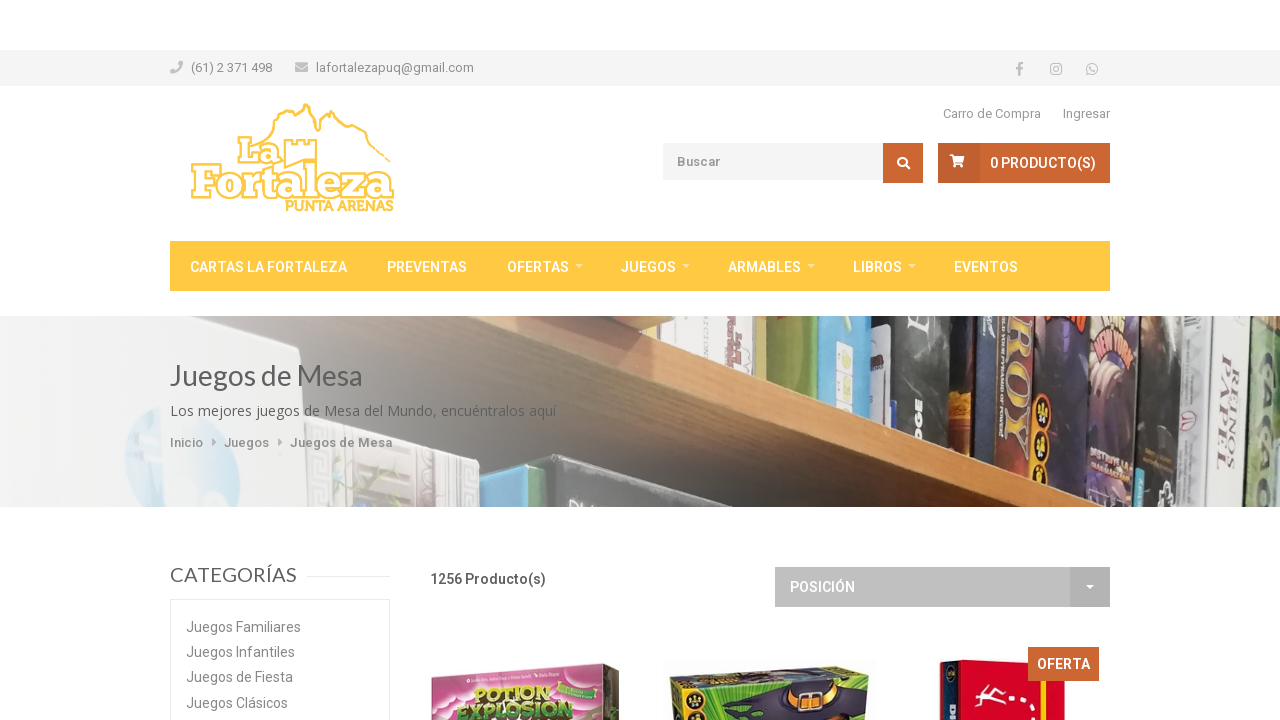

Waited for products to load on next page
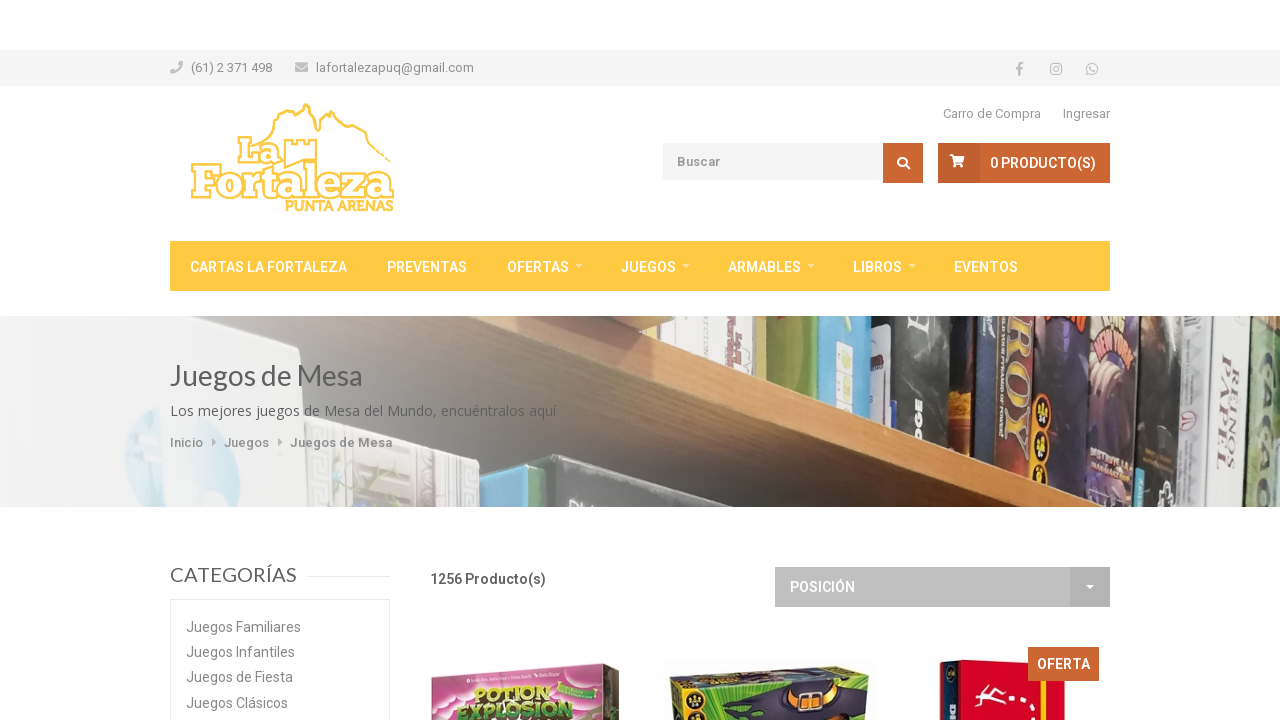

Found 30 products on current page
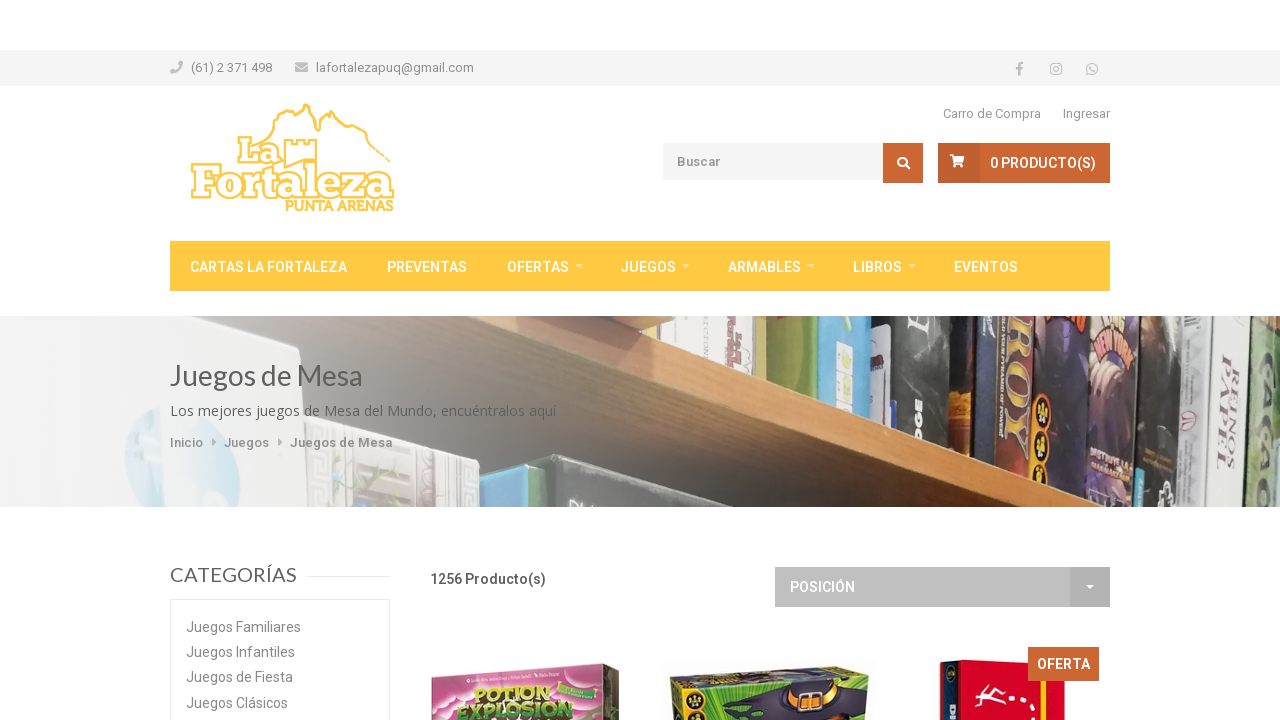

Clicked next button to navigate to next page at (1092, 361) on .next
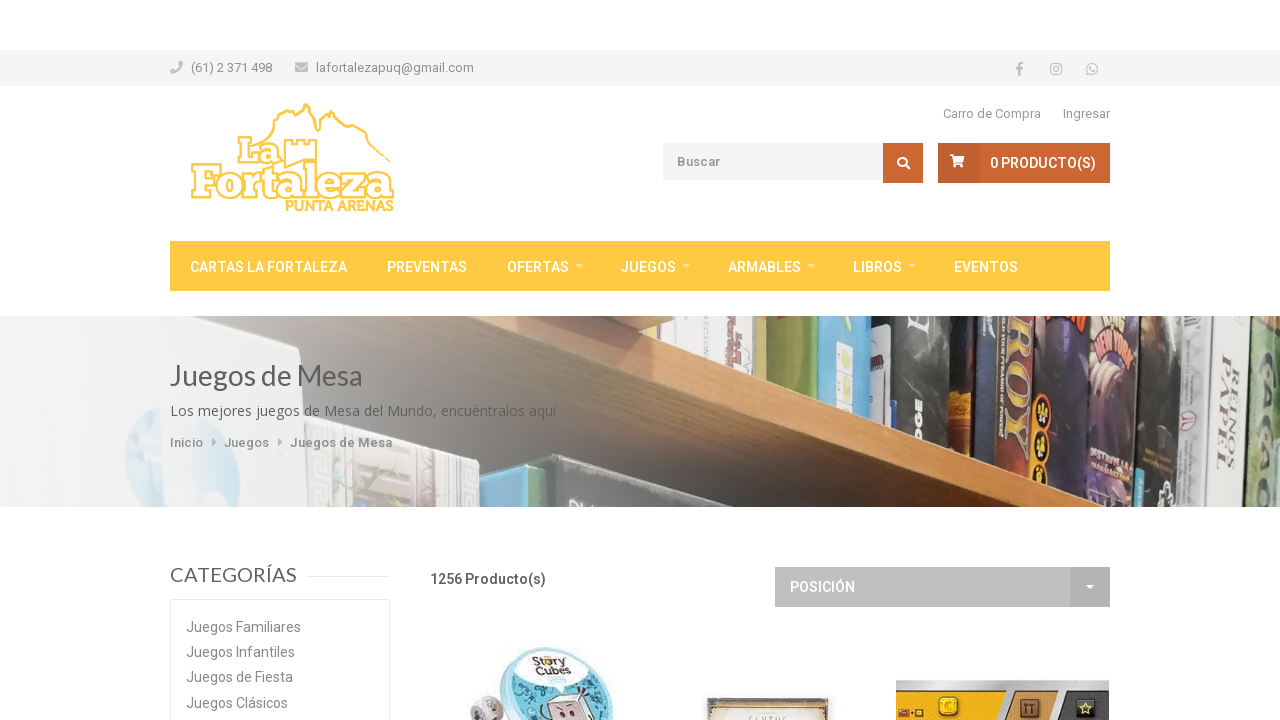

Waited for page transition (2000ms)
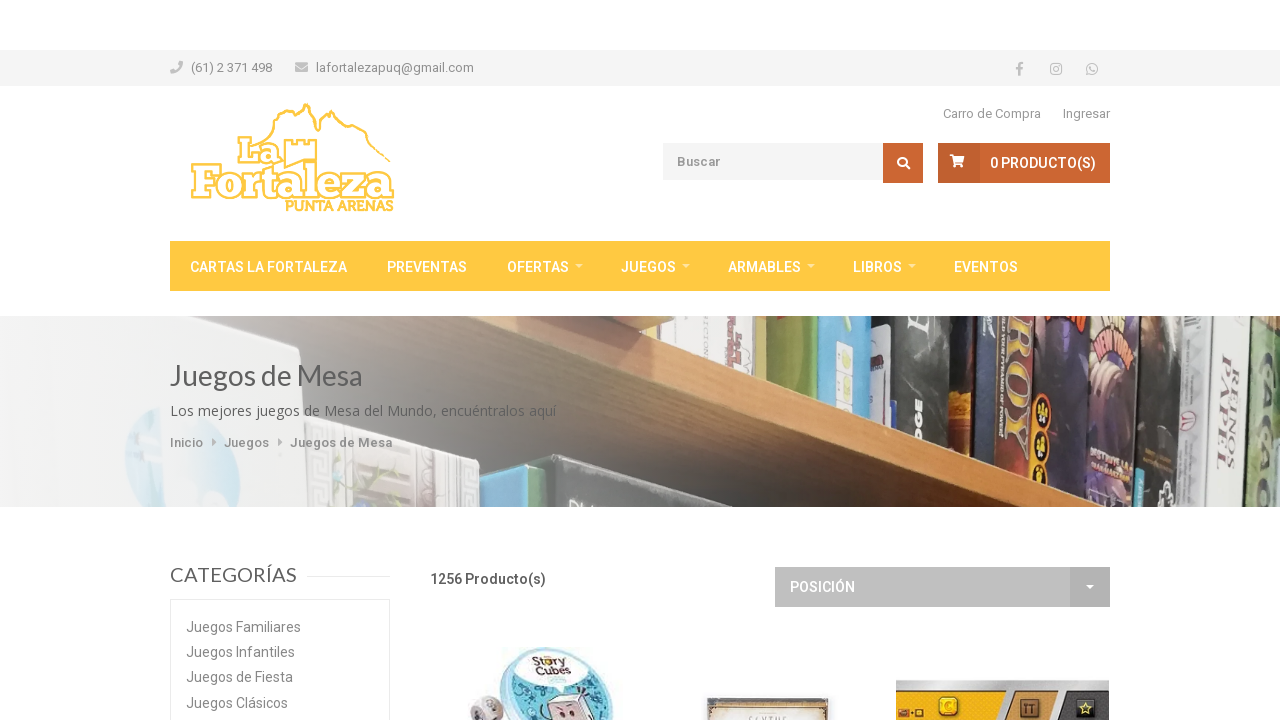

Waited for products to load on next page
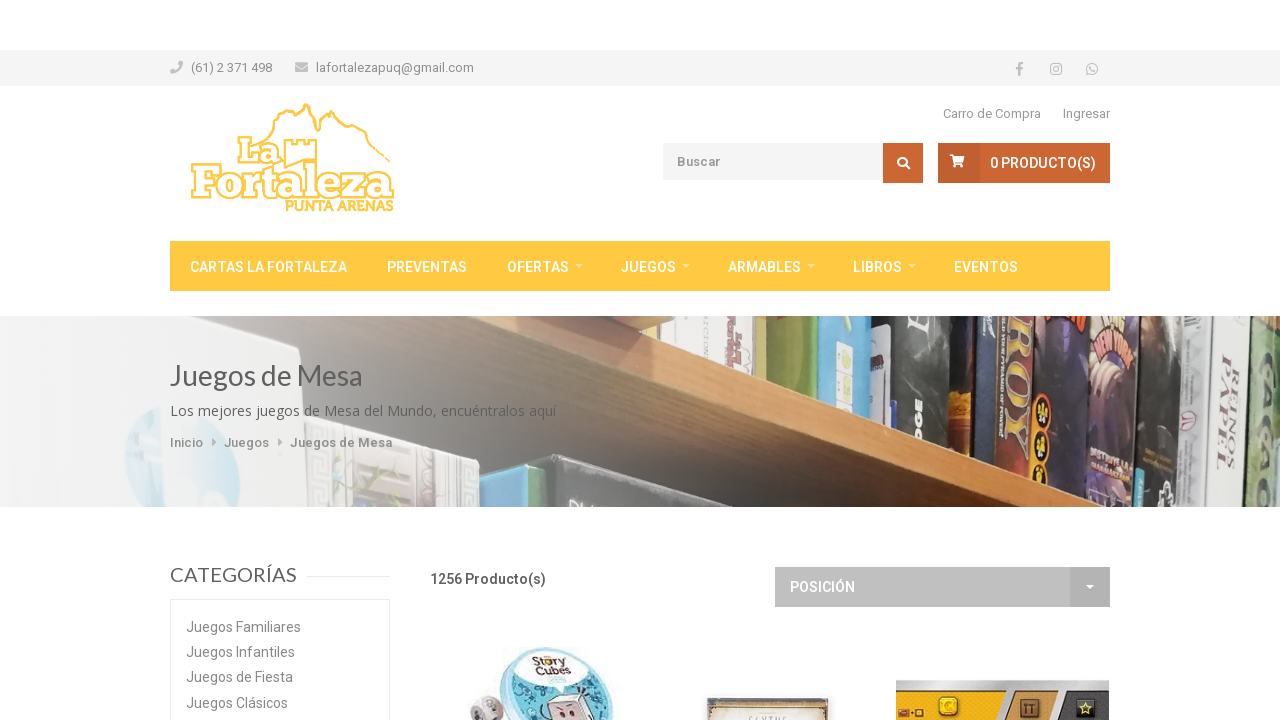

Found 30 products on current page
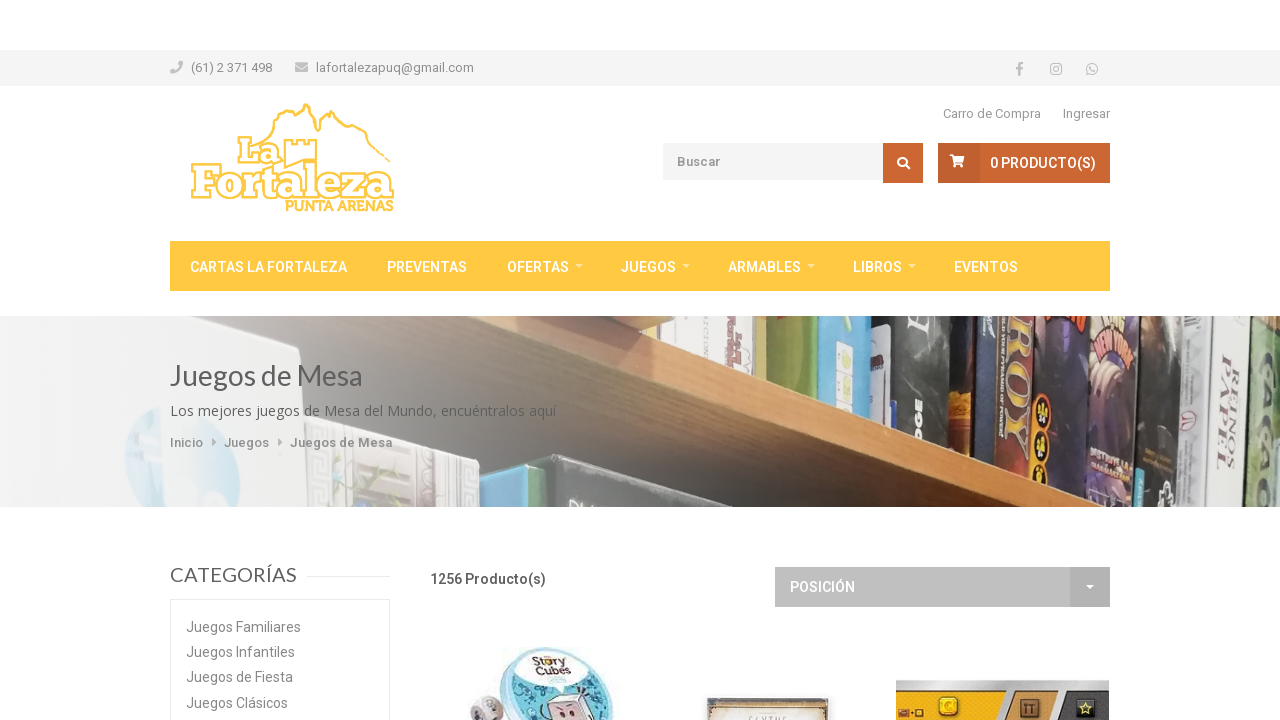

Clicked next button to navigate to next page at (1092, 361) on .next
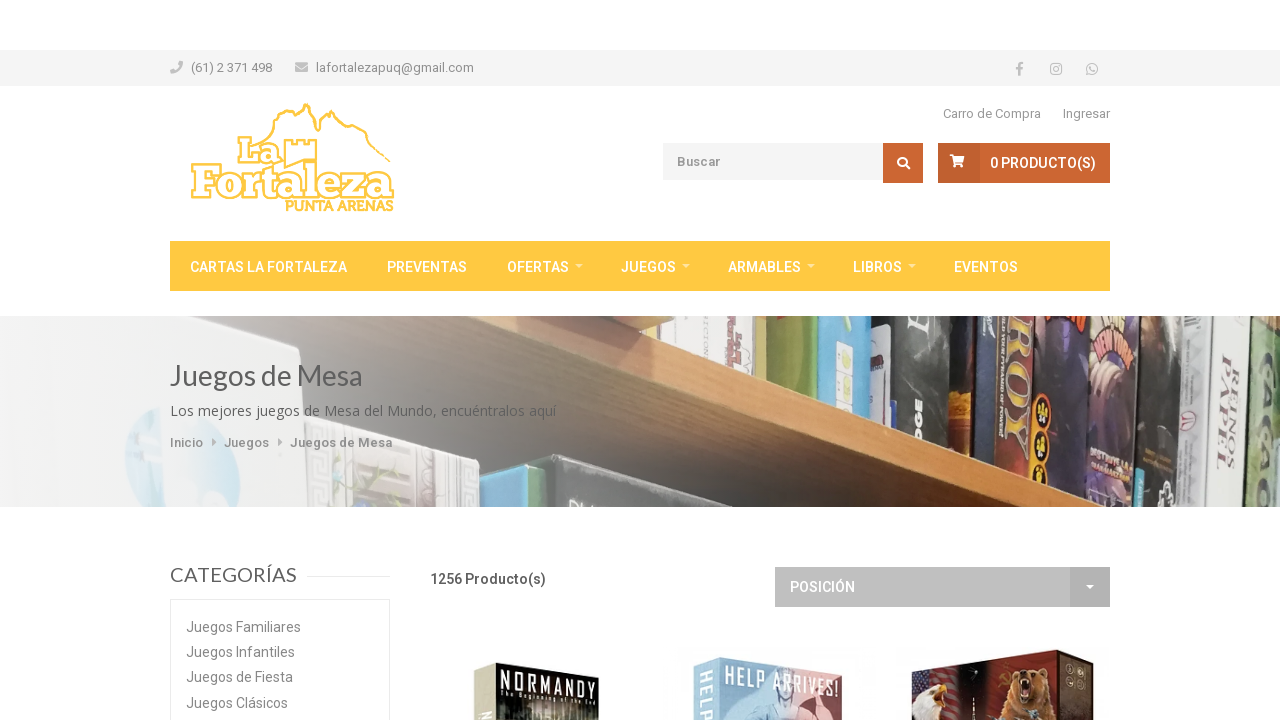

Waited for page transition (2000ms)
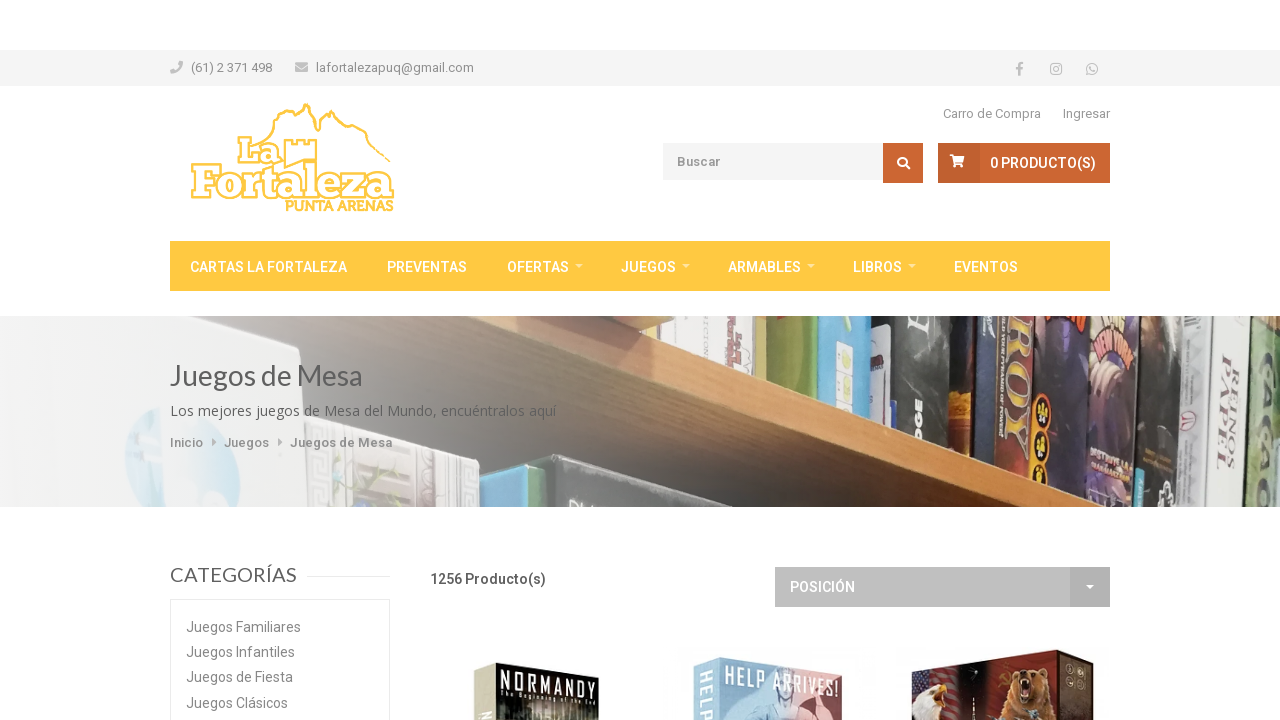

Waited for products to load on next page
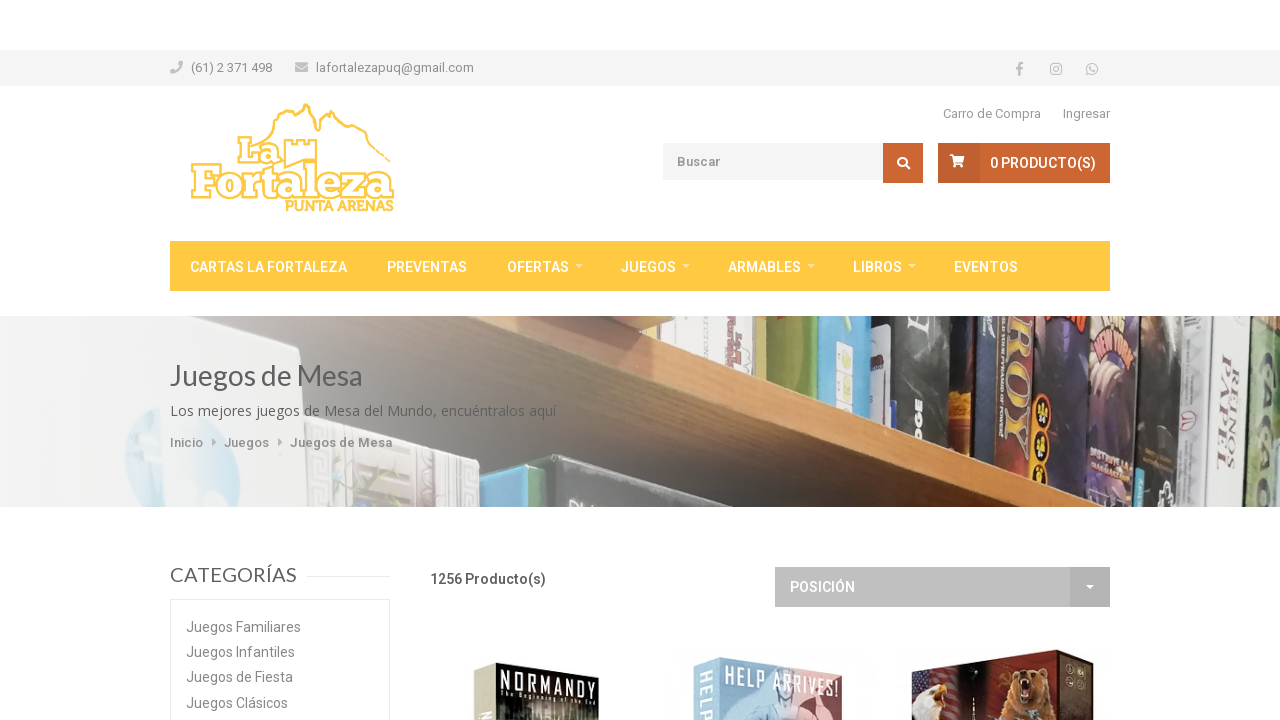

Found 30 products on current page
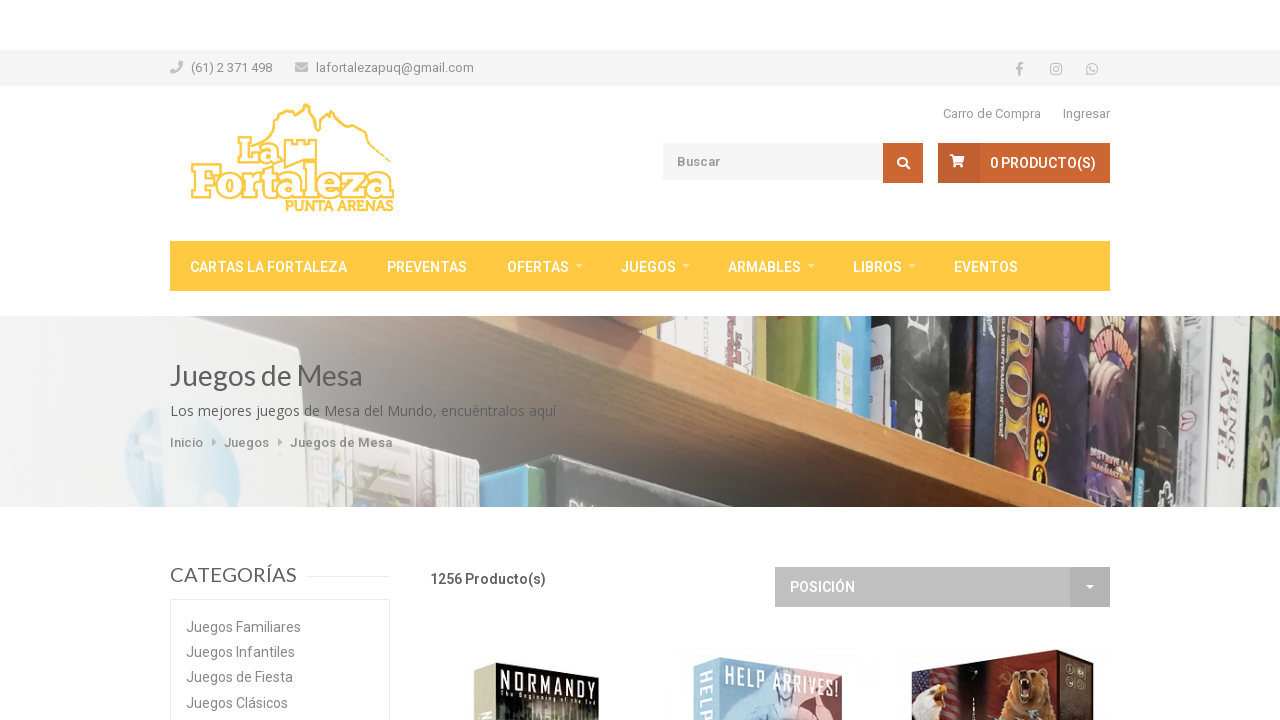

Clicked next button to navigate to next page at (1092, 361) on .next
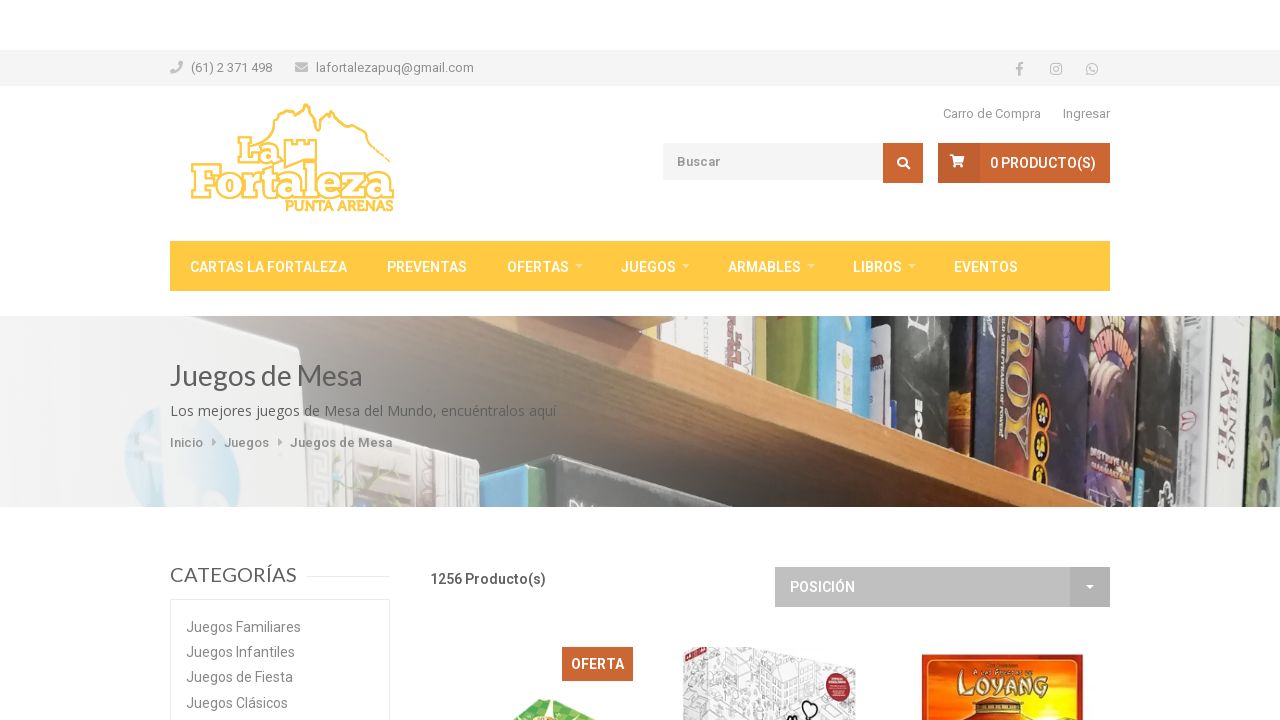

Waited for page transition (2000ms)
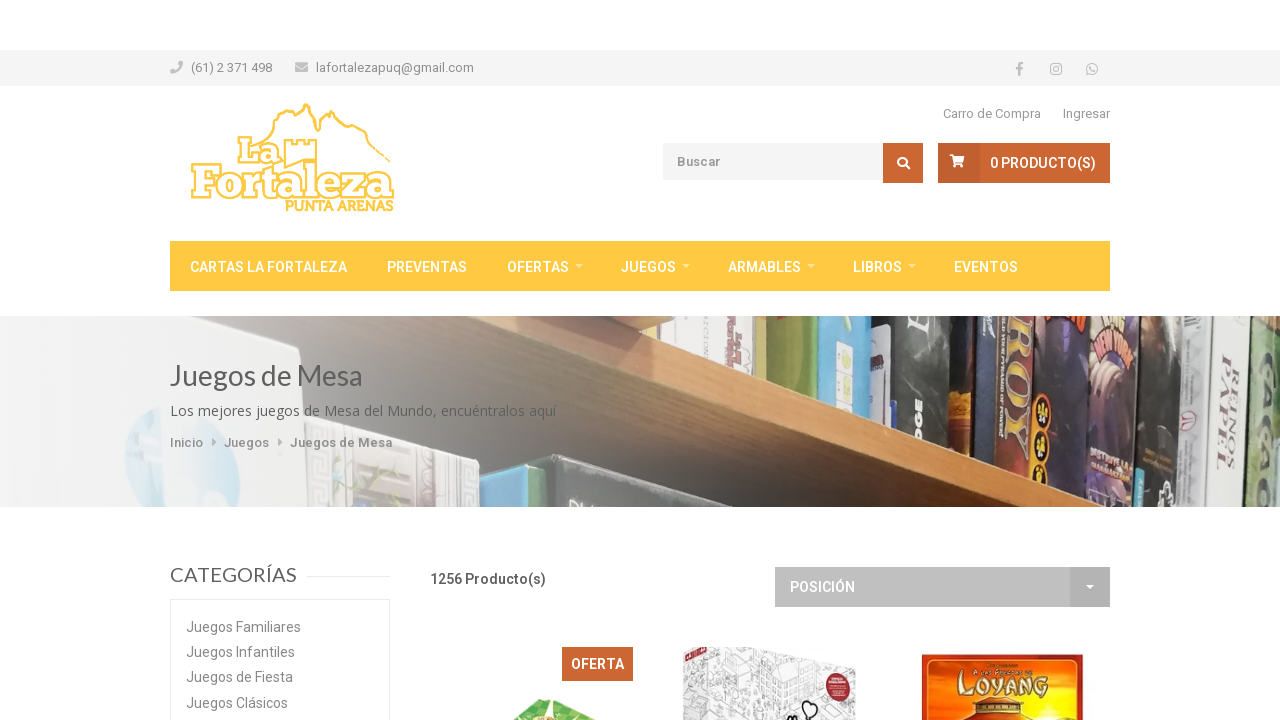

Waited for products to load on next page
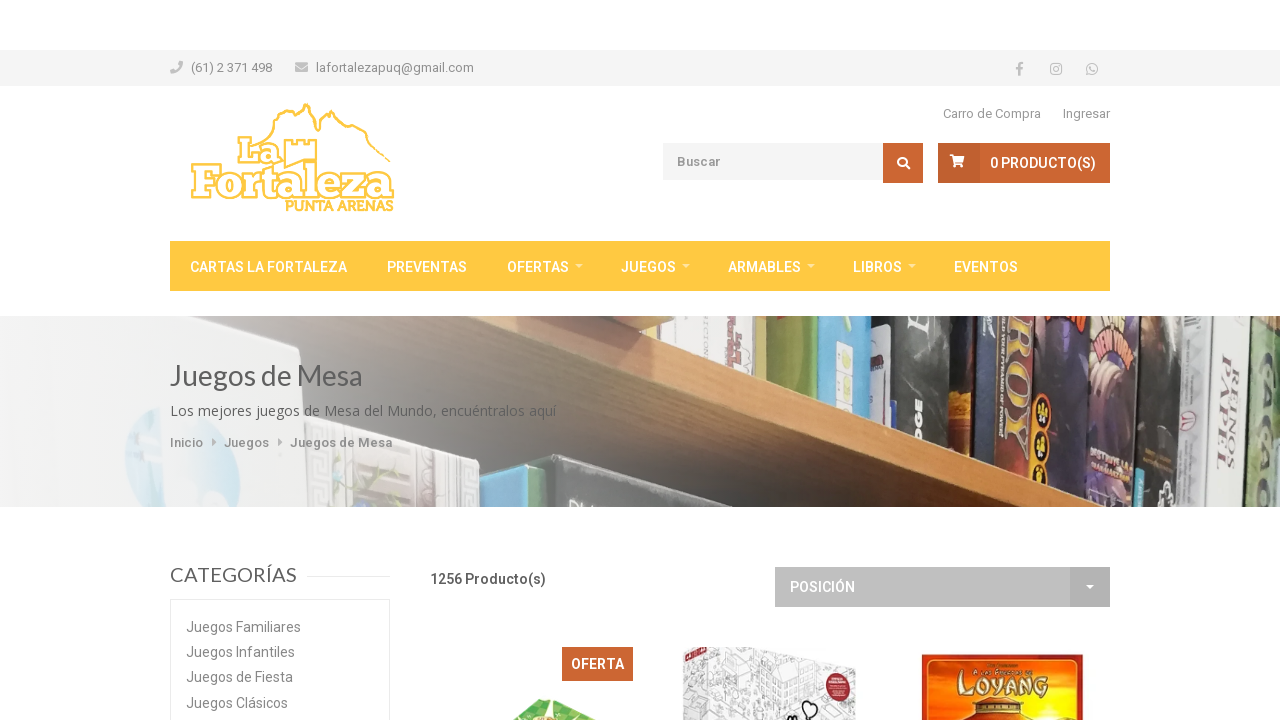

Found 30 products on current page
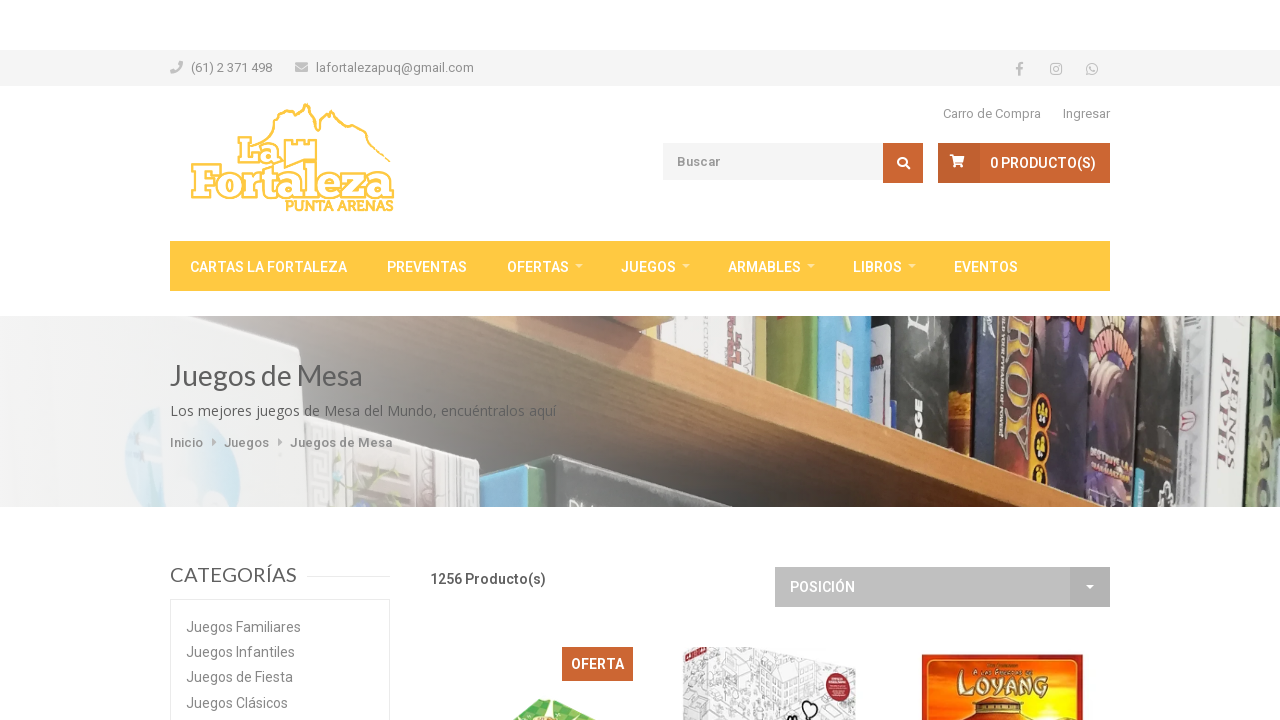

Clicked next button to navigate to next page at (1092, 361) on .next
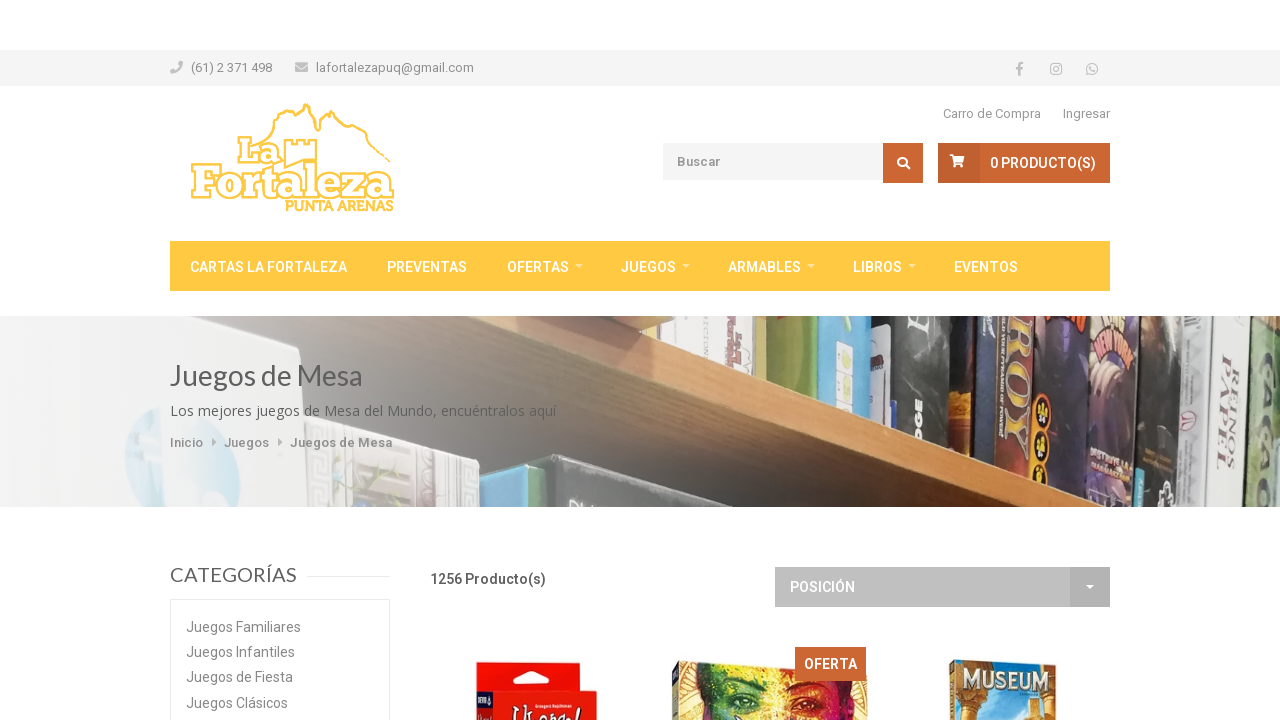

Waited for page transition (2000ms)
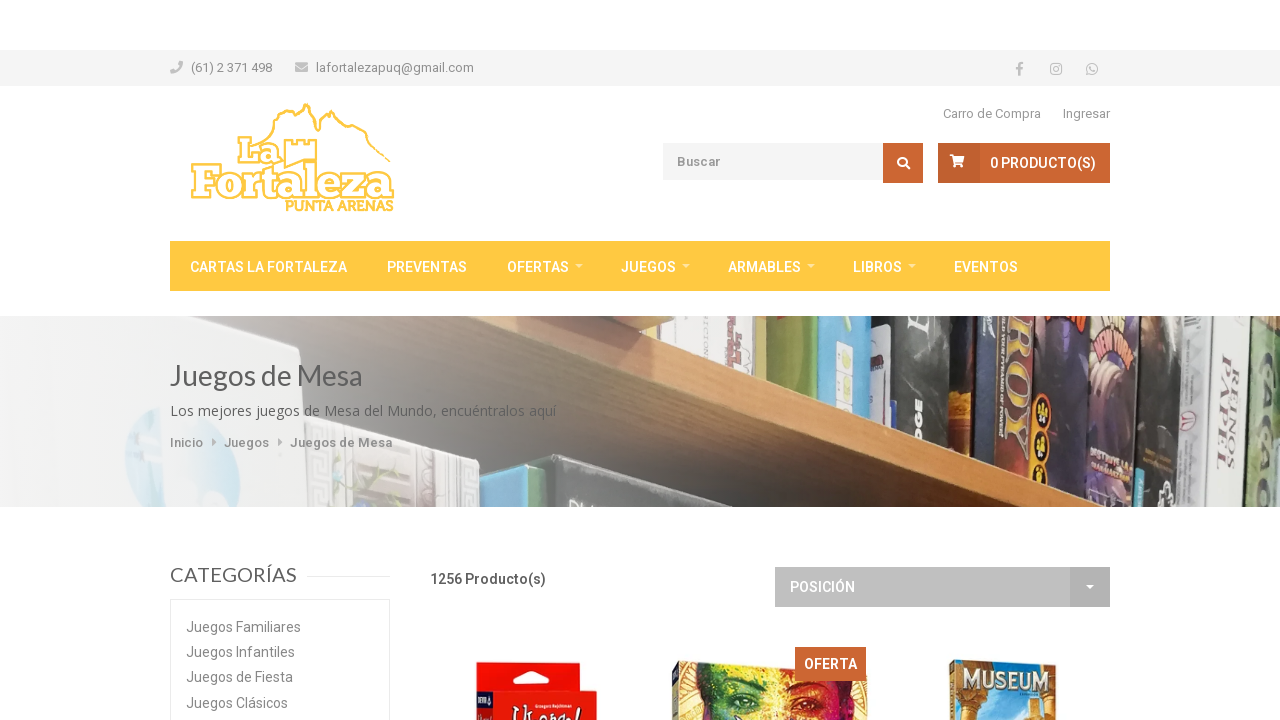

Waited for products to load on next page
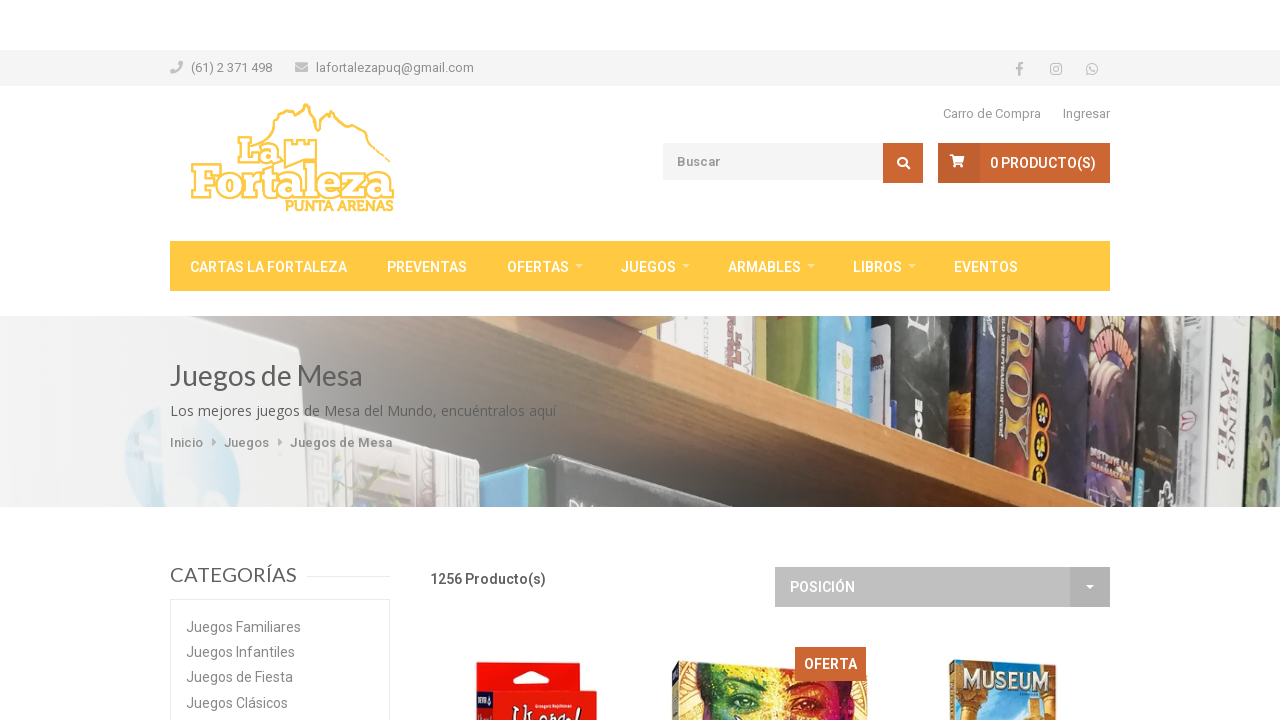

Found 30 products on current page
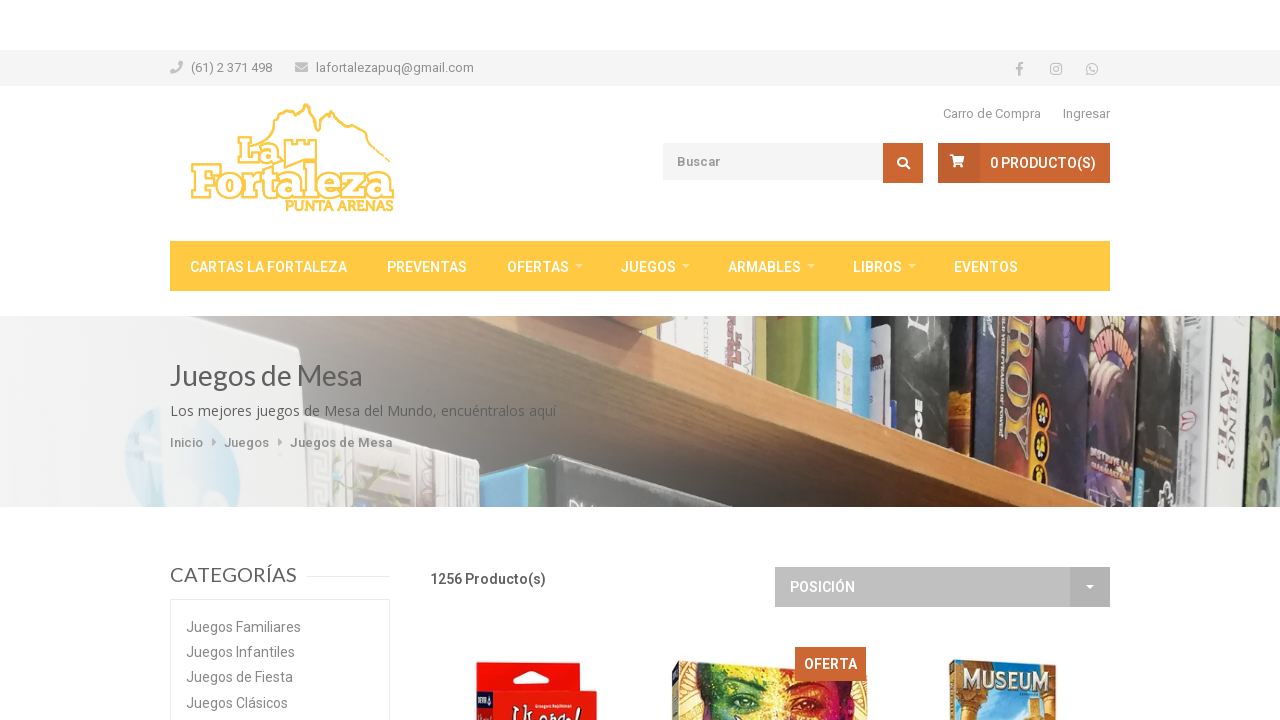

Clicked next button to navigate to next page at (1092, 361) on .next
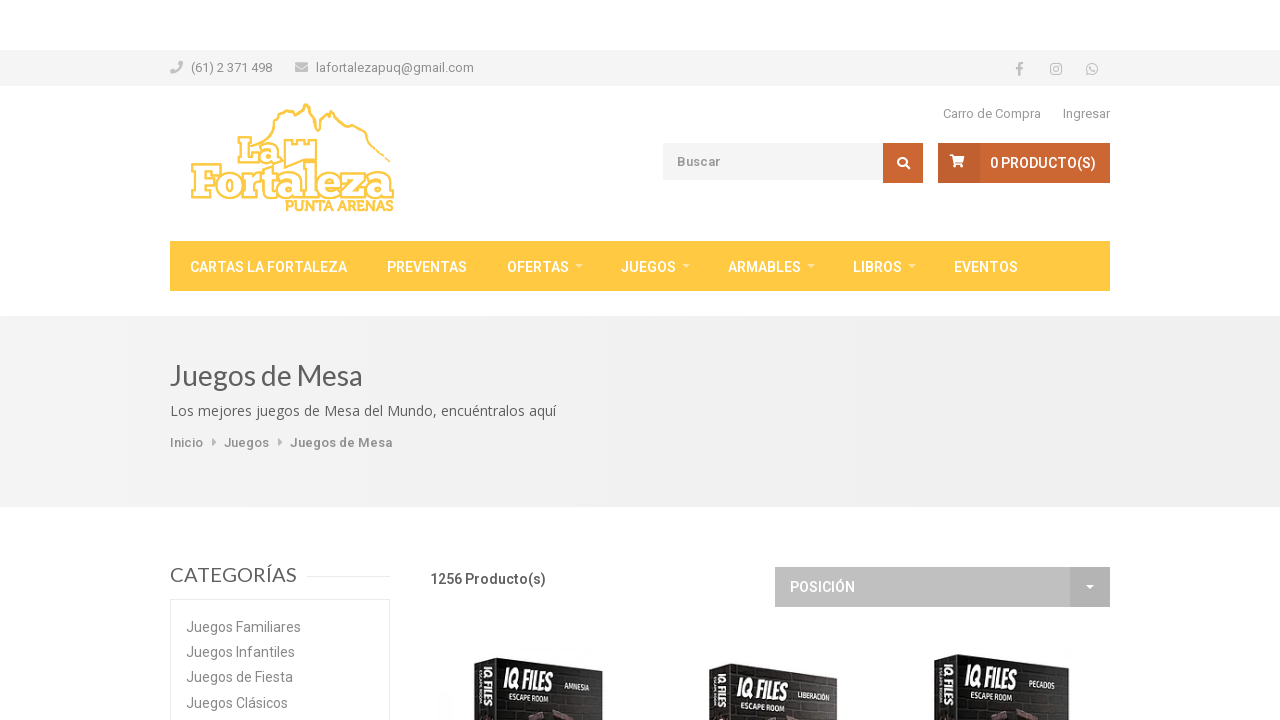

Waited for page transition (2000ms)
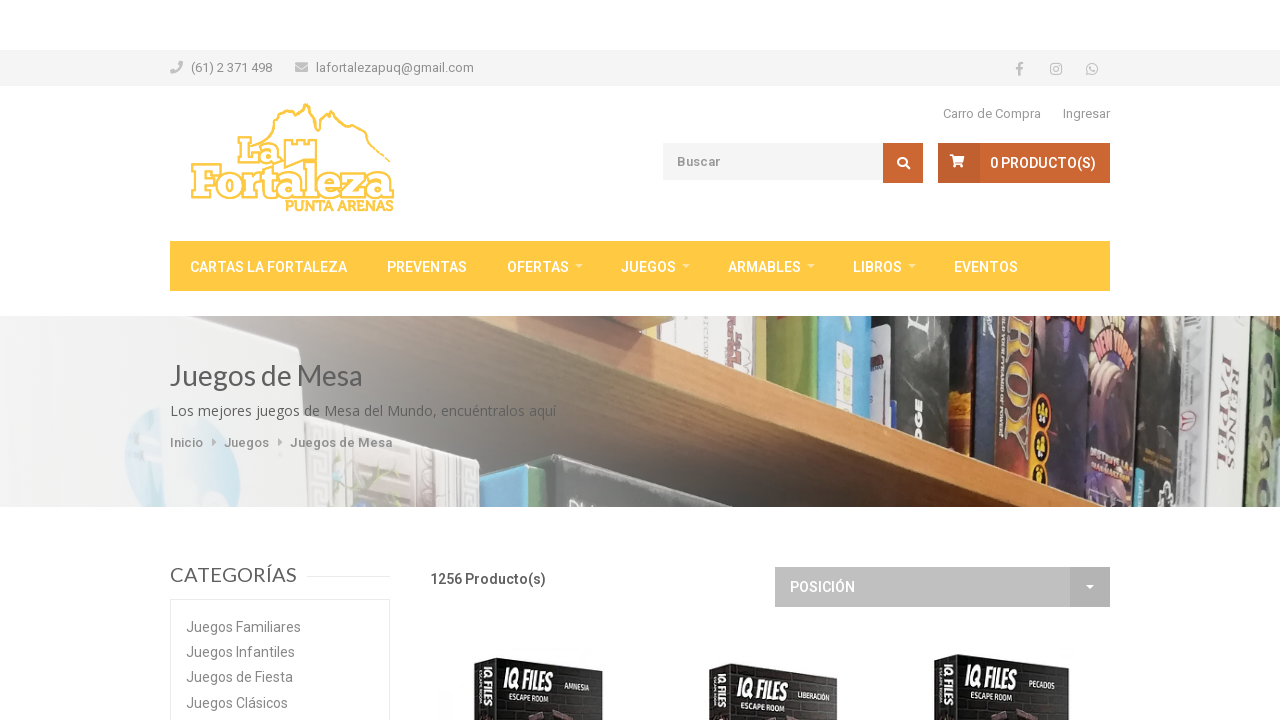

Waited for products to load on next page
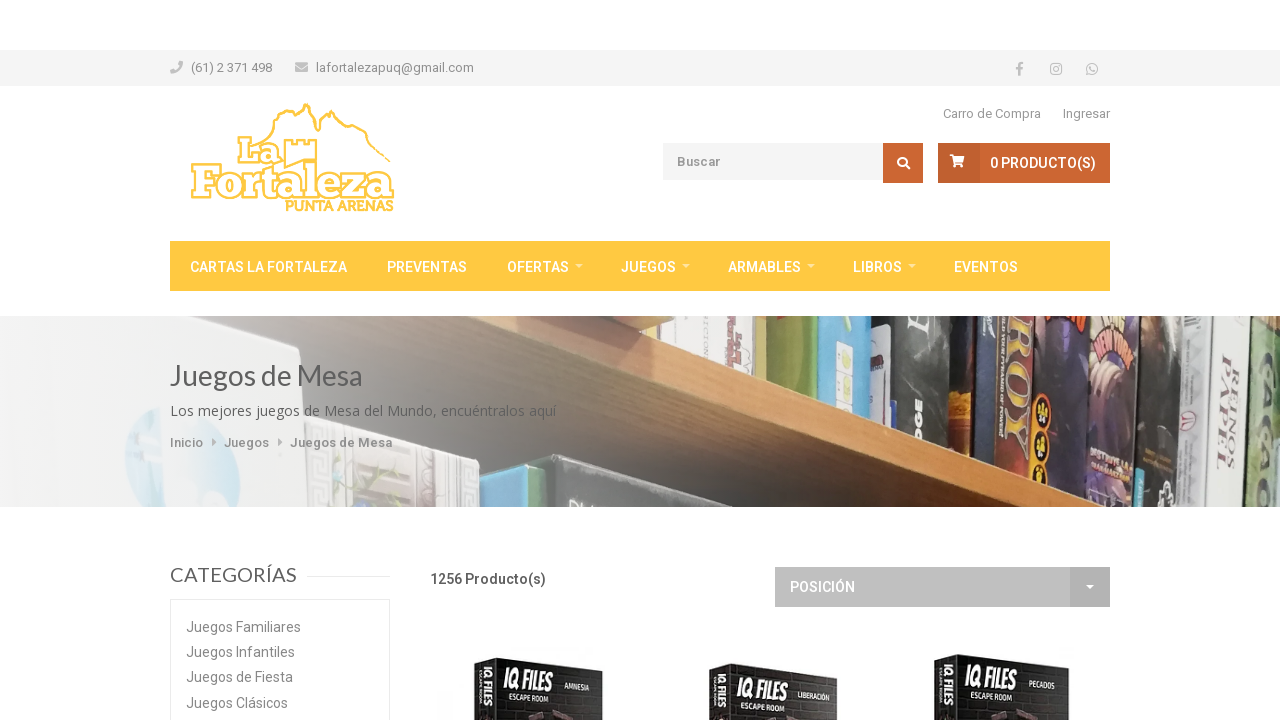

Found 30 products on current page
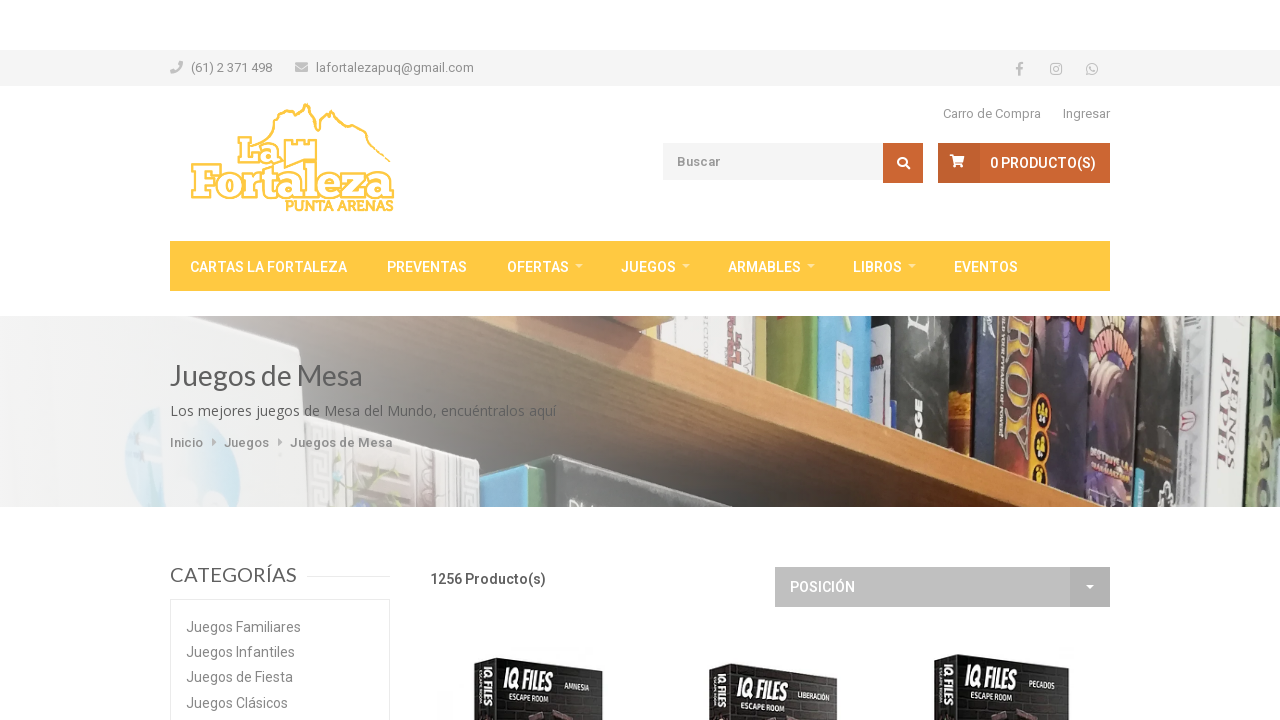

Clicked next button to navigate to next page at (1092, 361) on .next
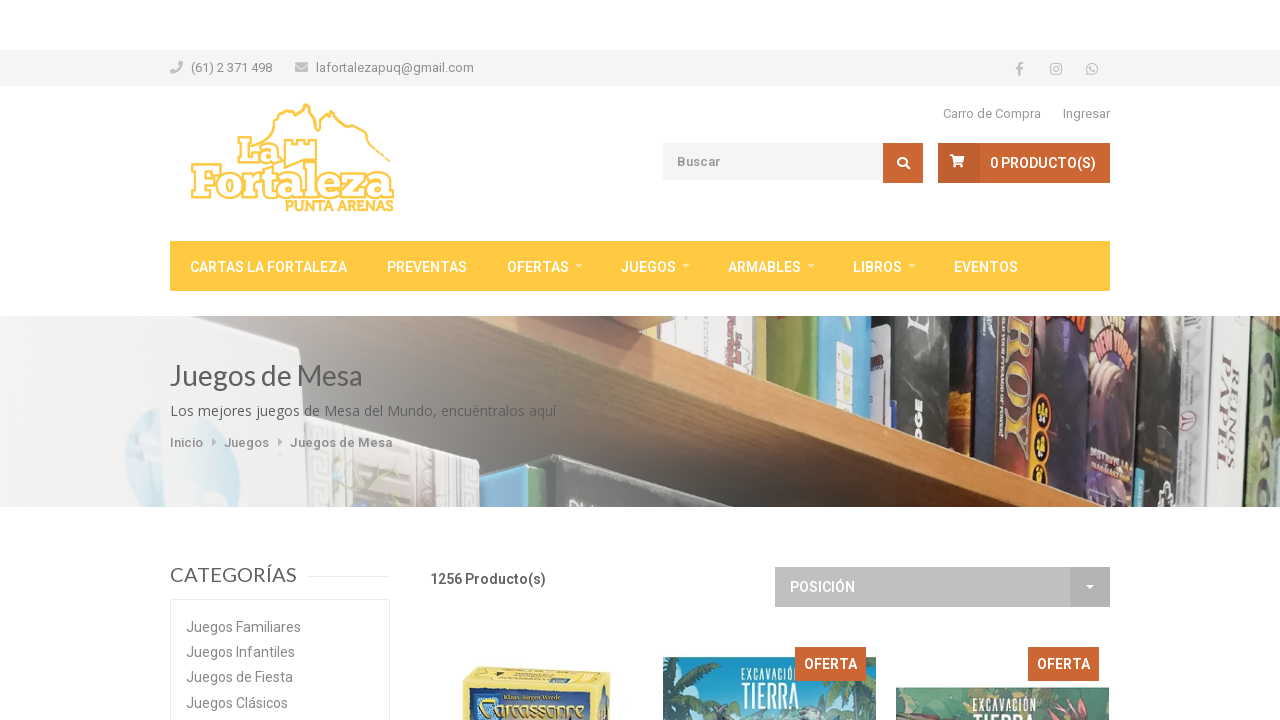

Waited for page transition (2000ms)
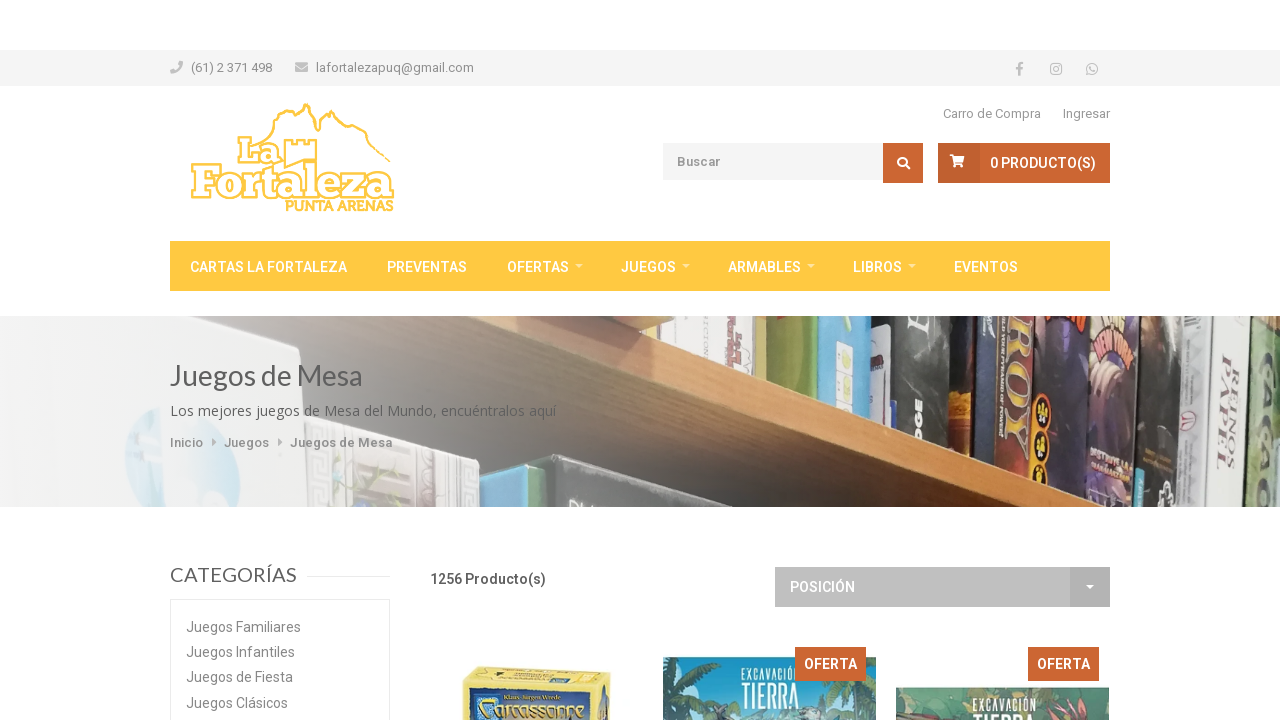

Waited for products to load on next page
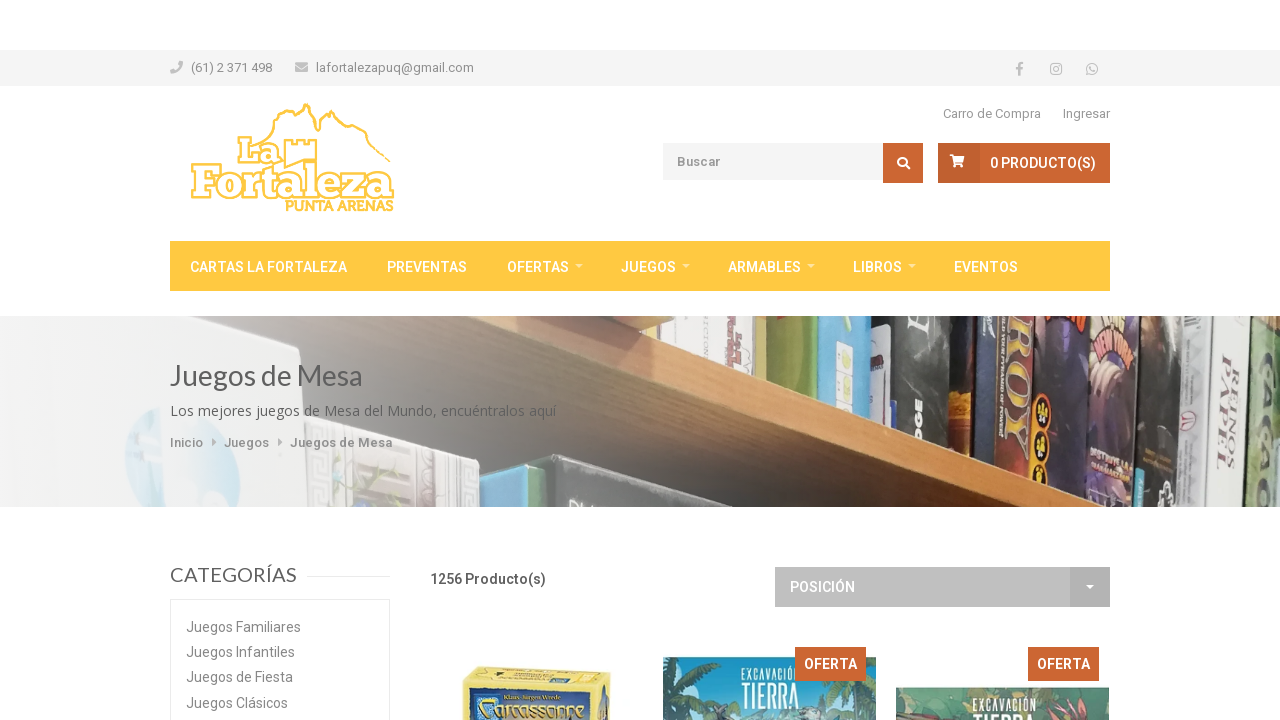

Found 30 products on current page
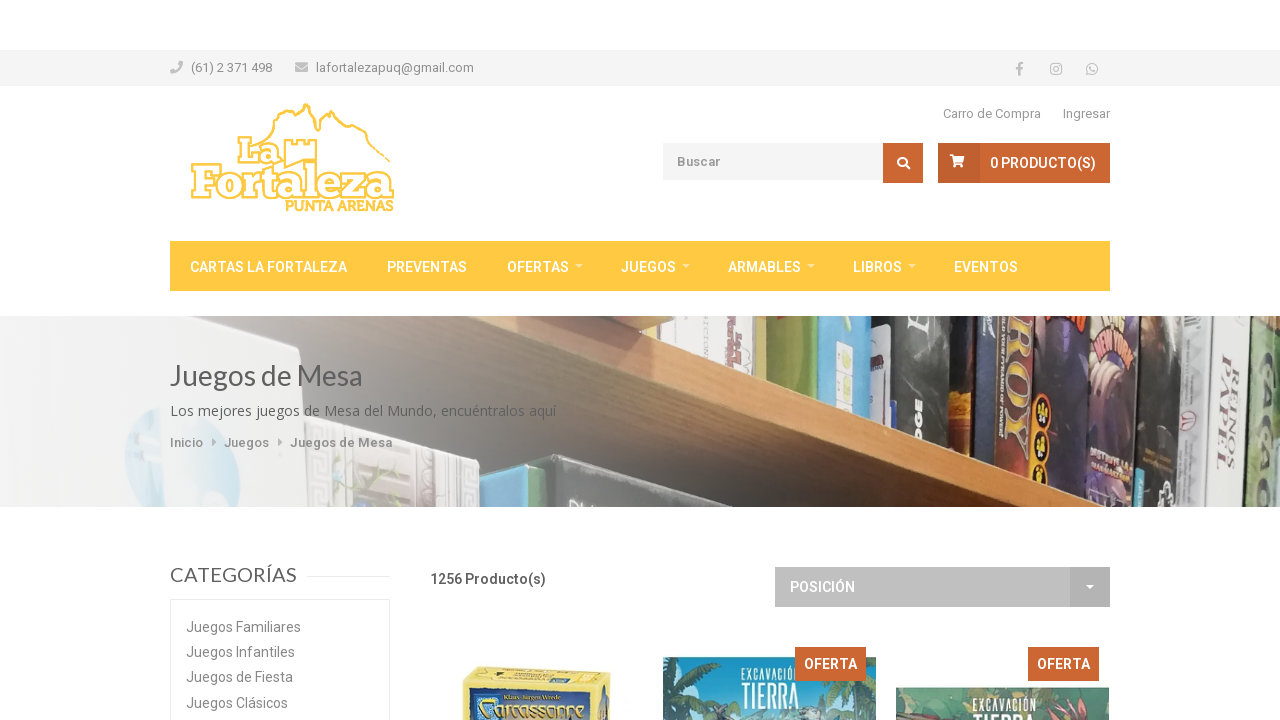

Clicked next button to navigate to next page at (1092, 361) on .next
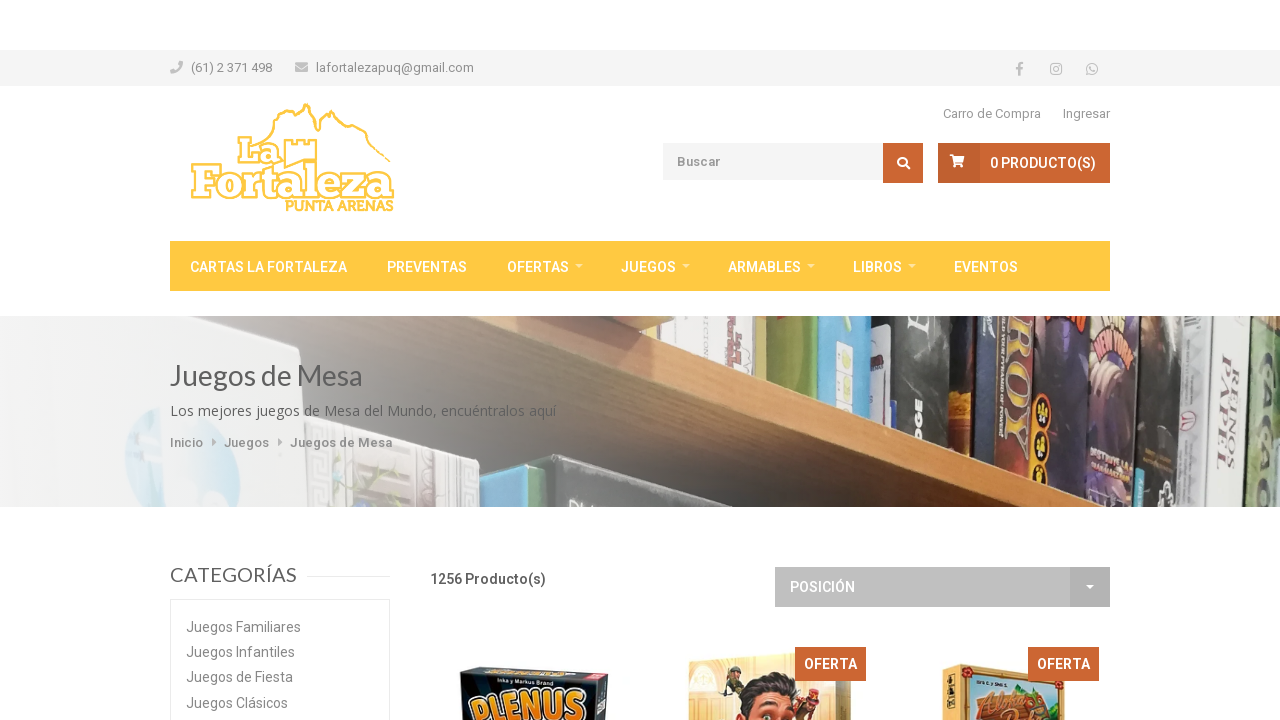

Waited for page transition (2000ms)
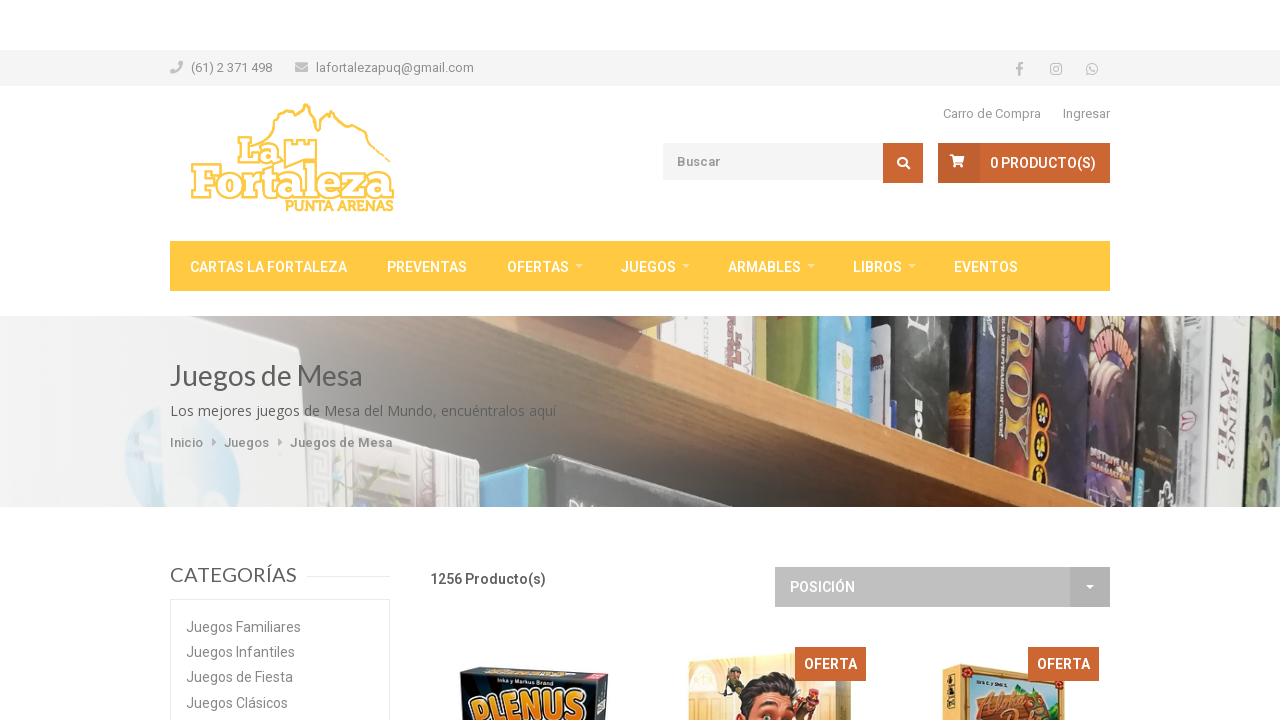

Waited for products to load on next page
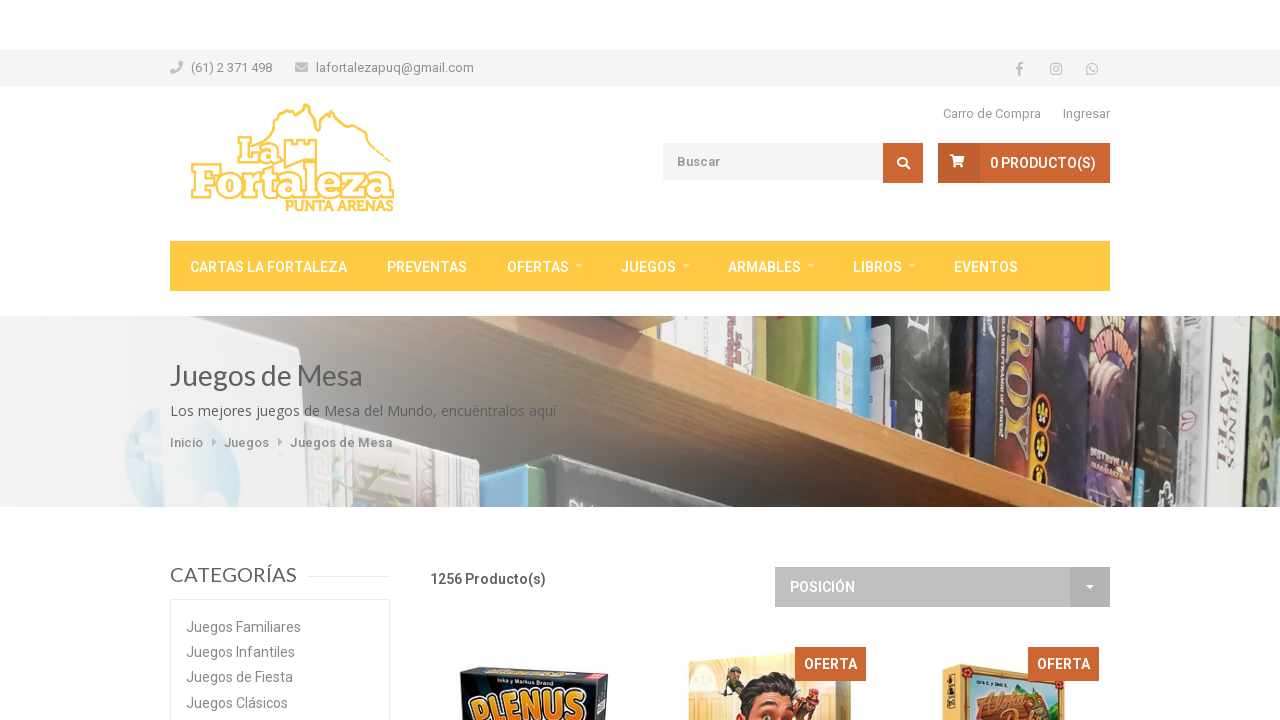

Found 30 products on current page
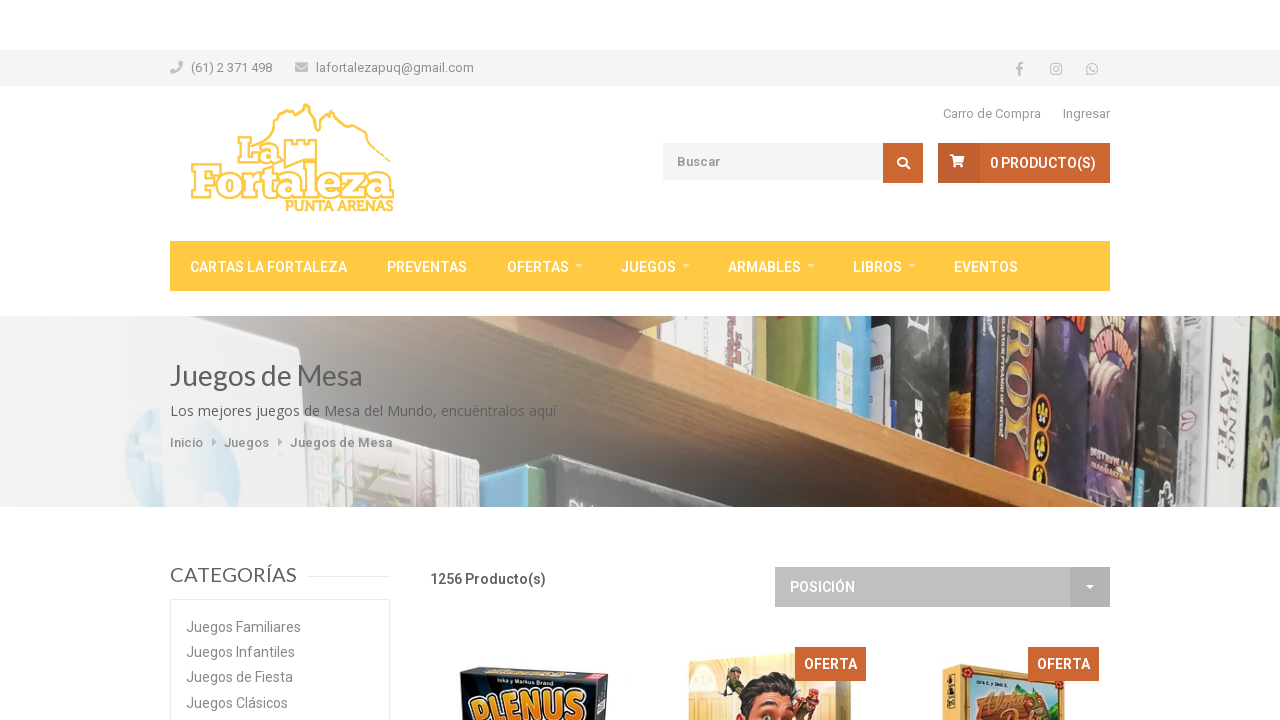

Clicked next button to navigate to next page at (1092, 361) on .next
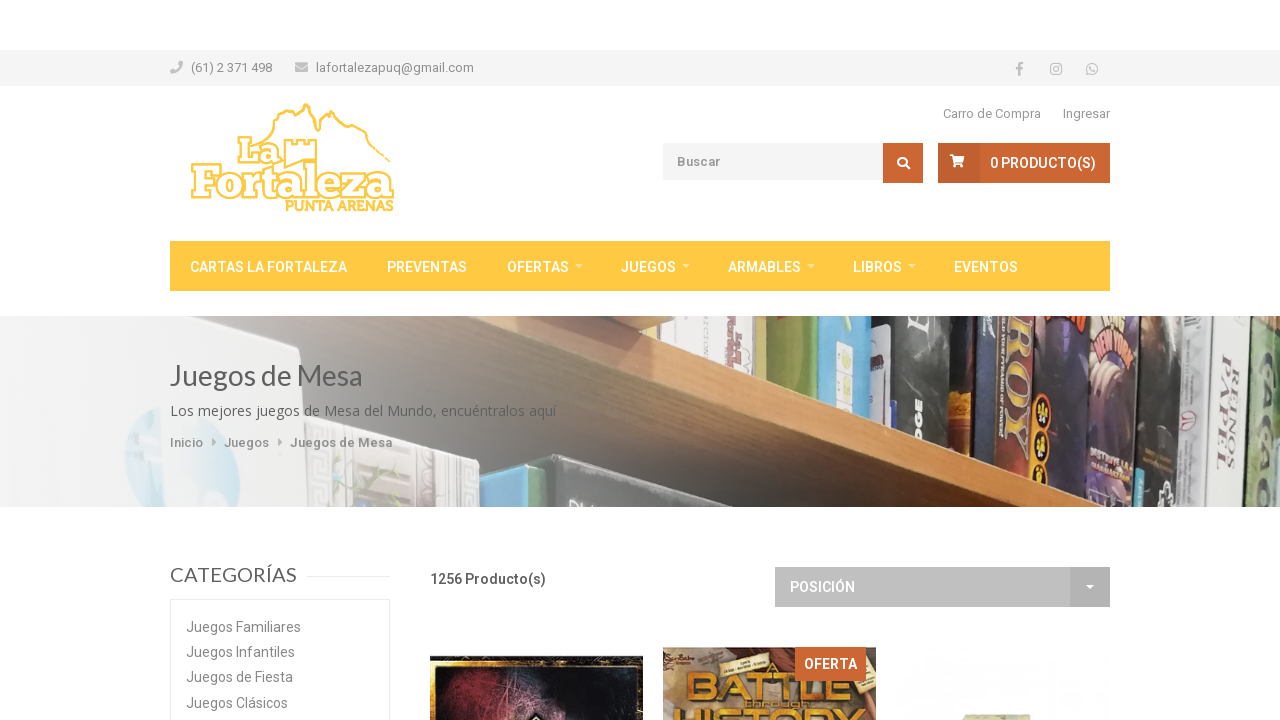

Waited for page transition (2000ms)
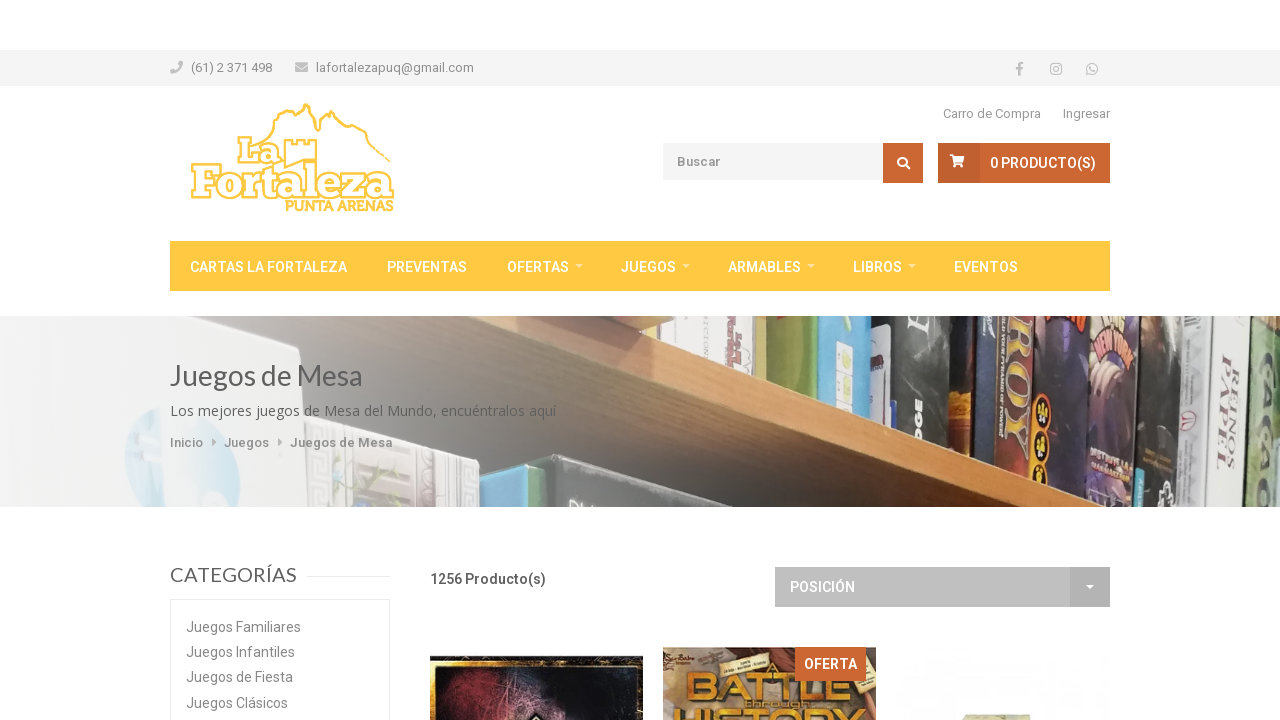

Waited for products to load on next page
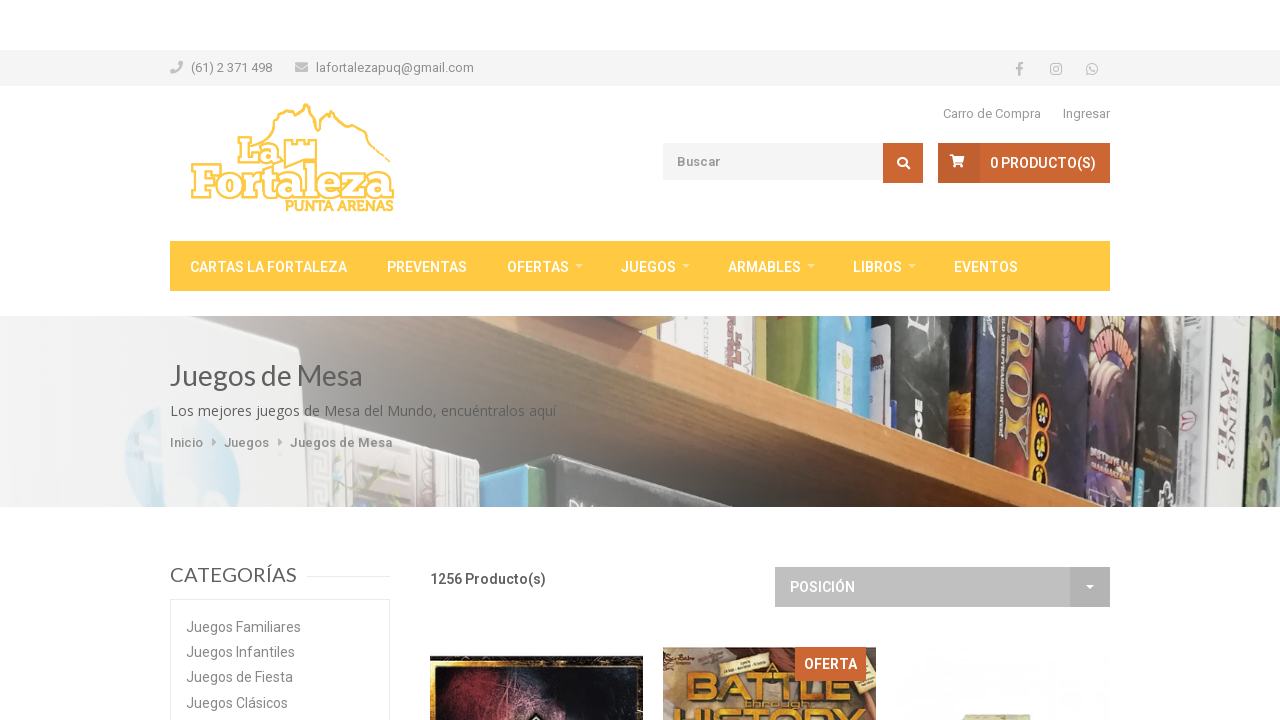

Found 30 products on current page
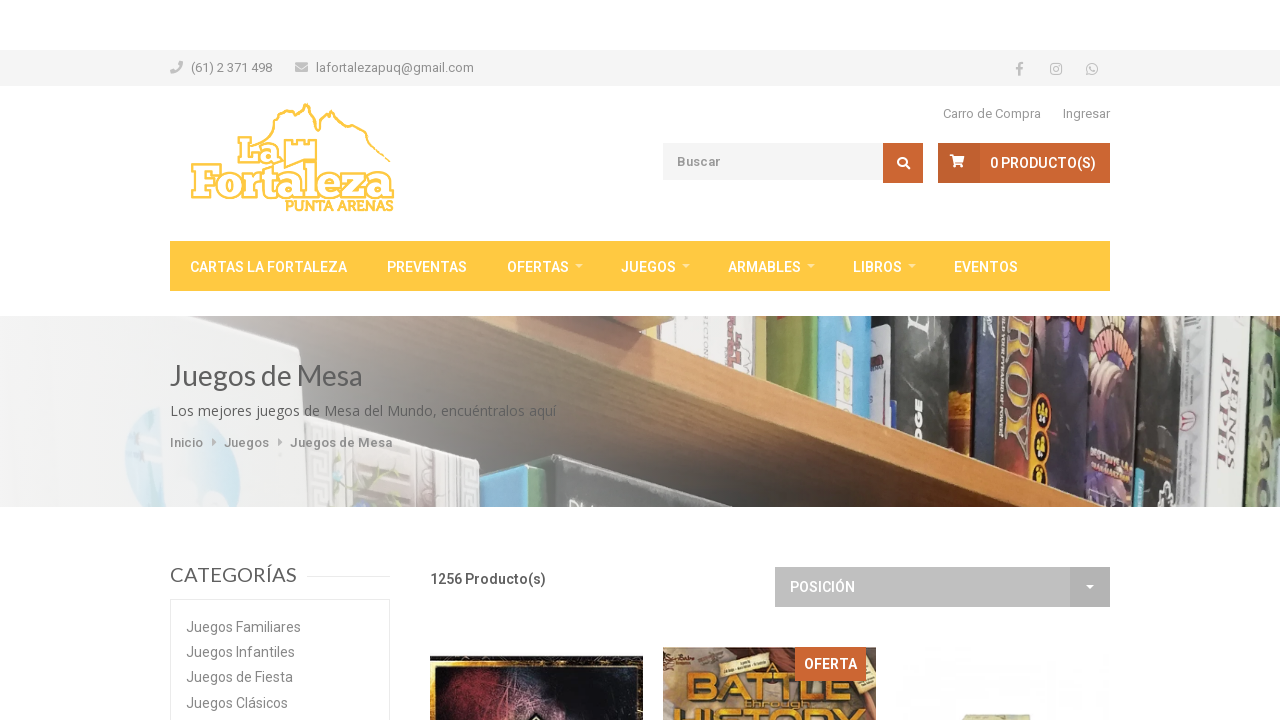

Clicked next button to navigate to next page at (1092, 361) on .next
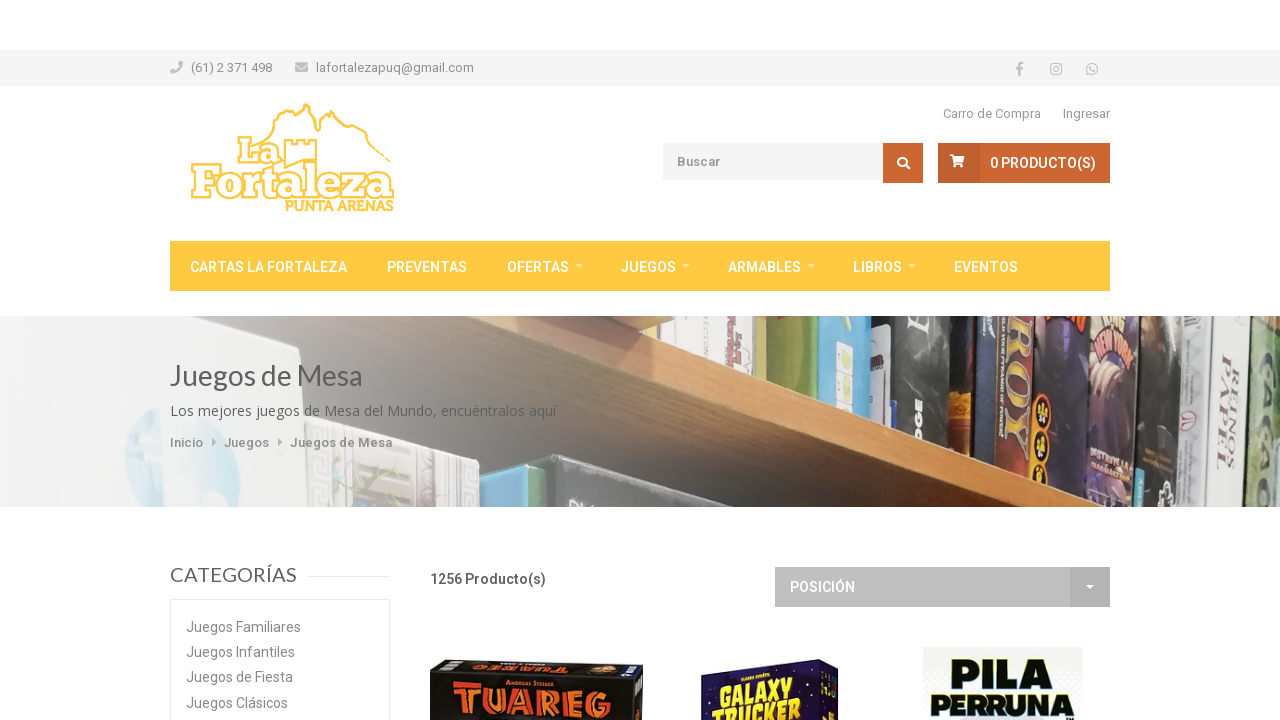

Waited for page transition (2000ms)
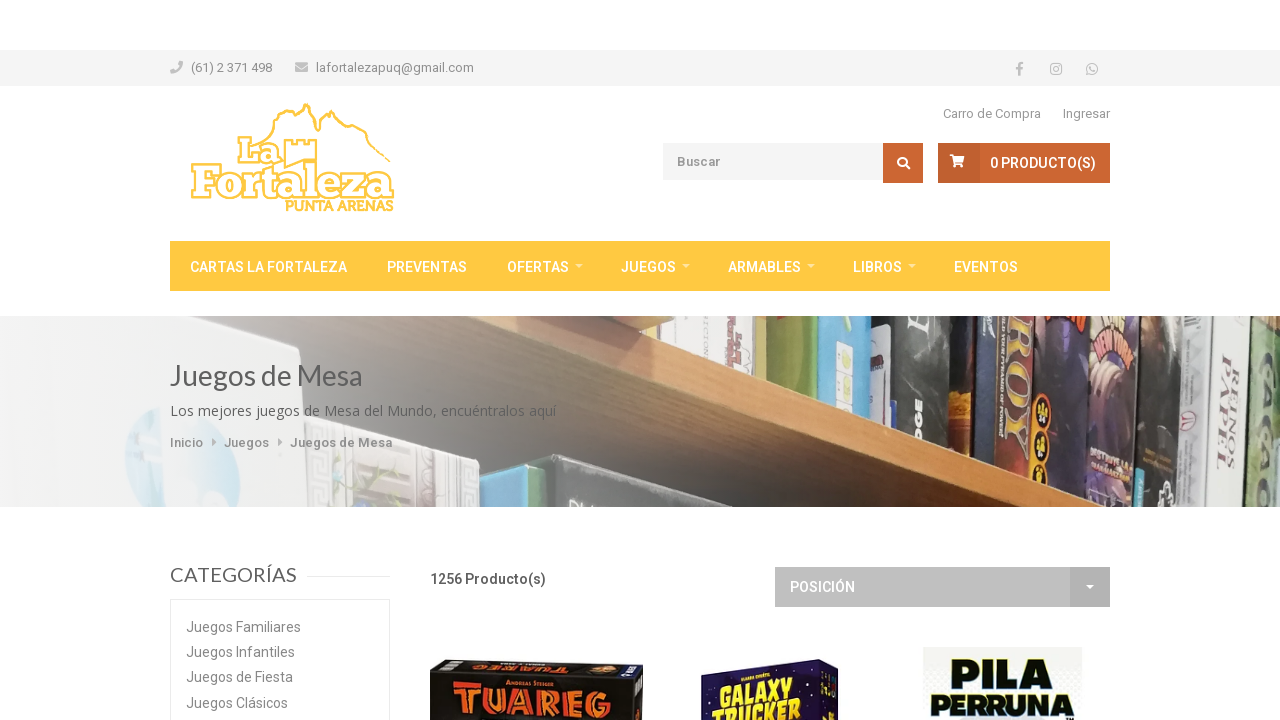

Waited for products to load on next page
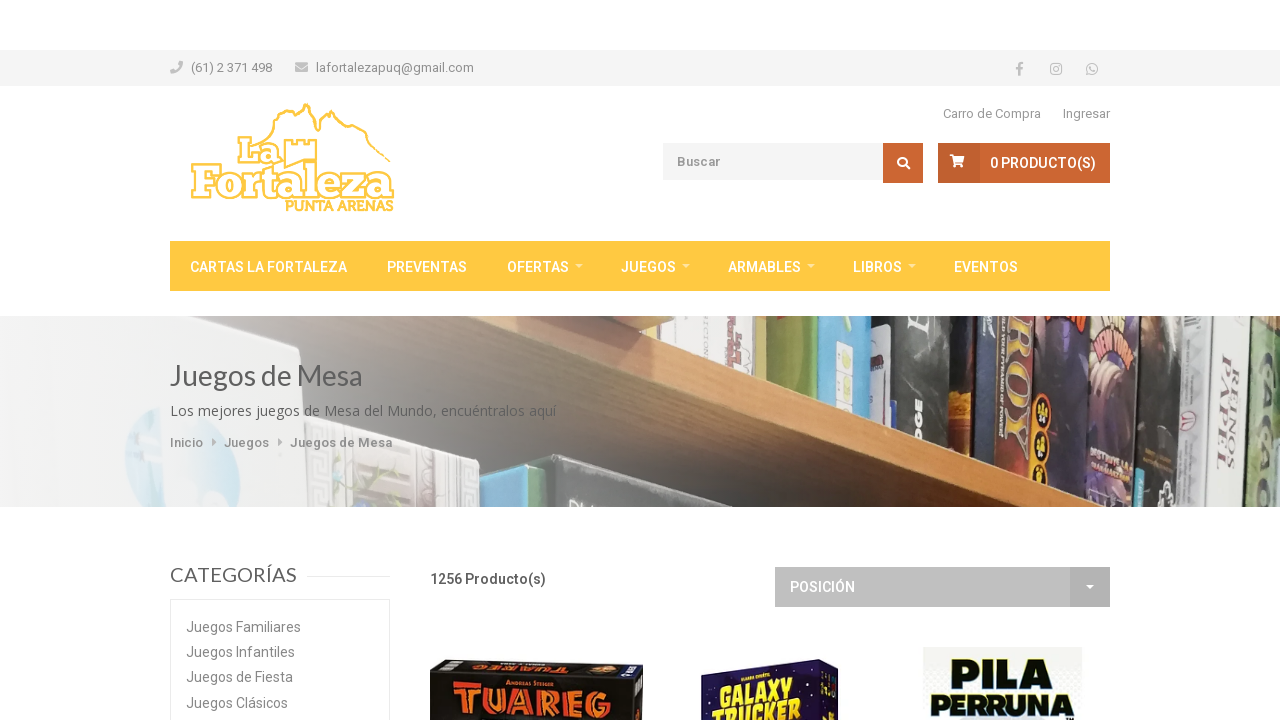

Found 30 products on current page
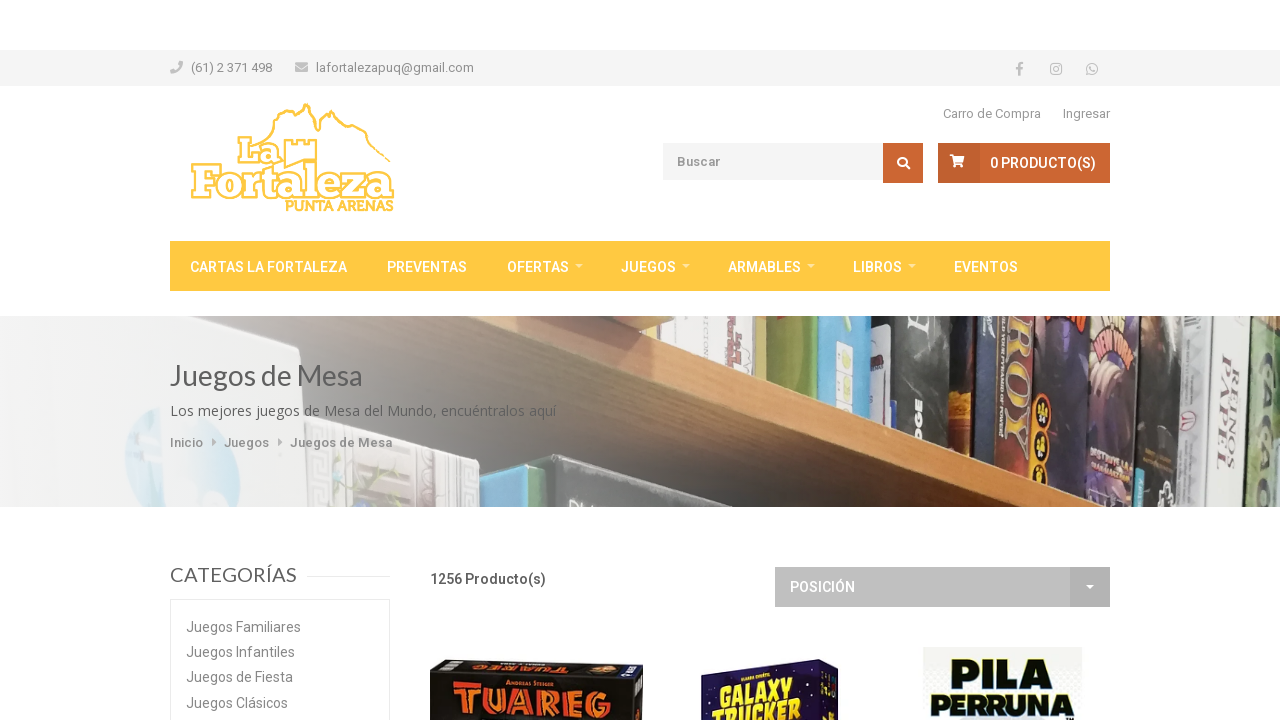

Clicked next button to navigate to next page at (1092, 361) on .next
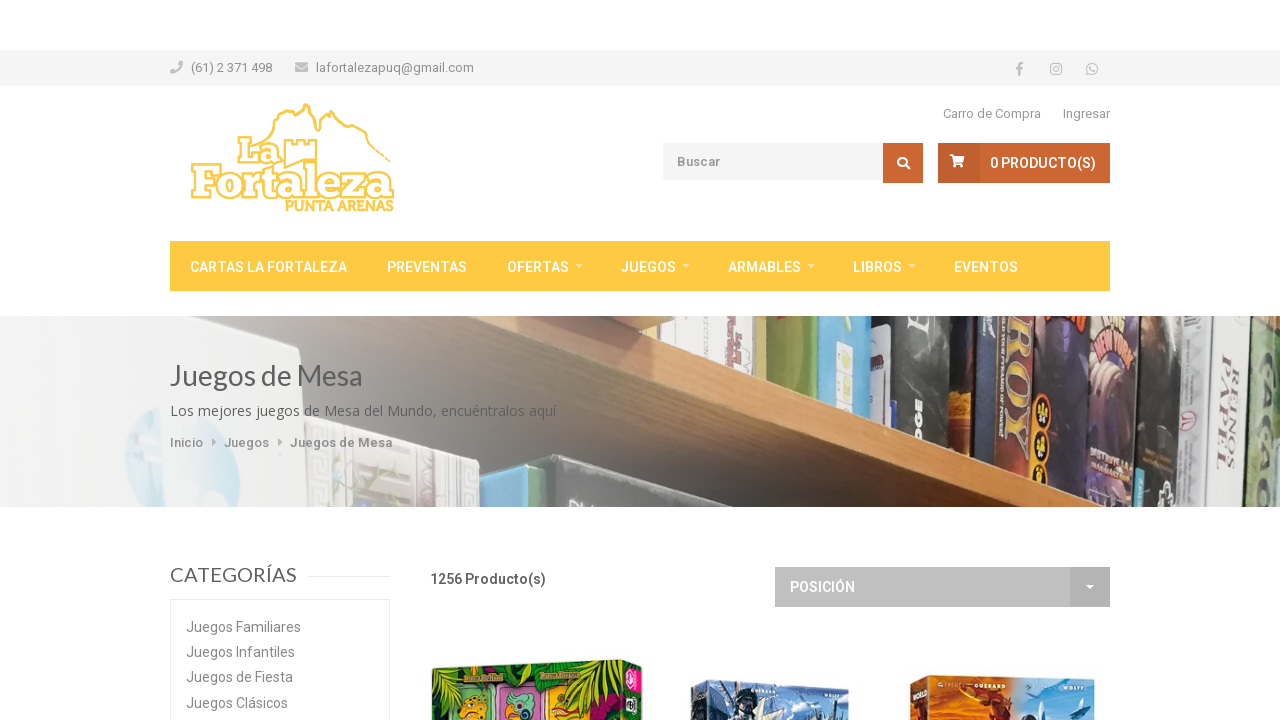

Waited for page transition (2000ms)
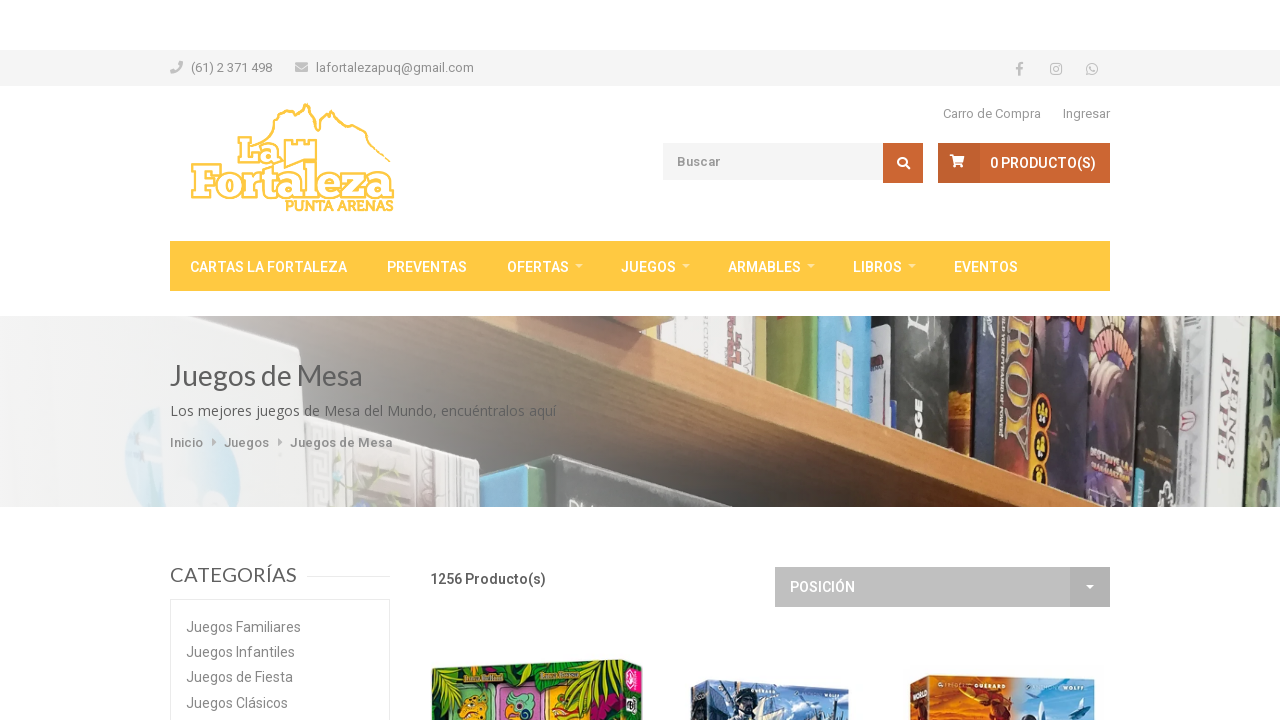

Waited for products to load on next page
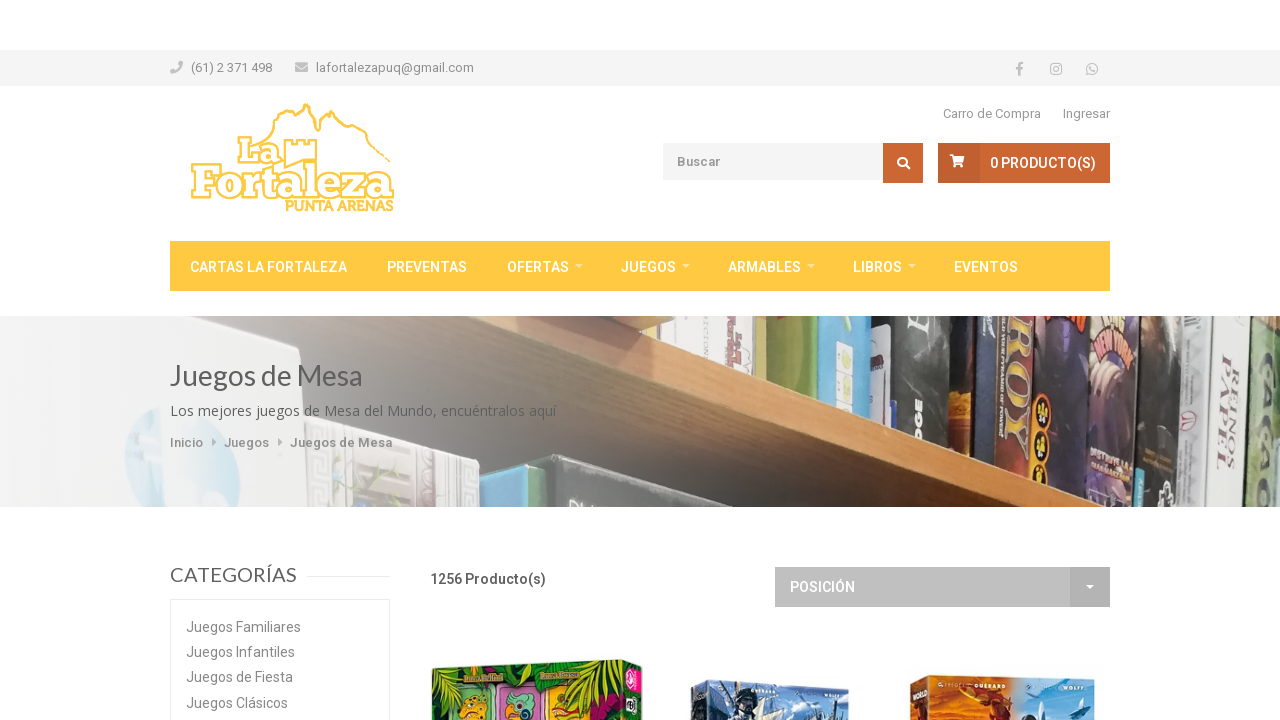

Found 30 products on current page
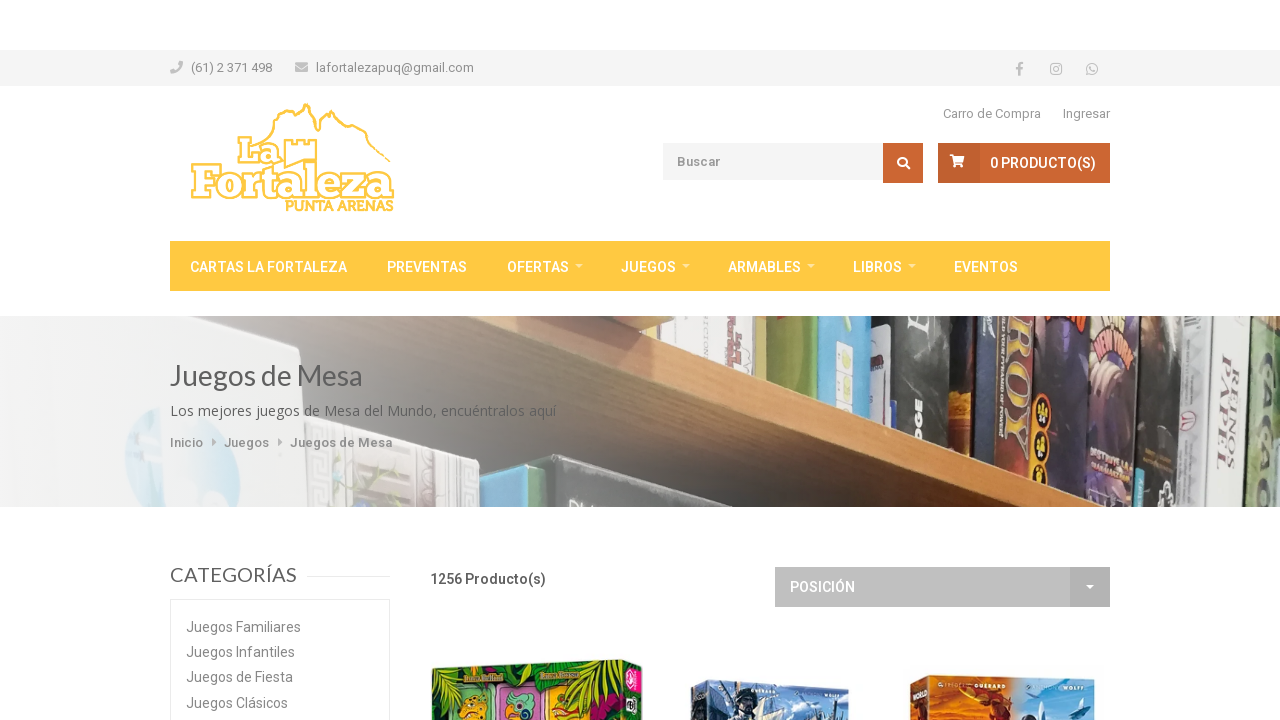

Clicked next button to navigate to next page at (1092, 361) on .next
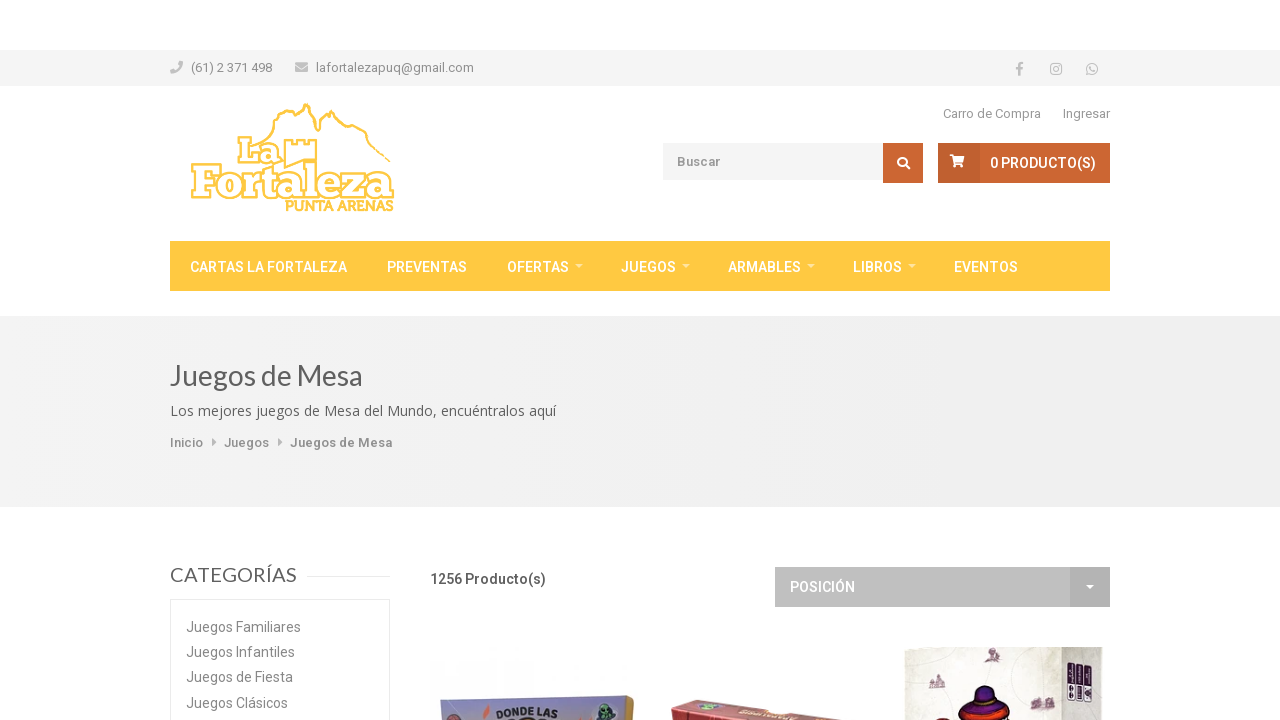

Waited for page transition (2000ms)
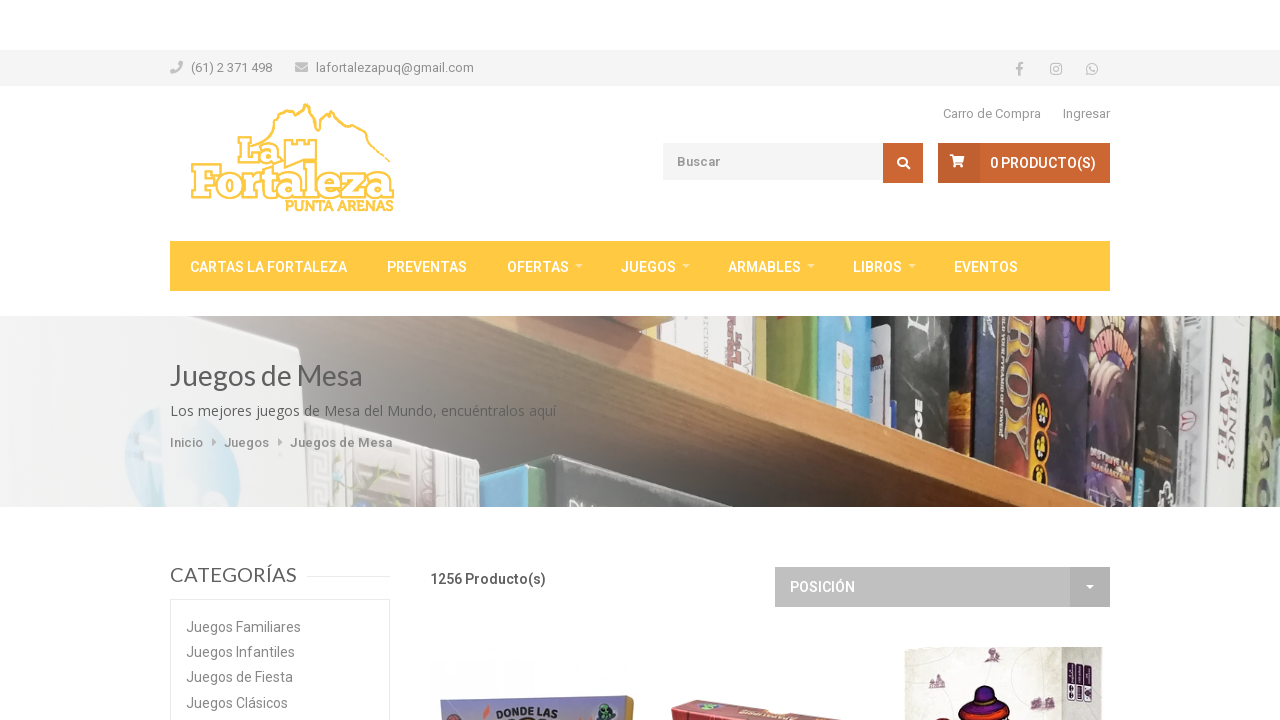

Waited for products to load on next page
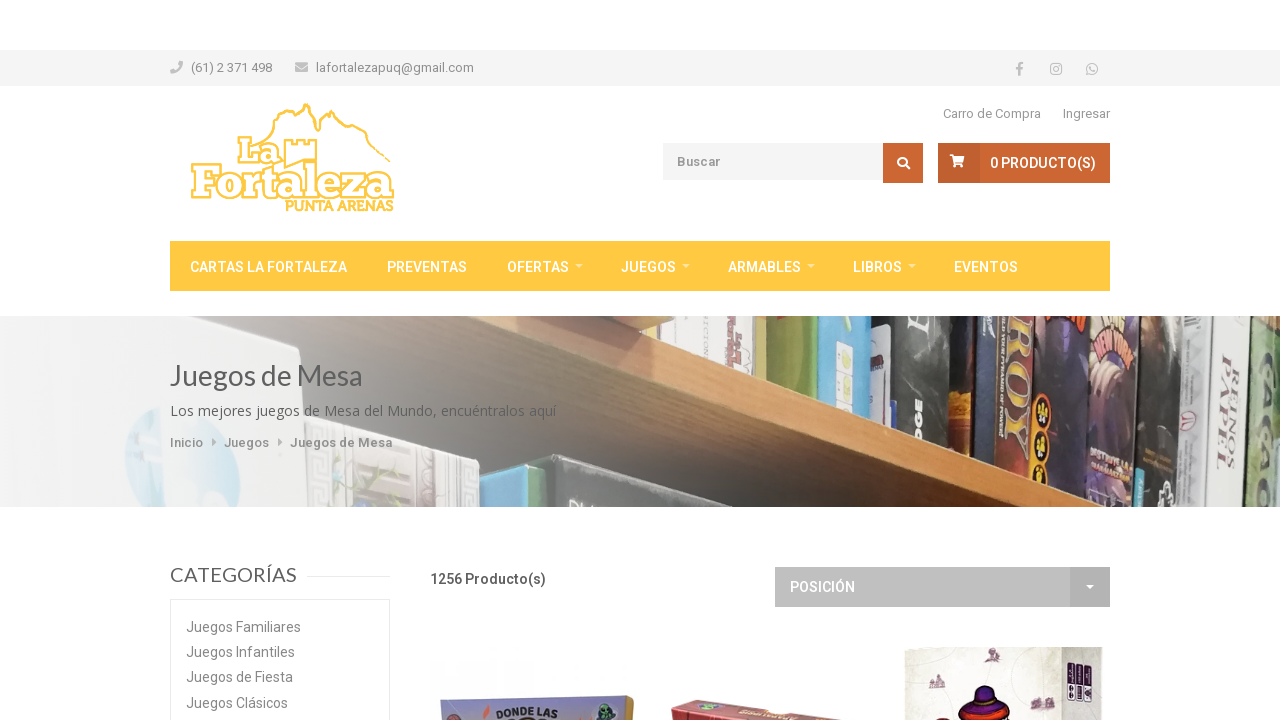

Found 30 products on current page
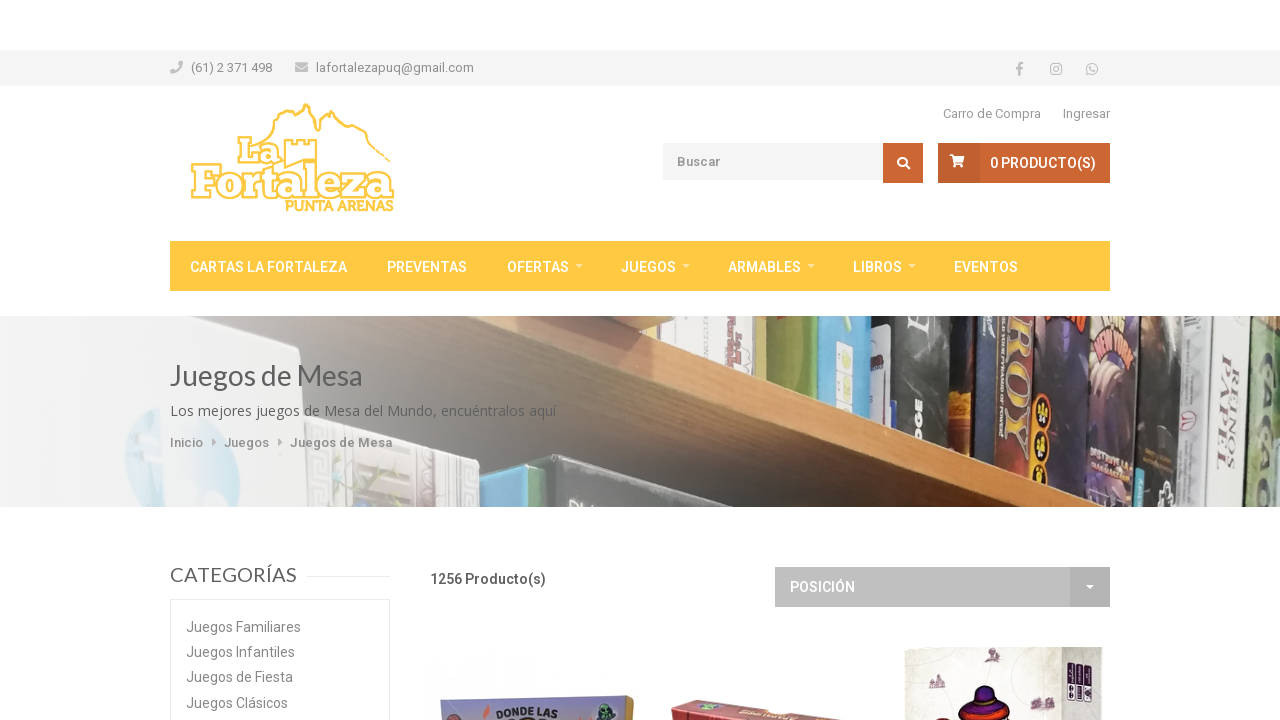

Clicked next button to navigate to next page at (1092, 361) on .next
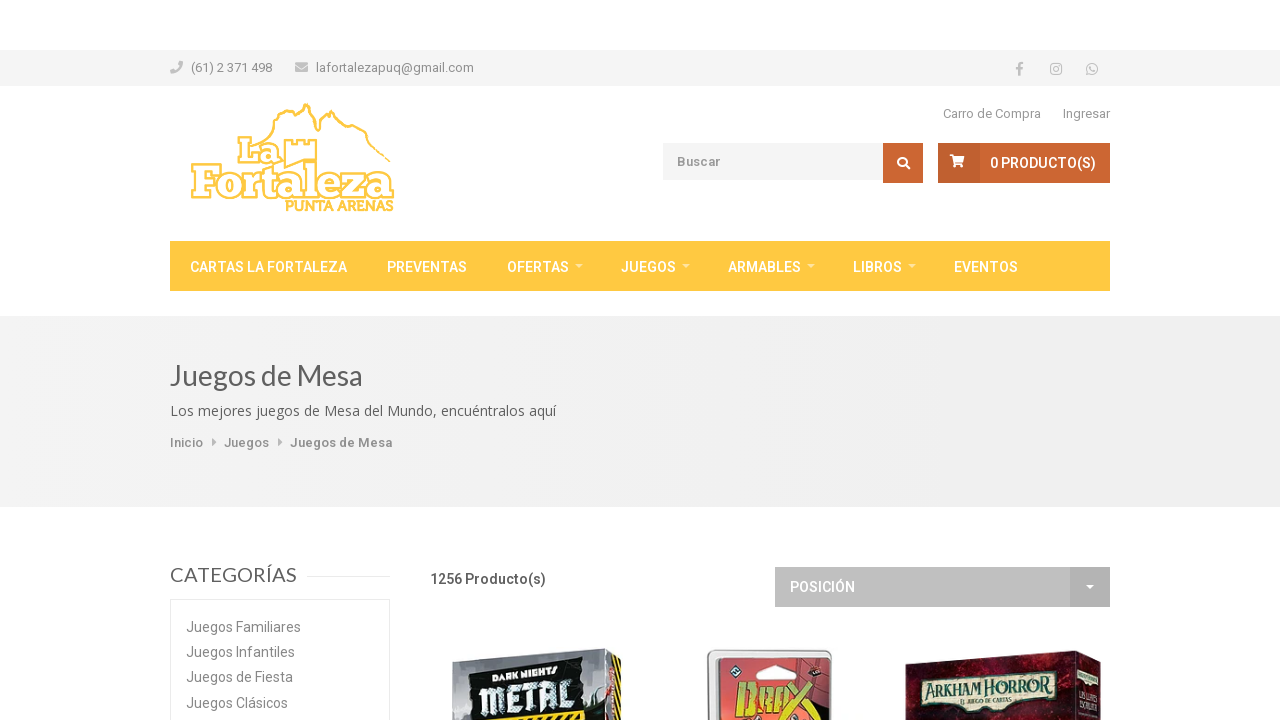

Waited for page transition (2000ms)
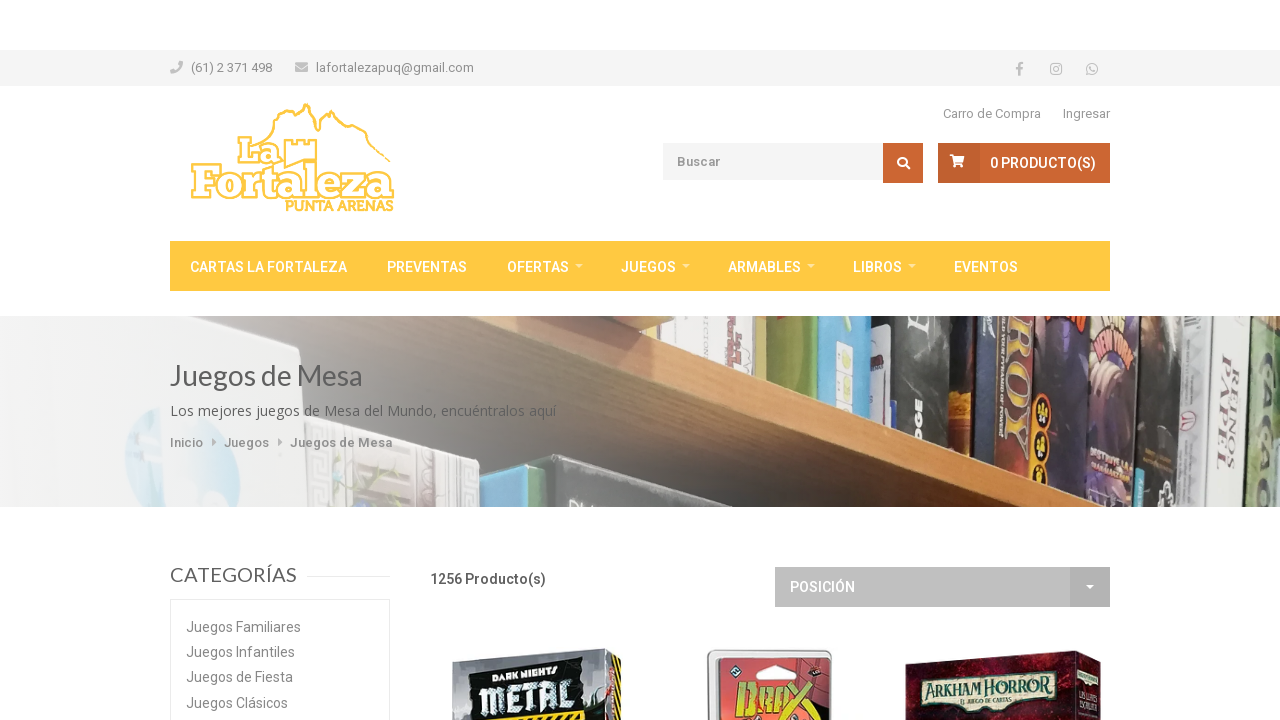

Waited for products to load on next page
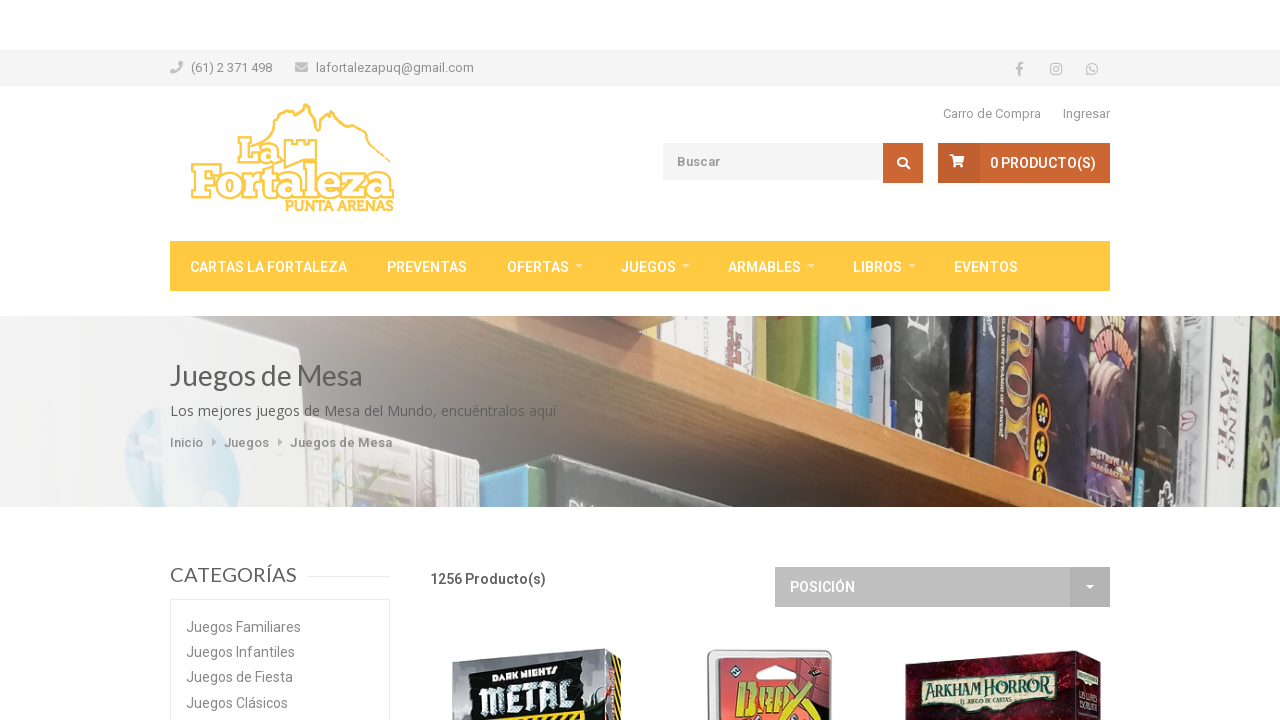

Found 30 products on current page
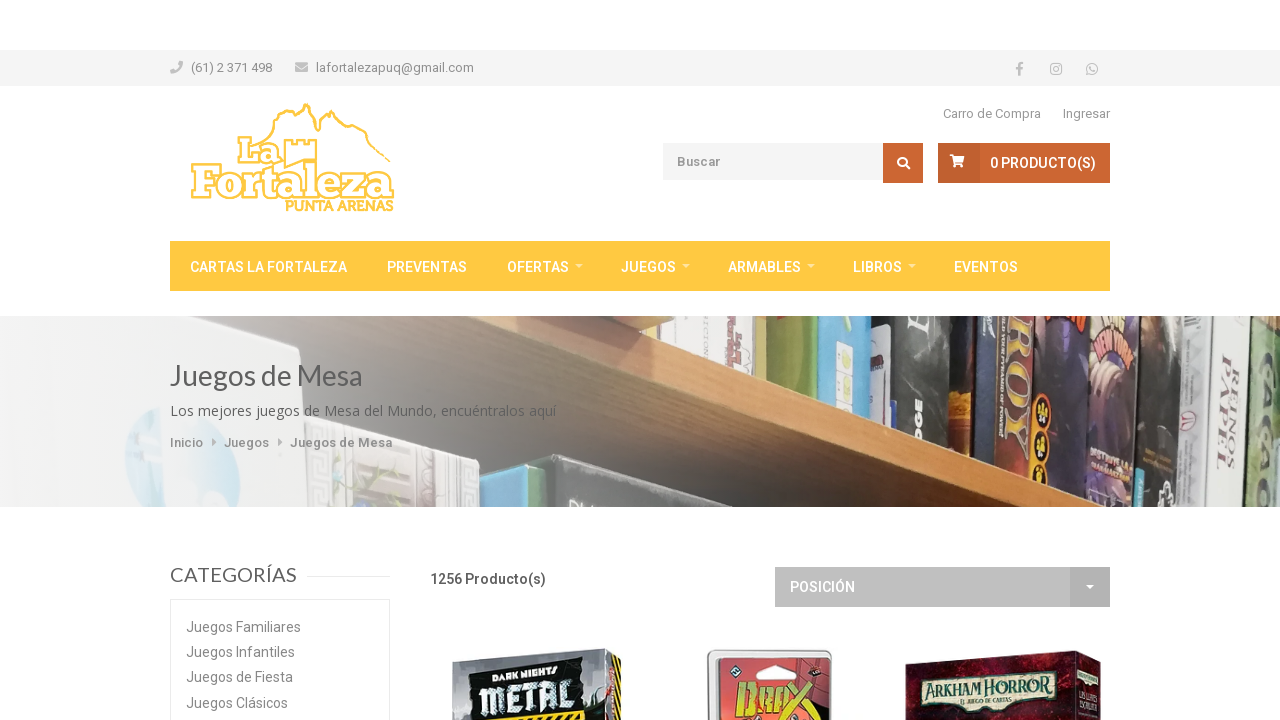

Clicked next button to navigate to next page at (1092, 361) on .next
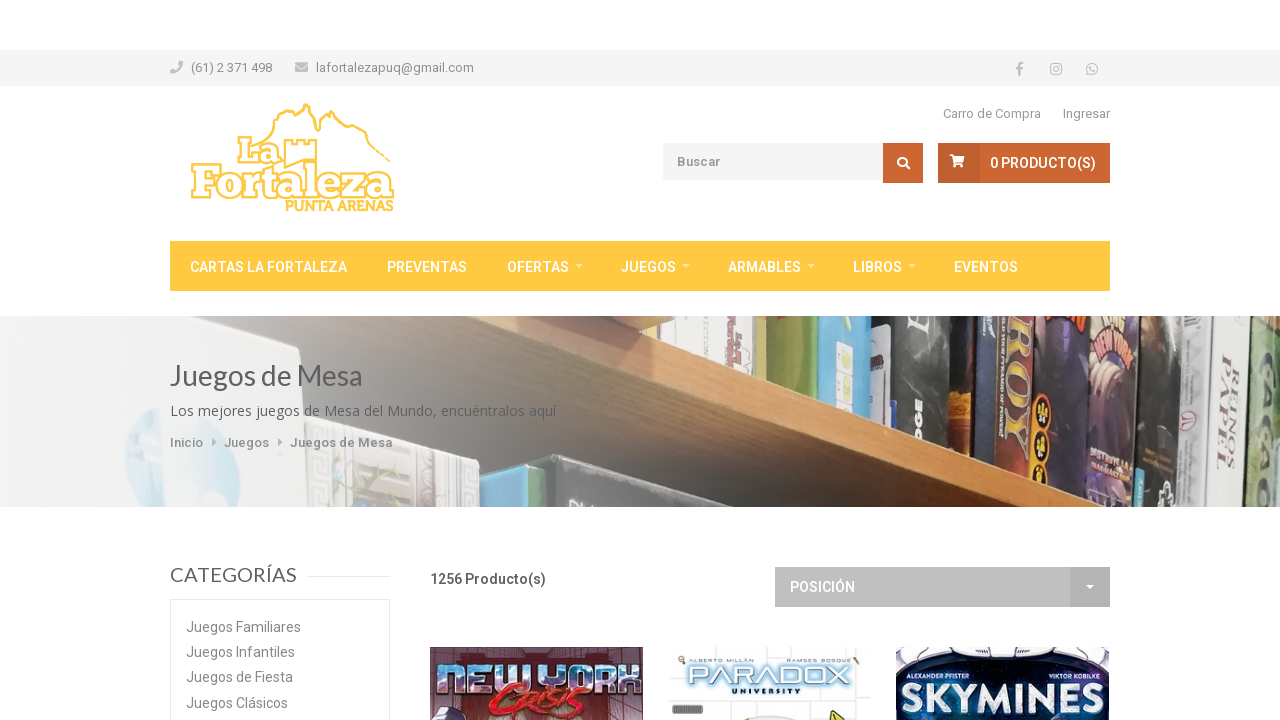

Waited for page transition (2000ms)
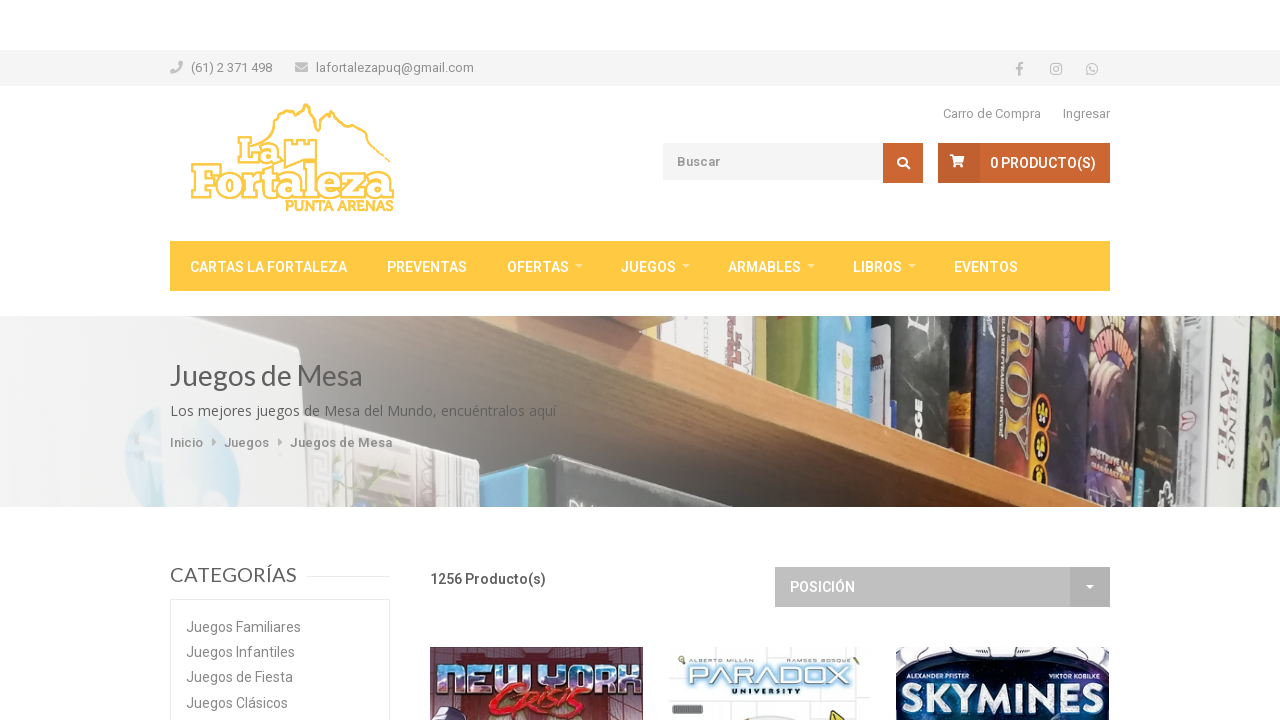

Waited for products to load on next page
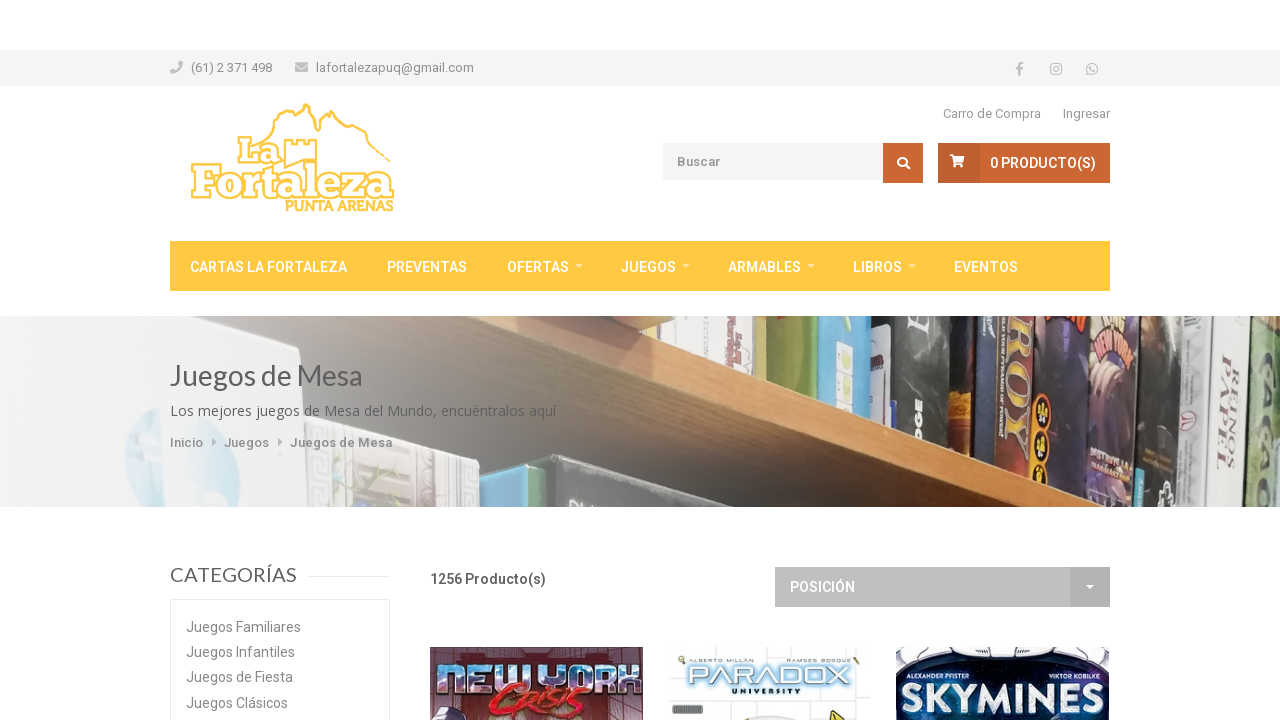

Found 30 products on current page
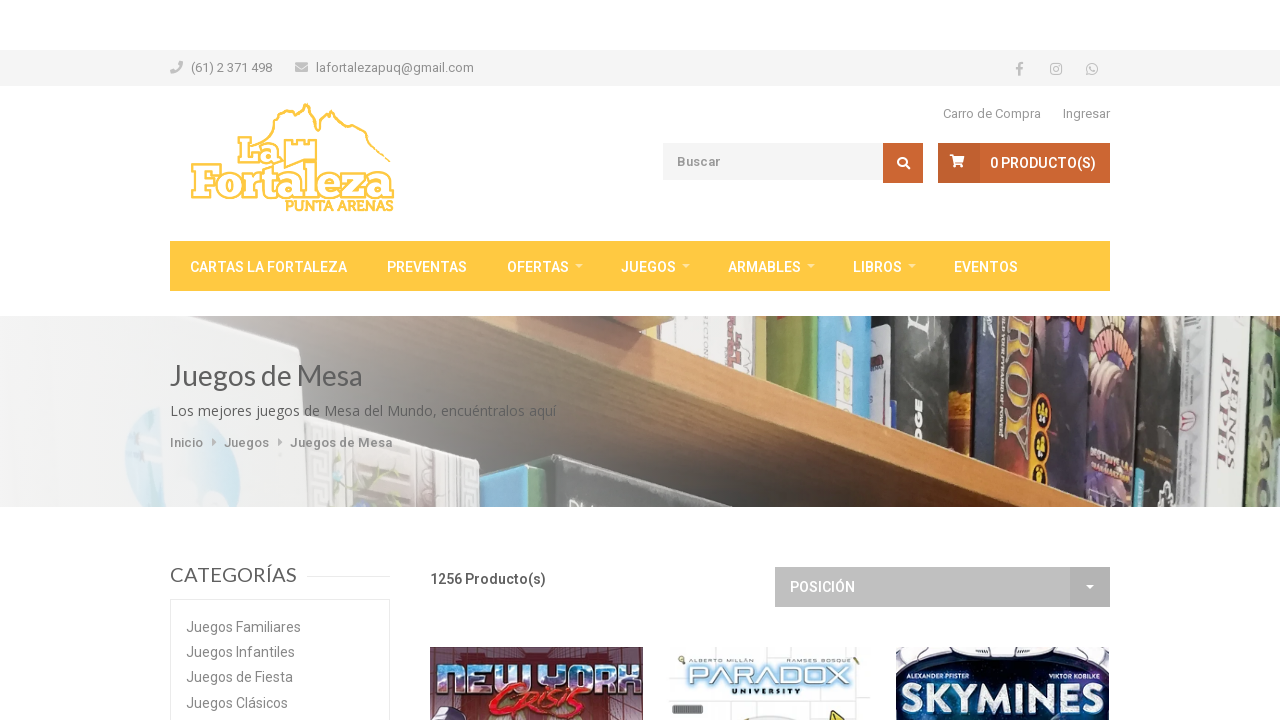

Clicked next button to navigate to next page at (1092, 361) on .next
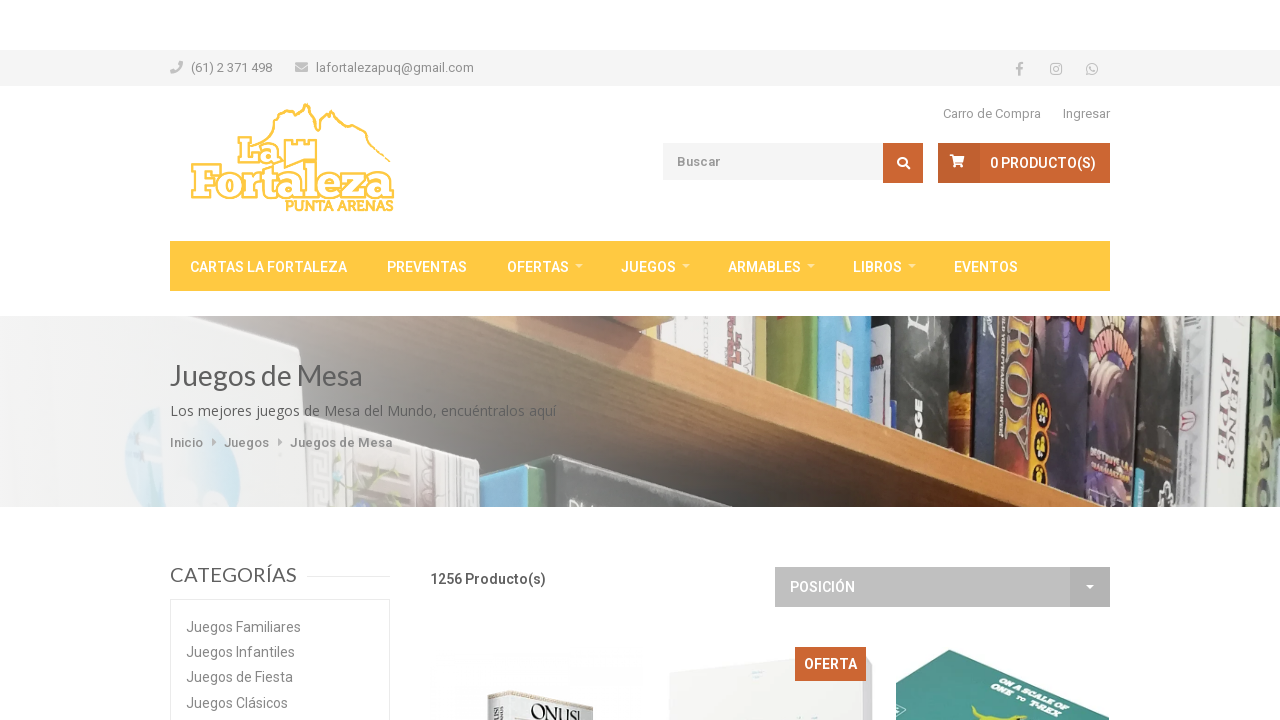

Waited for page transition (2000ms)
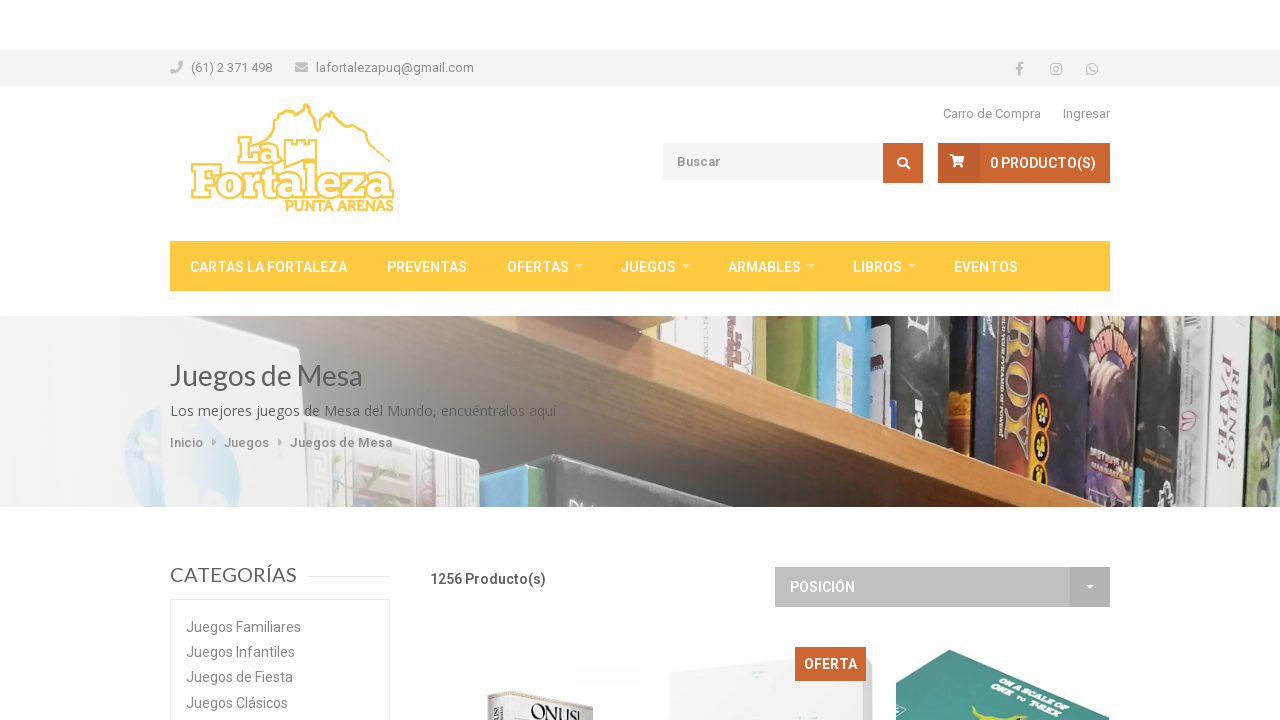

Waited for products to load on next page
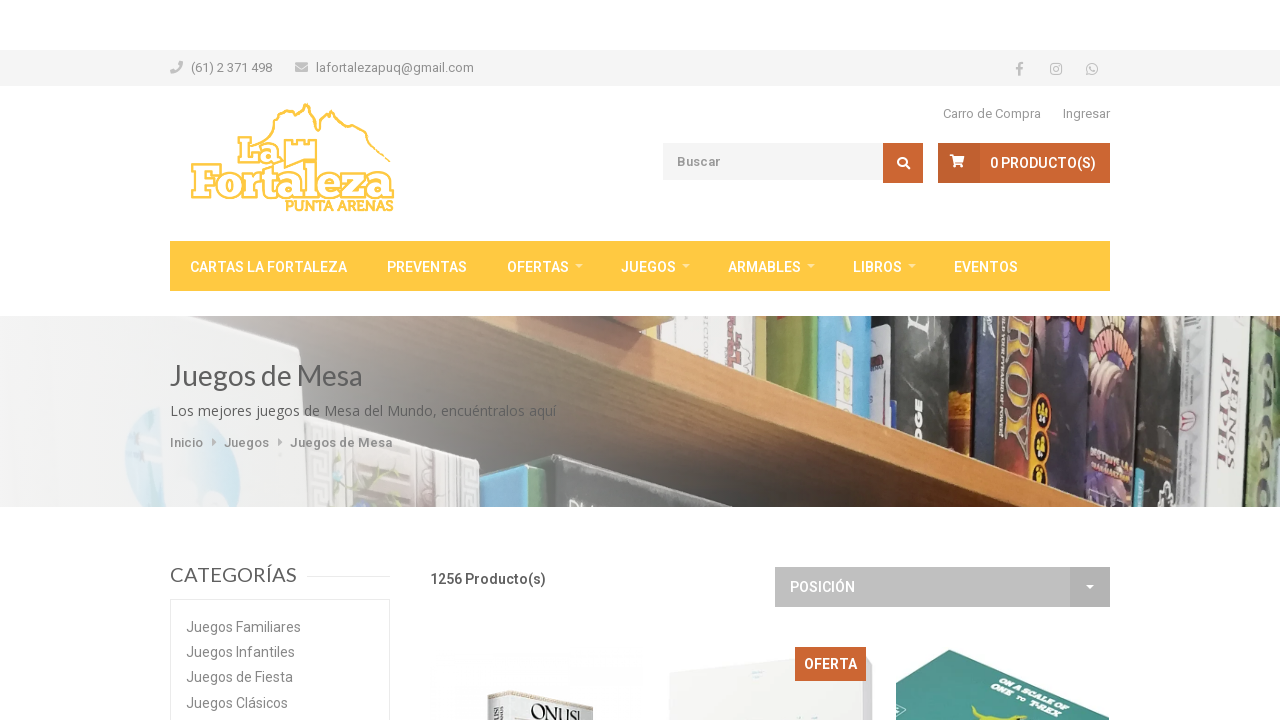

Found 30 products on current page
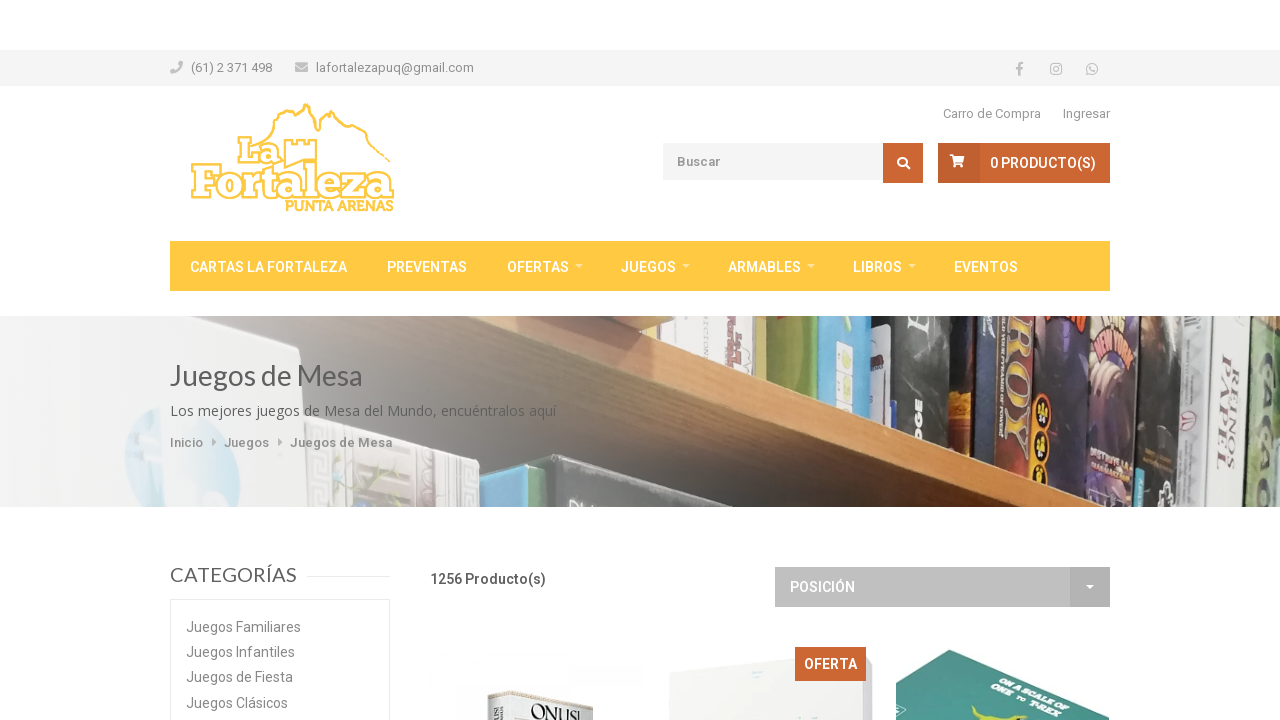

Clicked next button to navigate to next page at (1092, 361) on .next
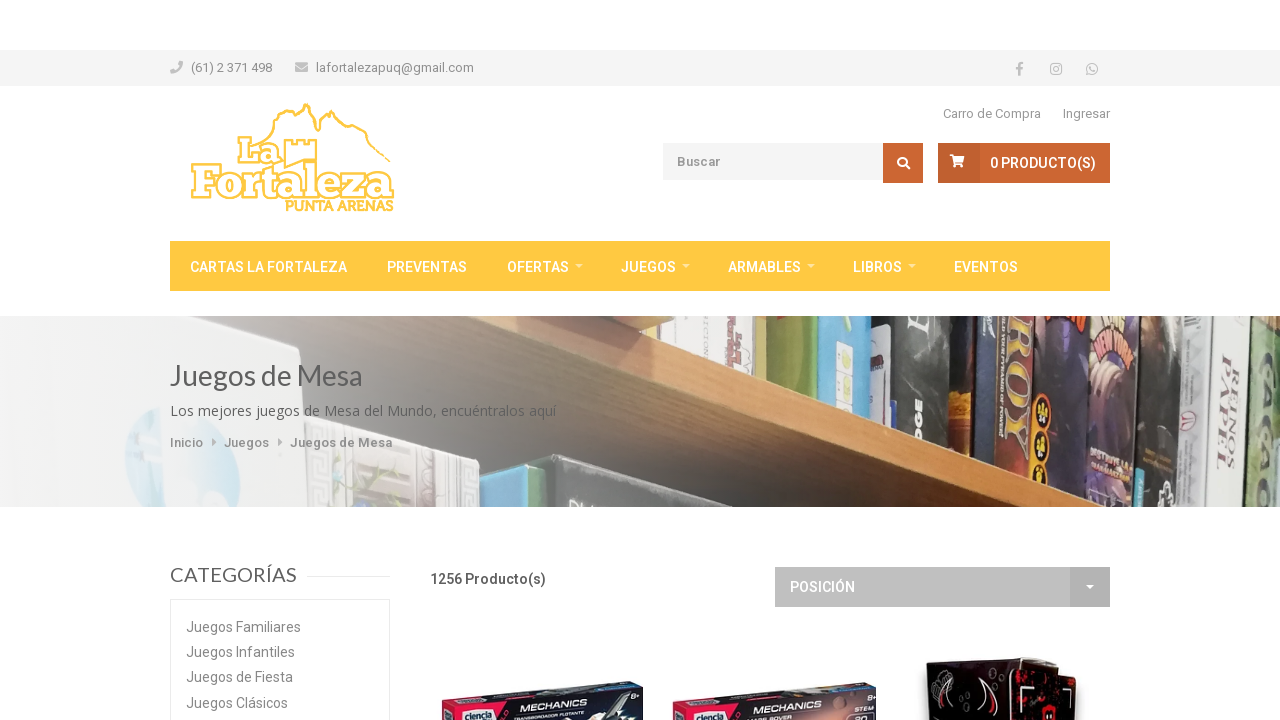

Waited for page transition (2000ms)
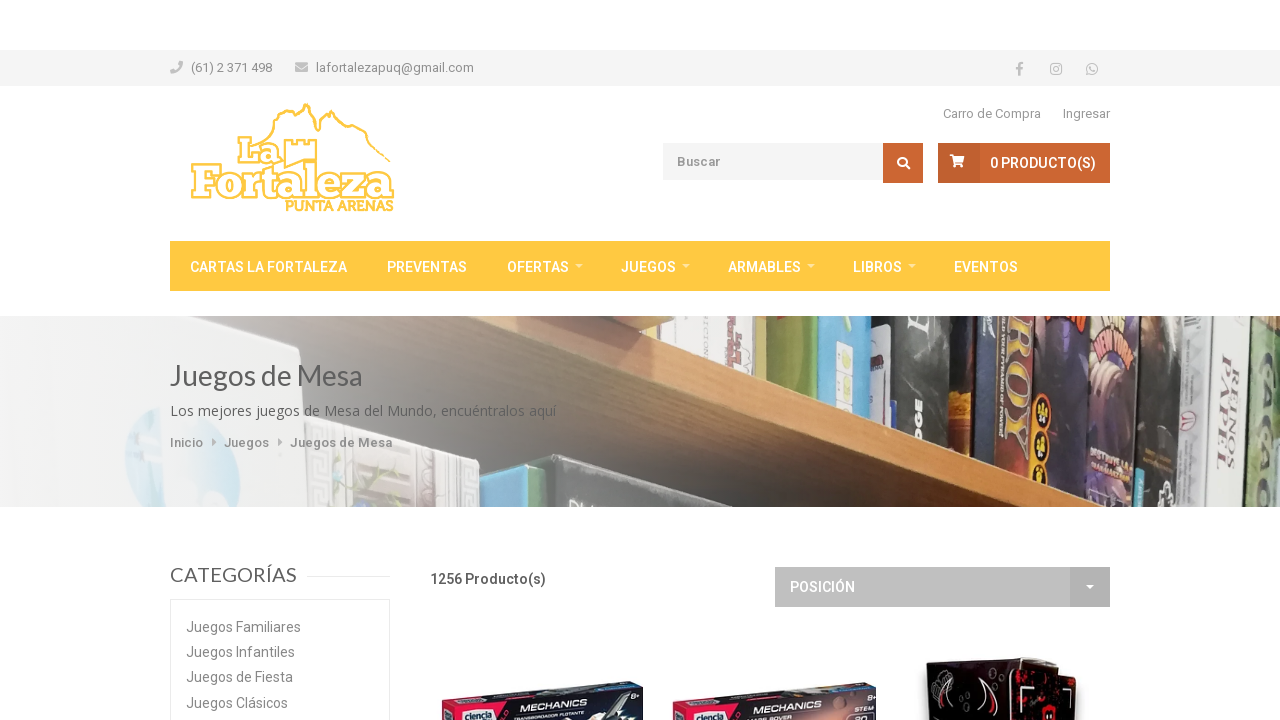

Waited for products to load on next page
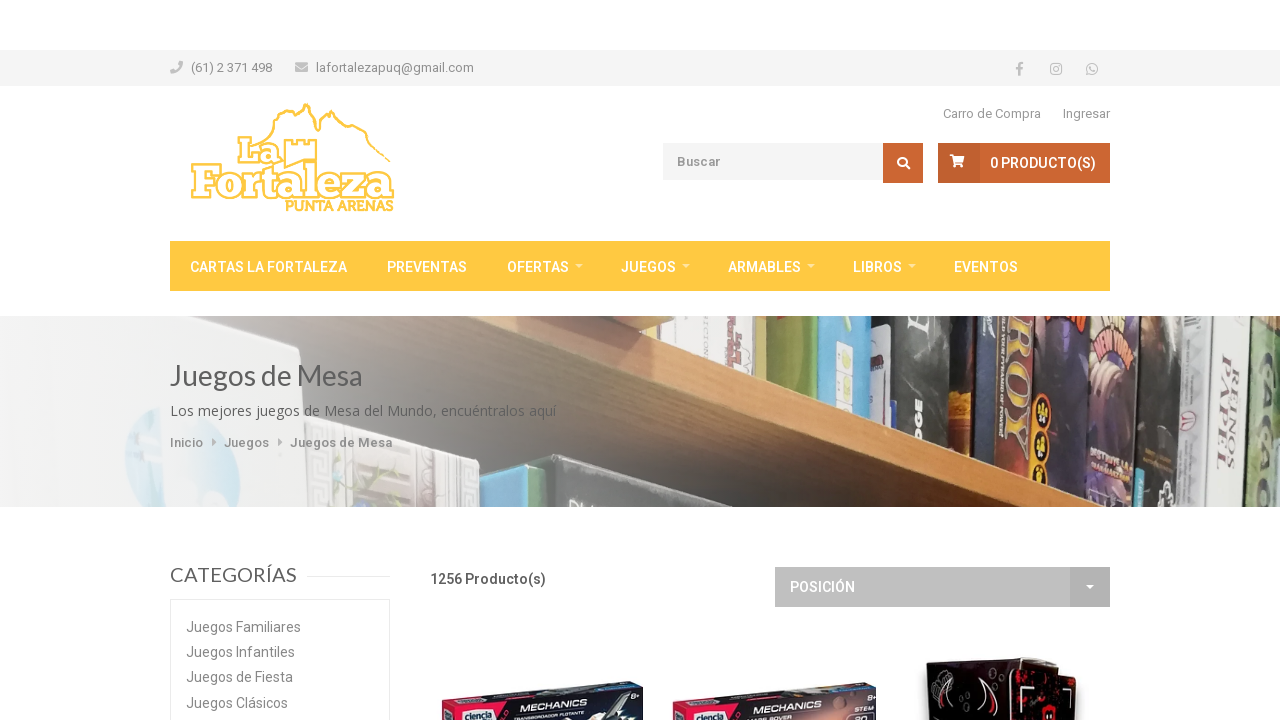

Found 30 products on current page
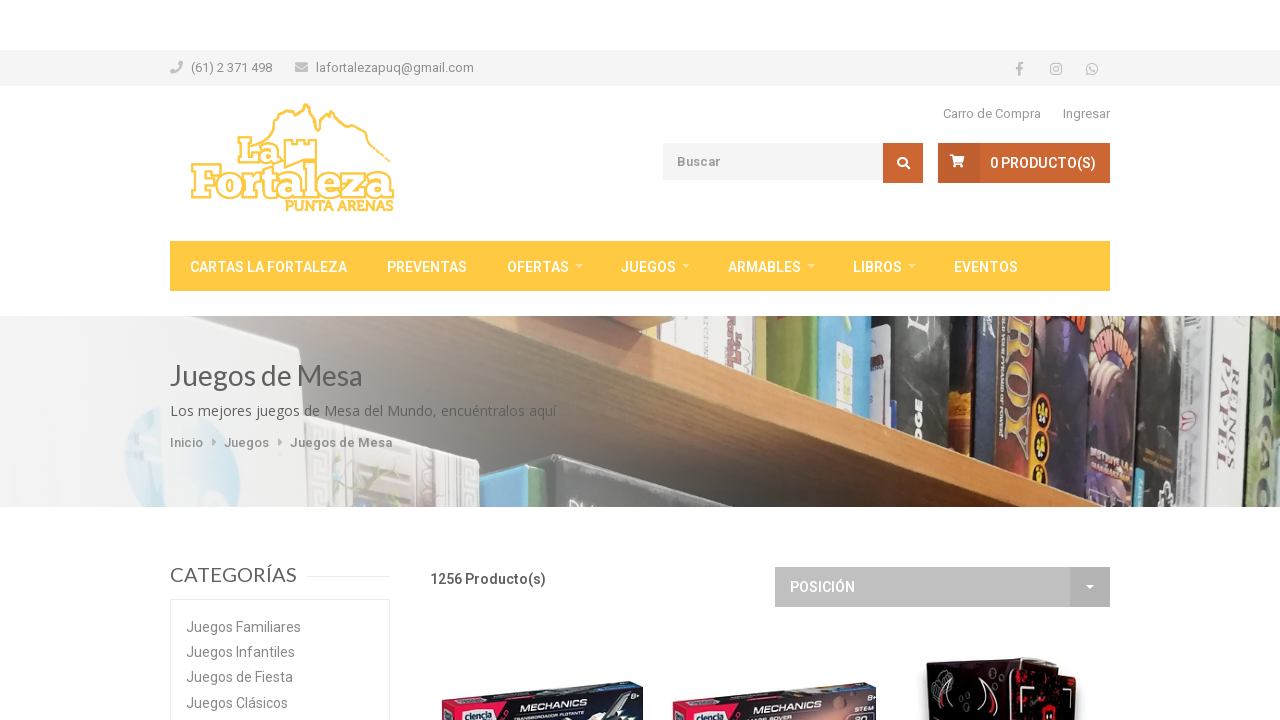

Clicked next button to navigate to next page at (1092, 361) on .next
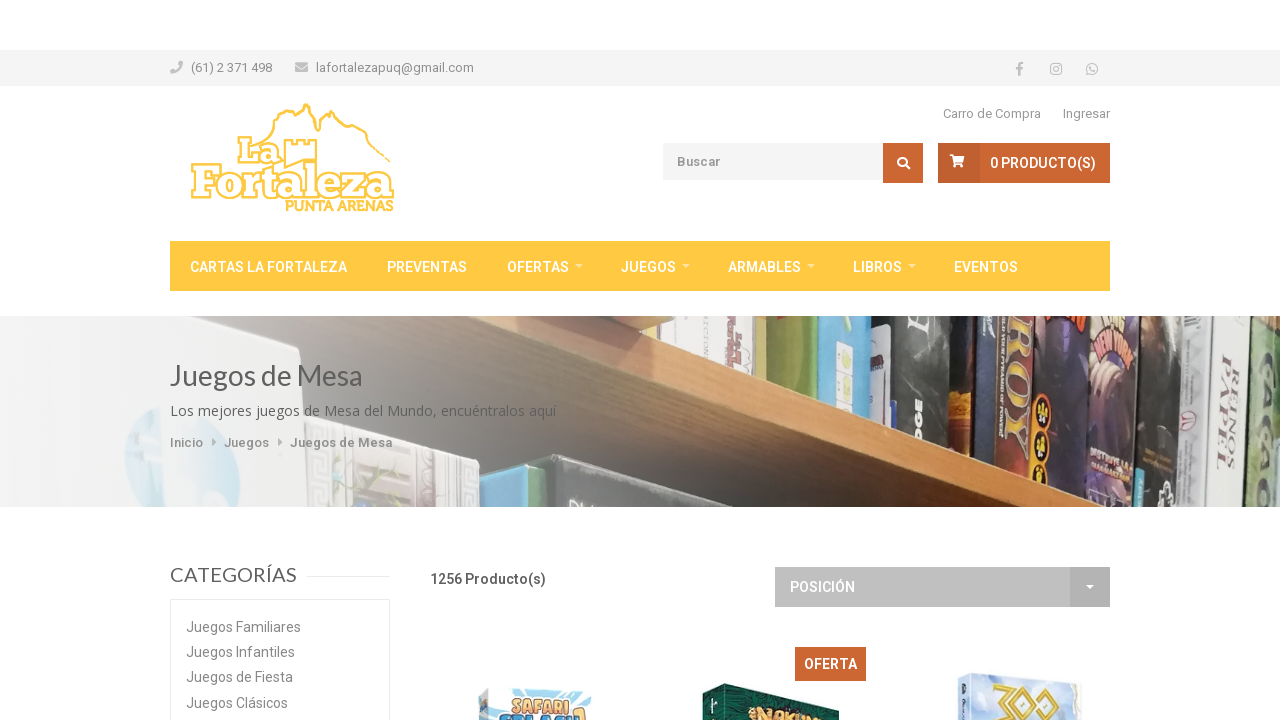

Waited for page transition (2000ms)
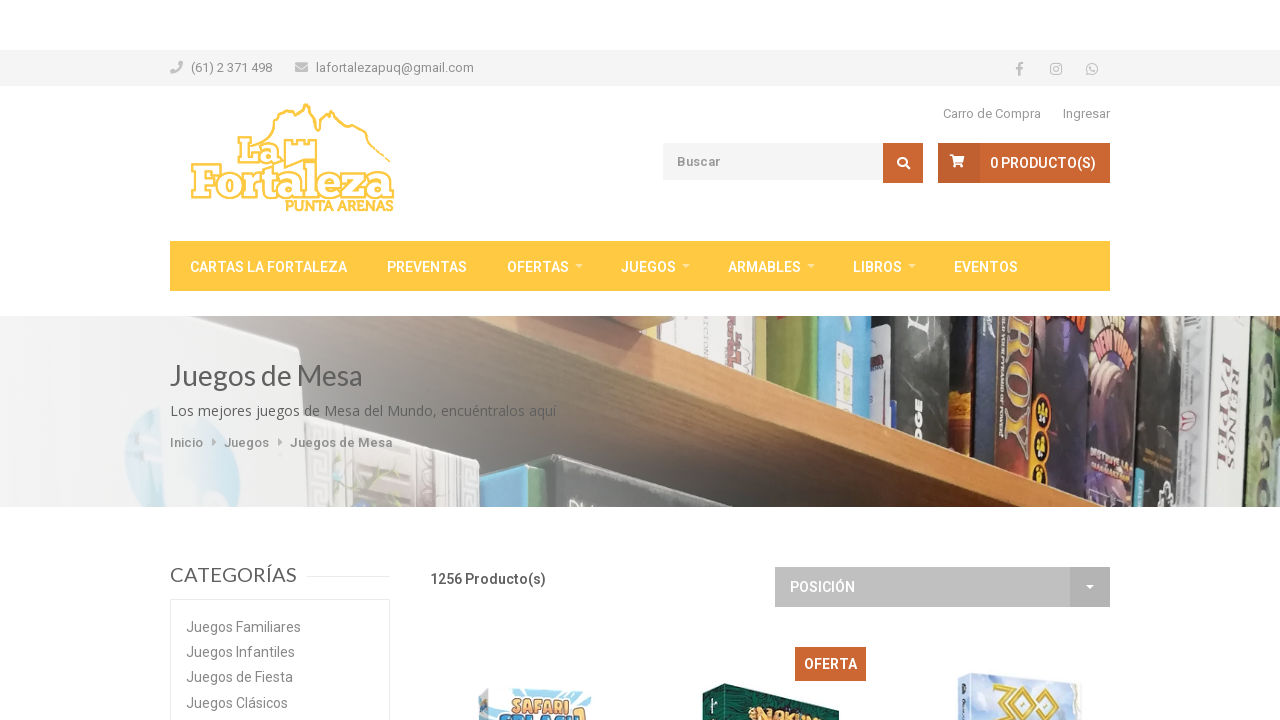

Waited for products to load on next page
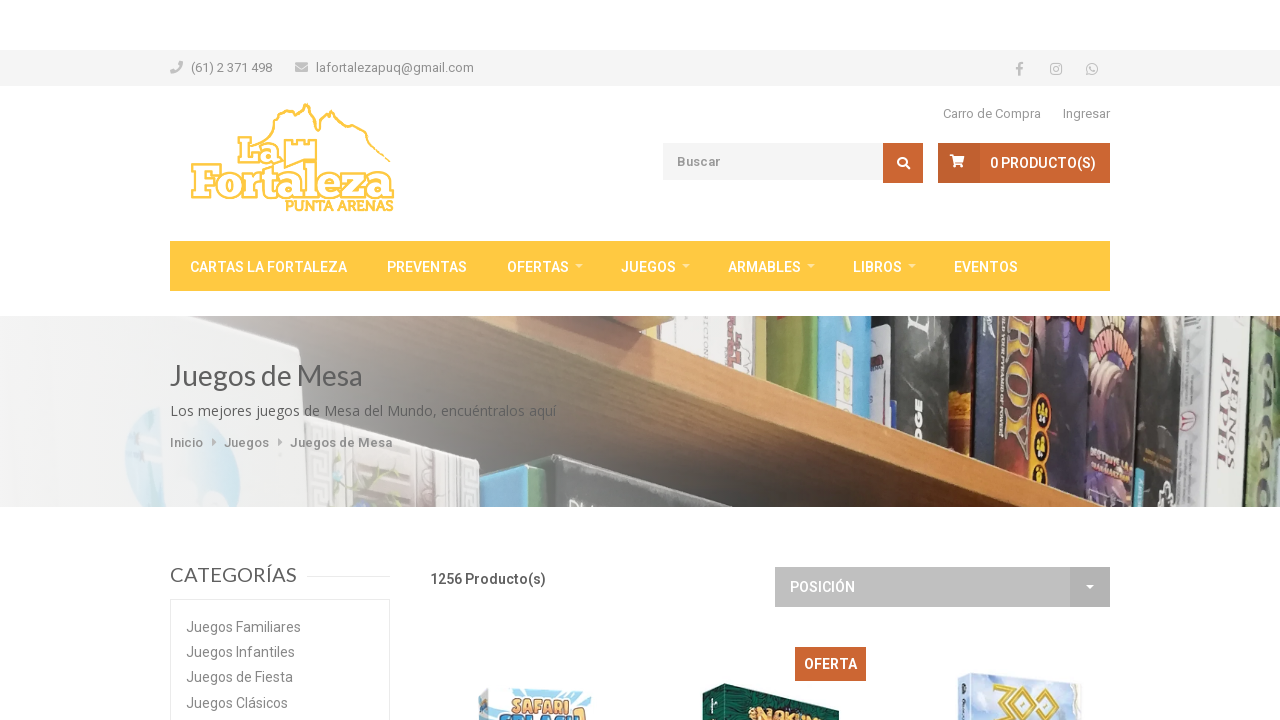

Found 30 products on current page
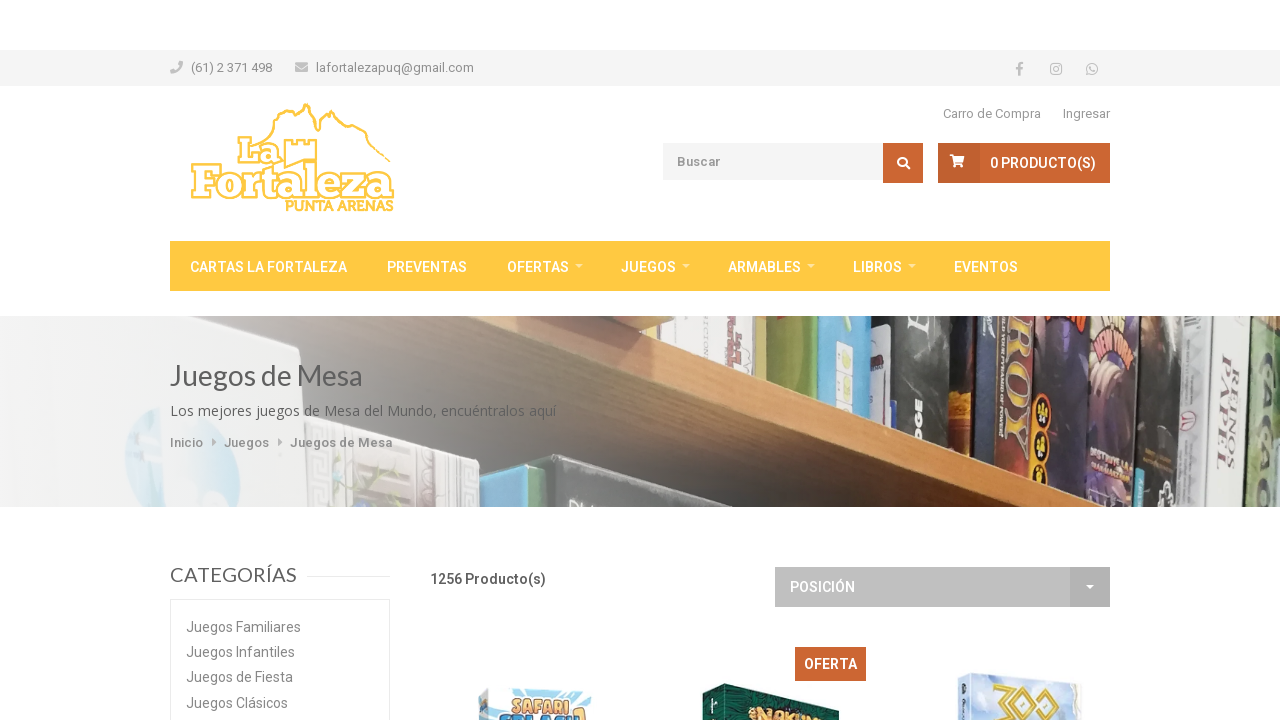

Clicked next button to navigate to next page at (1092, 361) on .next
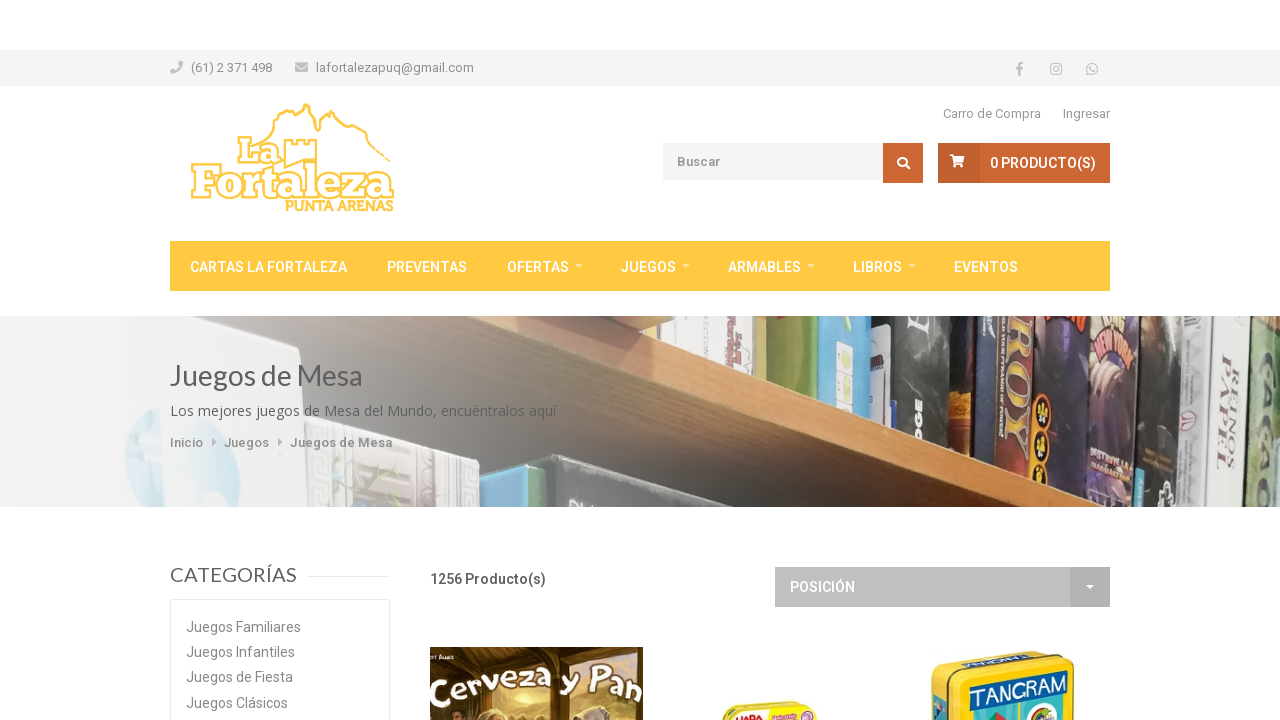

Waited for page transition (2000ms)
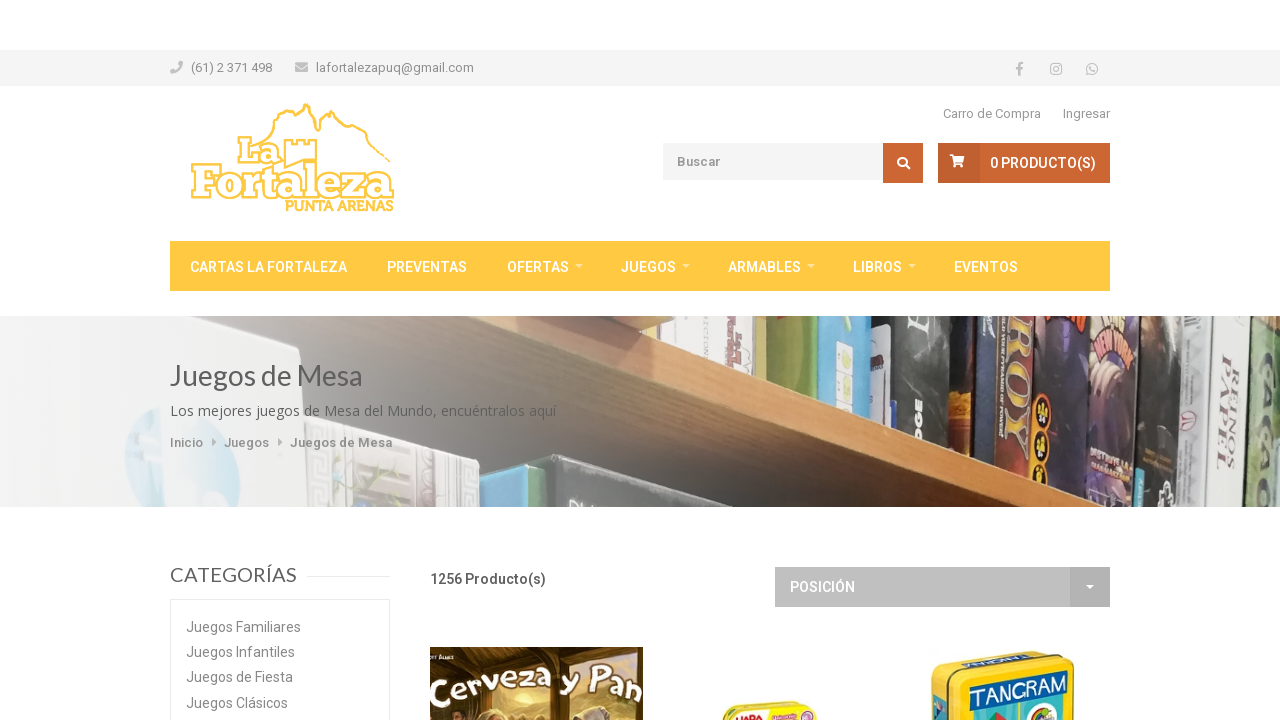

Waited for products to load on next page
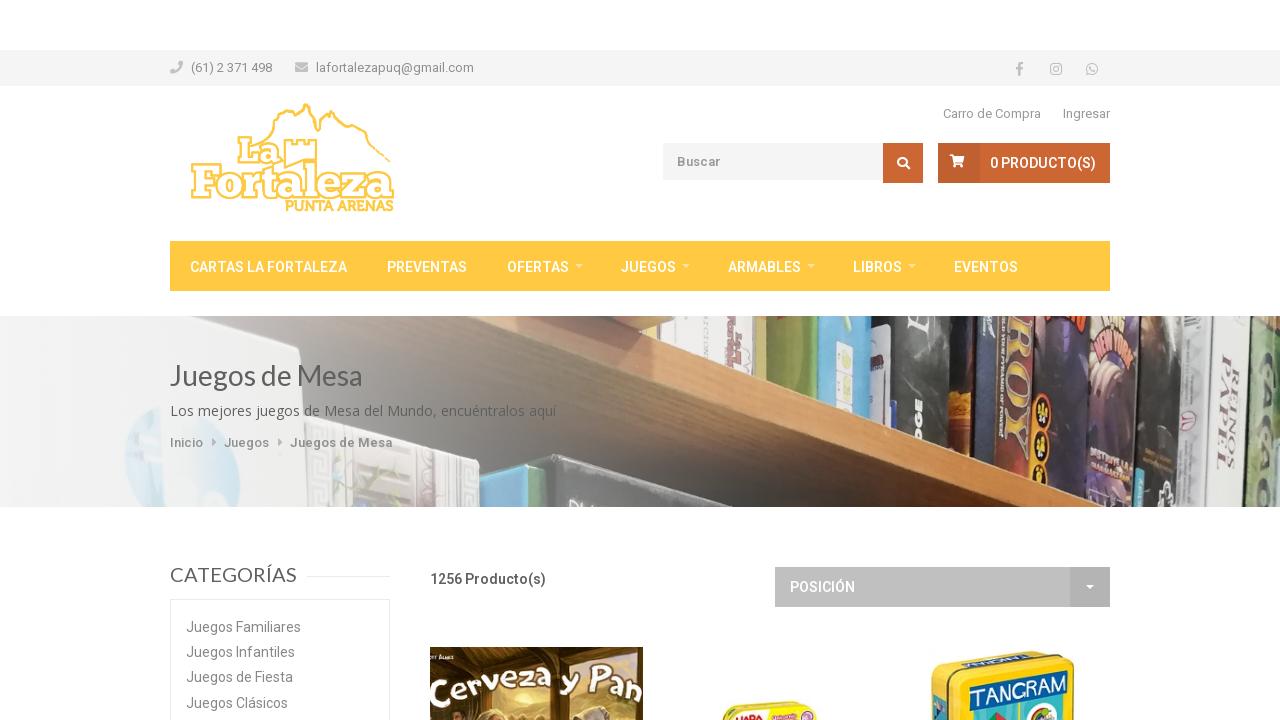

Found 30 products on current page
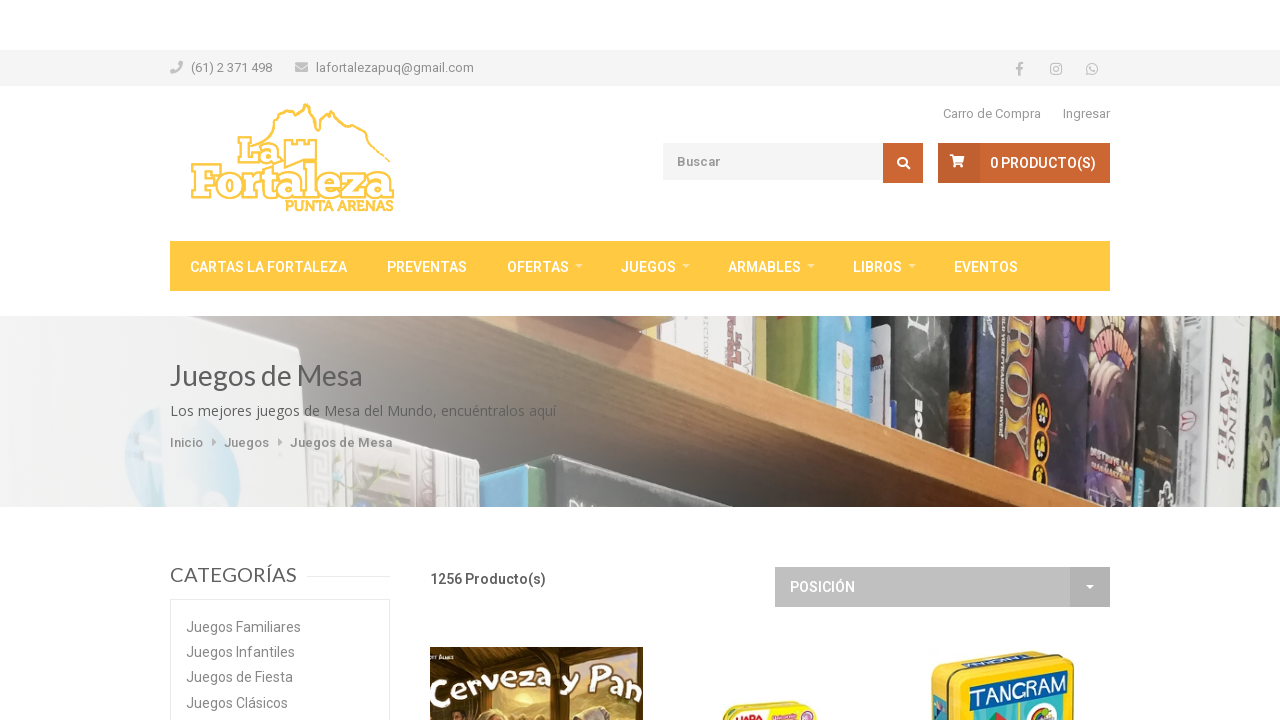

Clicked next button to navigate to next page at (1092, 361) on .next
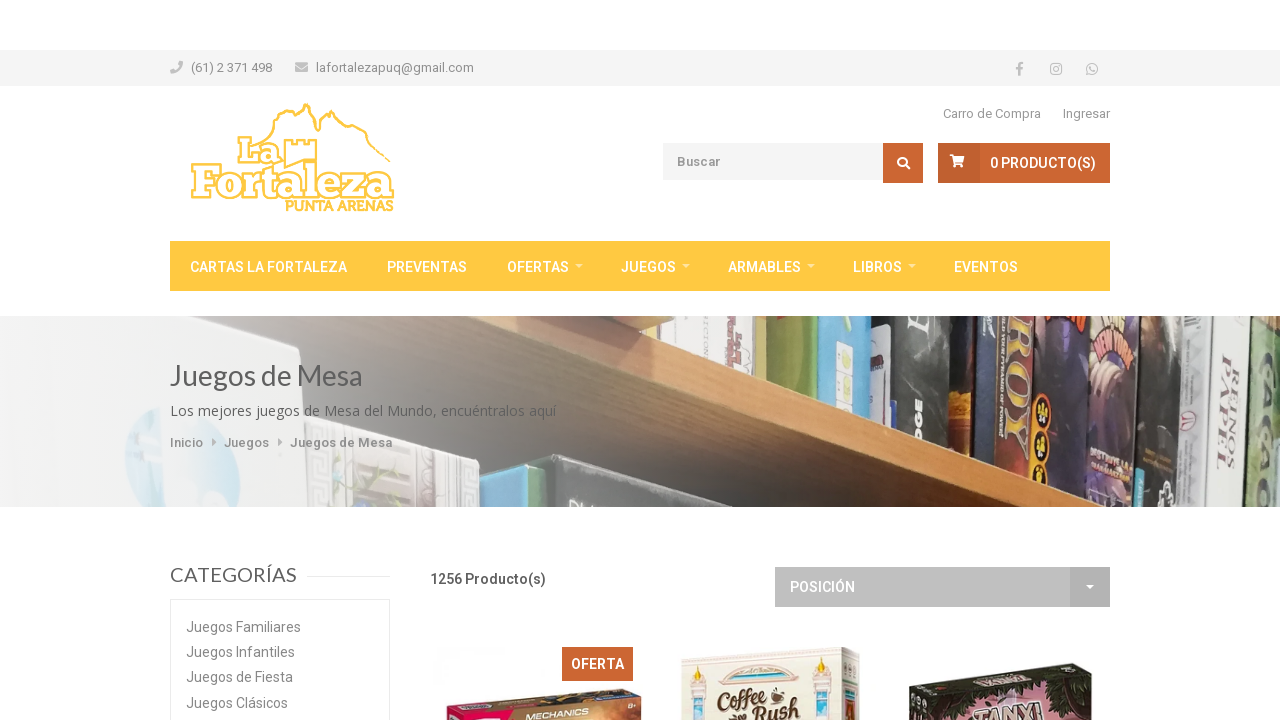

Waited for page transition (2000ms)
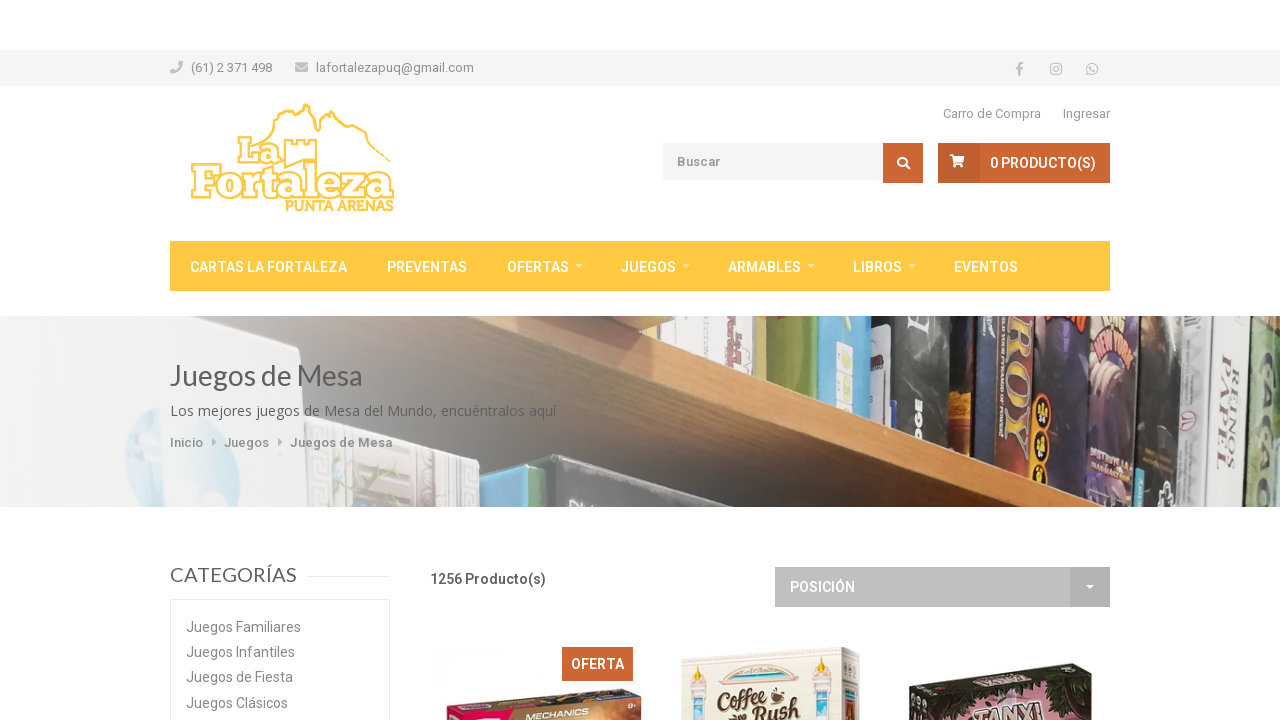

Waited for products to load on next page
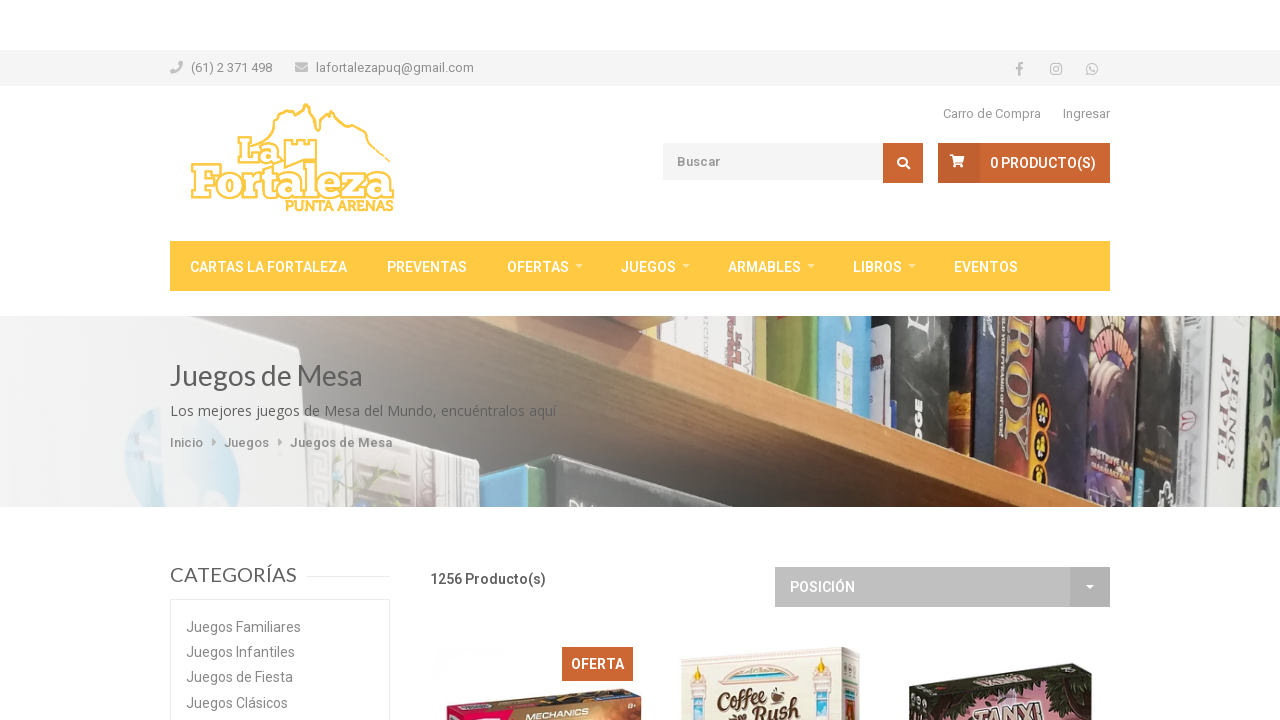

Found 30 products on current page
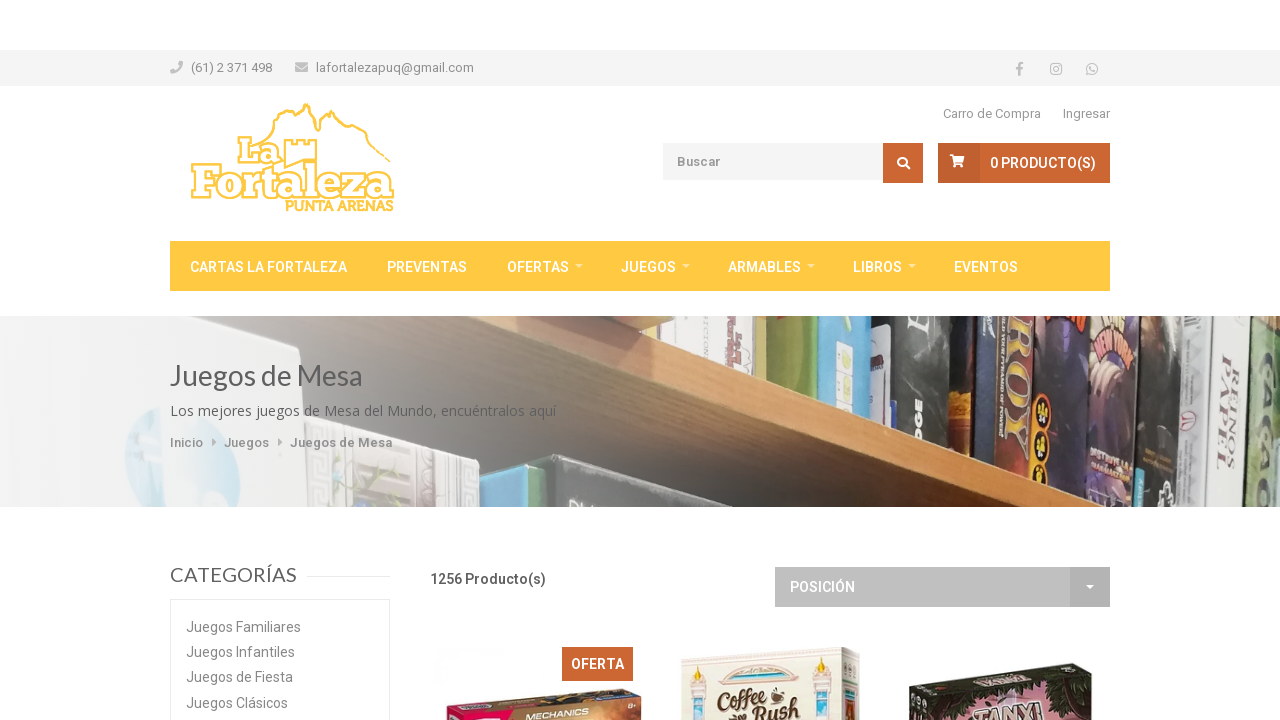

Clicked next button to navigate to next page at (1092, 361) on .next
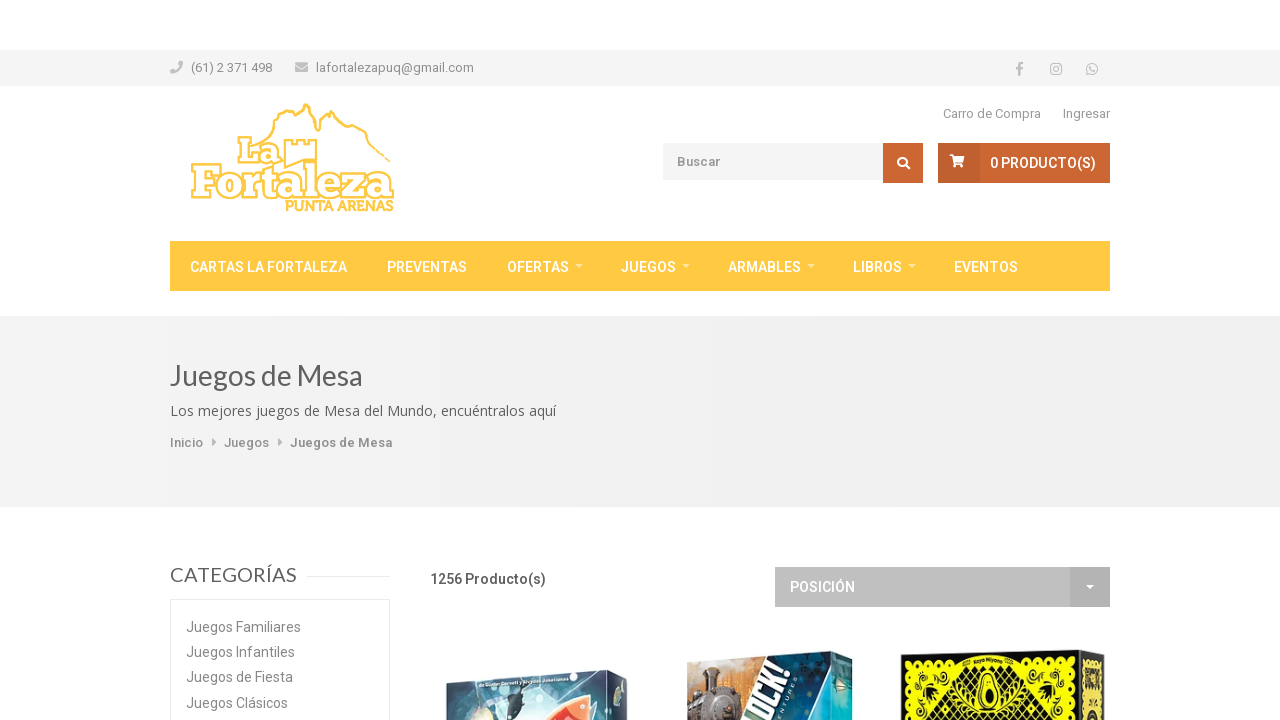

Waited for page transition (2000ms)
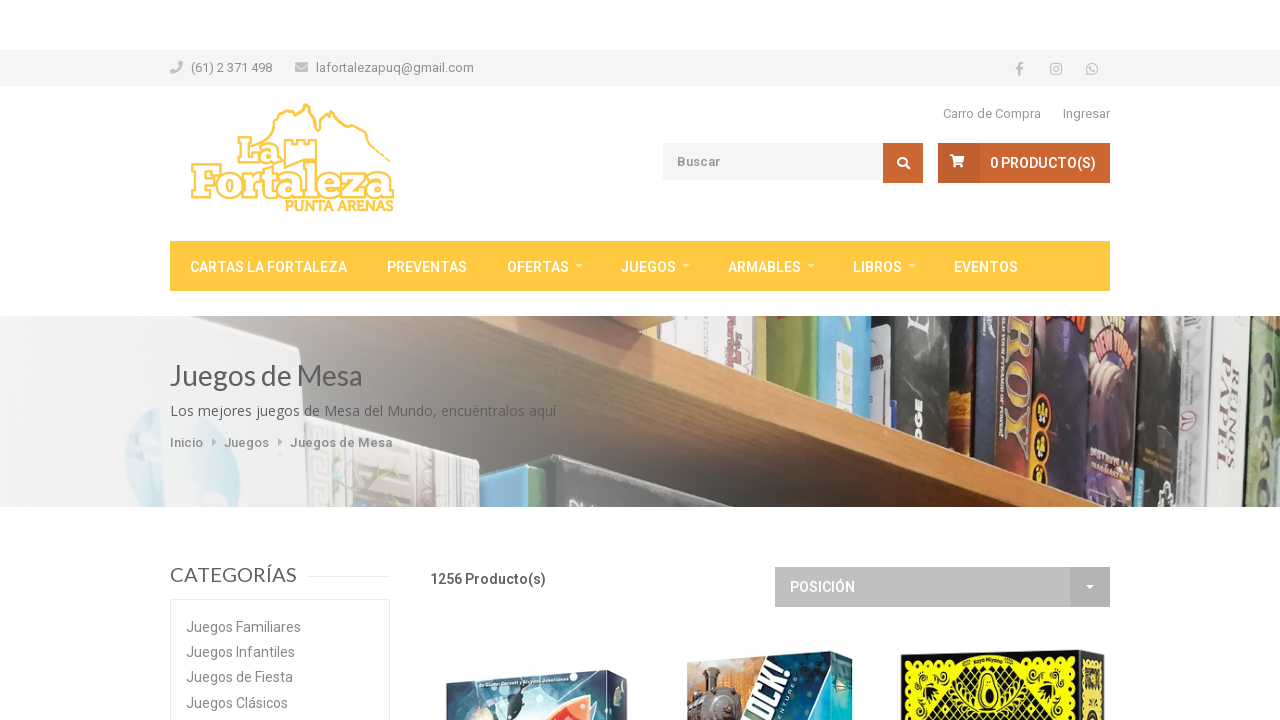

Waited for products to load on next page
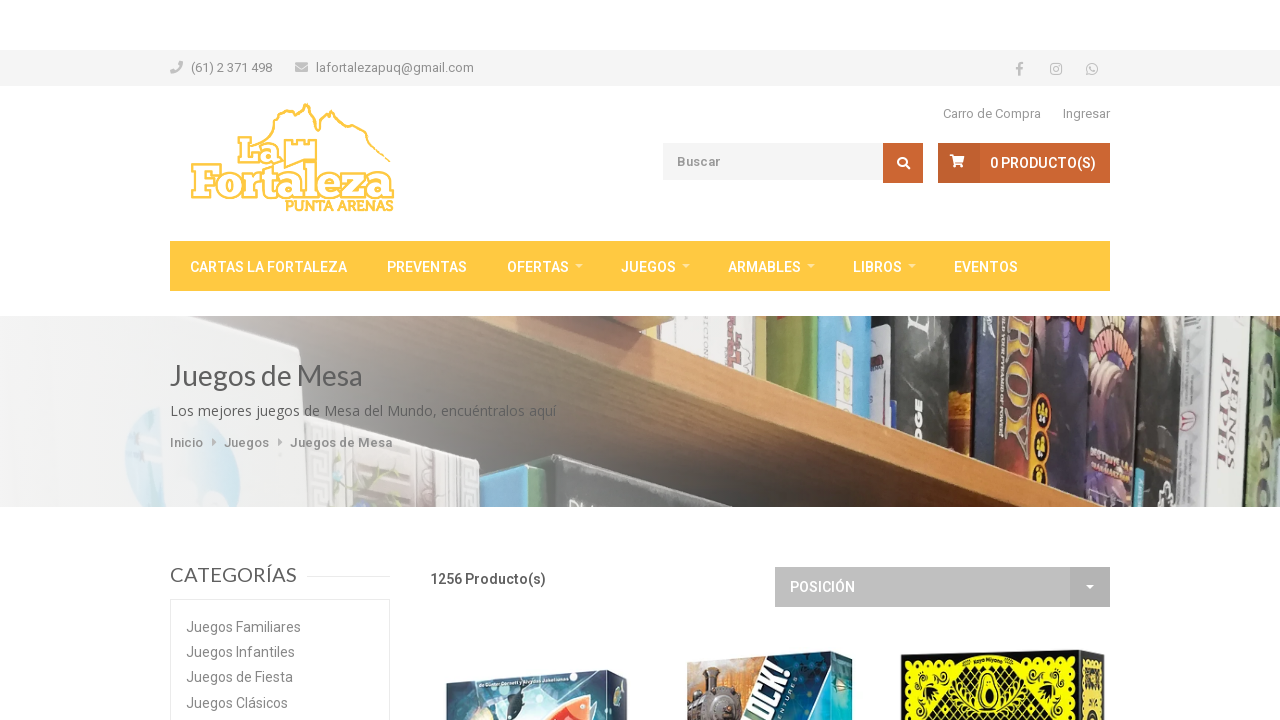

Found 30 products on current page
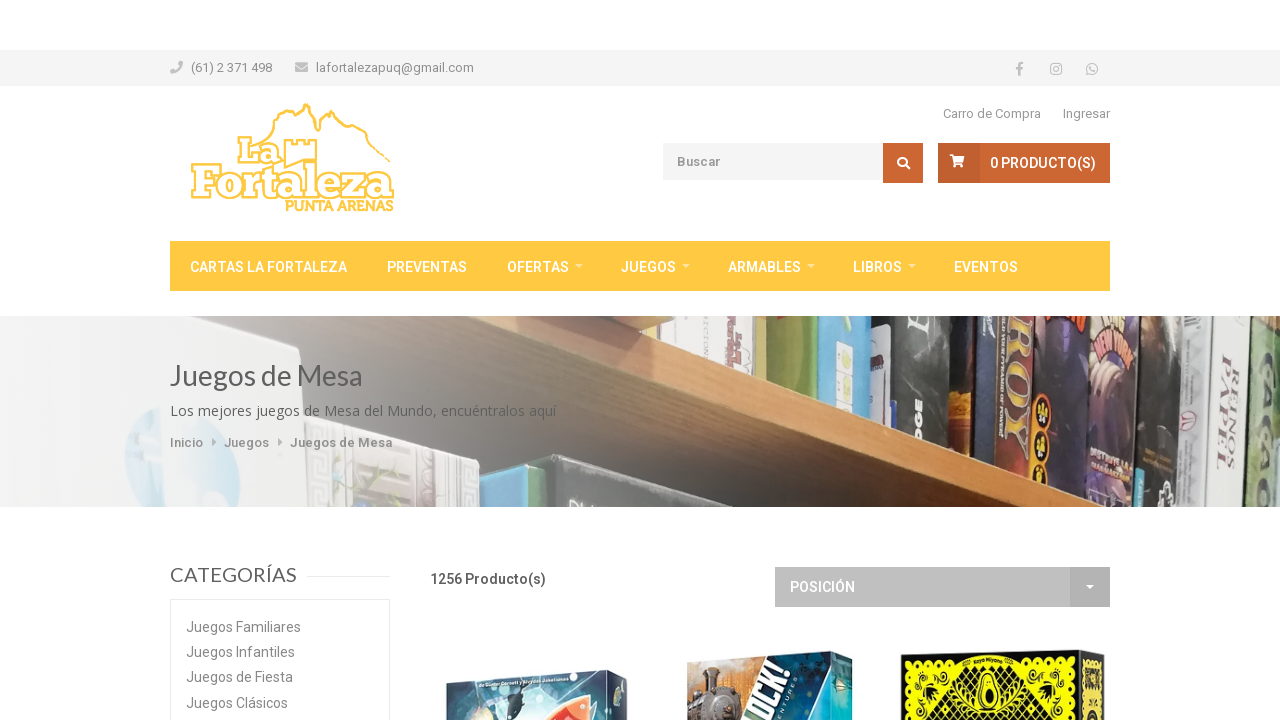

Clicked next button to navigate to next page at (1092, 361) on .next
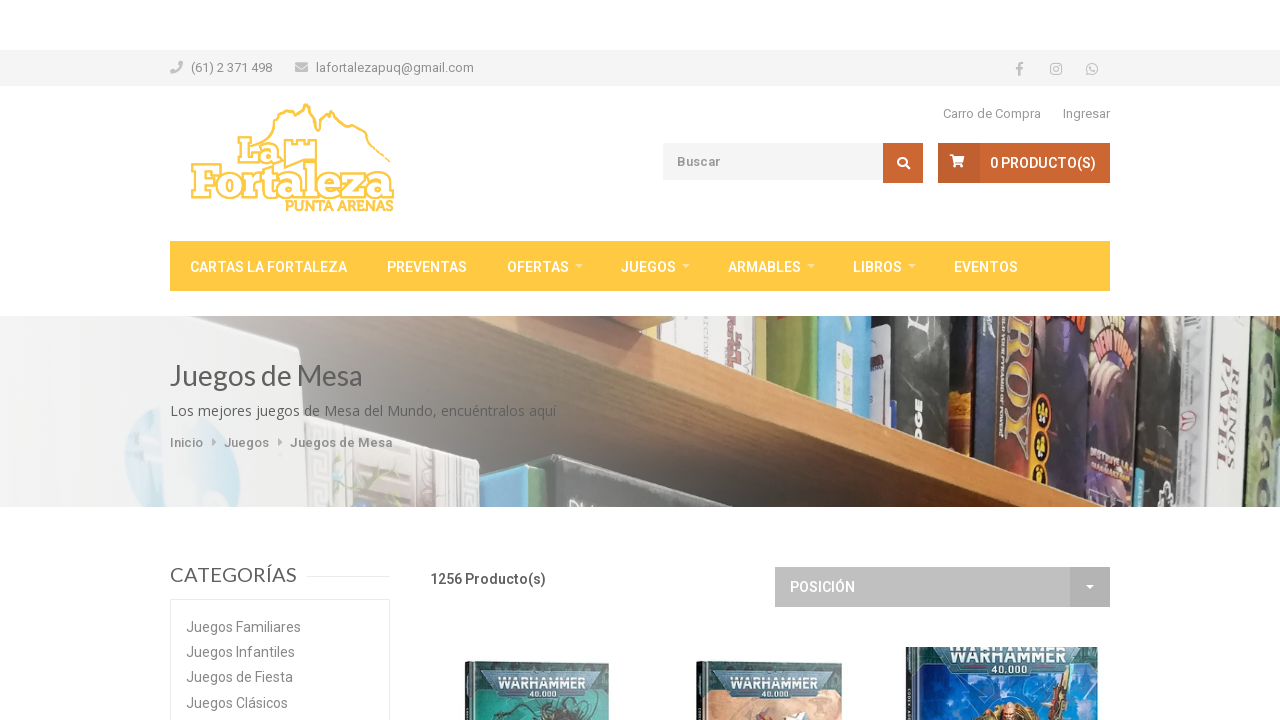

Waited for page transition (2000ms)
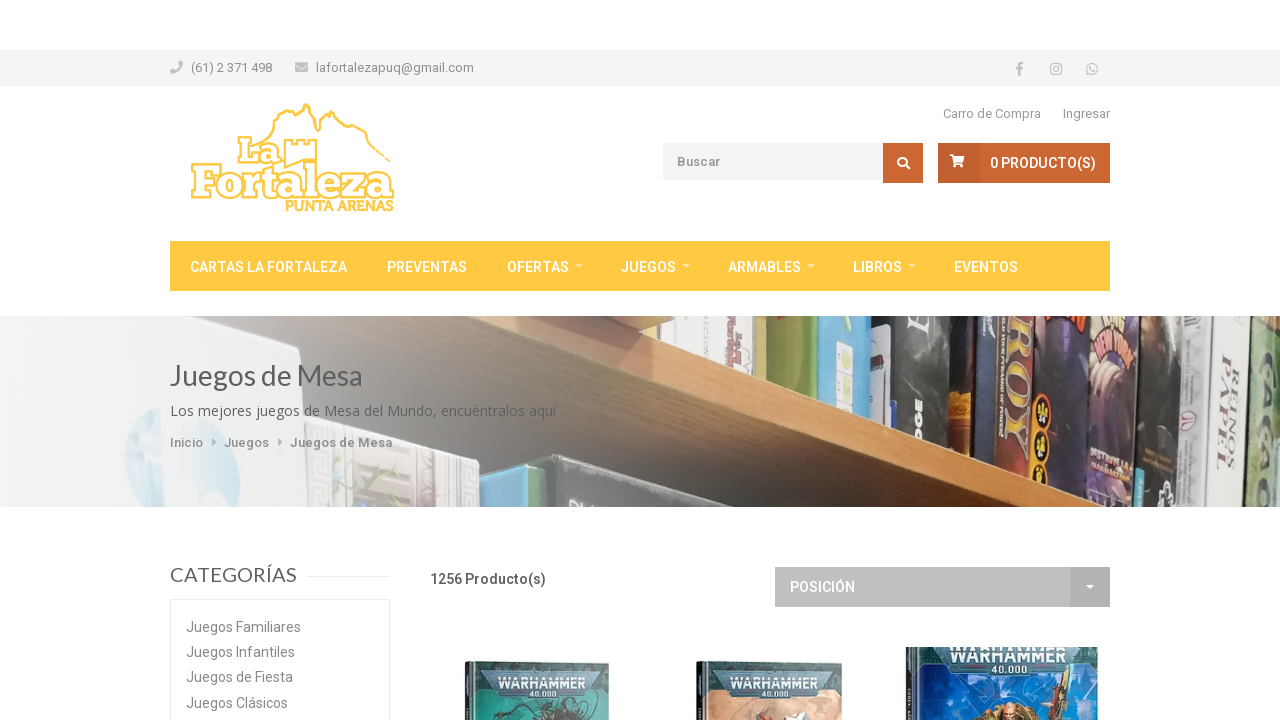

Waited for products to load on next page
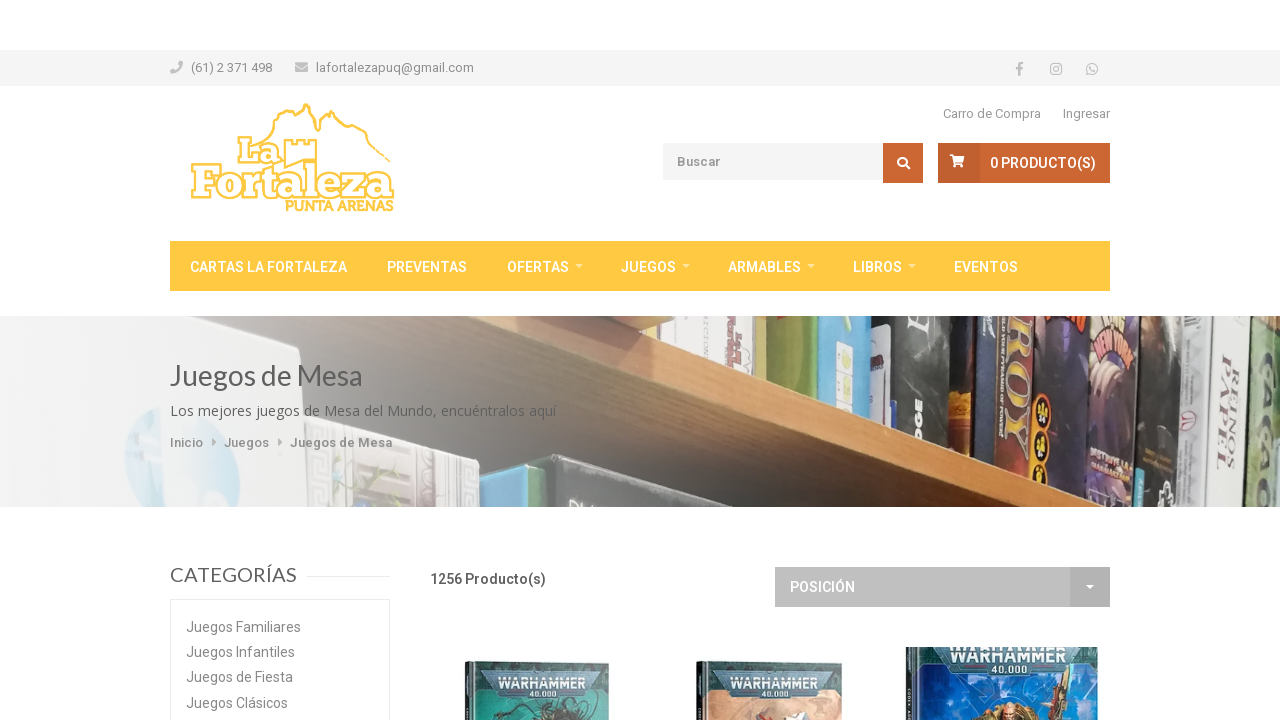

Found 30 products on current page
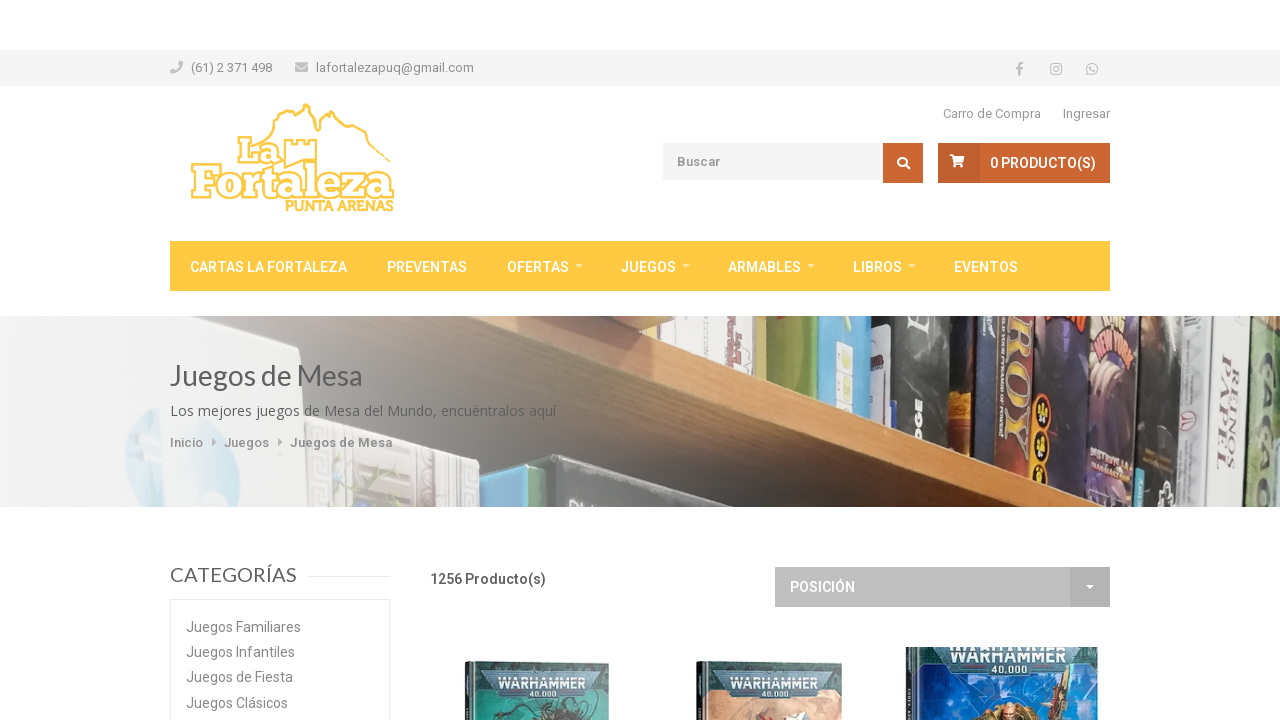

Clicked next button to navigate to next page at (1092, 361) on .next
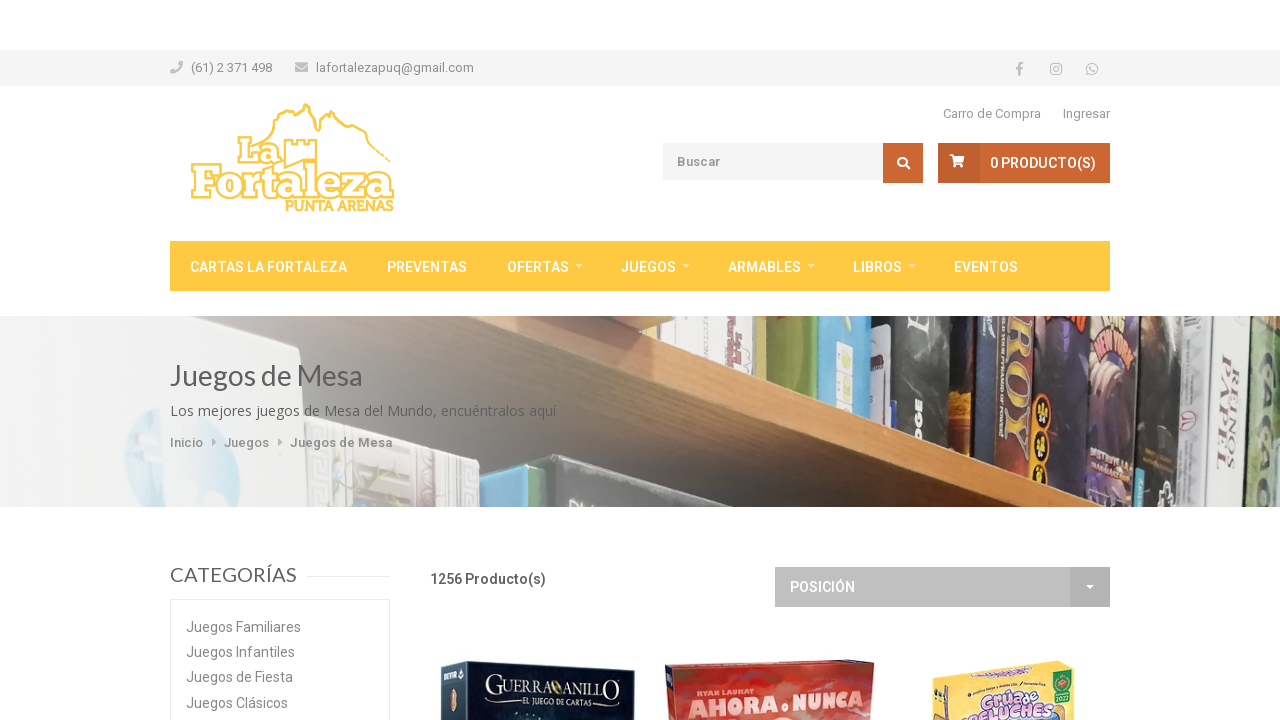

Waited for page transition (2000ms)
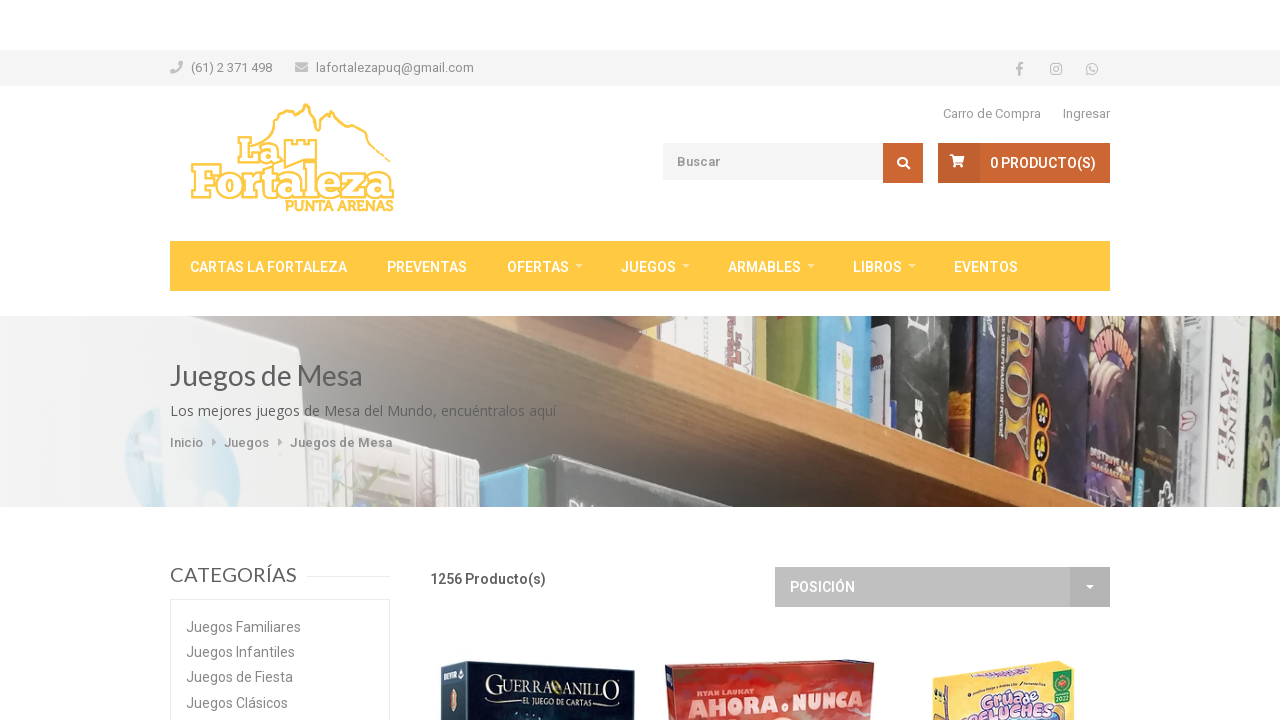

Waited for products to load on next page
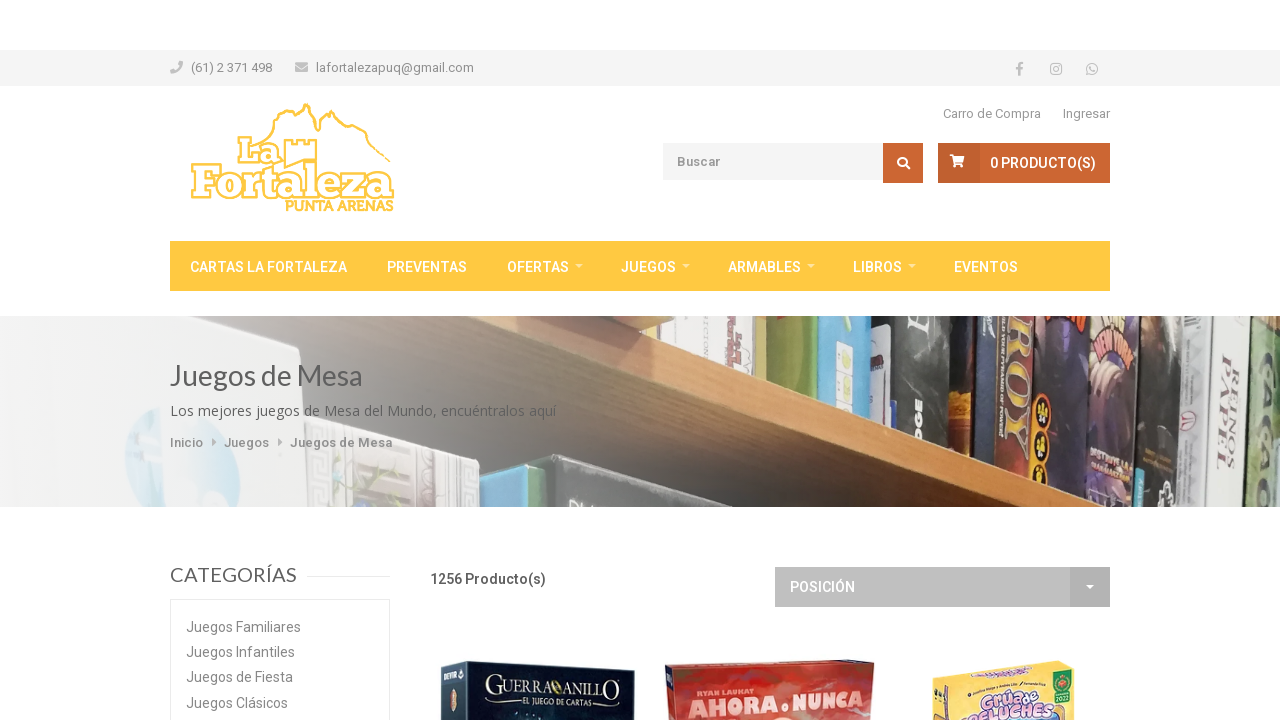

Found 30 products on current page
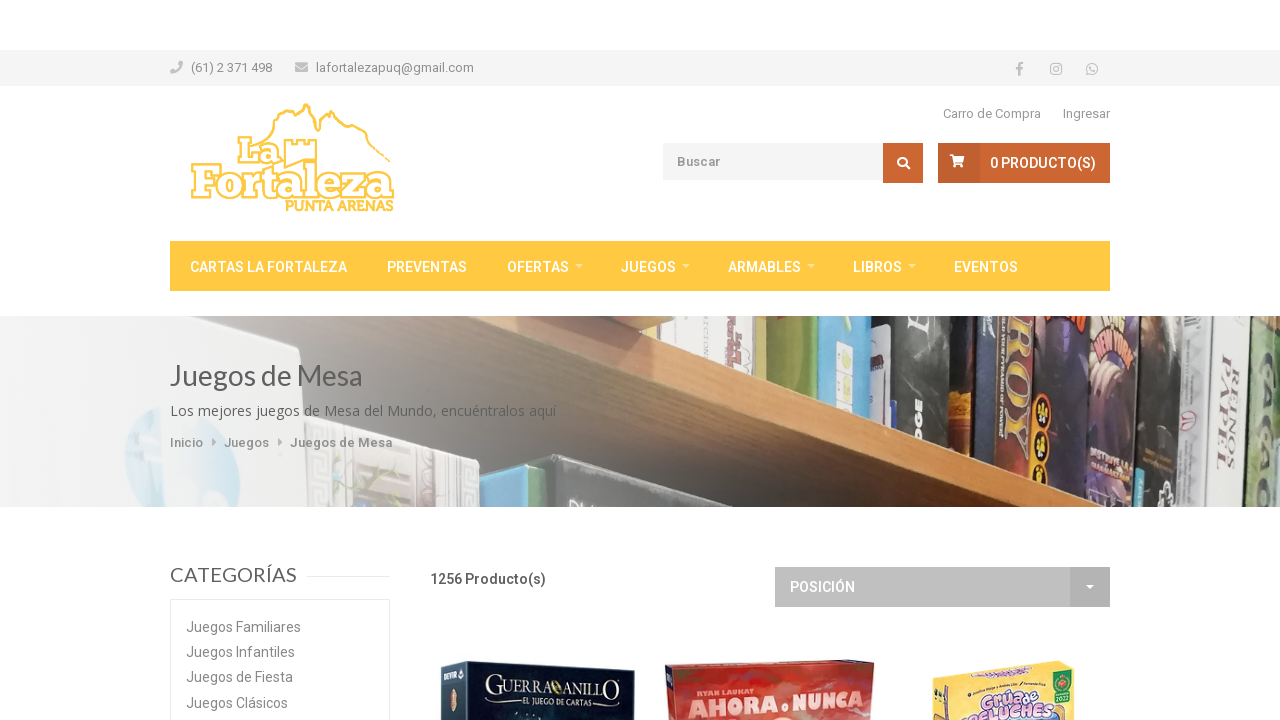

Clicked next button to navigate to next page at (1092, 361) on .next
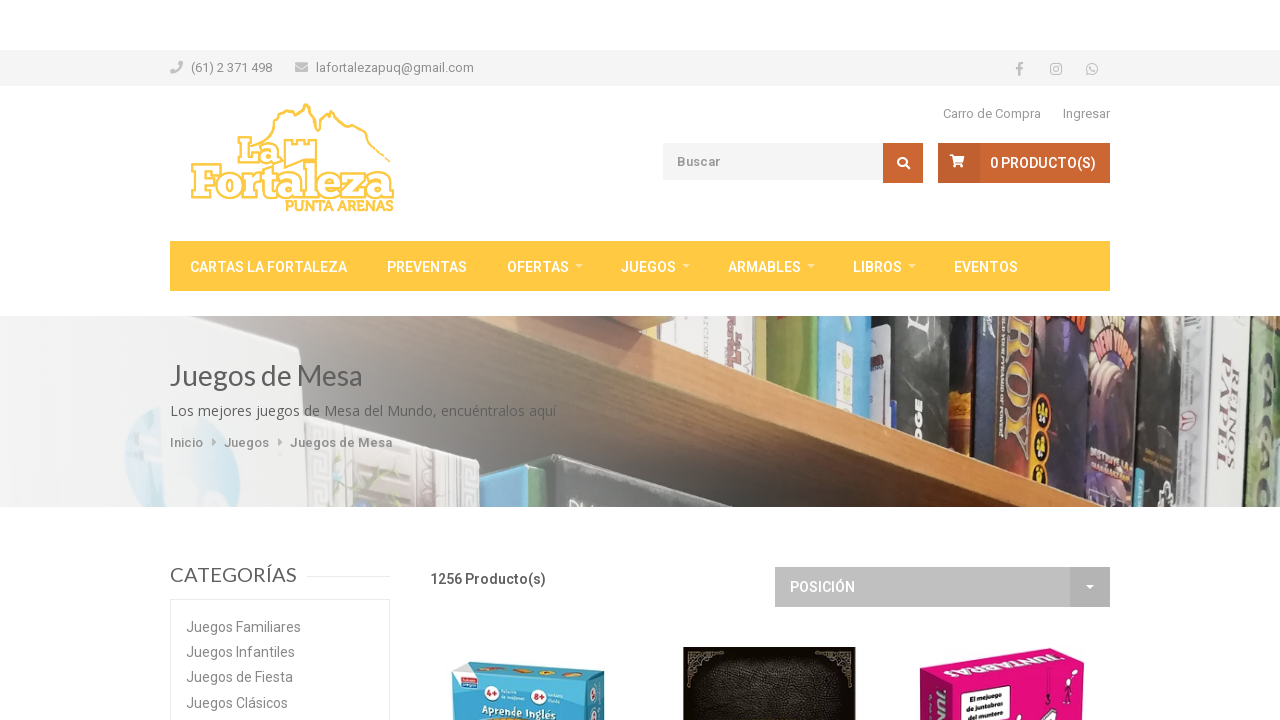

Waited for page transition (2000ms)
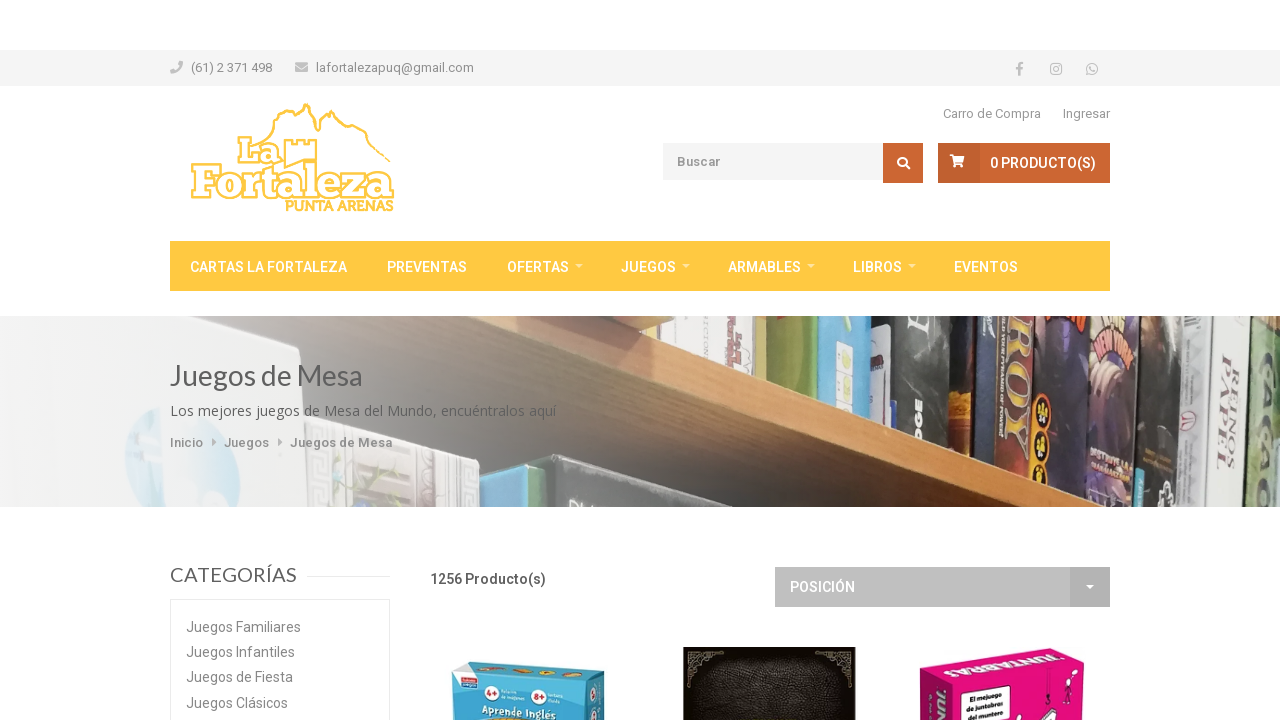

Waited for products to load on next page
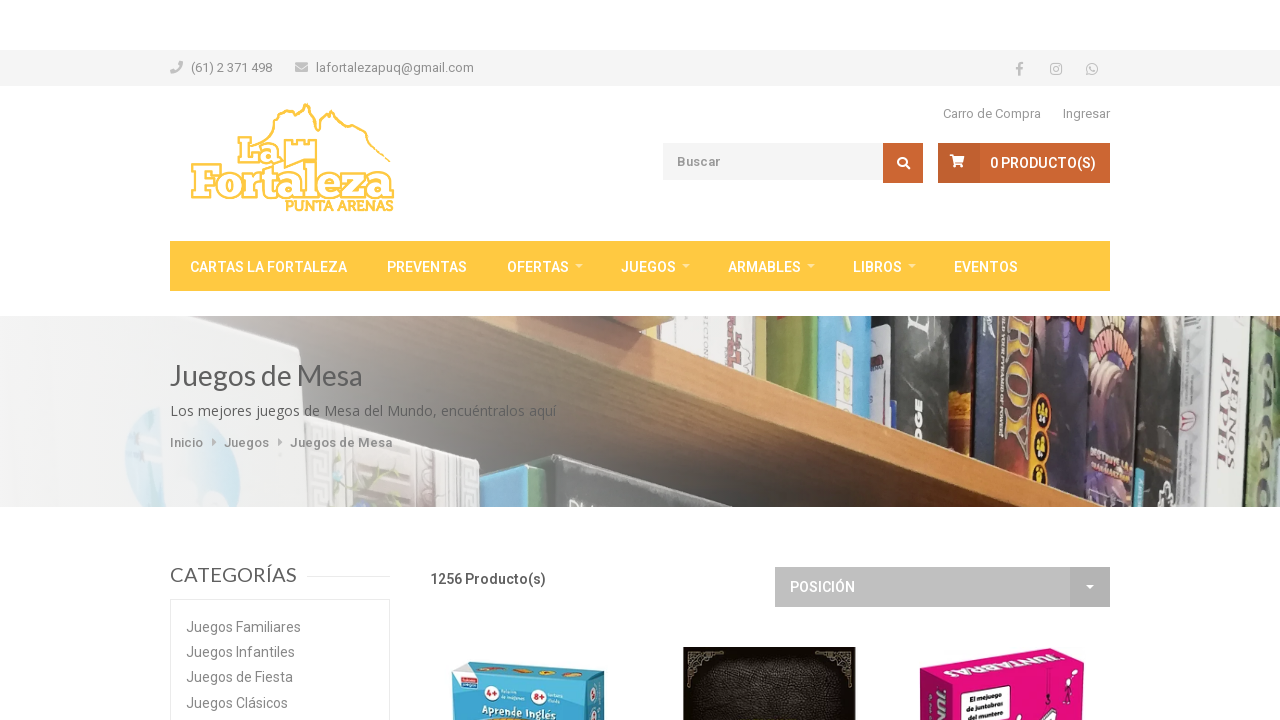

Found 30 products on current page
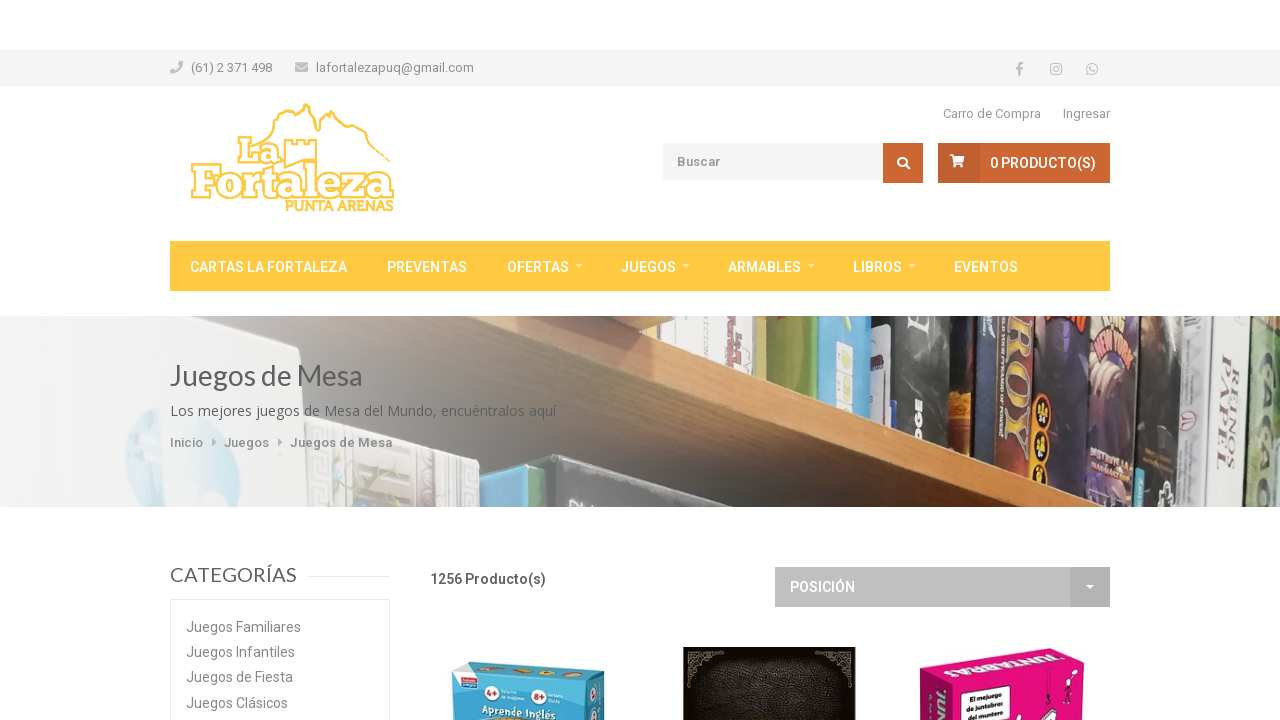

Clicked next button to navigate to next page at (1092, 361) on .next
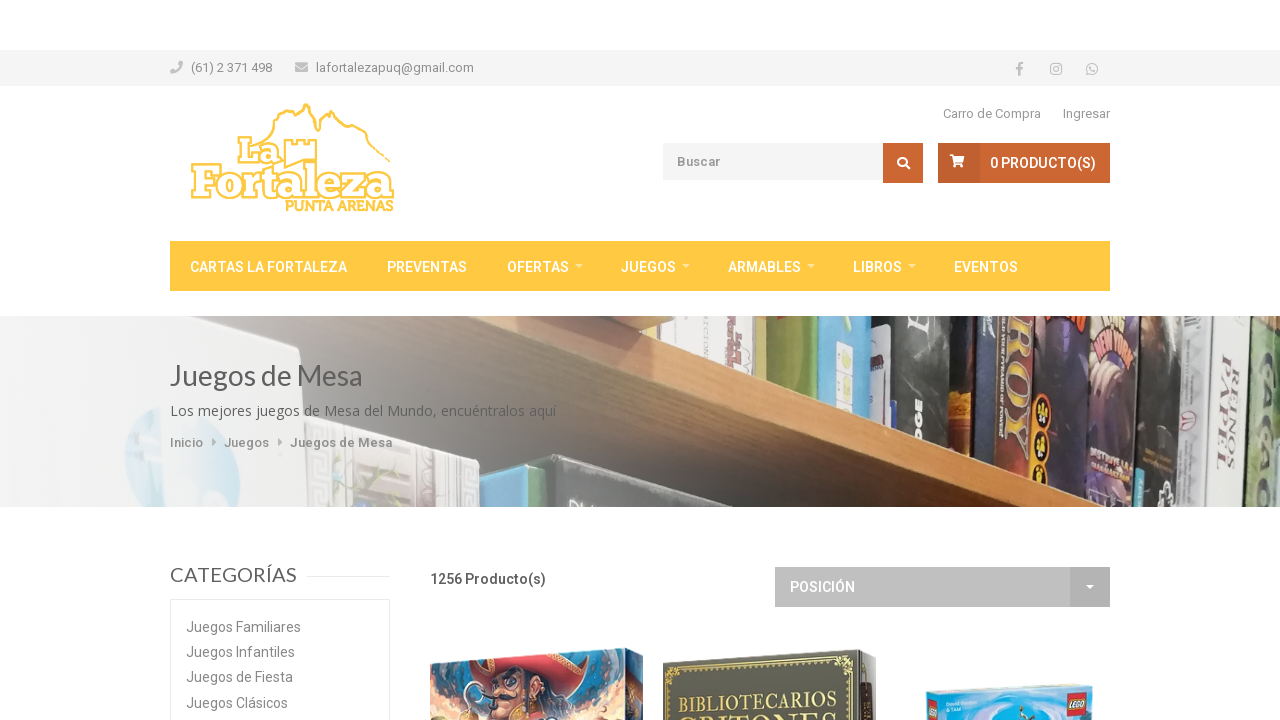

Waited for page transition (2000ms)
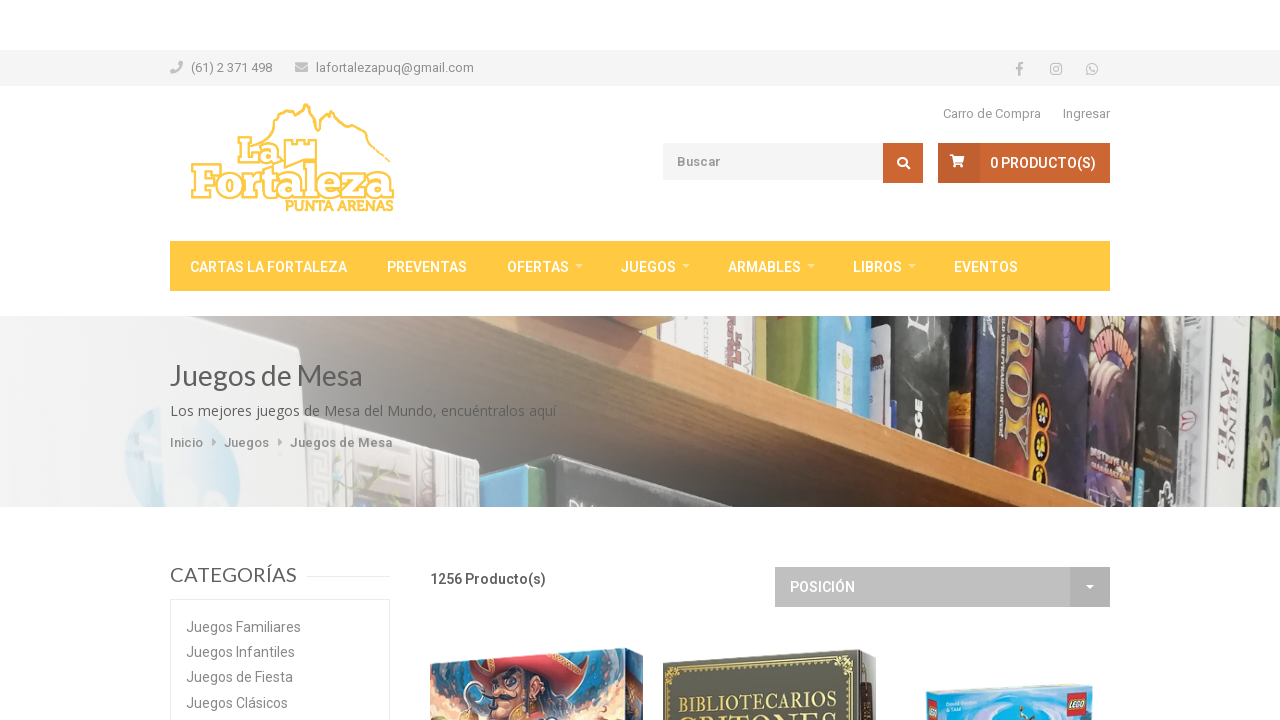

Waited for products to load on next page
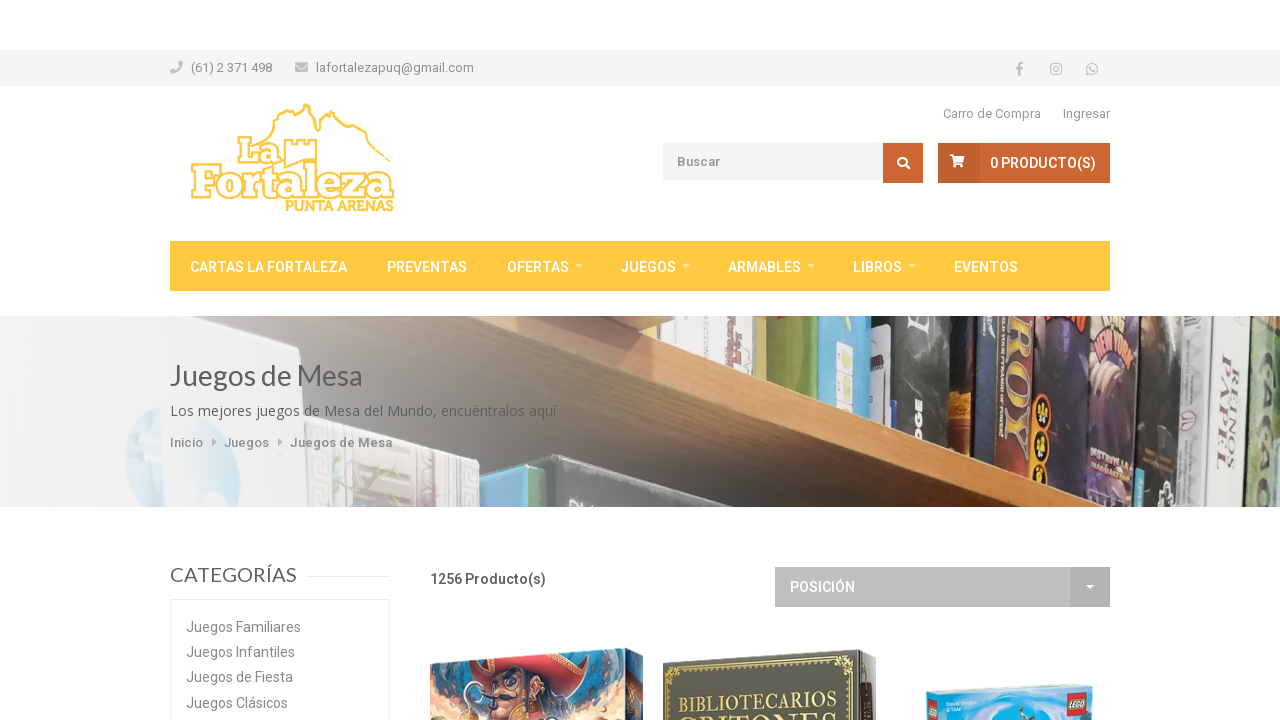

Found 30 products on current page
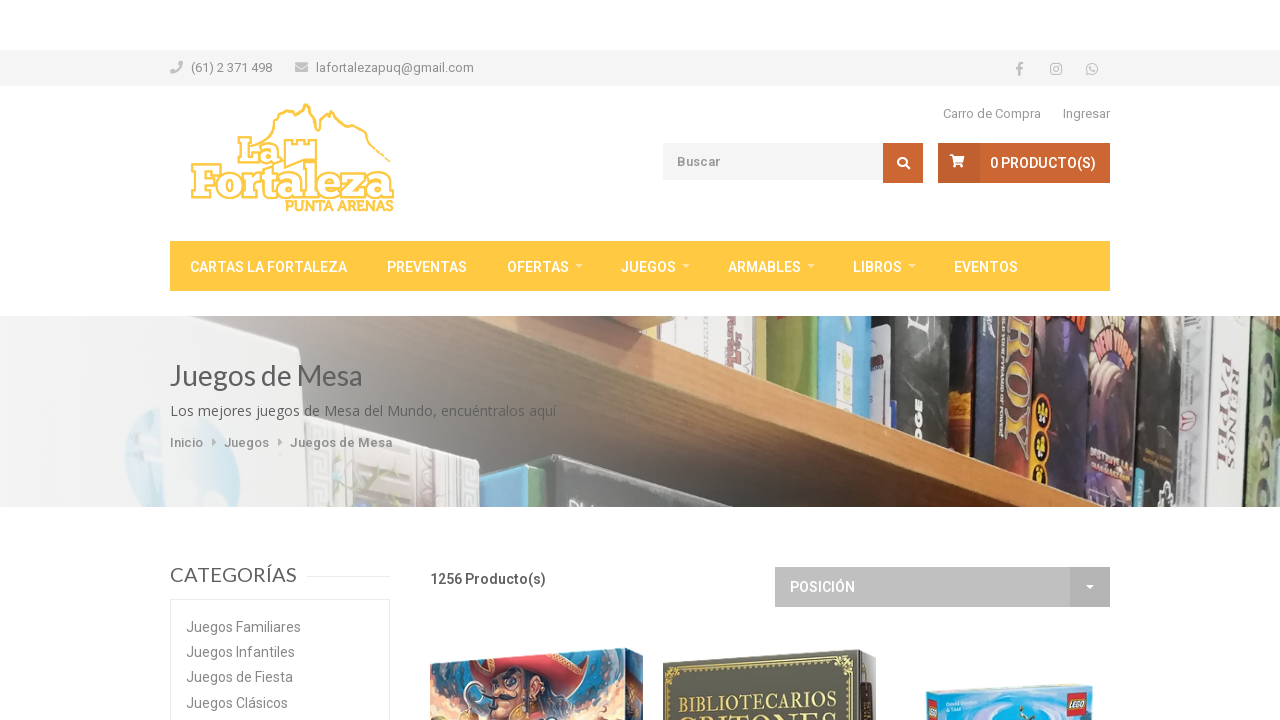

Clicked next button to navigate to next page at (1092, 361) on .next
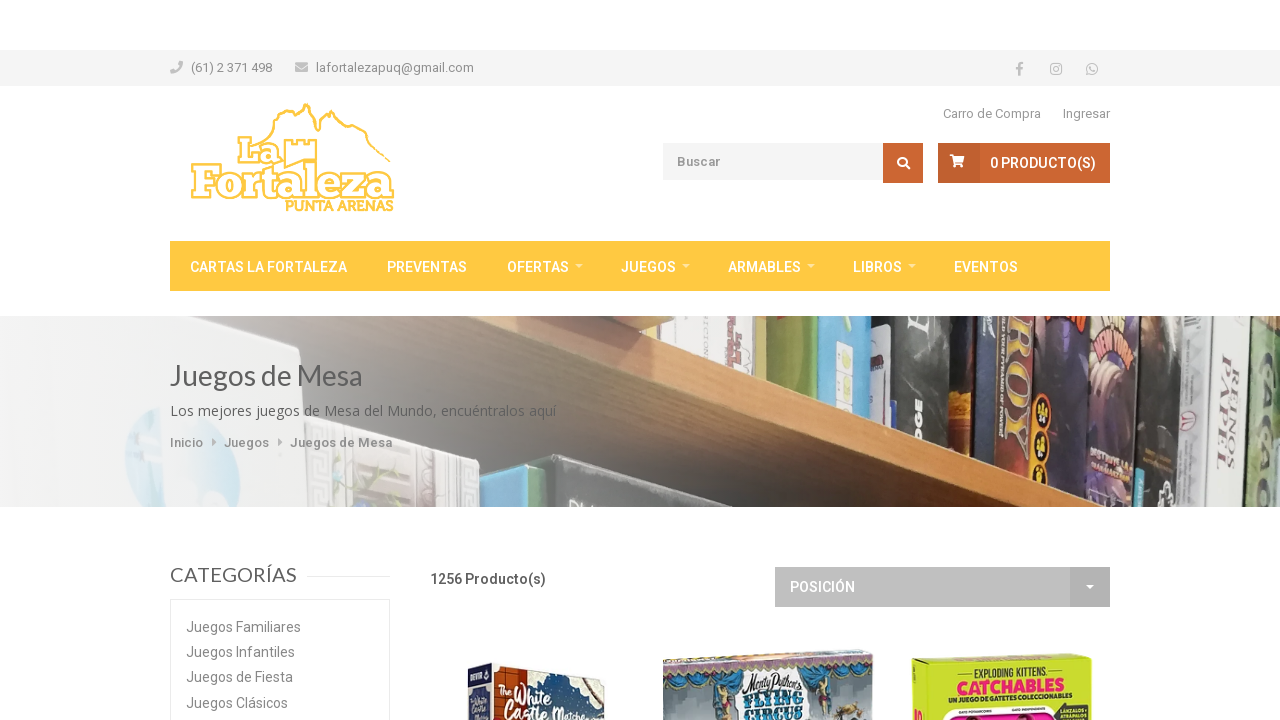

Waited for page transition (2000ms)
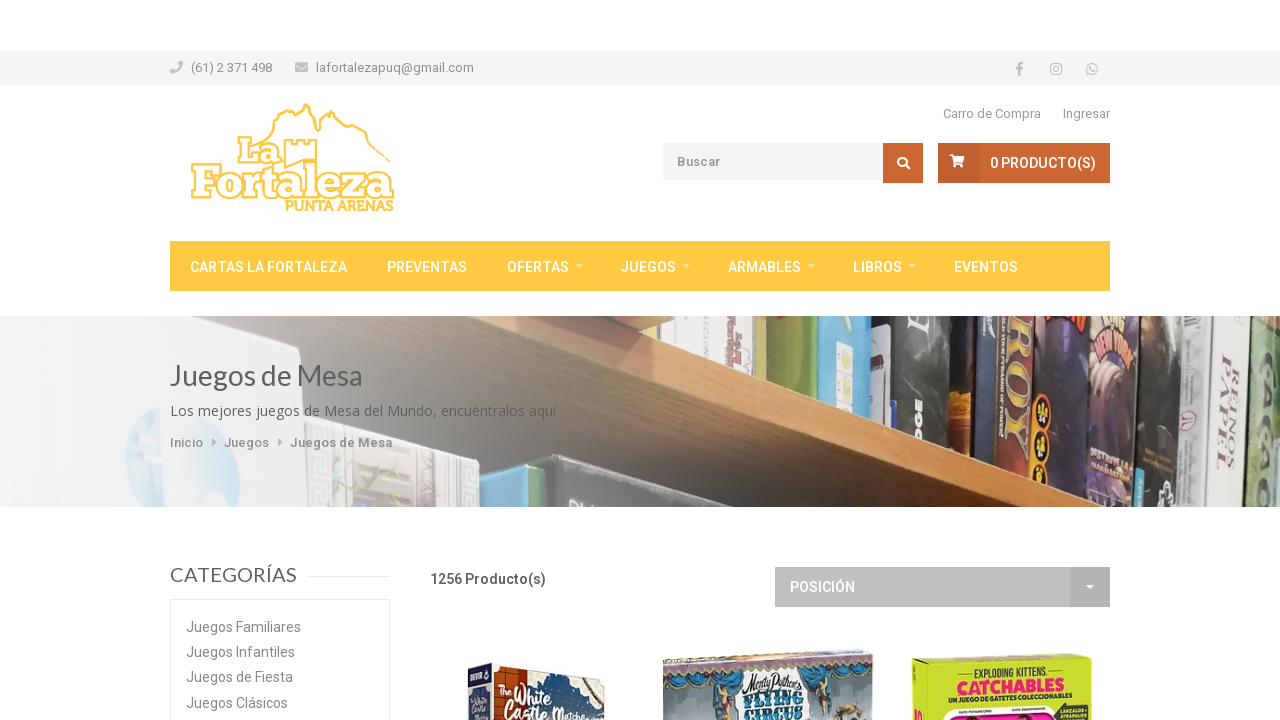

Waited for products to load on next page
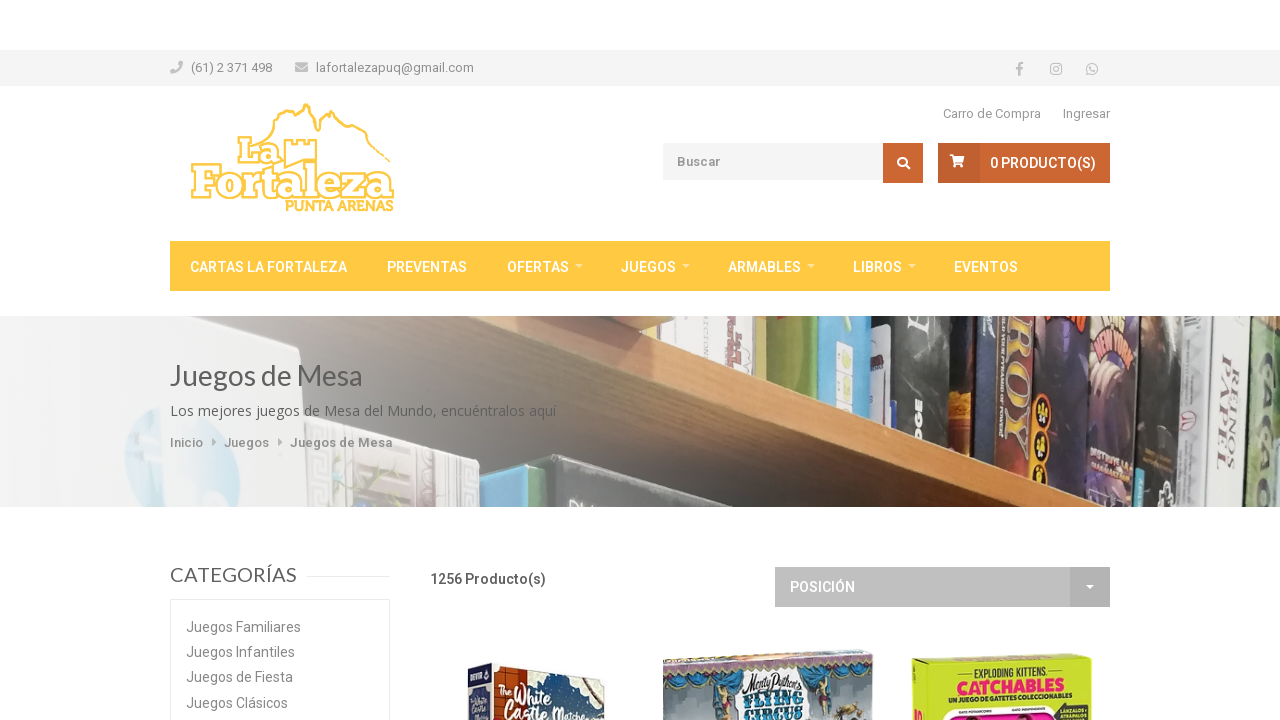

Found 30 products on current page
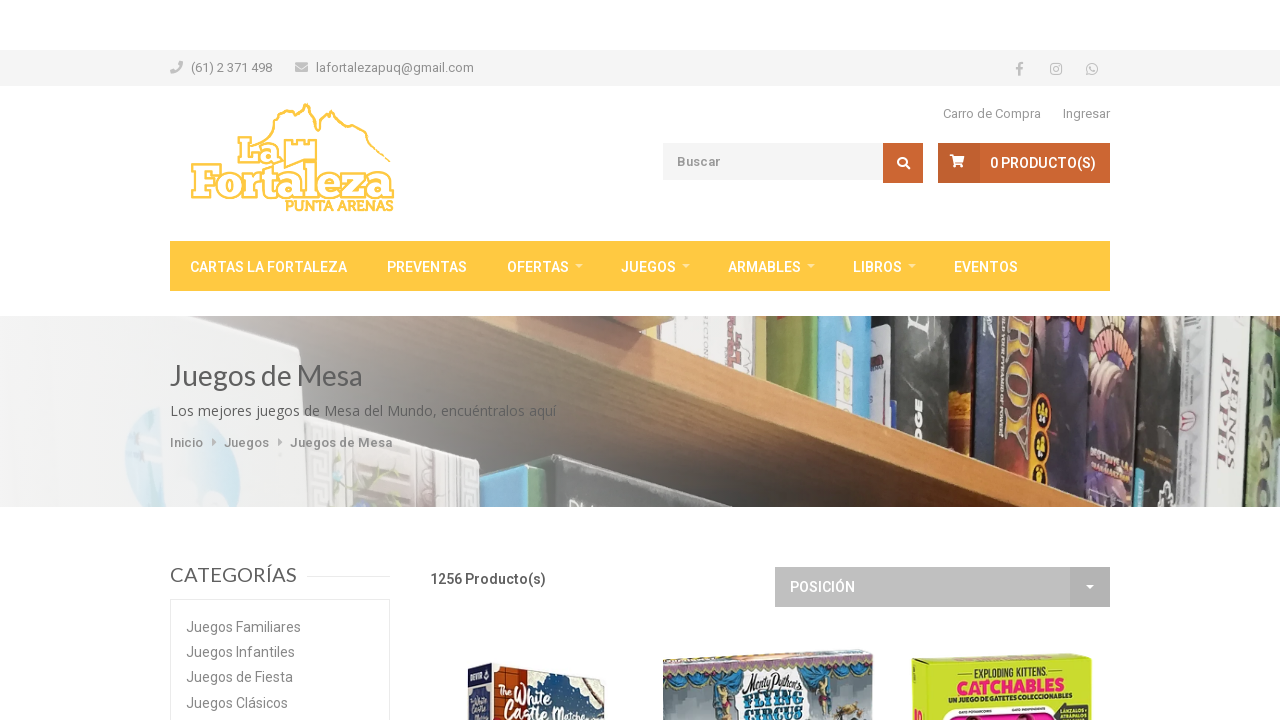

Clicked next button to navigate to next page at (1092, 361) on .next
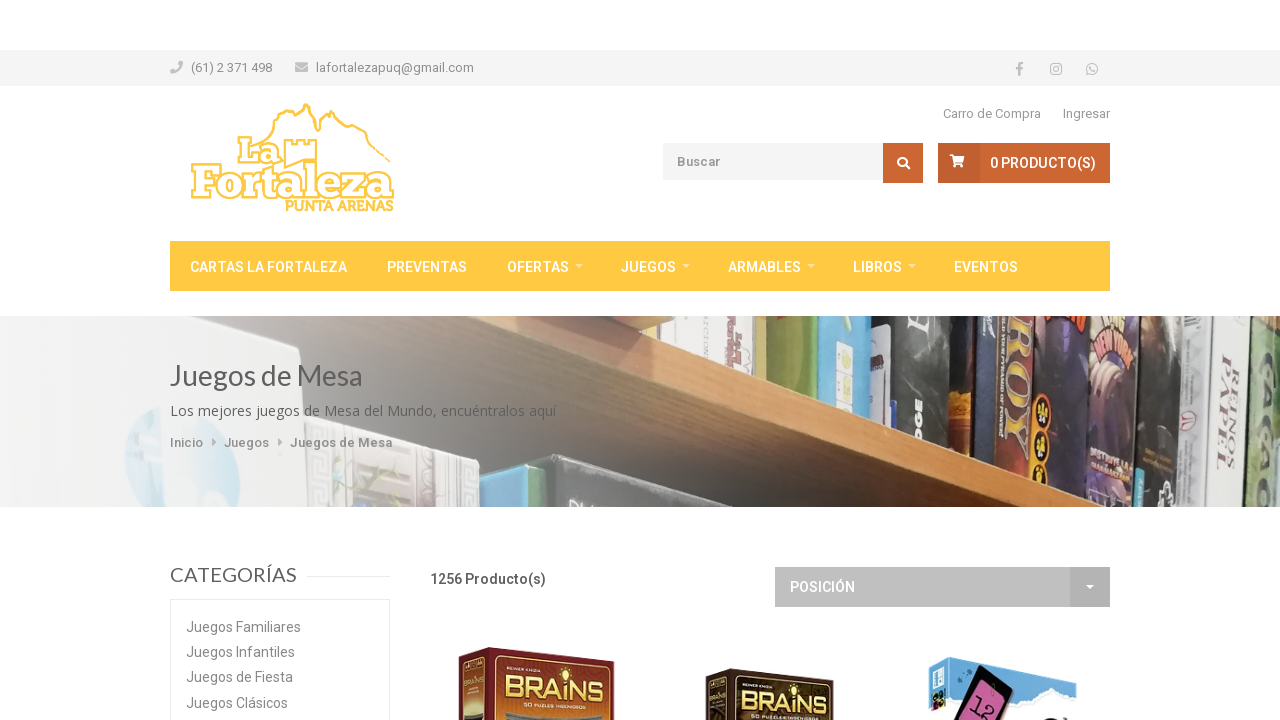

Waited for page transition (2000ms)
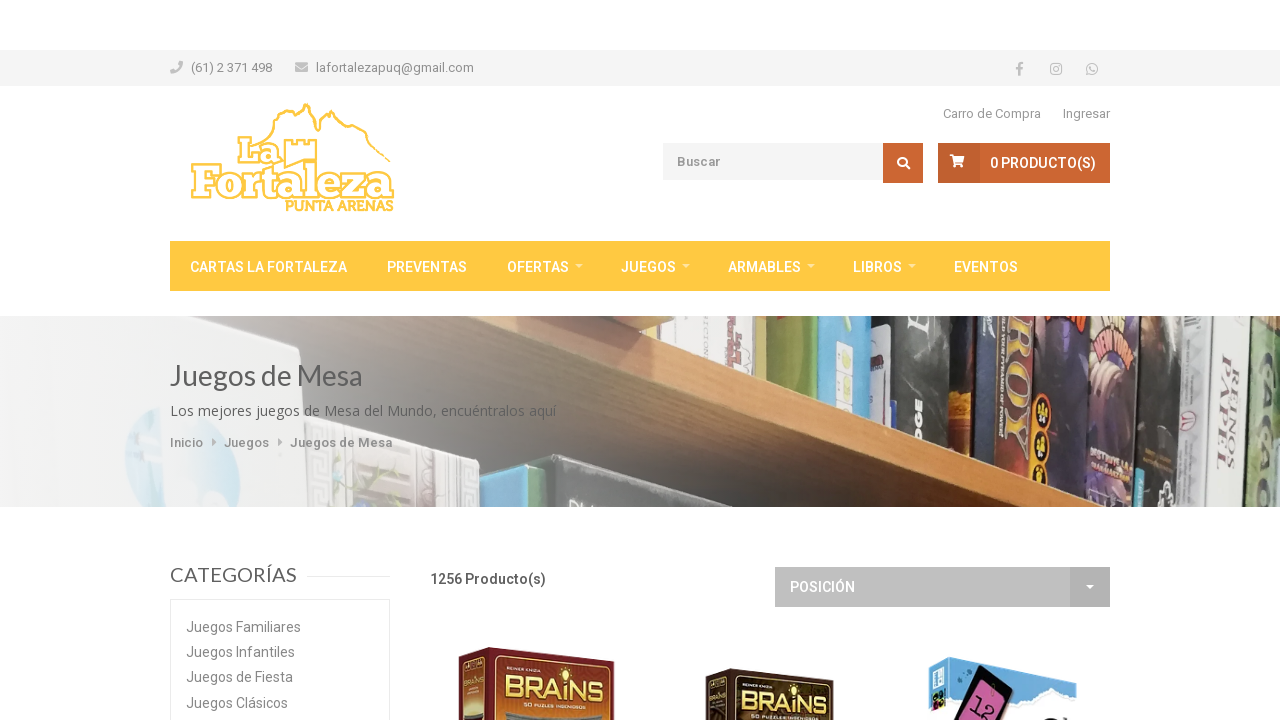

Waited for products to load on next page
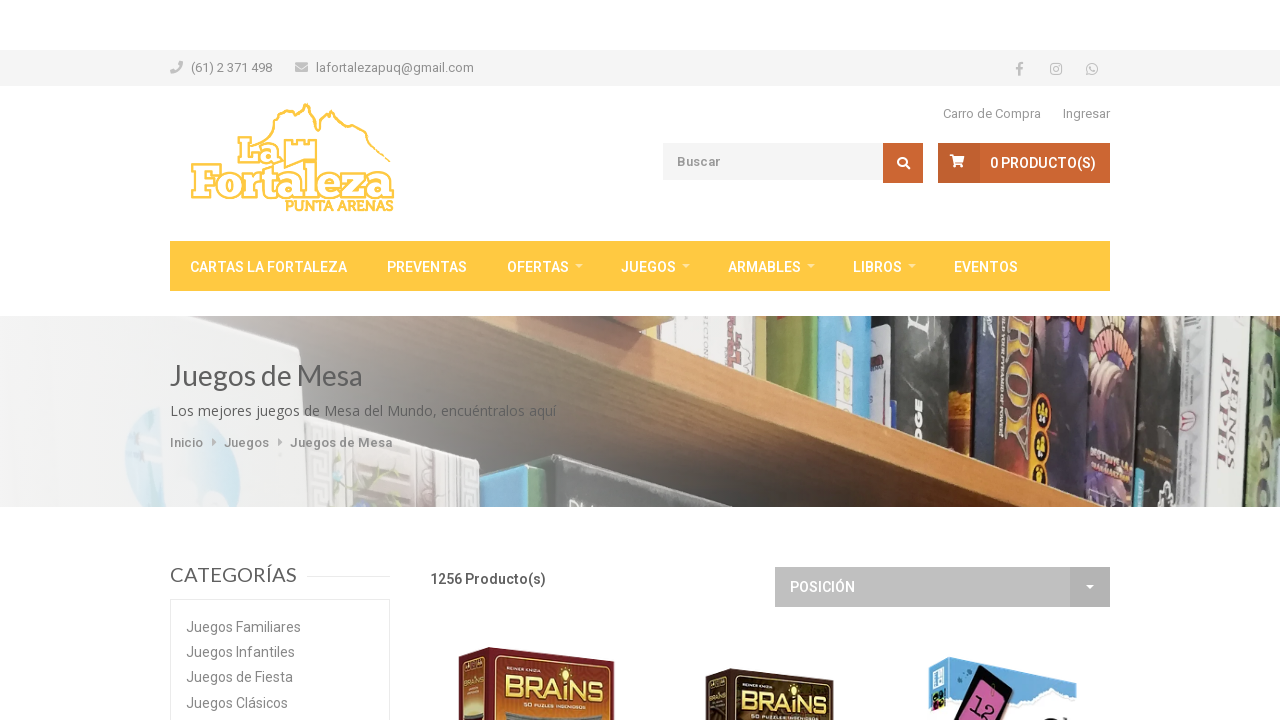

Found 30 products on current page
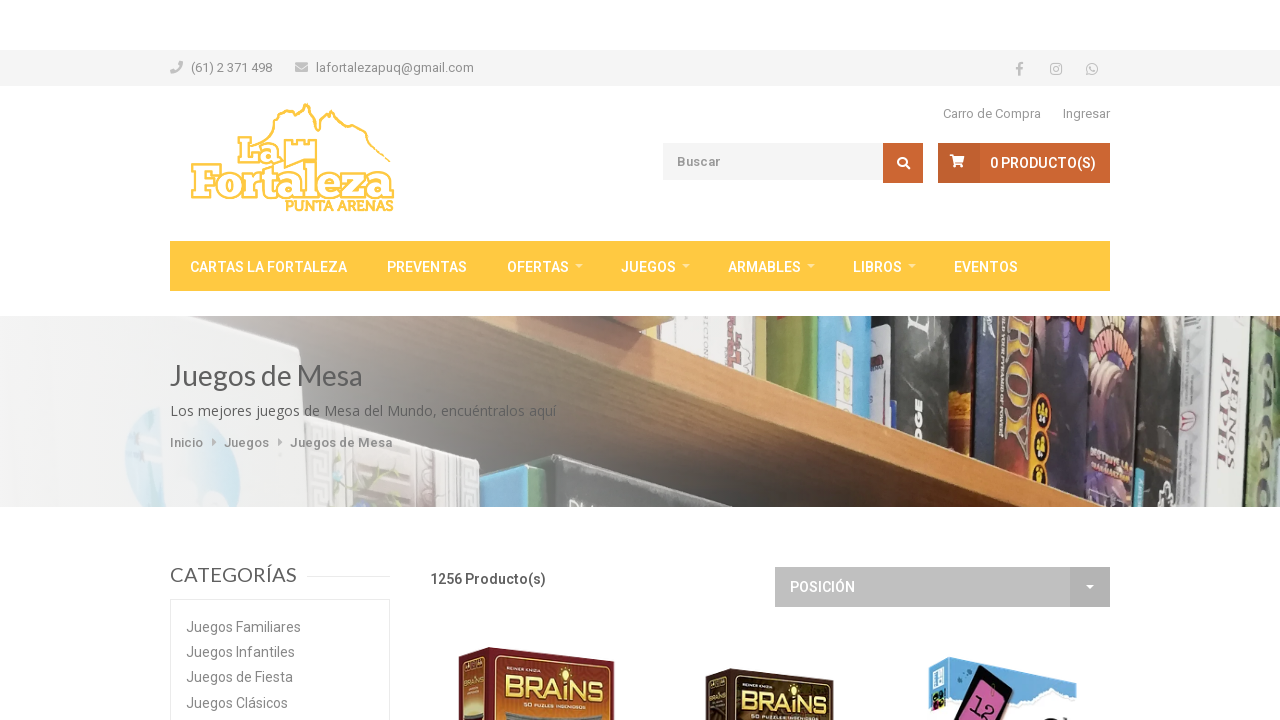

Clicked next button to navigate to next page at (1092, 361) on .next
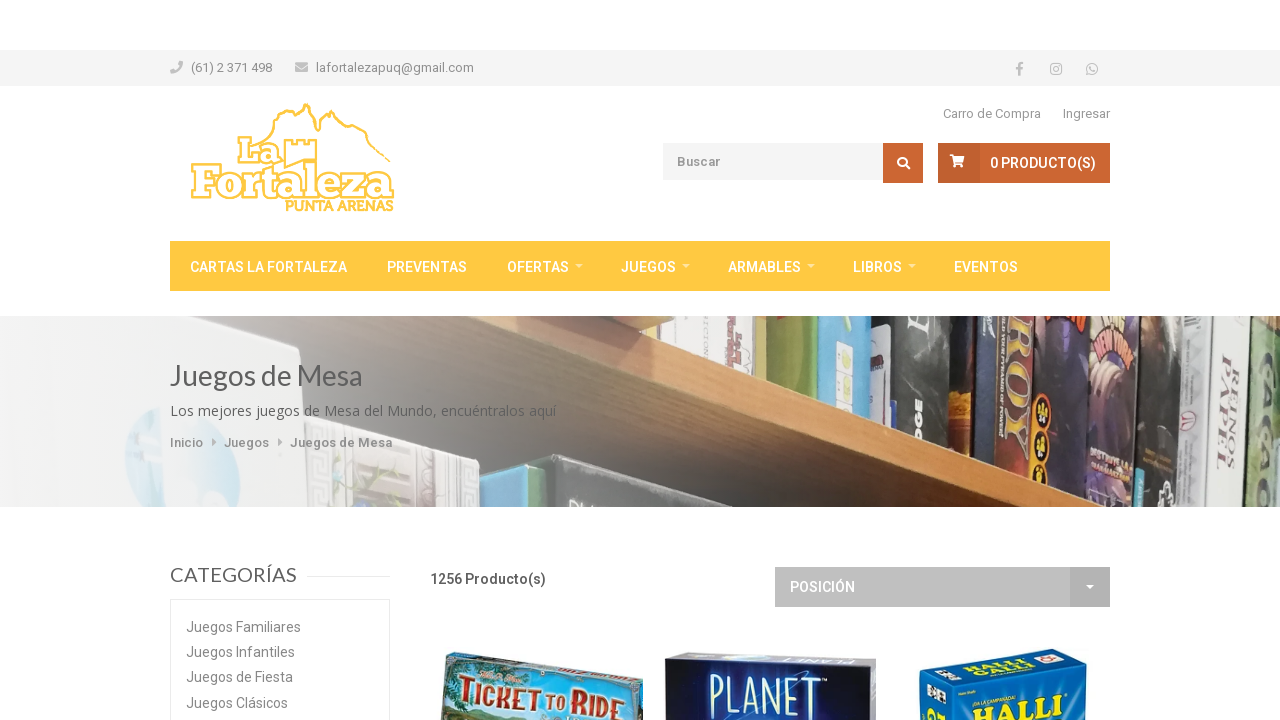

Waited for page transition (2000ms)
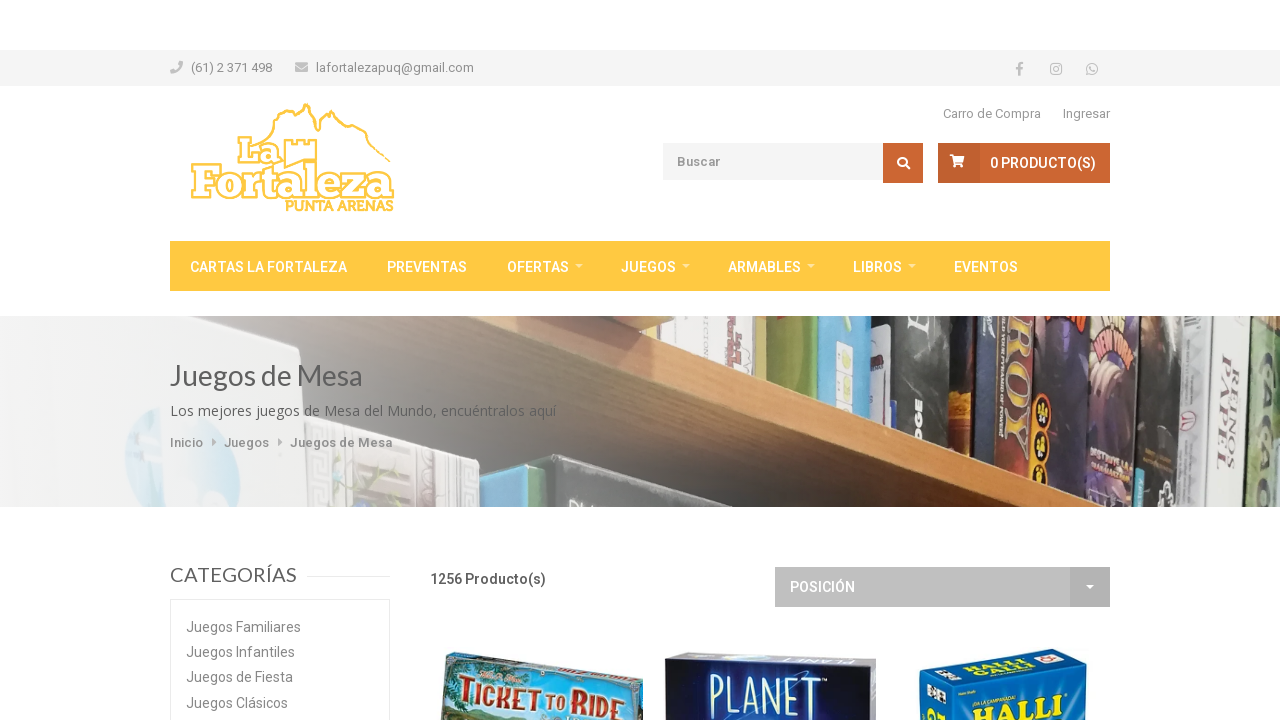

Waited for products to load on next page
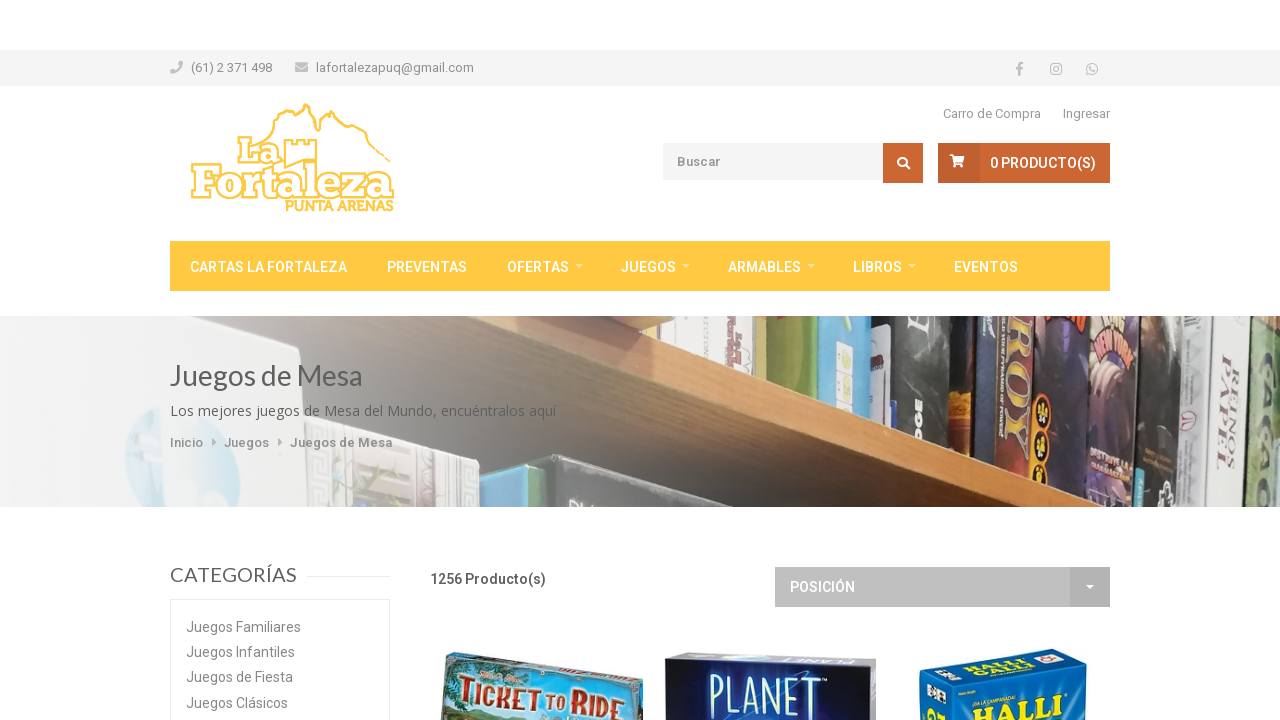

Found 30 products on current page
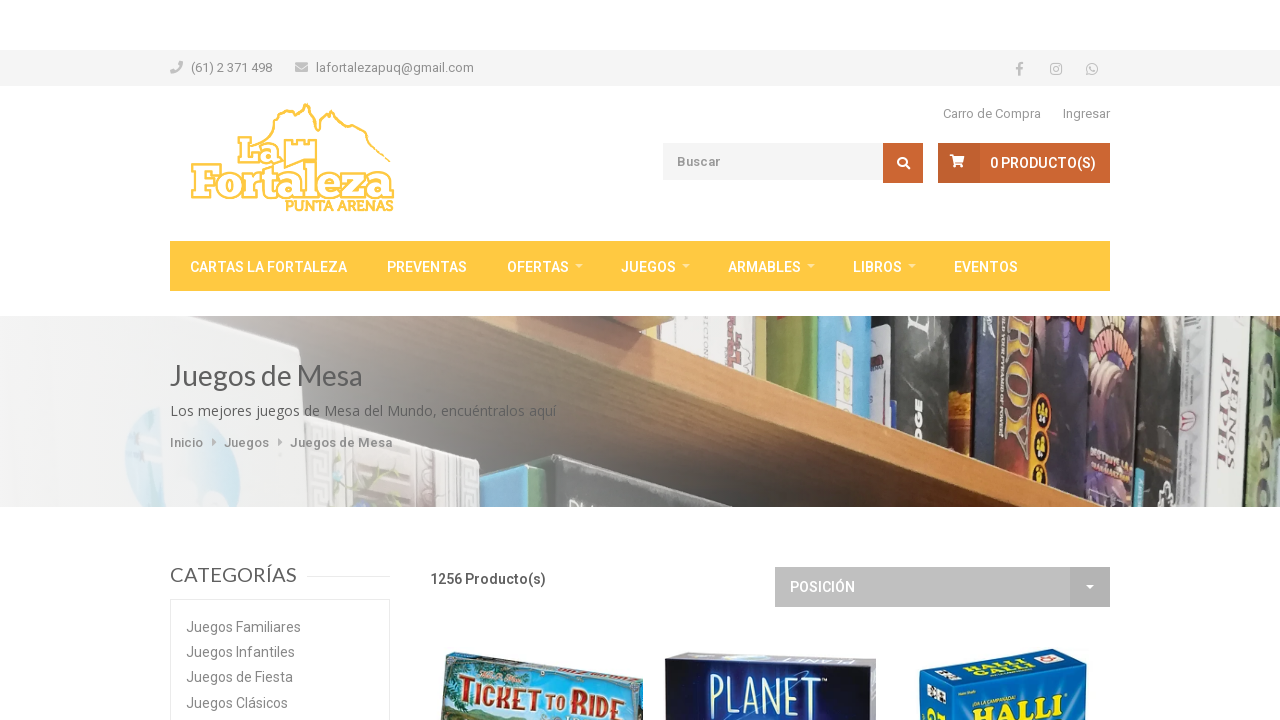

Clicked next button to navigate to next page at (1092, 361) on .next
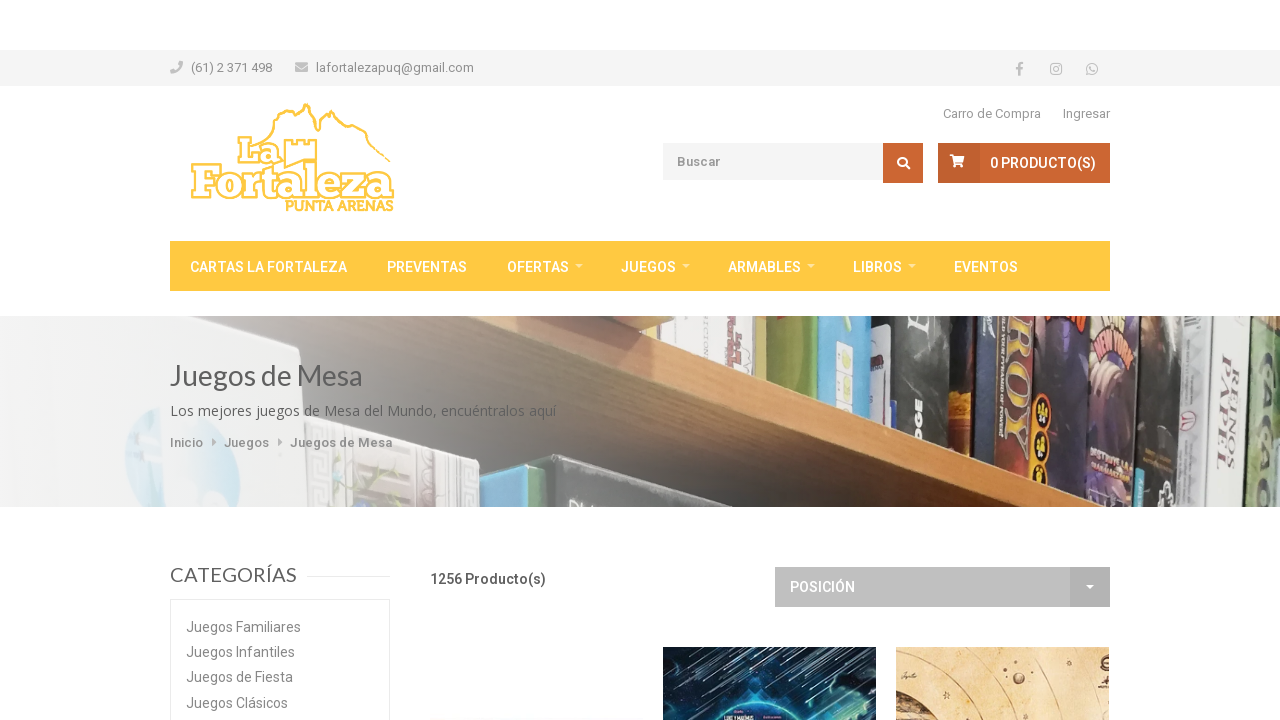

Waited for page transition (2000ms)
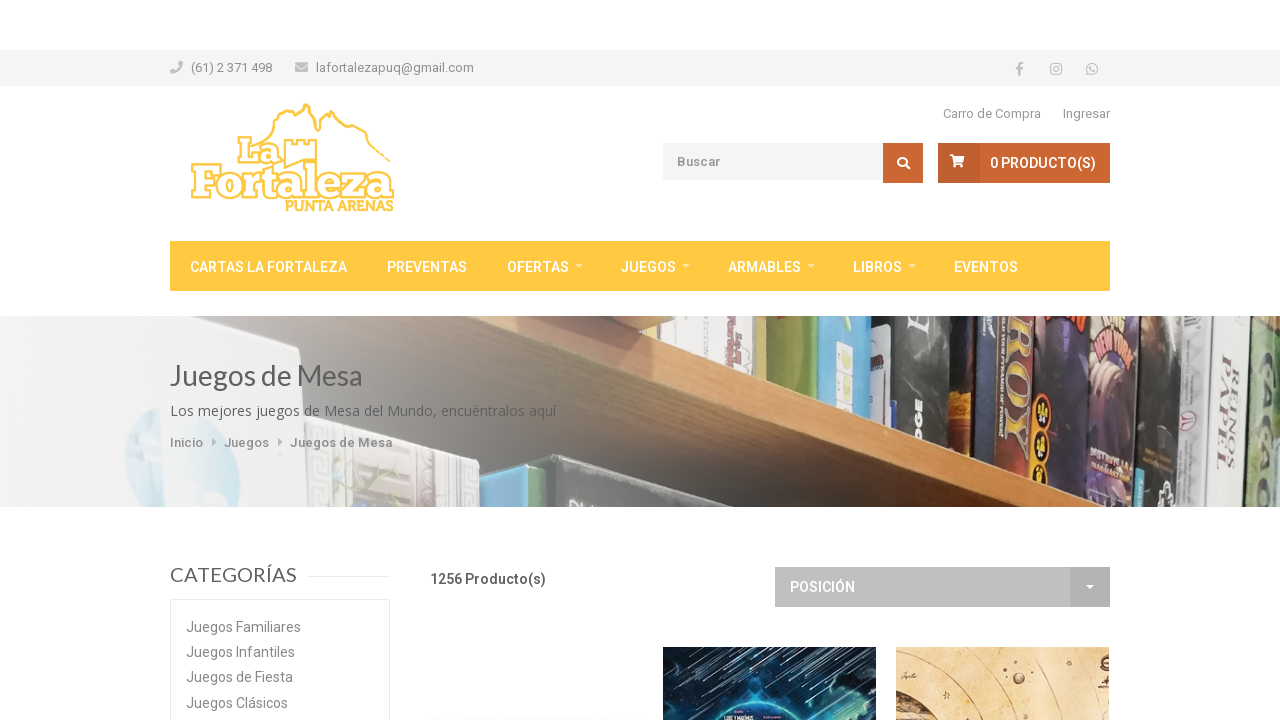

Waited for products to load on next page
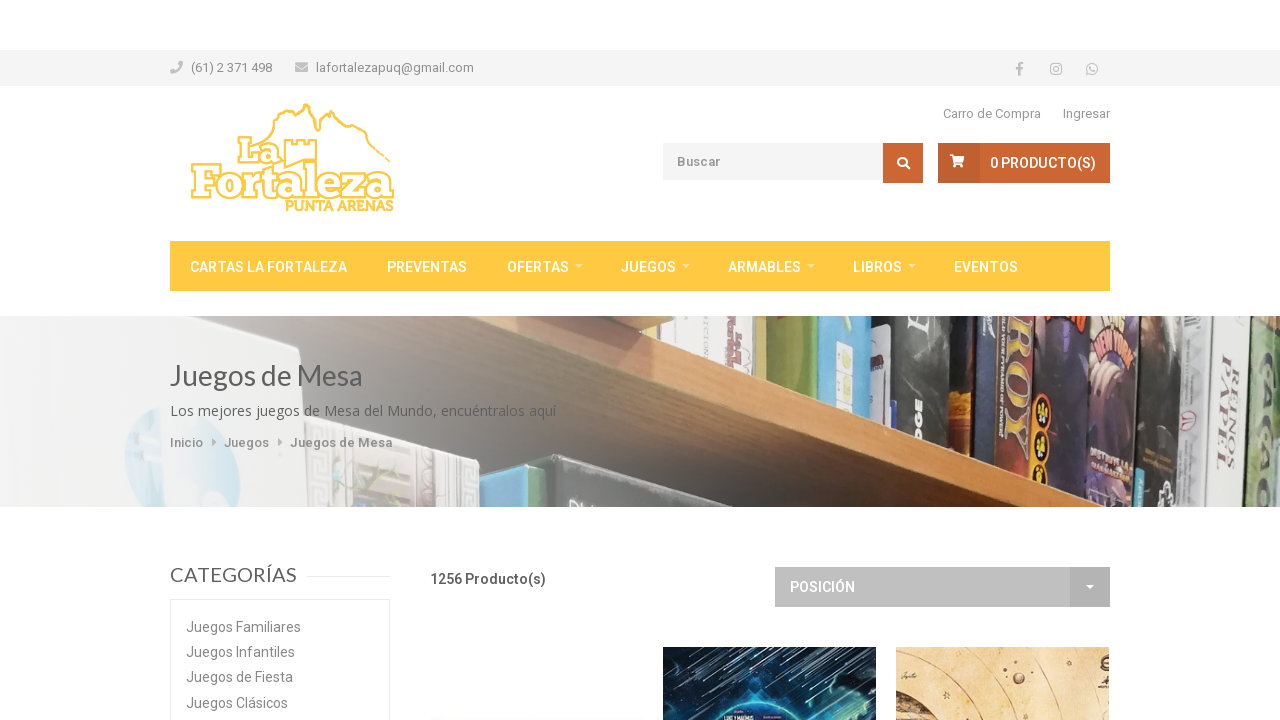

Found 30 products on current page
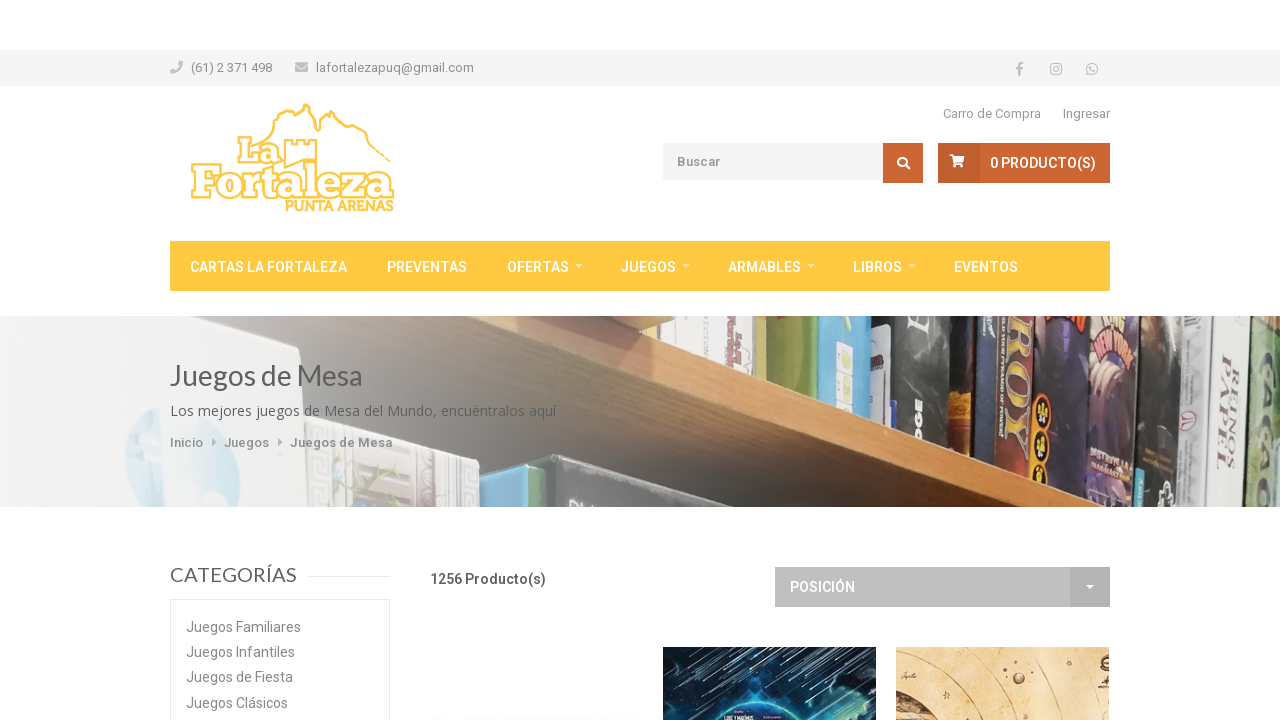

Clicked next button to navigate to next page at (1092, 361) on .next
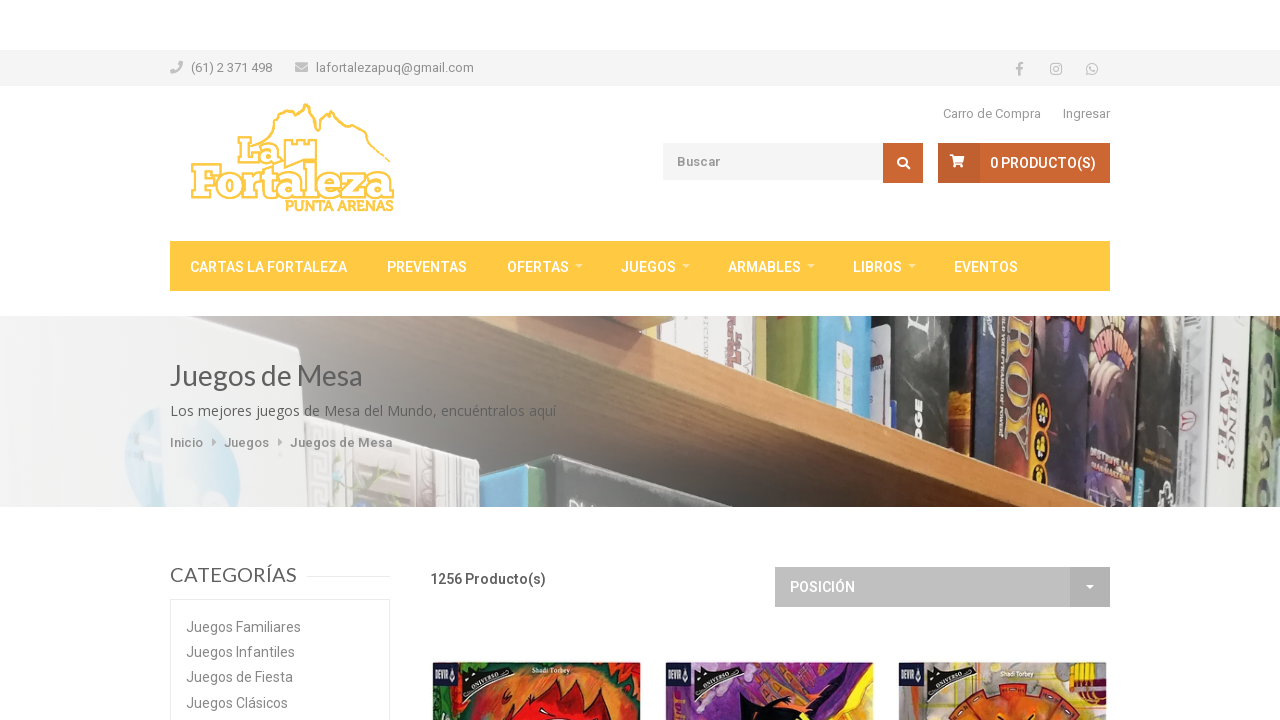

Waited for page transition (2000ms)
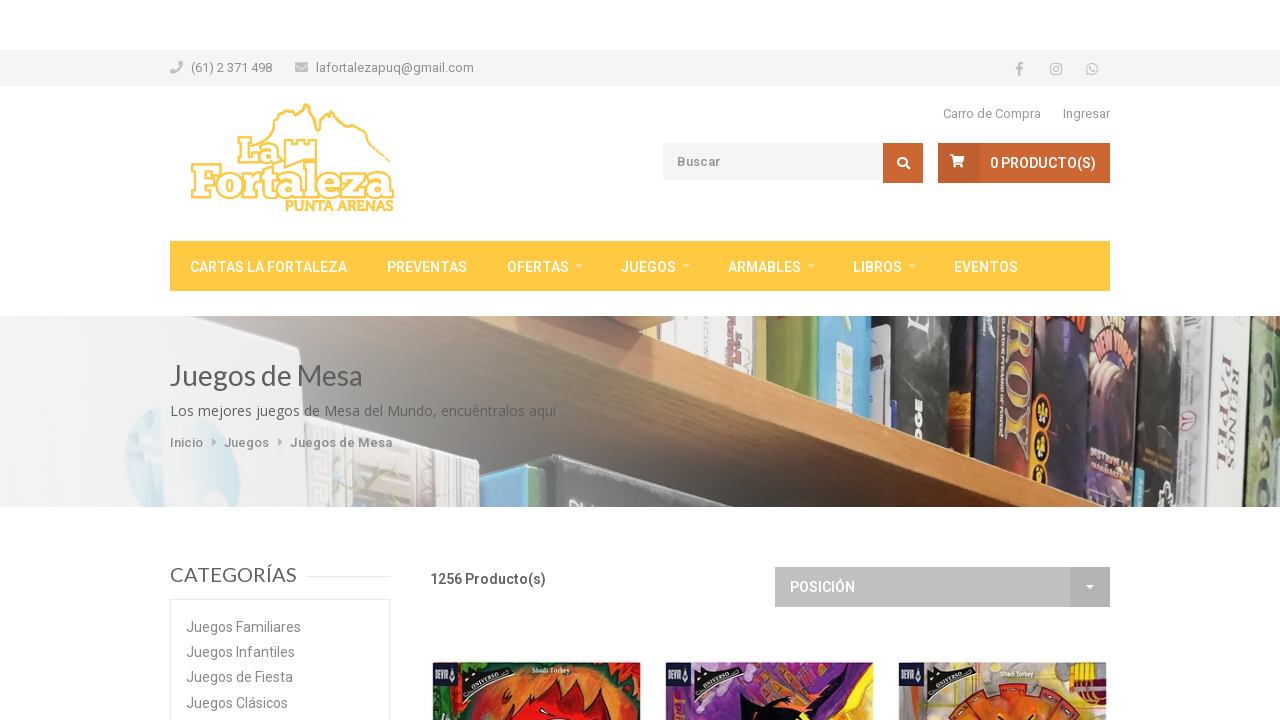

Waited for products to load on next page
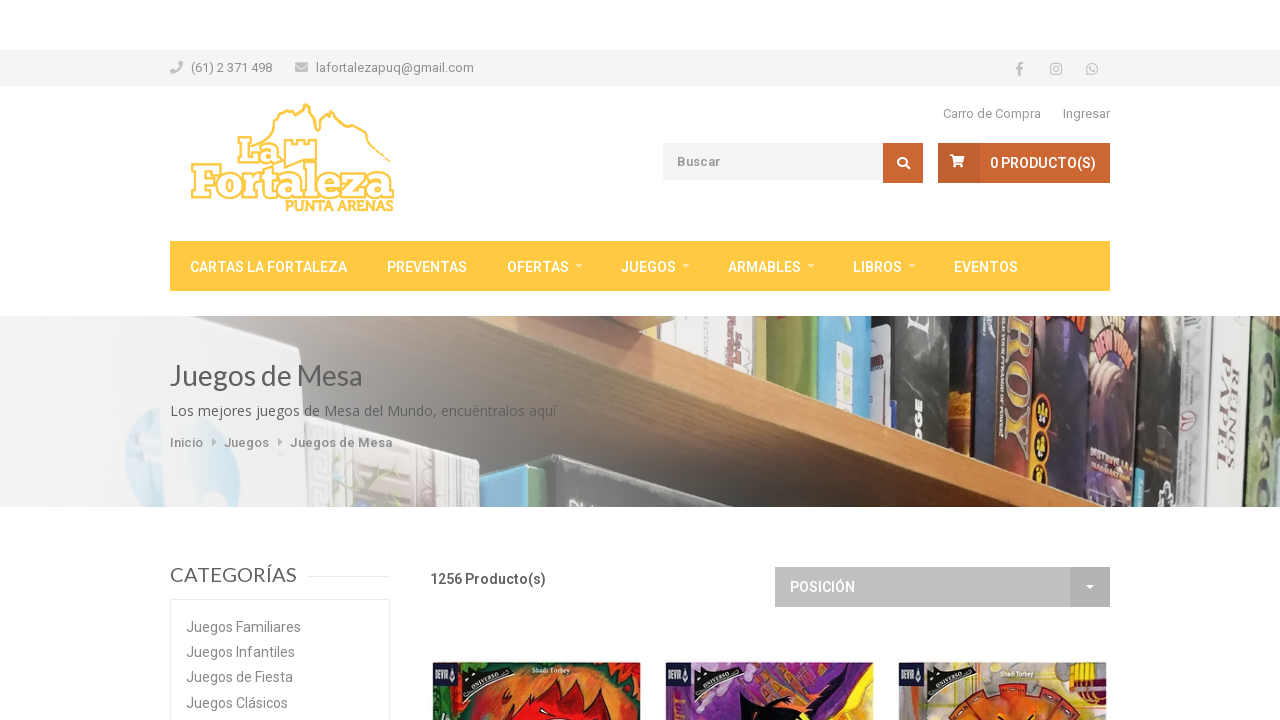

Found 30 products on current page
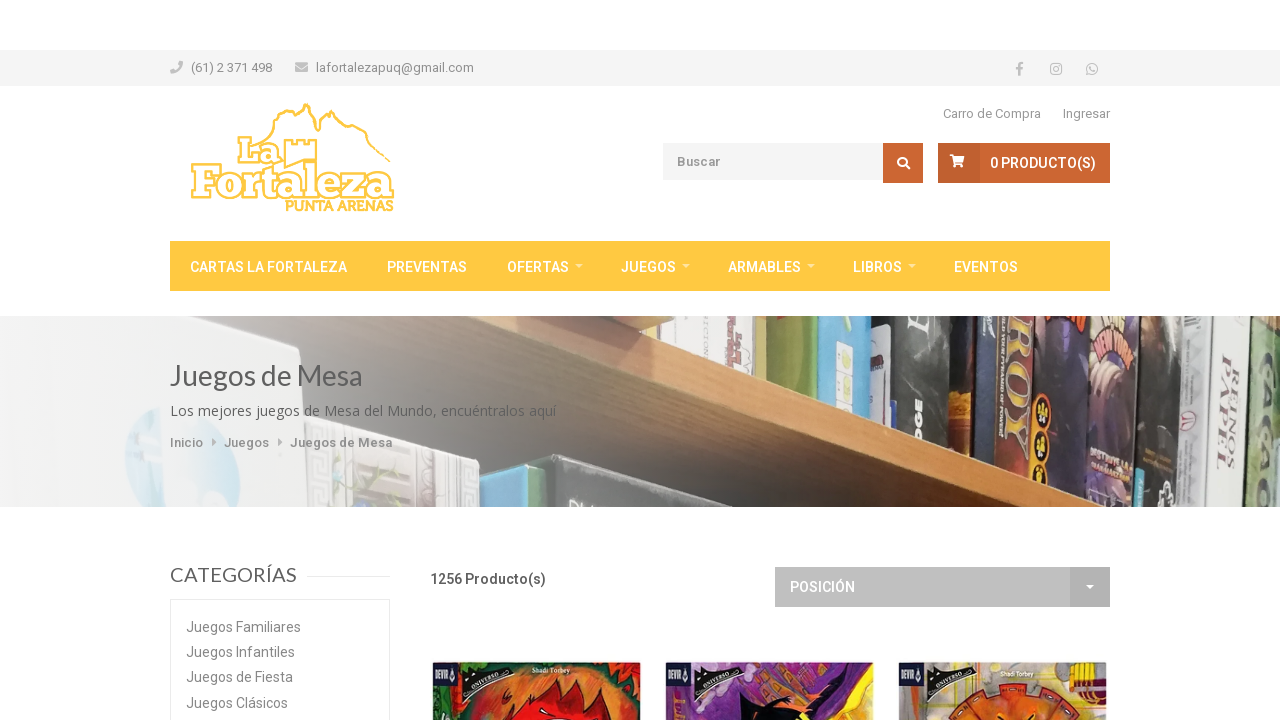

Clicked next button to navigate to next page at (1092, 361) on .next
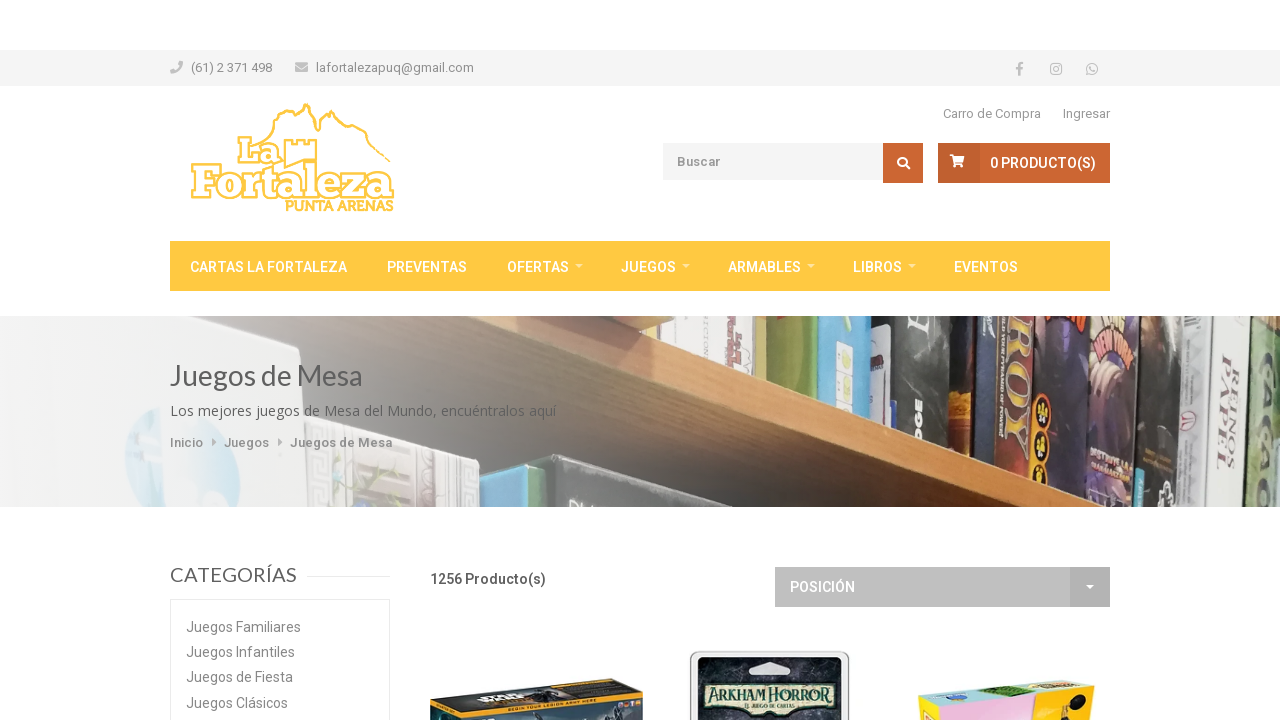

Waited for page transition (2000ms)
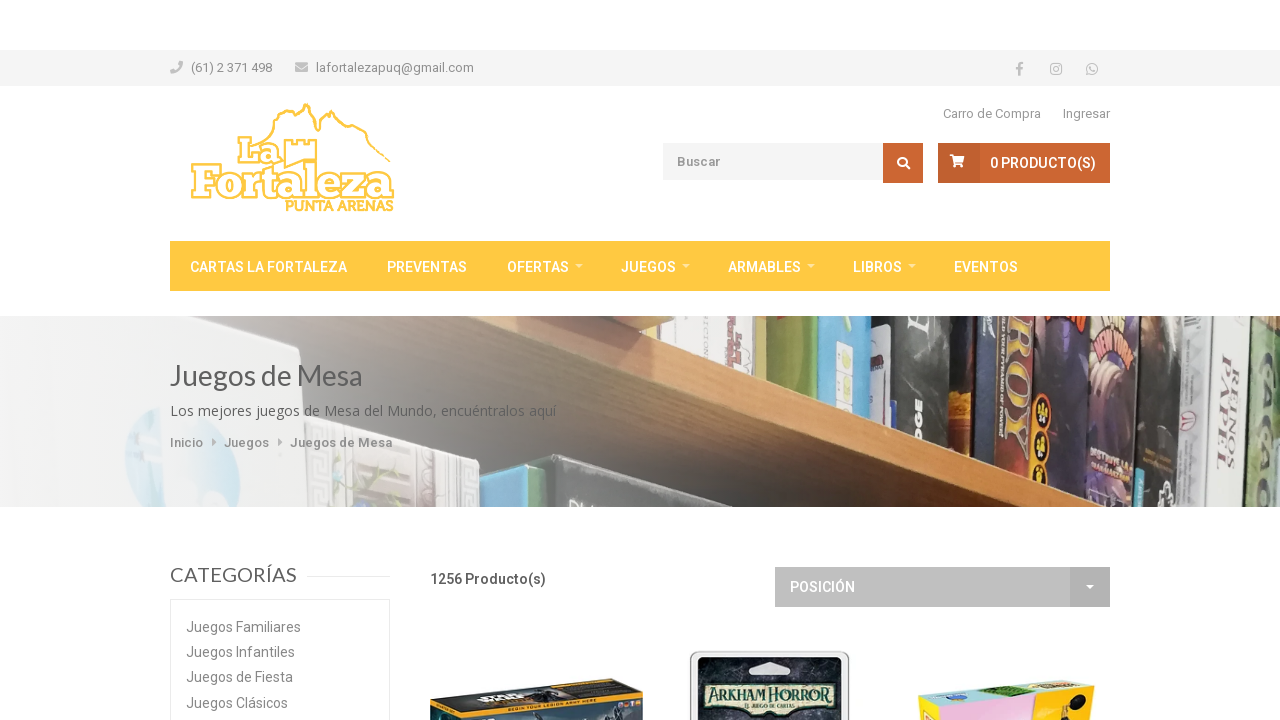

Waited for products to load on next page
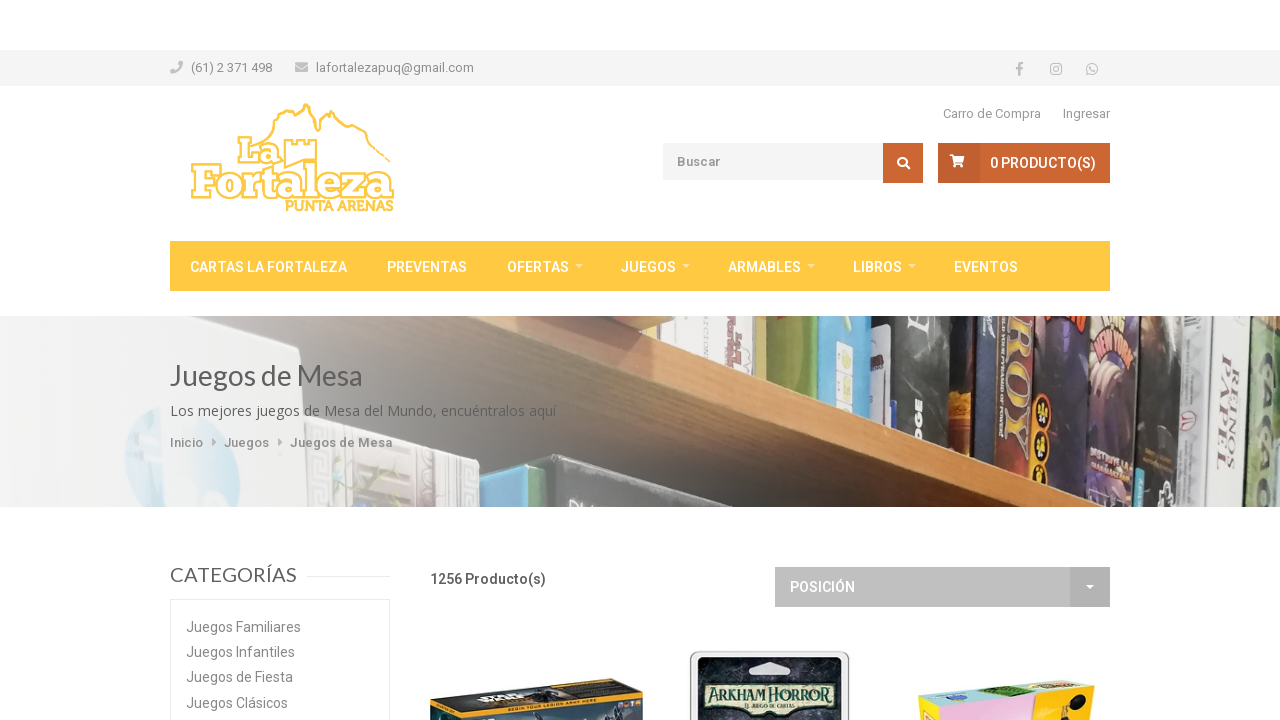

Found 30 products on current page
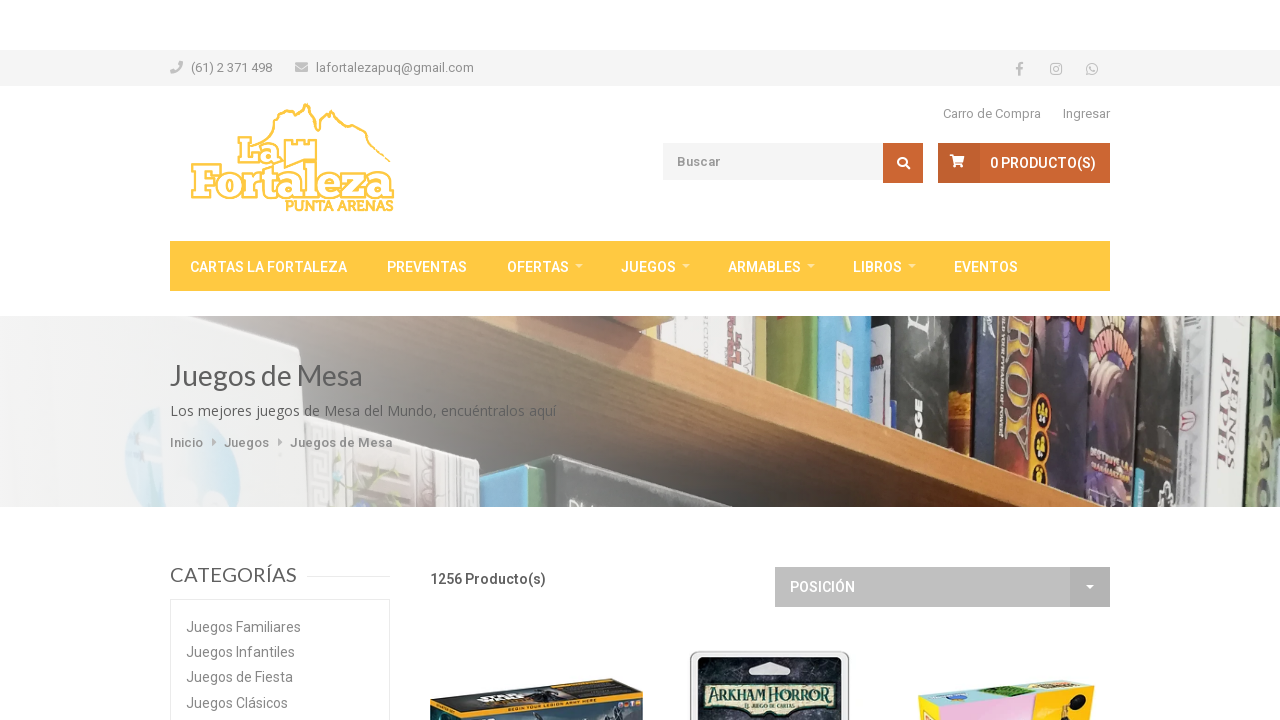

Clicked next button to navigate to next page at (1092, 361) on .next
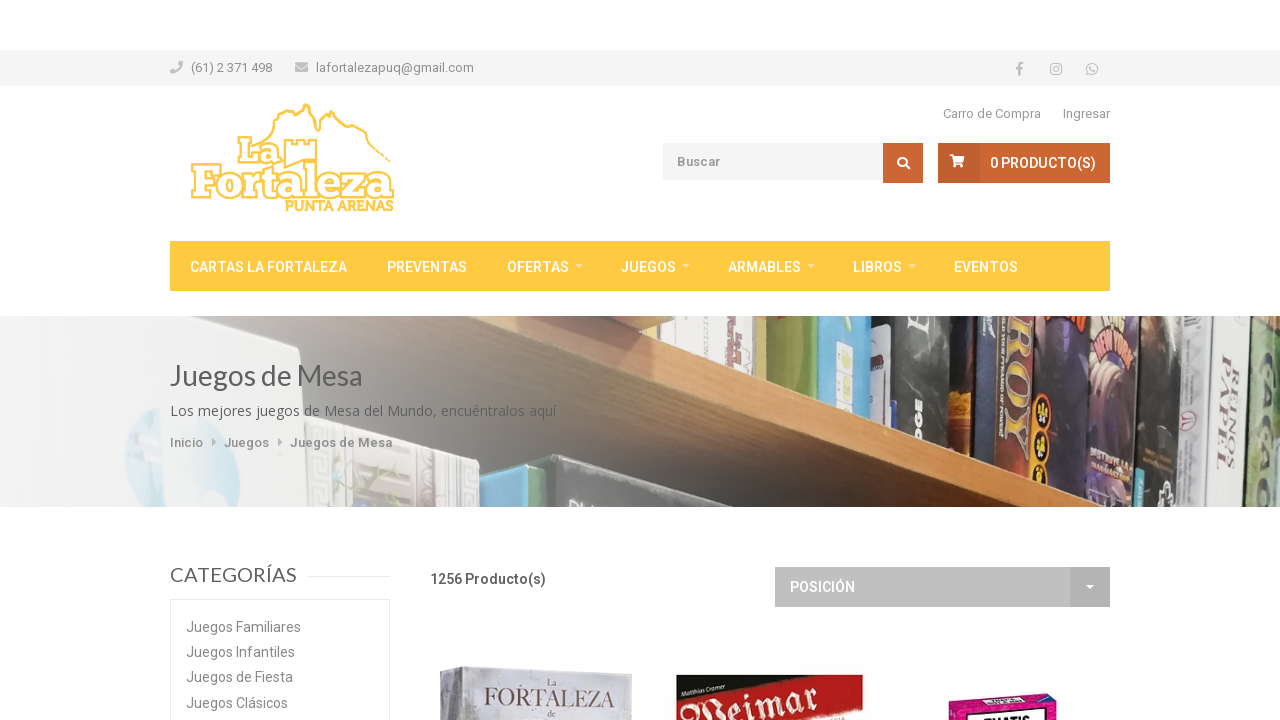

Waited for page transition (2000ms)
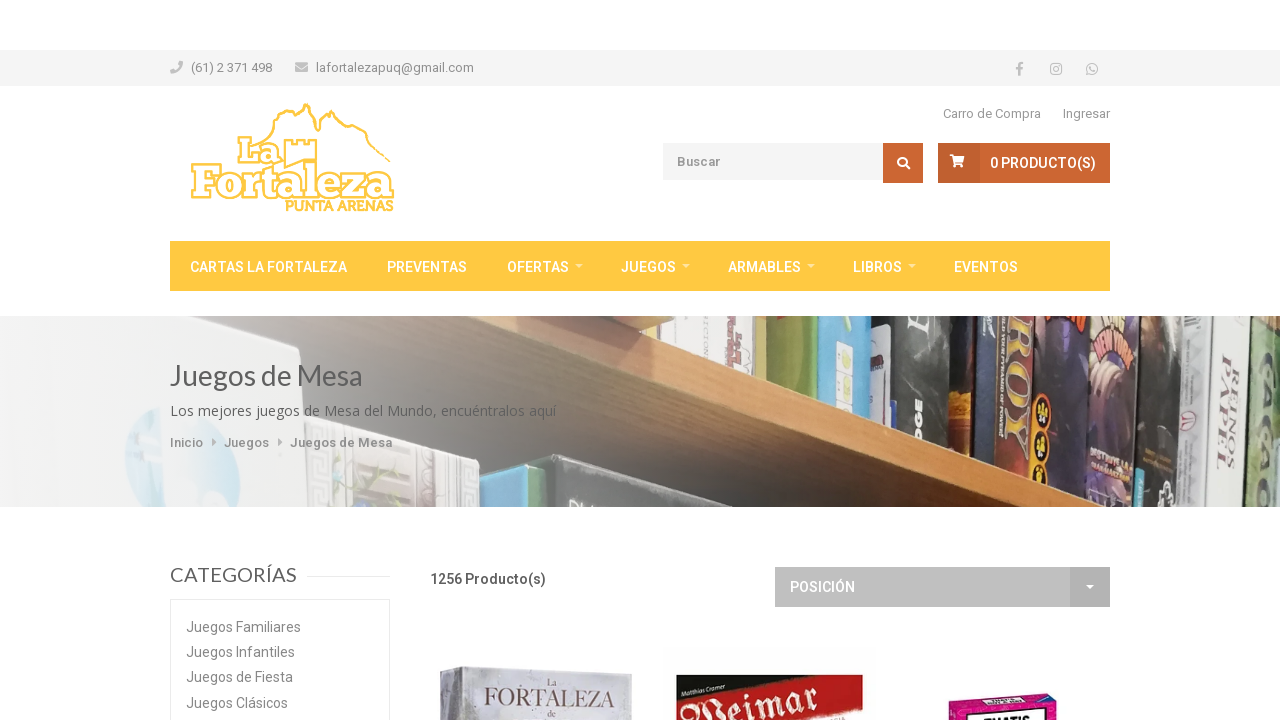

Waited for products to load on next page
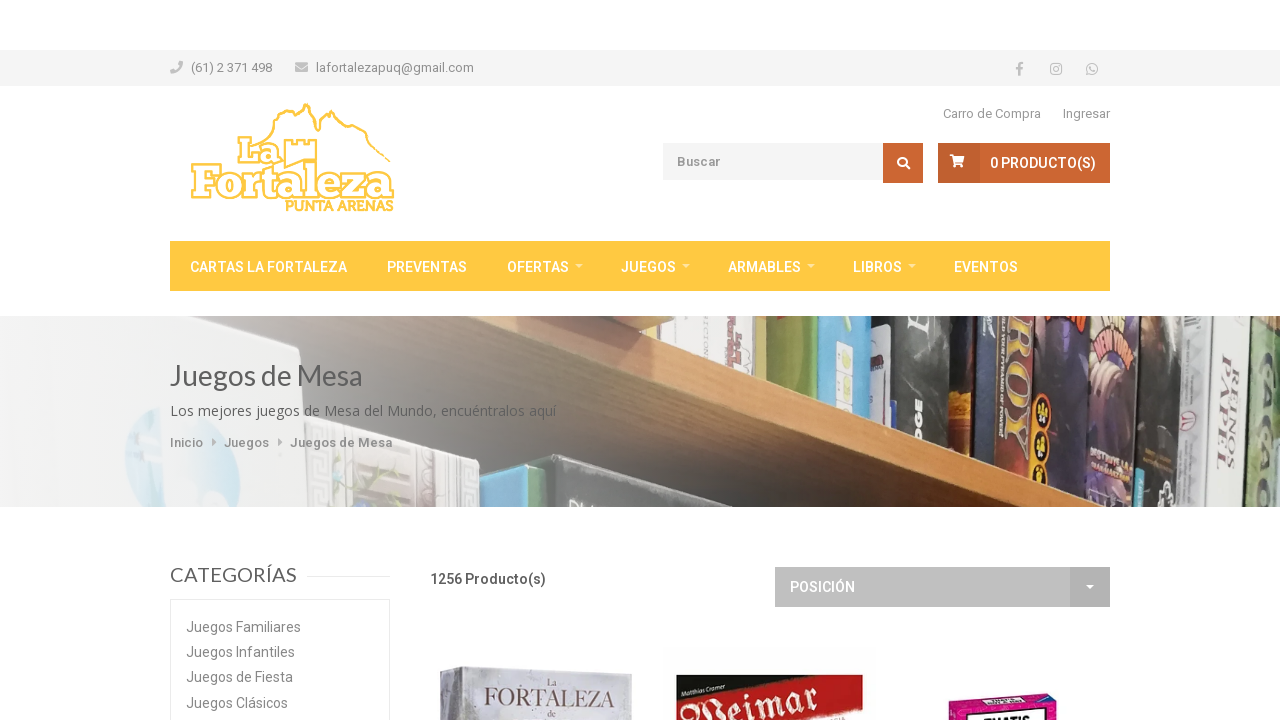

Found 26 products on current page
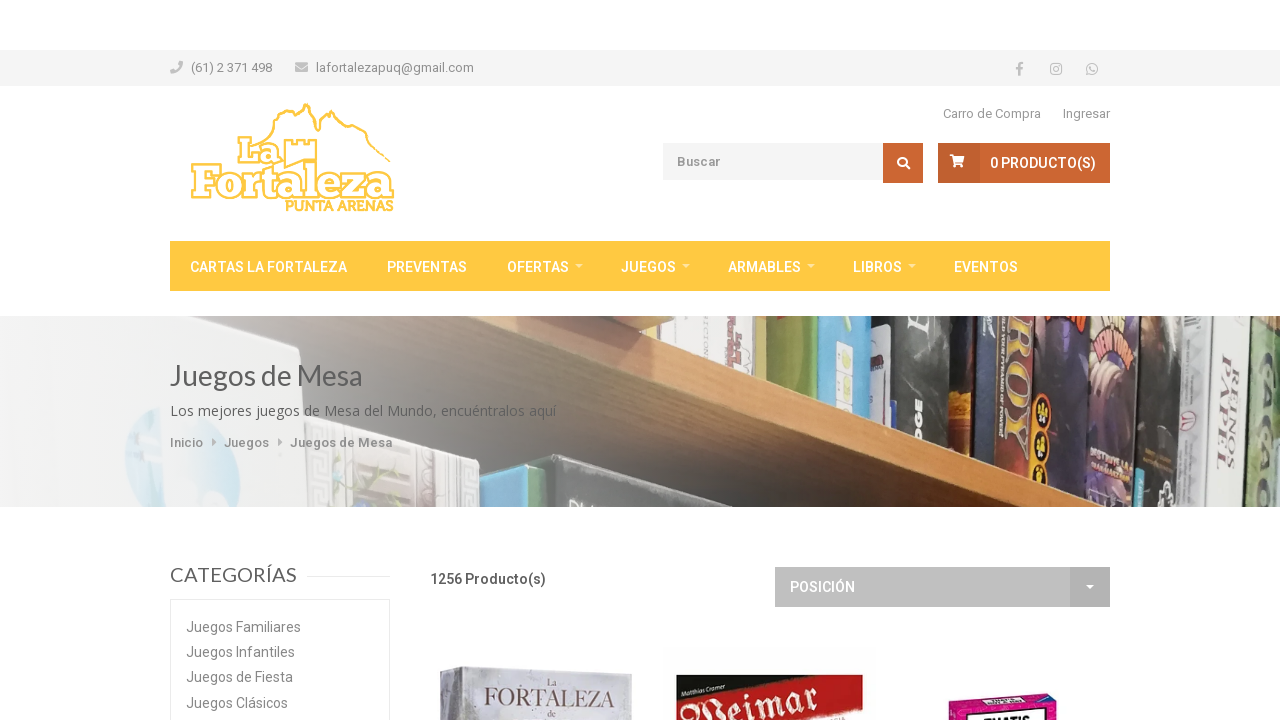

Reached last page - no next button found
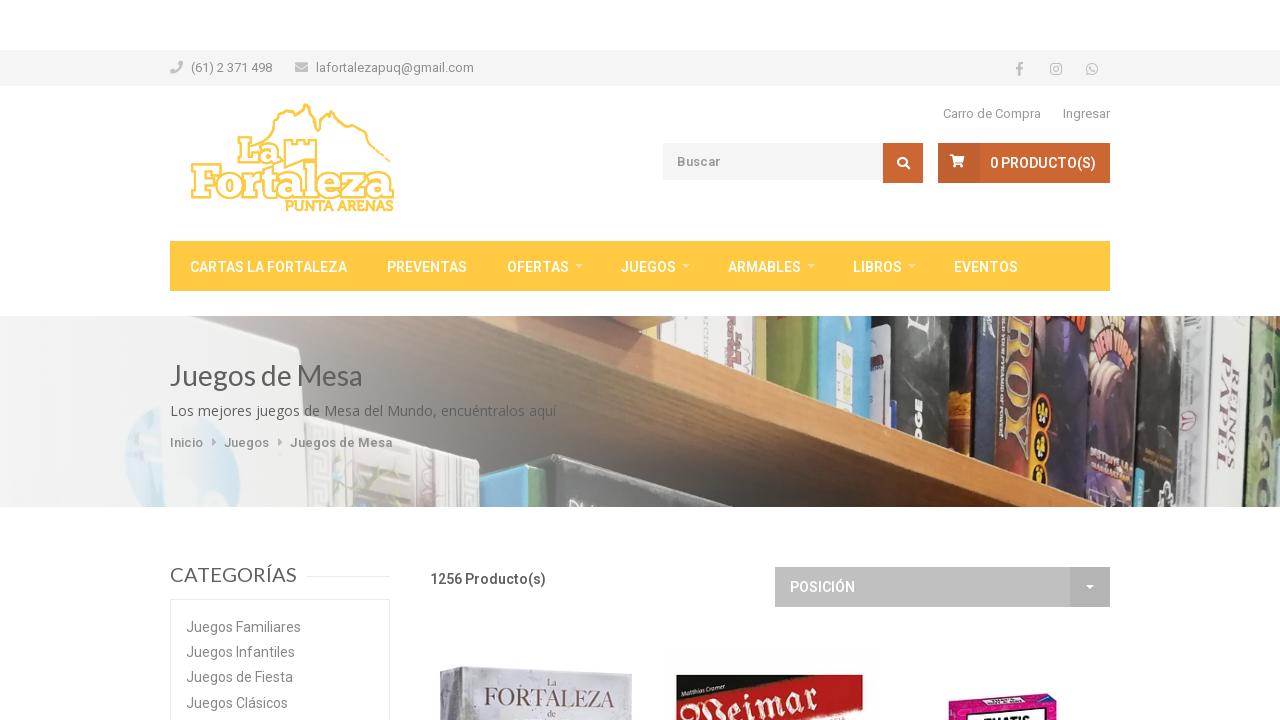

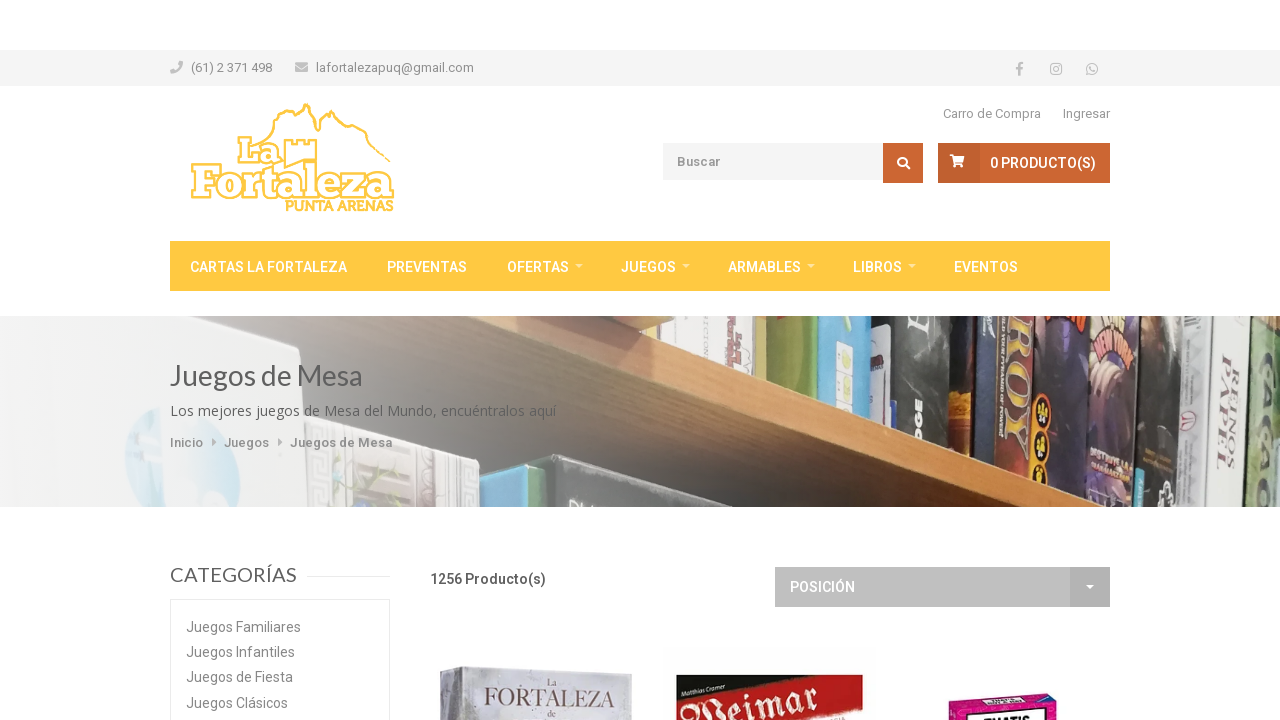